Tests adding 100 todo items with incrementing names, then deletes all odd-numbered todos by clicking their delete buttons and accepting confirmation dialogs.

Starting URL: https://material.playwrightvn.com/03-xpath-todo-list.html

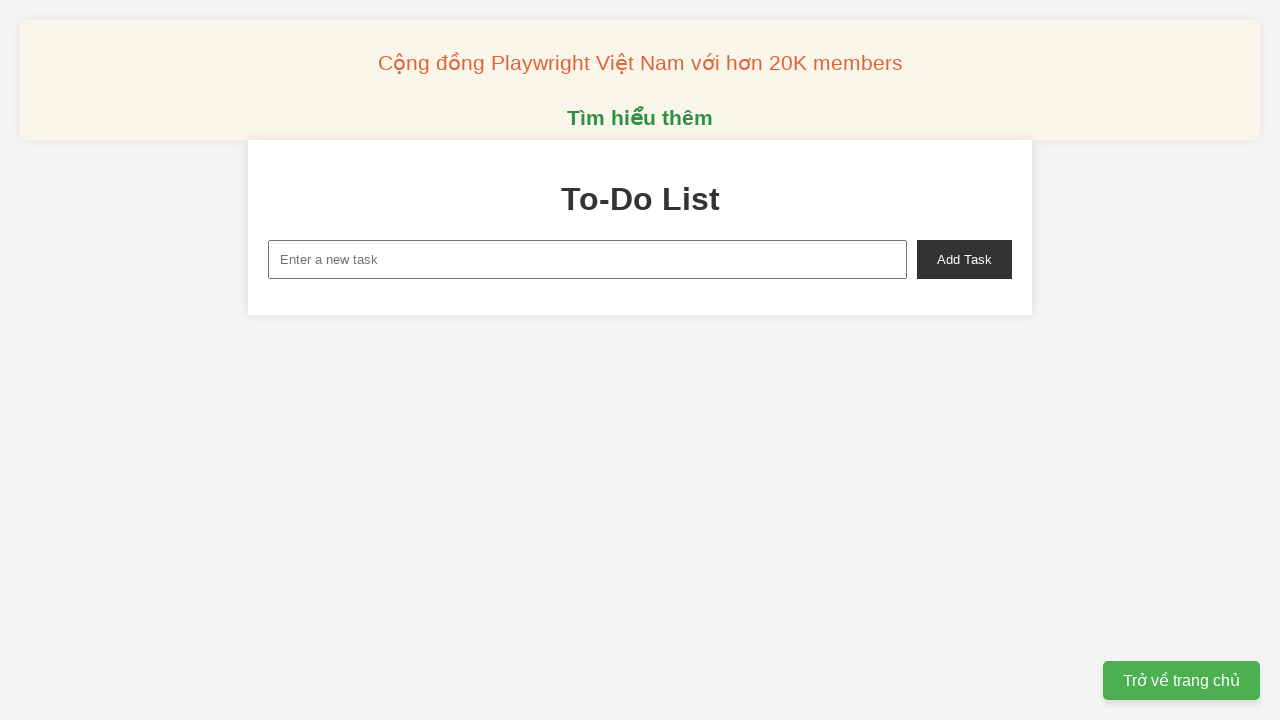

Set up dialog handler to accept confirmation dialogs
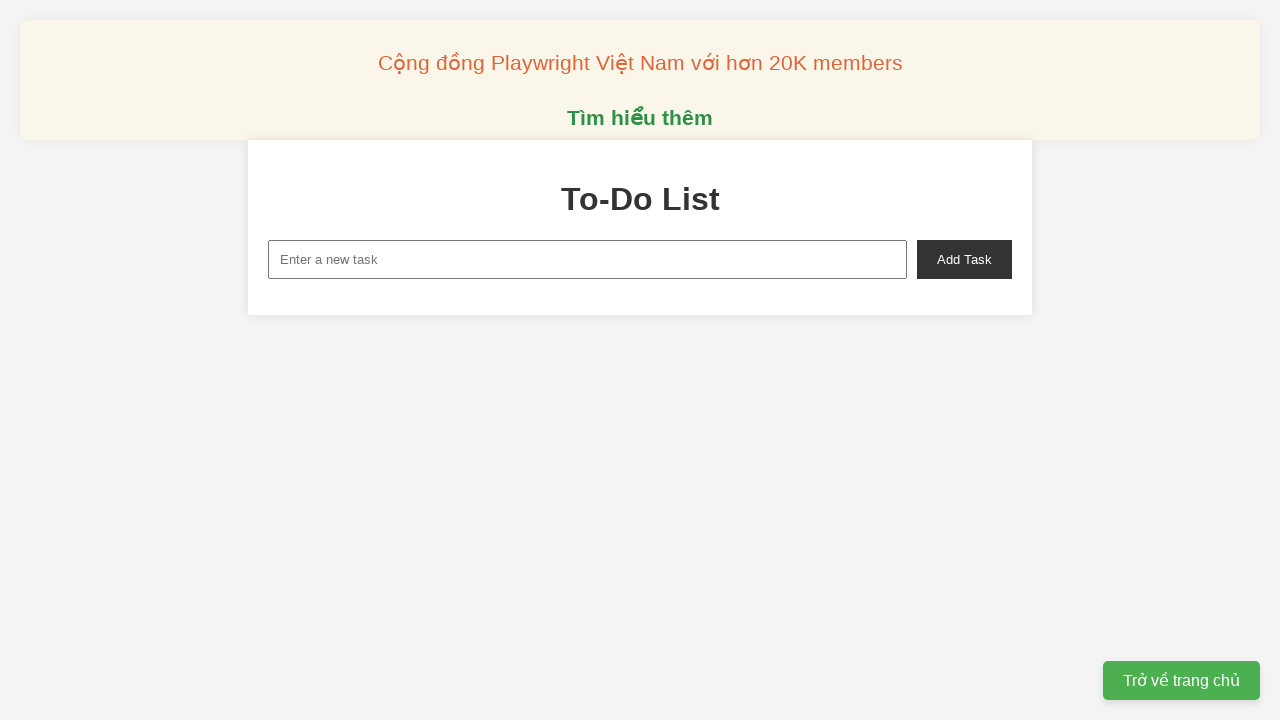

Filled input field with 'Todo 1' on xpath=//input[@id='new-task']
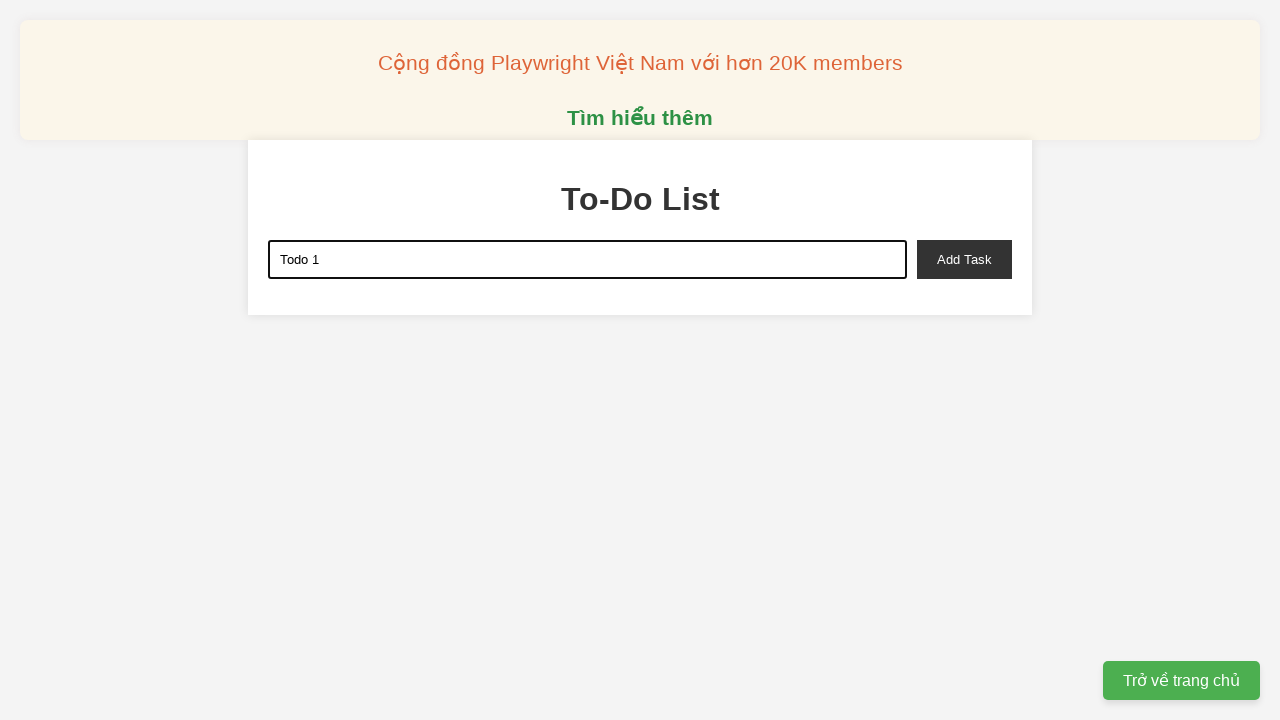

Clicked add button to create 'Todo 1' at (964, 259) on xpath=//button[@id='add-task']
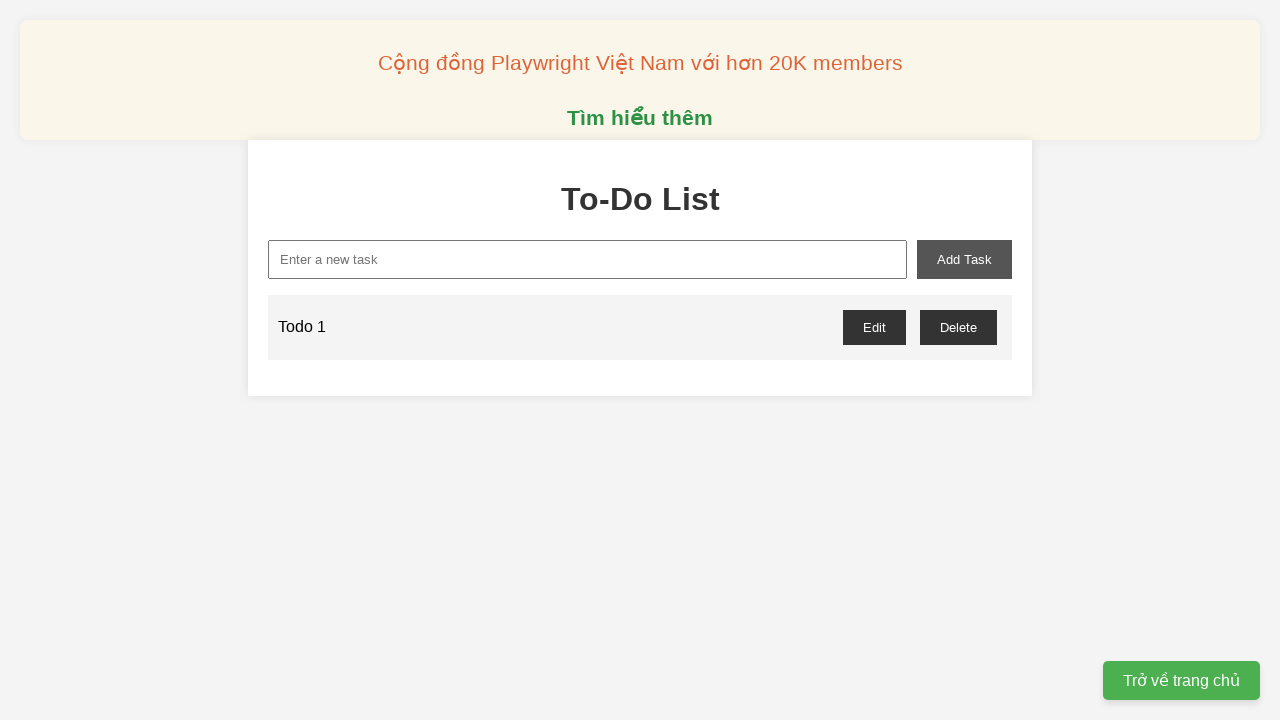

Filled input field with 'Todo 2' on xpath=//input[@id='new-task']
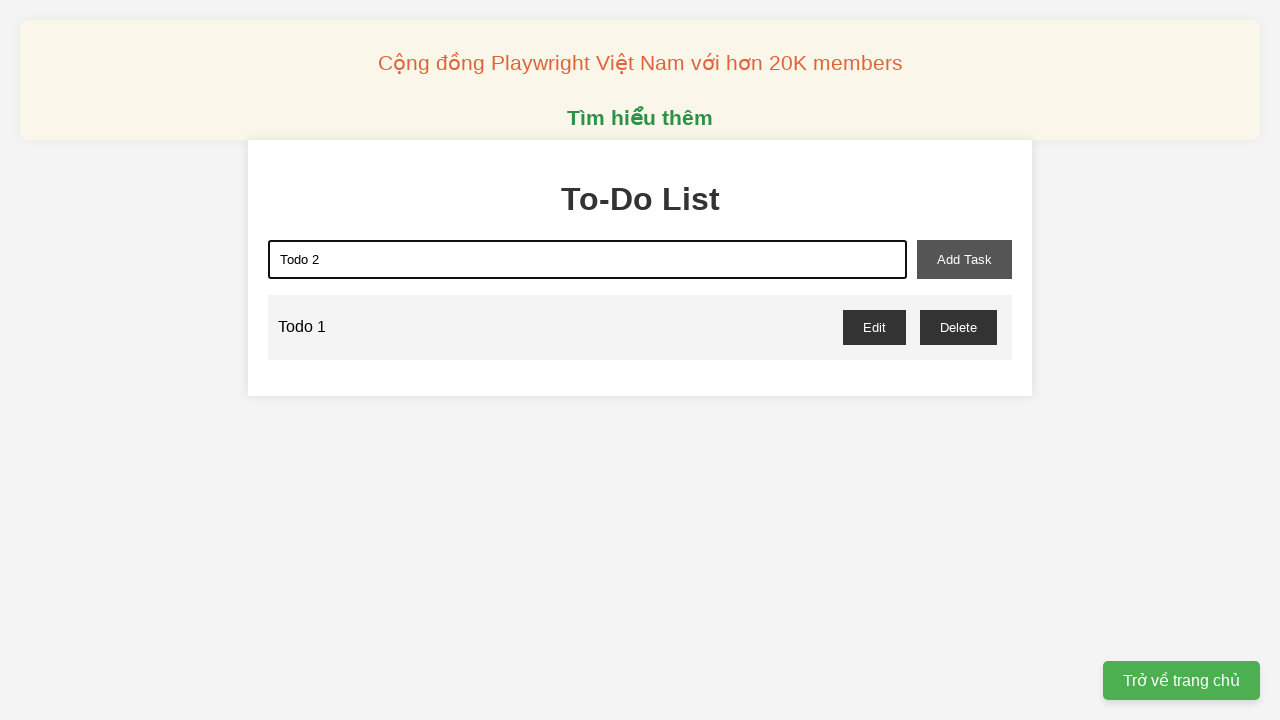

Clicked add button to create 'Todo 2' at (964, 259) on xpath=//button[@id='add-task']
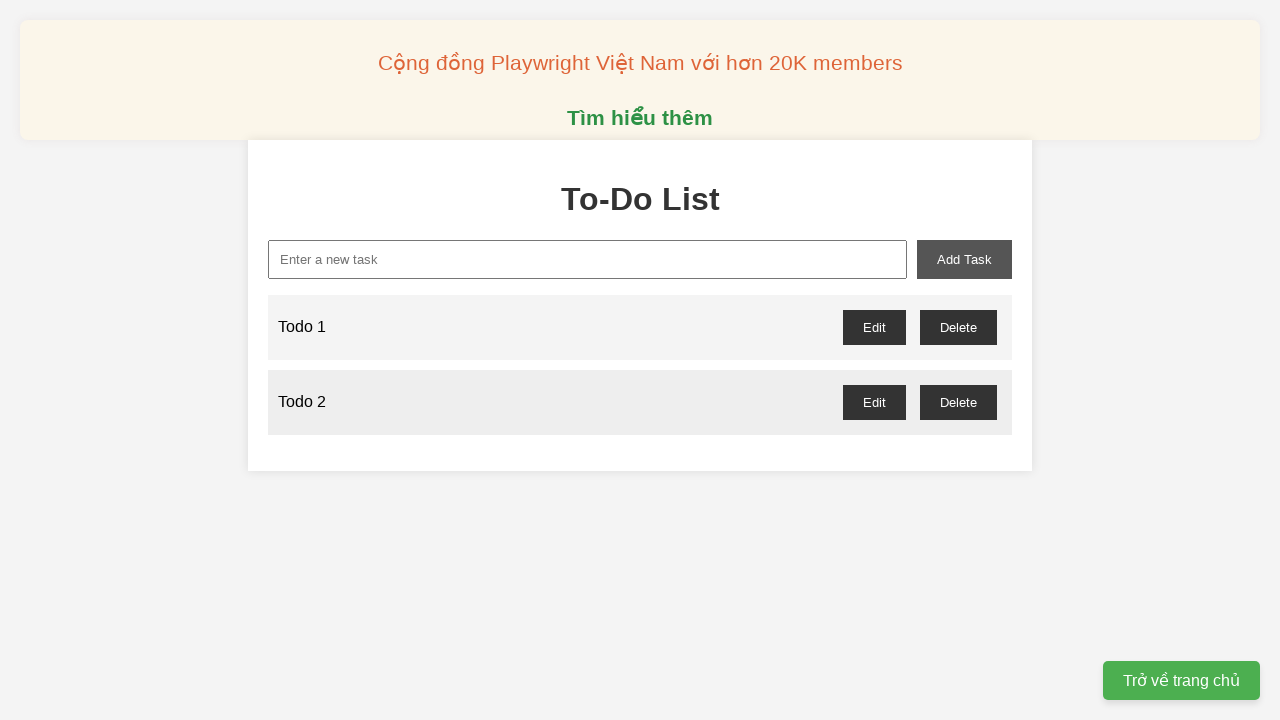

Filled input field with 'Todo 3' on xpath=//input[@id='new-task']
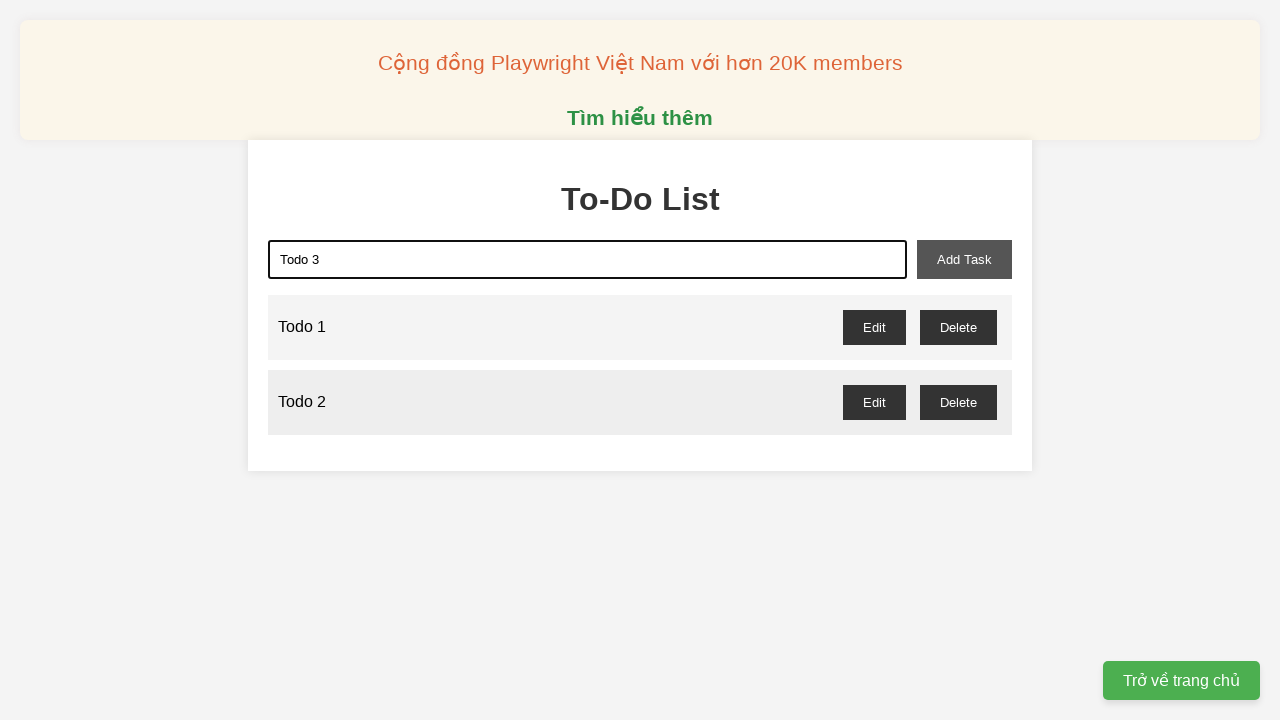

Clicked add button to create 'Todo 3' at (964, 259) on xpath=//button[@id='add-task']
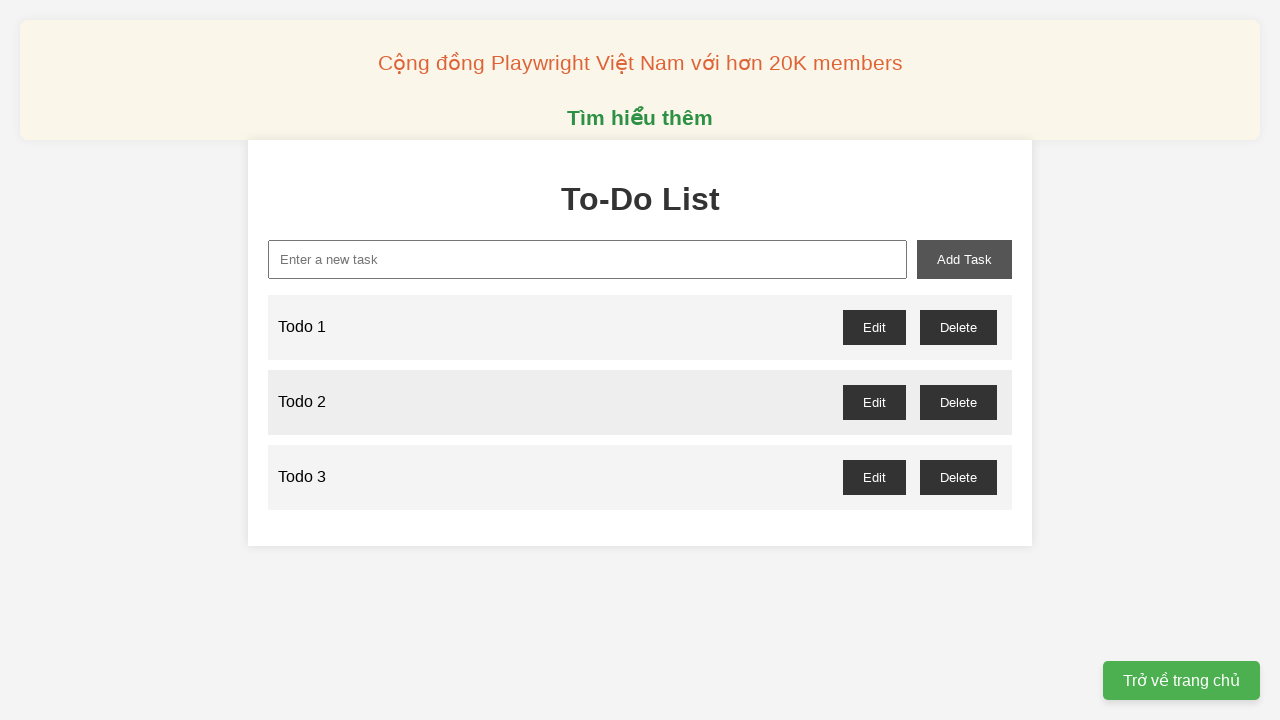

Filled input field with 'Todo 4' on xpath=//input[@id='new-task']
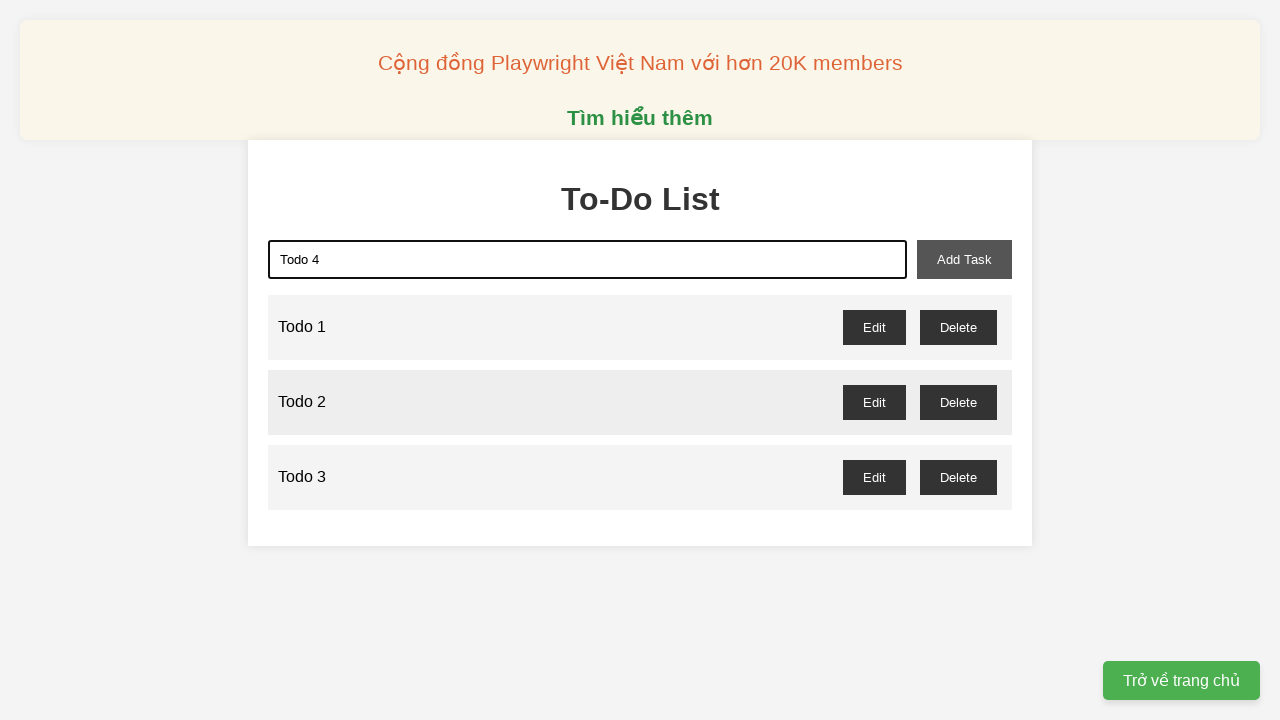

Clicked add button to create 'Todo 4' at (964, 259) on xpath=//button[@id='add-task']
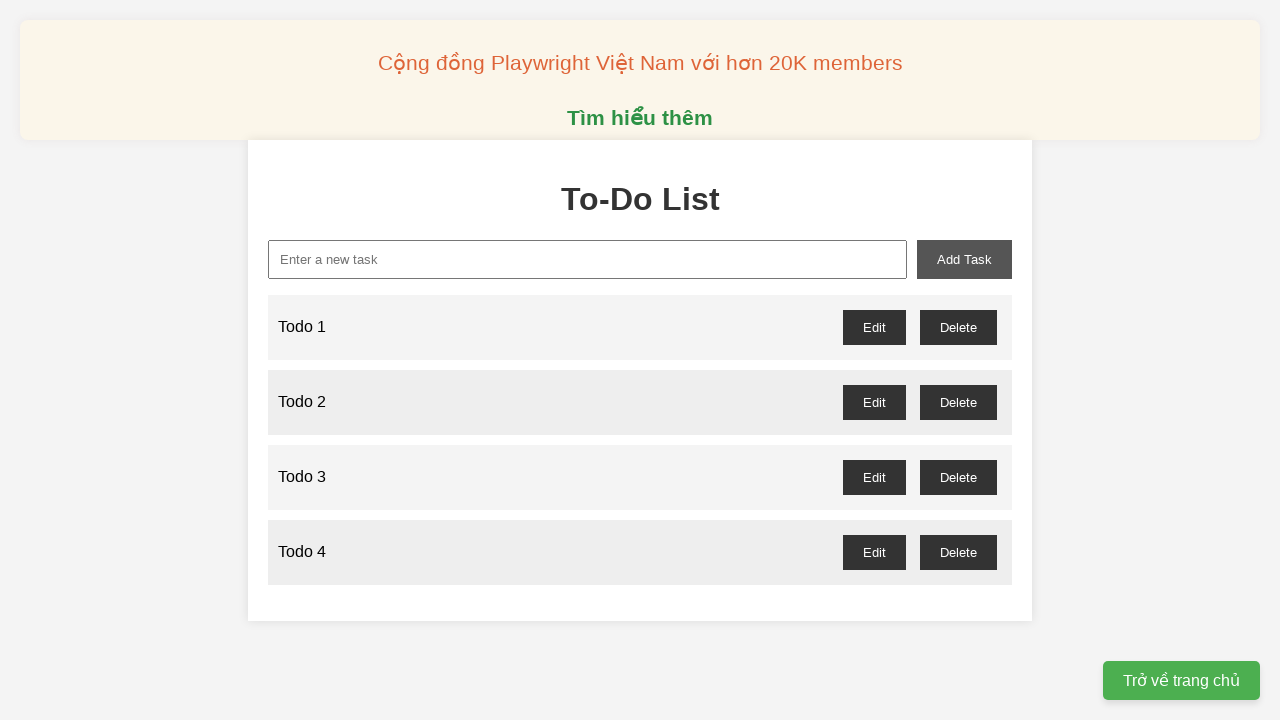

Filled input field with 'Todo 5' on xpath=//input[@id='new-task']
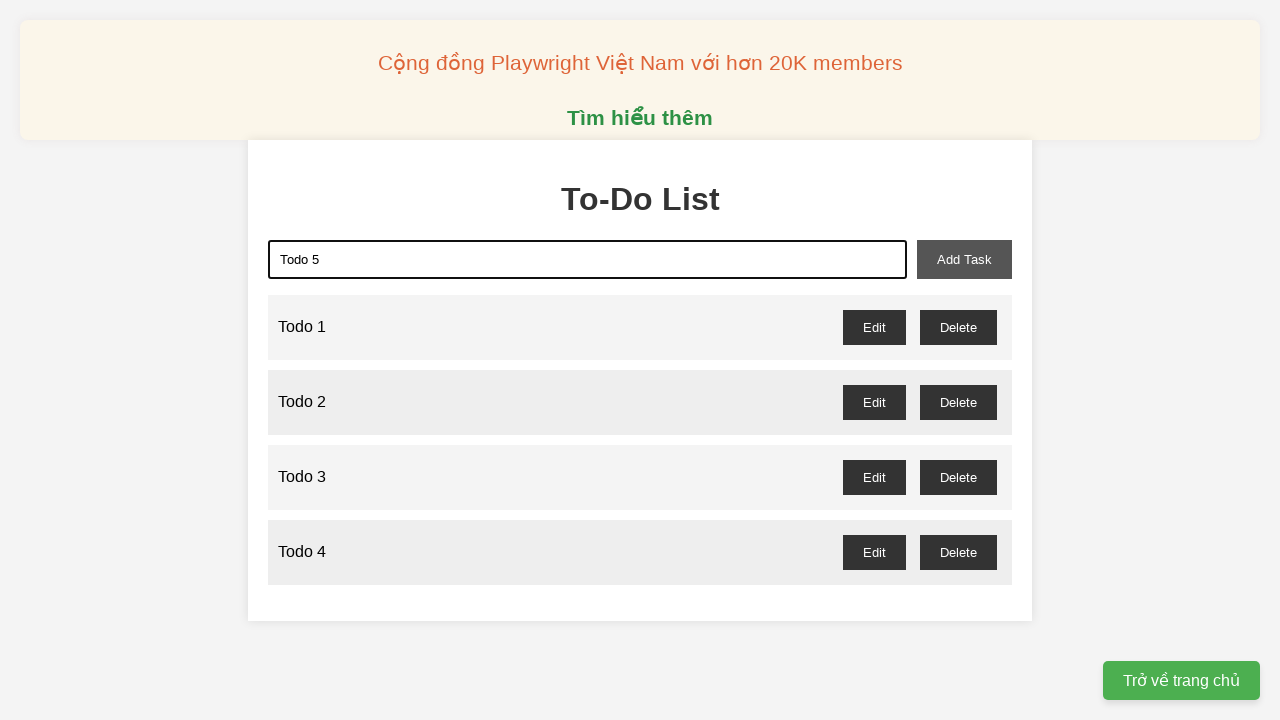

Clicked add button to create 'Todo 5' at (964, 259) on xpath=//button[@id='add-task']
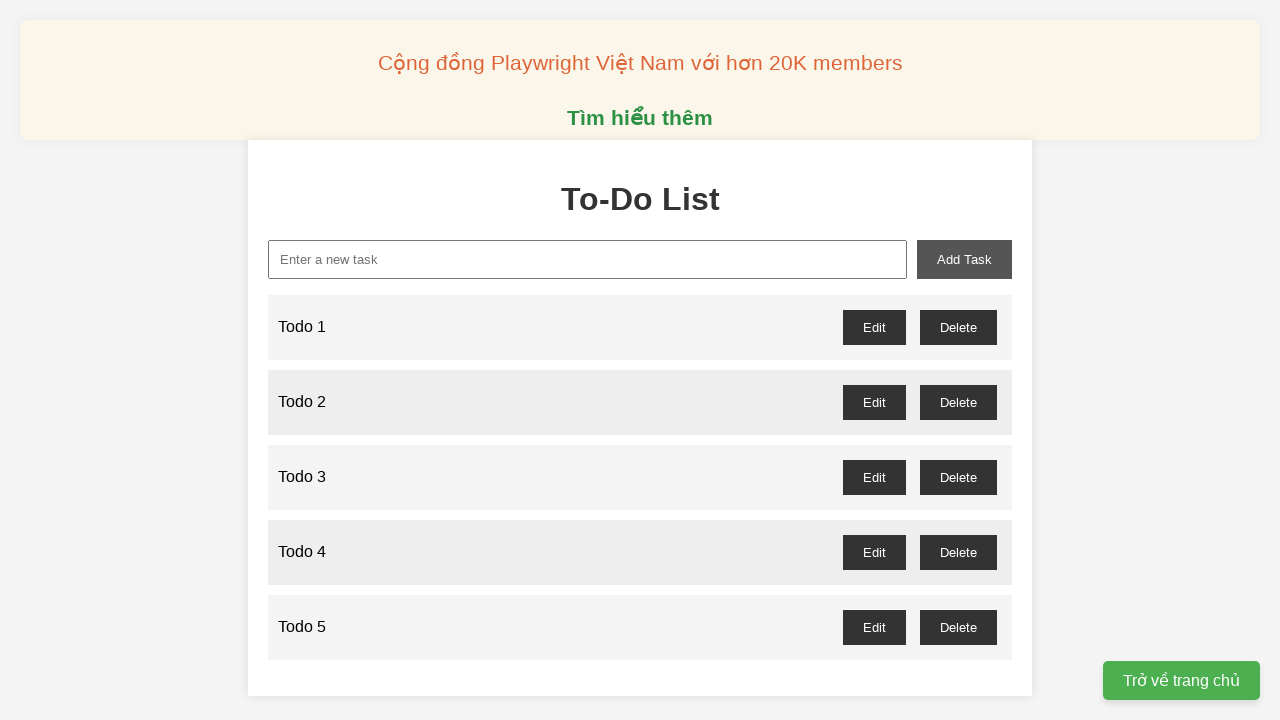

Filled input field with 'Todo 6' on xpath=//input[@id='new-task']
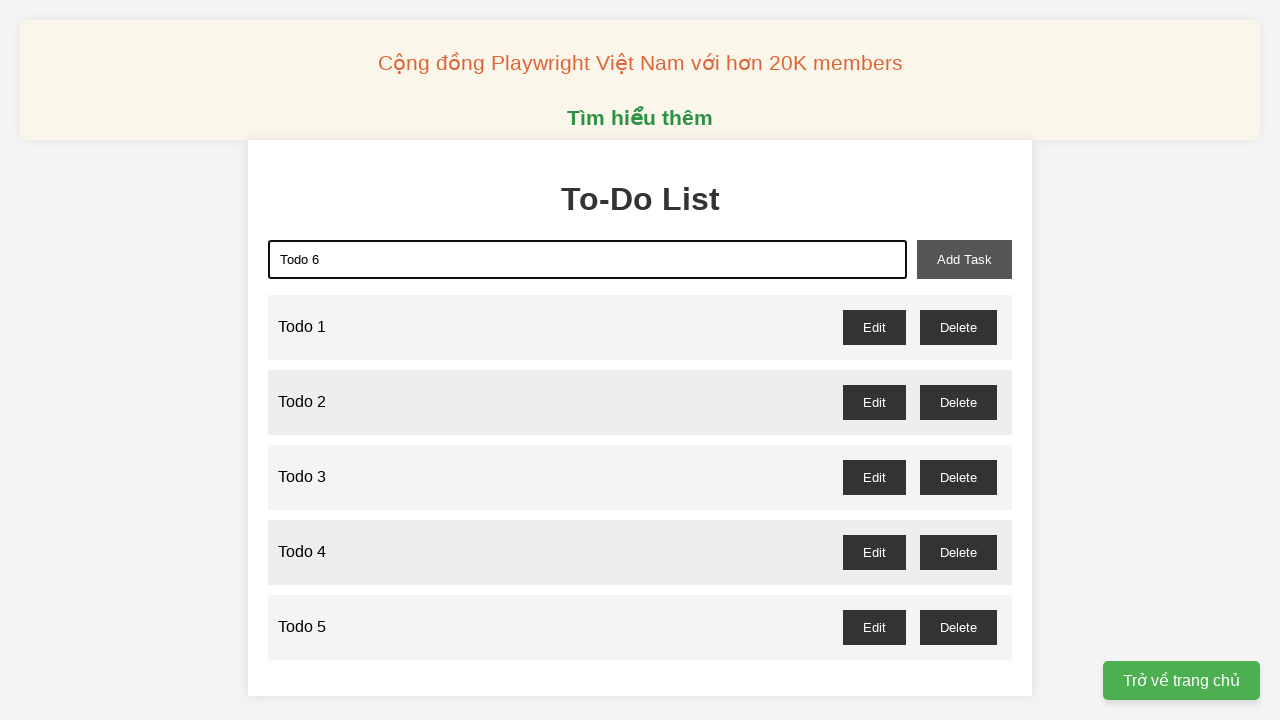

Clicked add button to create 'Todo 6' at (964, 259) on xpath=//button[@id='add-task']
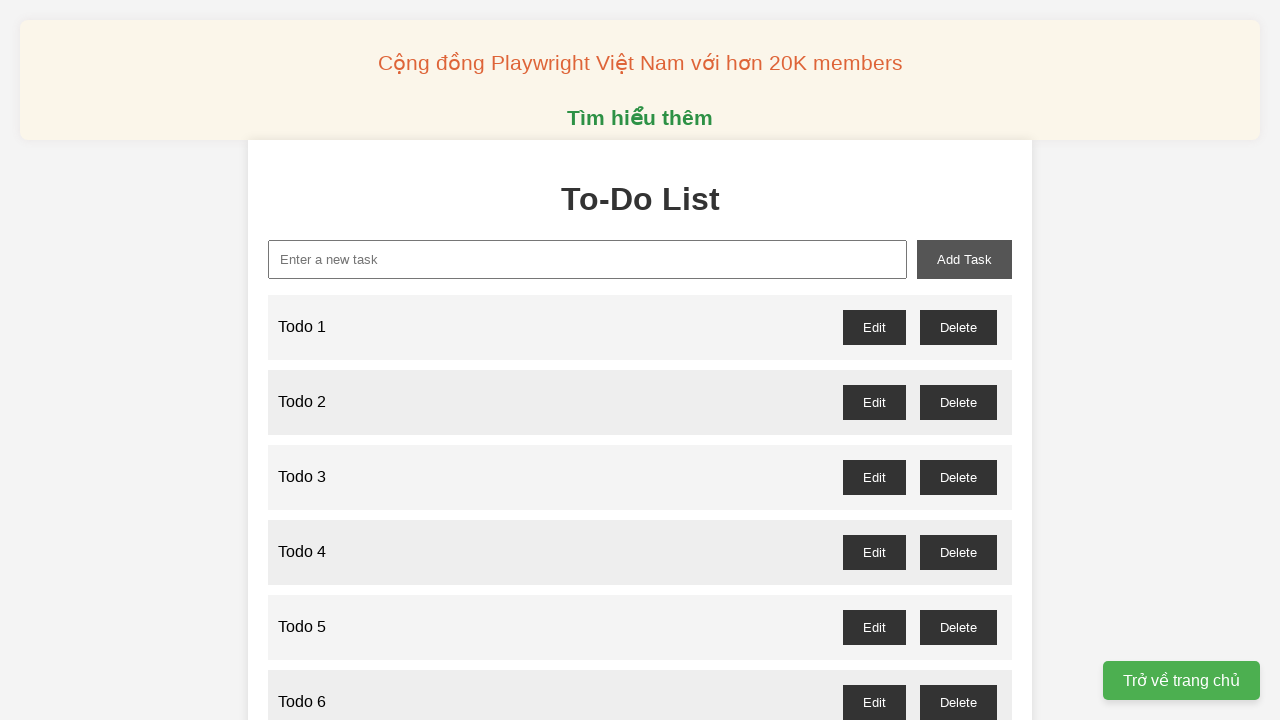

Filled input field with 'Todo 7' on xpath=//input[@id='new-task']
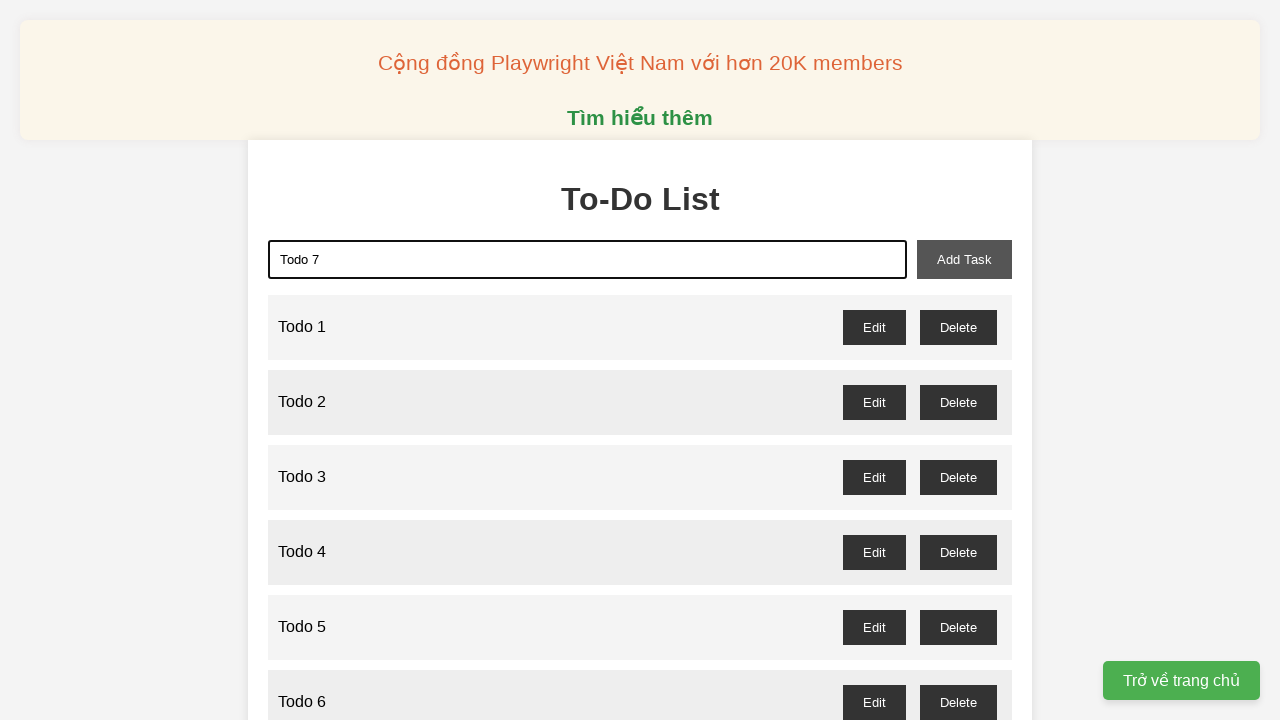

Clicked add button to create 'Todo 7' at (964, 259) on xpath=//button[@id='add-task']
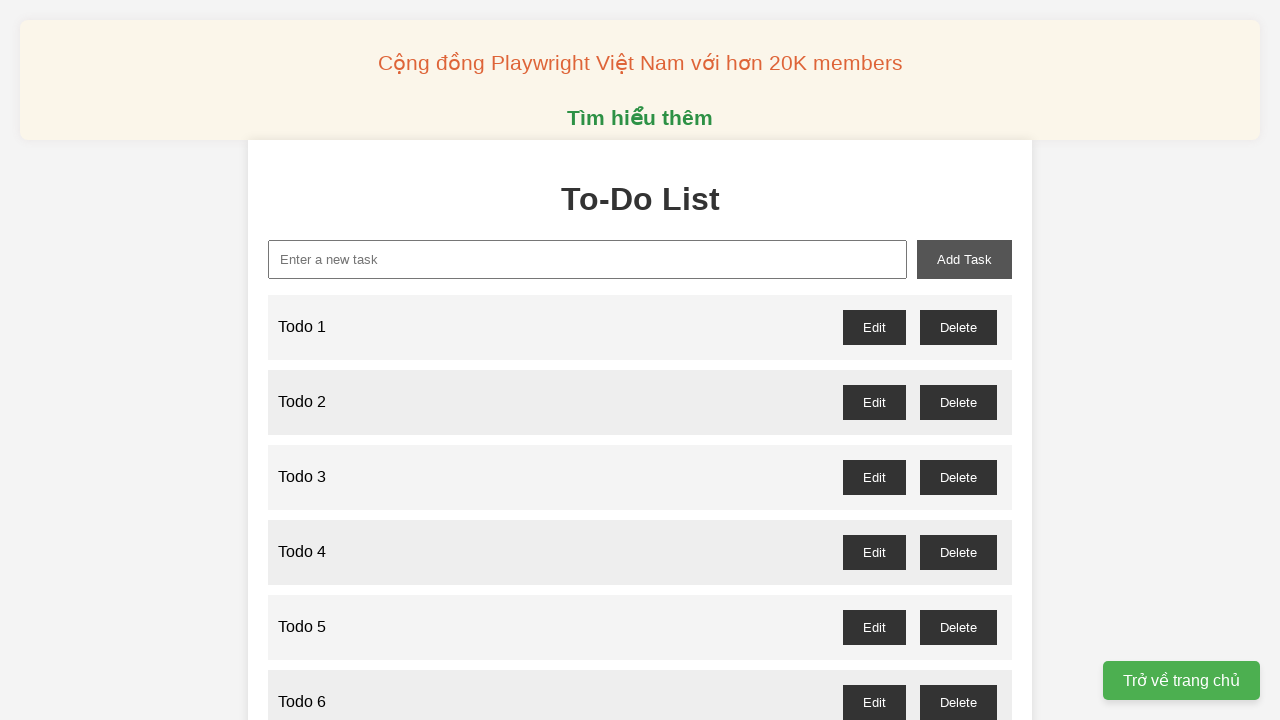

Filled input field with 'Todo 8' on xpath=//input[@id='new-task']
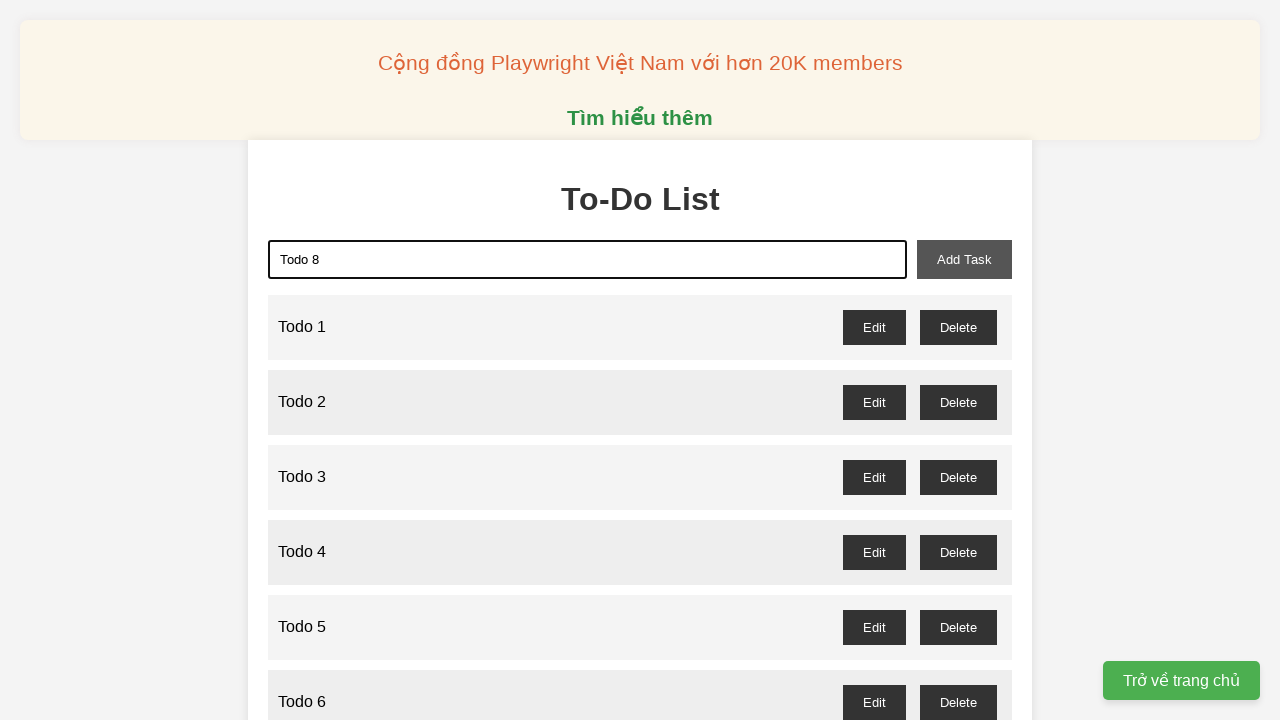

Clicked add button to create 'Todo 8' at (964, 259) on xpath=//button[@id='add-task']
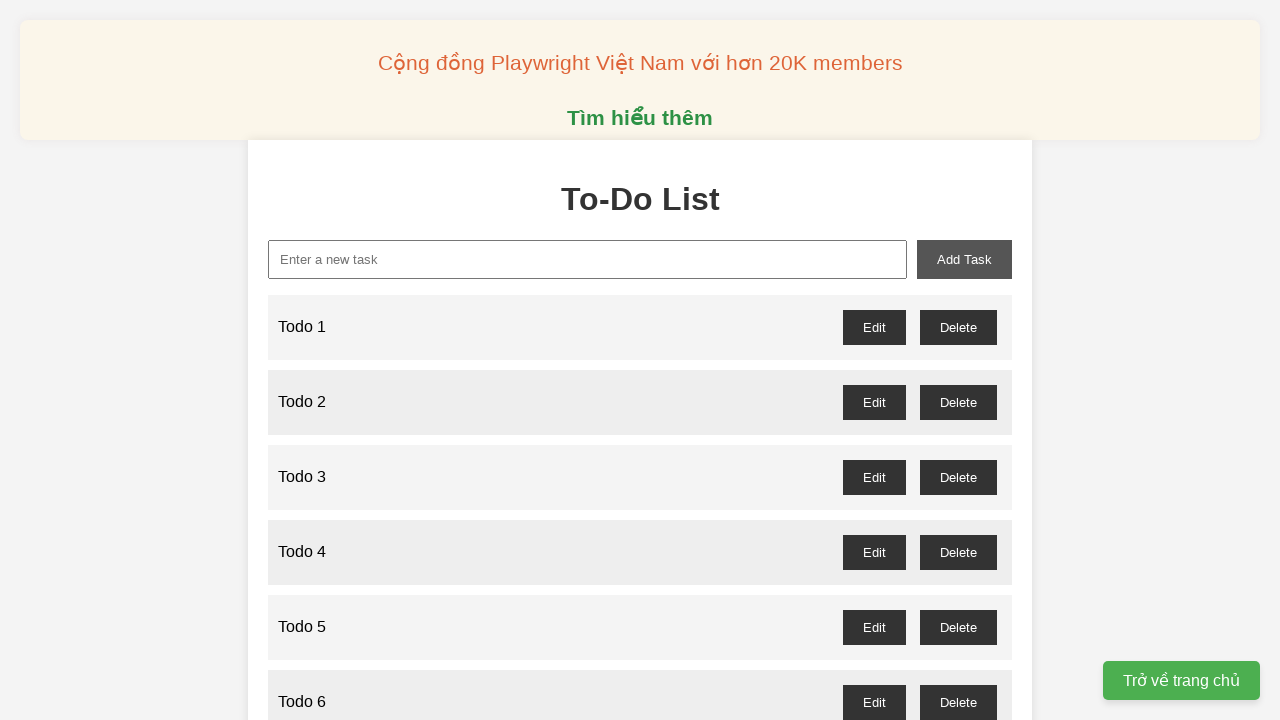

Filled input field with 'Todo 9' on xpath=//input[@id='new-task']
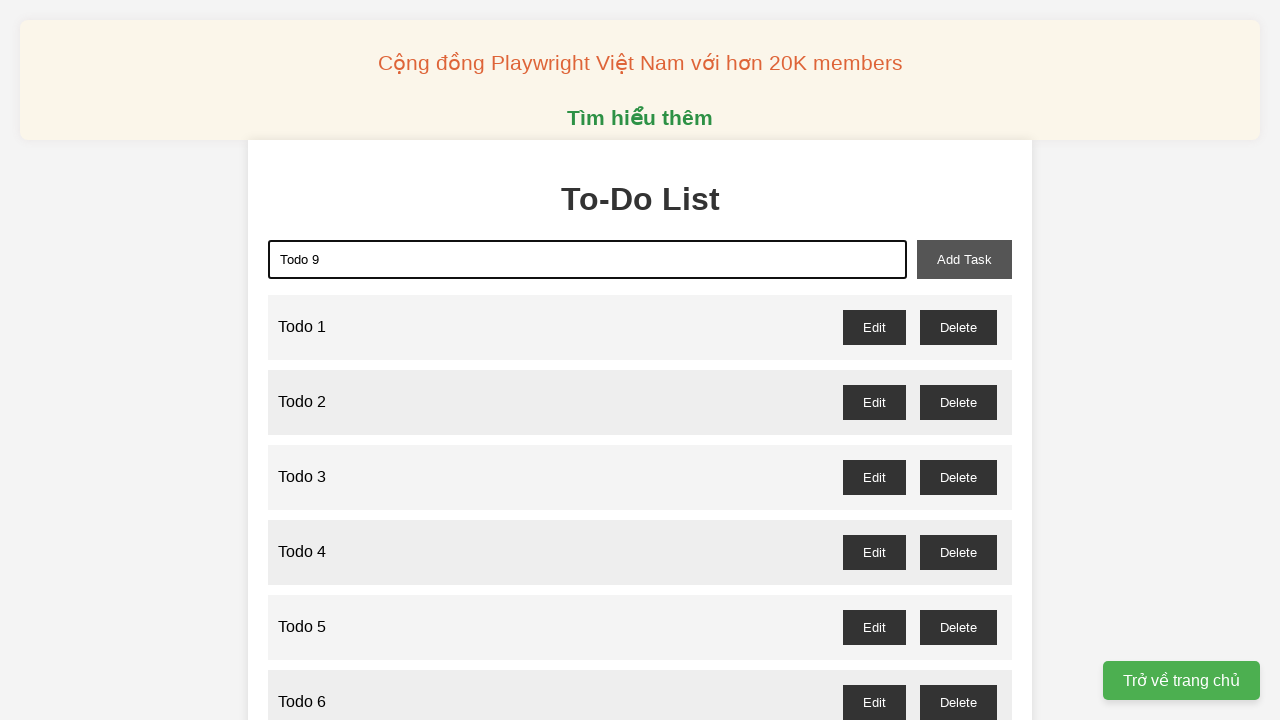

Clicked add button to create 'Todo 9' at (964, 259) on xpath=//button[@id='add-task']
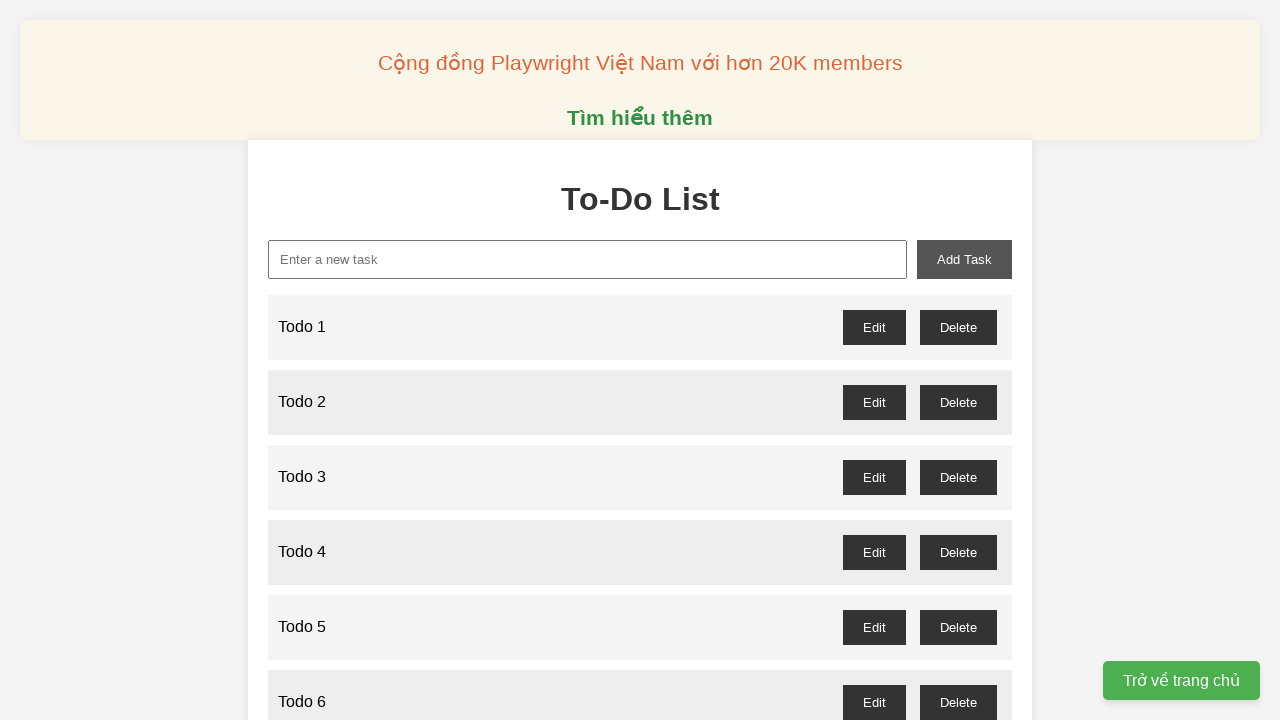

Filled input field with 'Todo 10' on xpath=//input[@id='new-task']
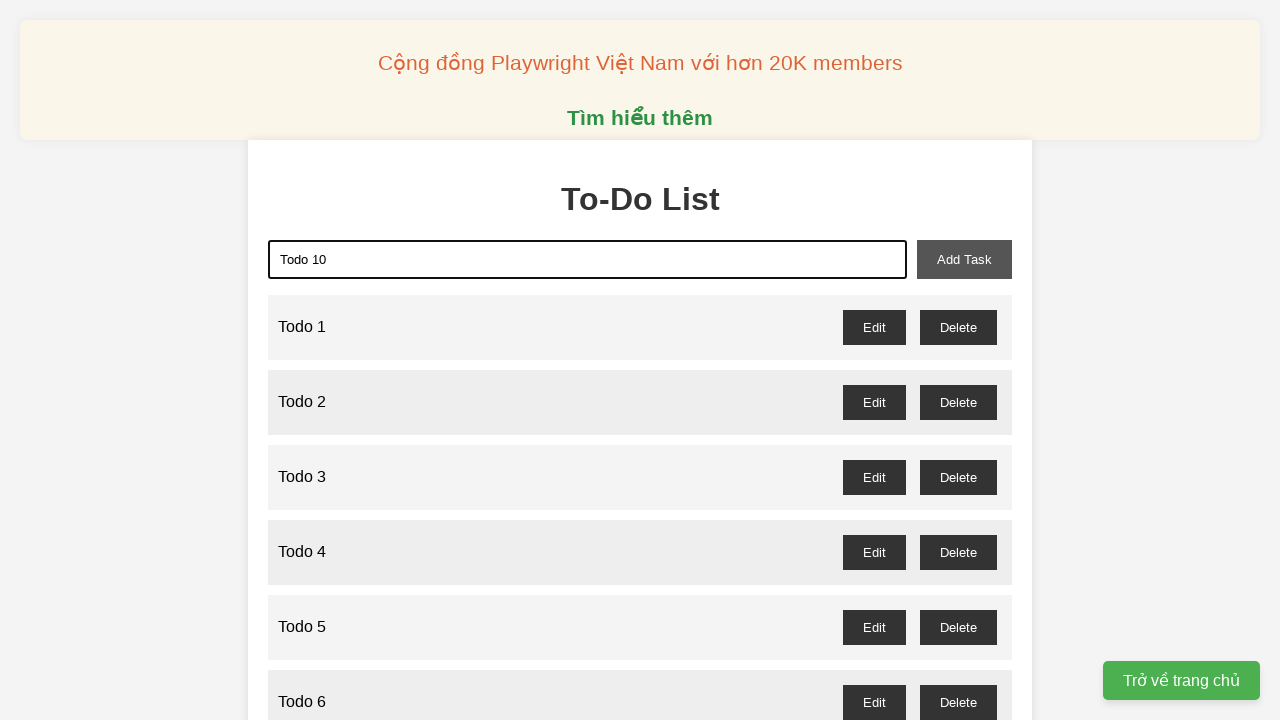

Clicked add button to create 'Todo 10' at (964, 259) on xpath=//button[@id='add-task']
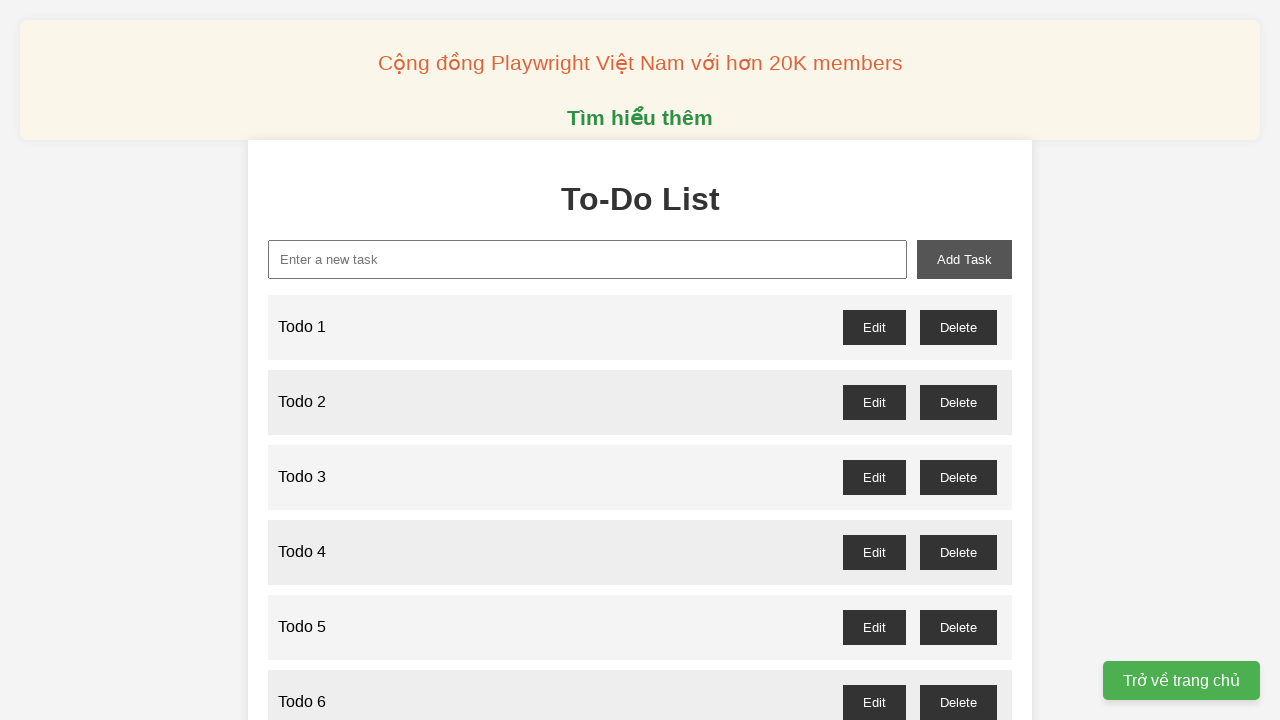

Filled input field with 'Todo 11' on xpath=//input[@id='new-task']
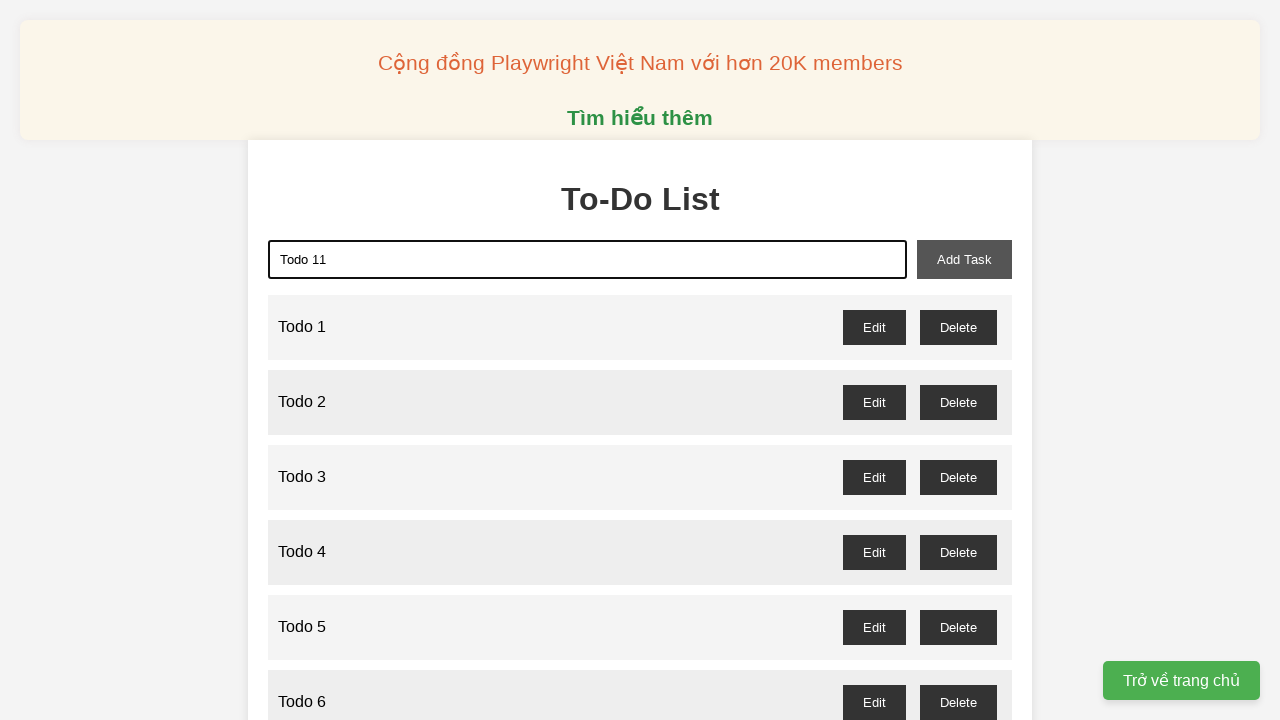

Clicked add button to create 'Todo 11' at (964, 259) on xpath=//button[@id='add-task']
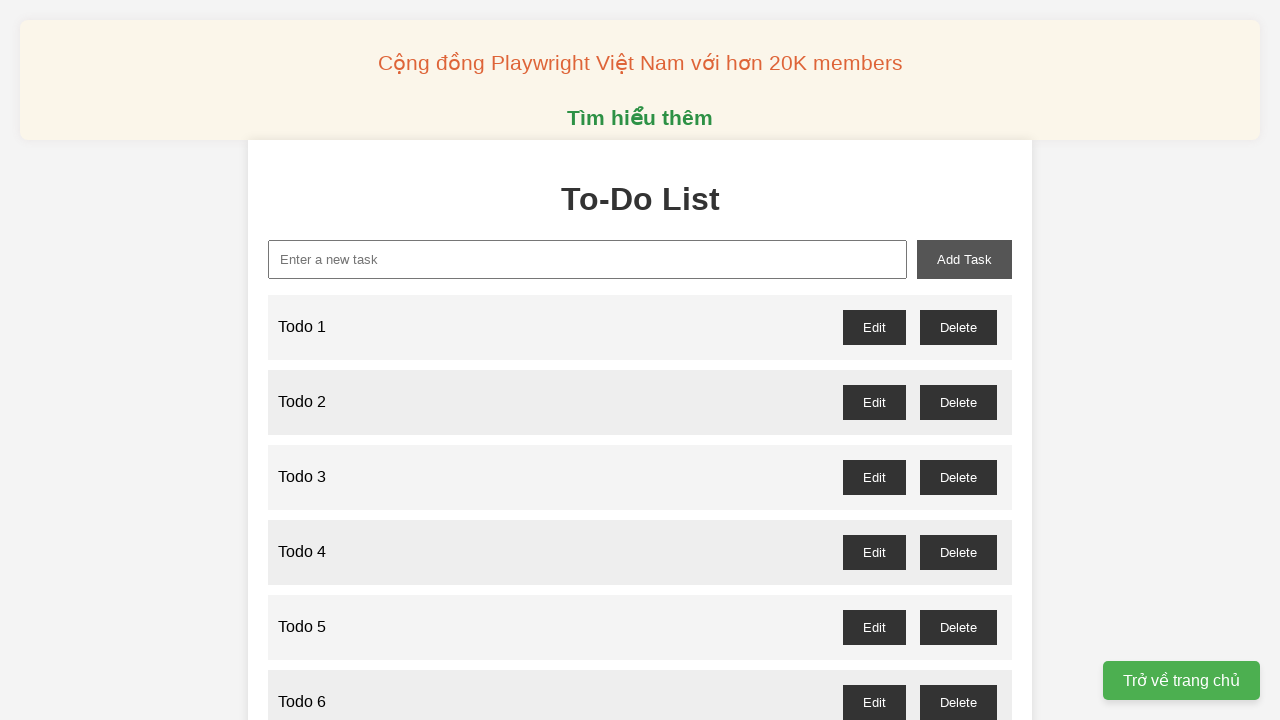

Filled input field with 'Todo 12' on xpath=//input[@id='new-task']
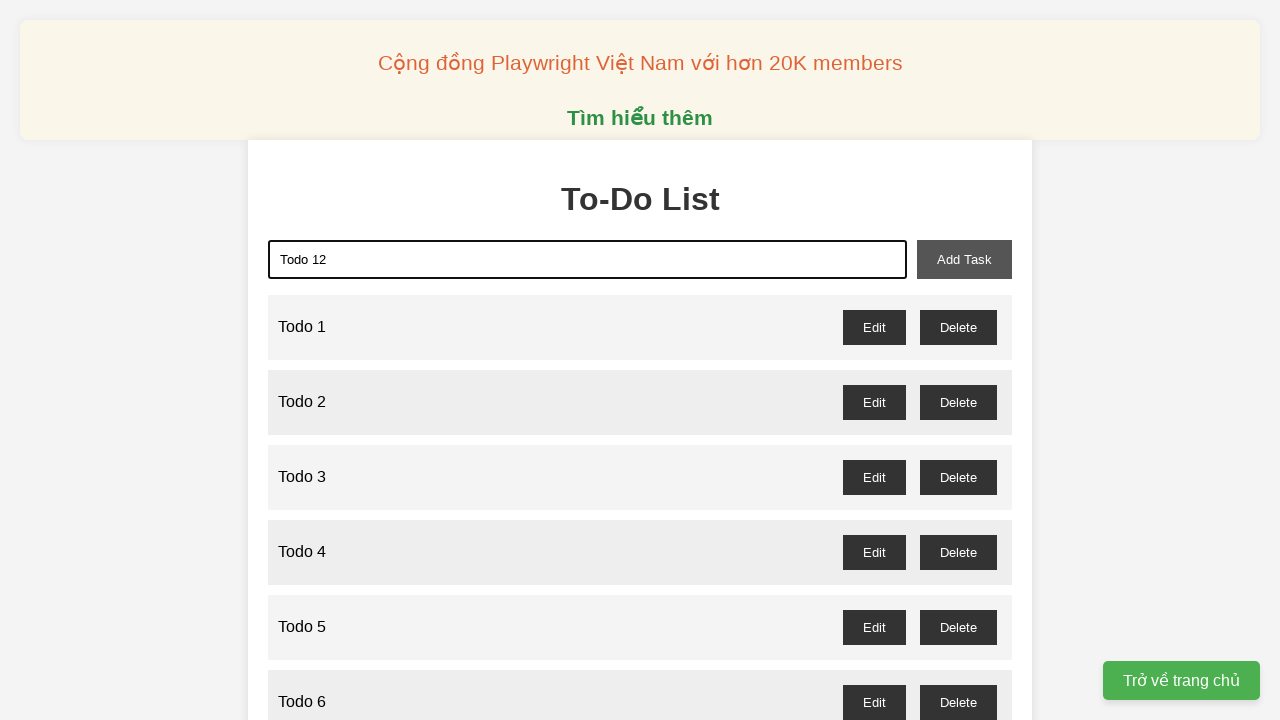

Clicked add button to create 'Todo 12' at (964, 259) on xpath=//button[@id='add-task']
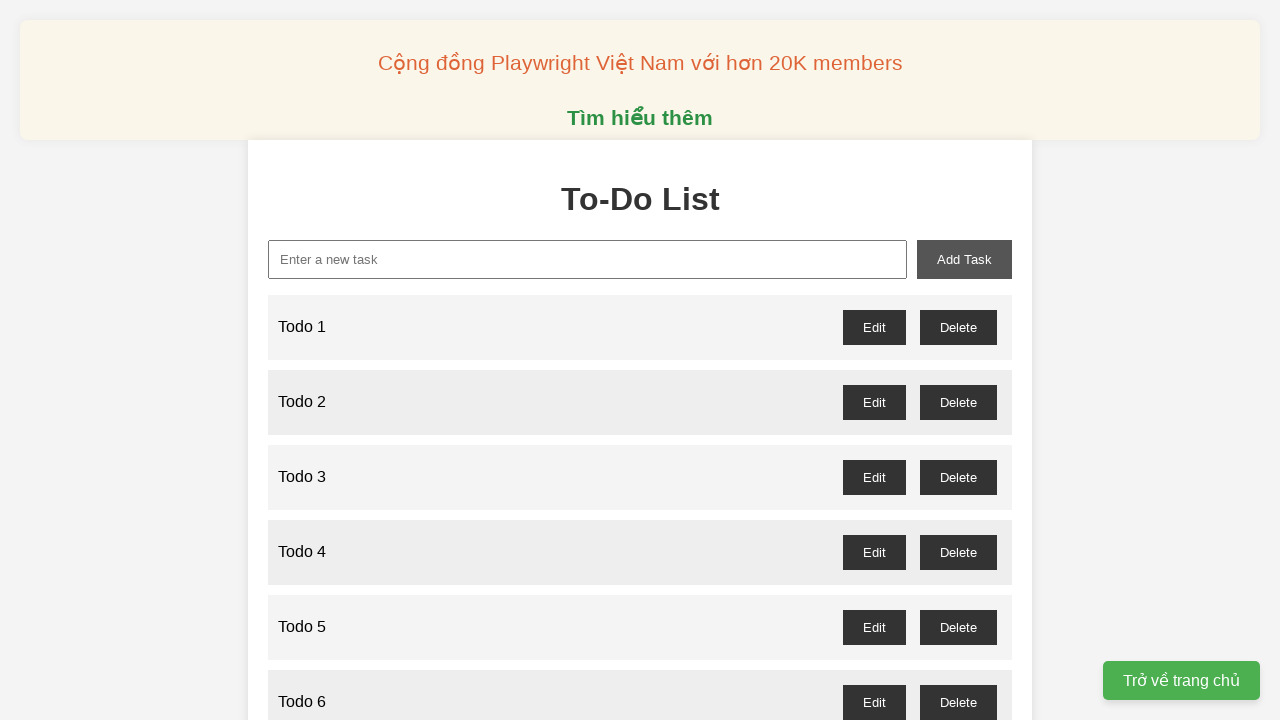

Filled input field with 'Todo 13' on xpath=//input[@id='new-task']
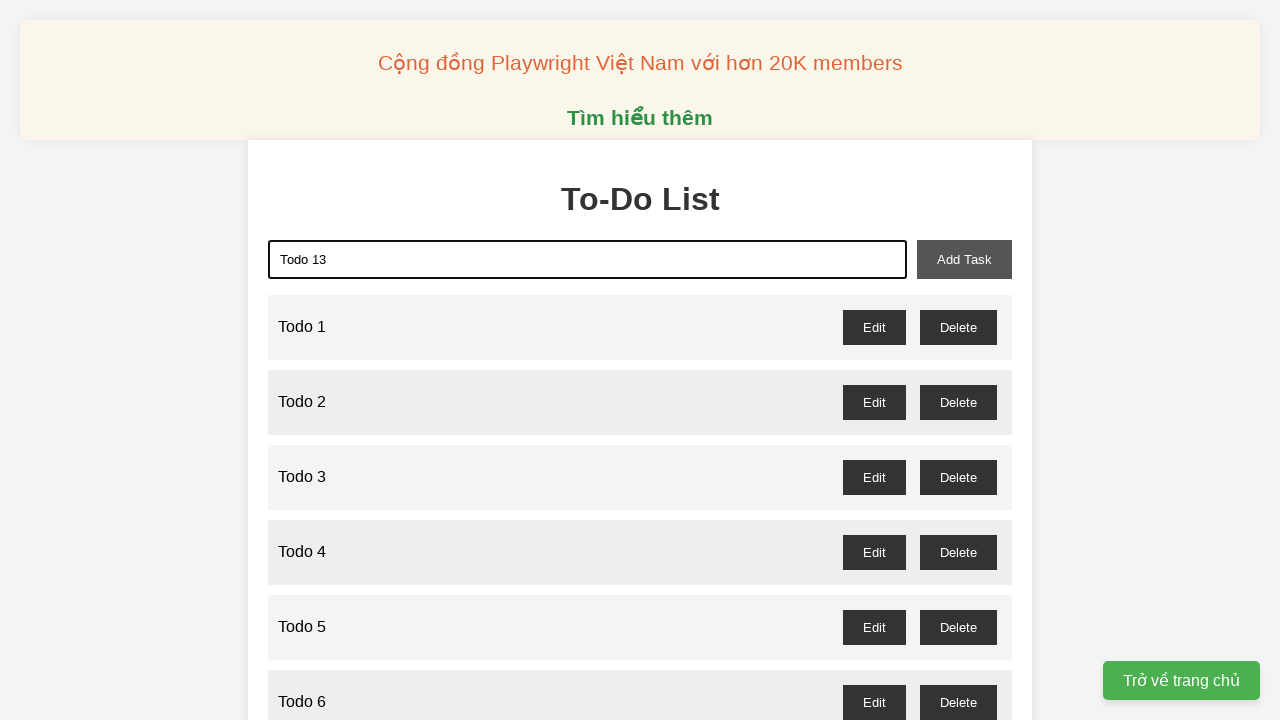

Clicked add button to create 'Todo 13' at (964, 259) on xpath=//button[@id='add-task']
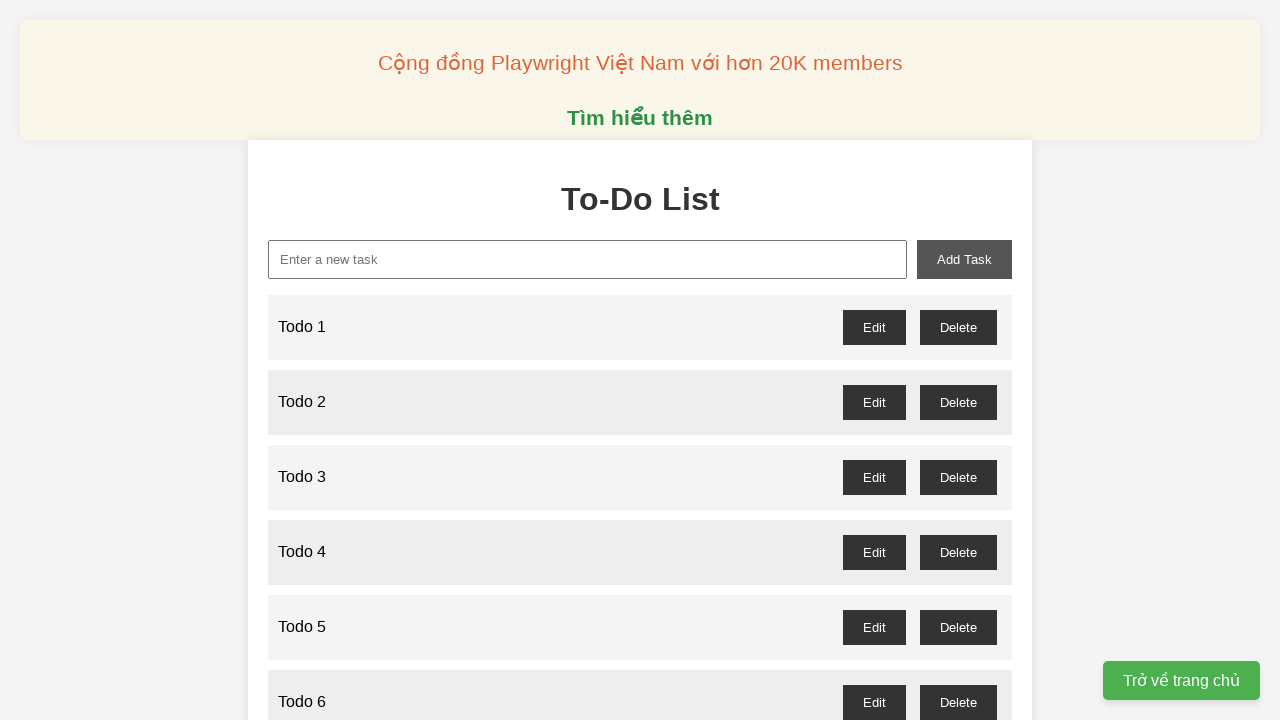

Filled input field with 'Todo 14' on xpath=//input[@id='new-task']
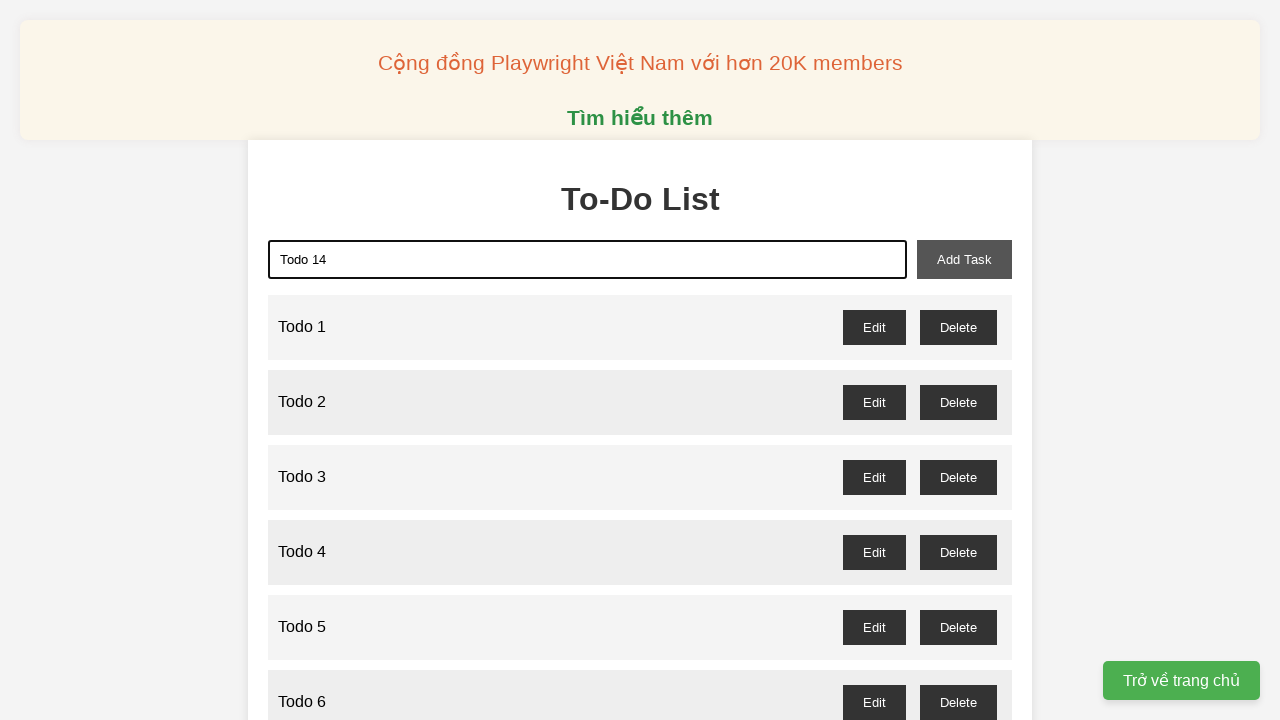

Clicked add button to create 'Todo 14' at (964, 259) on xpath=//button[@id='add-task']
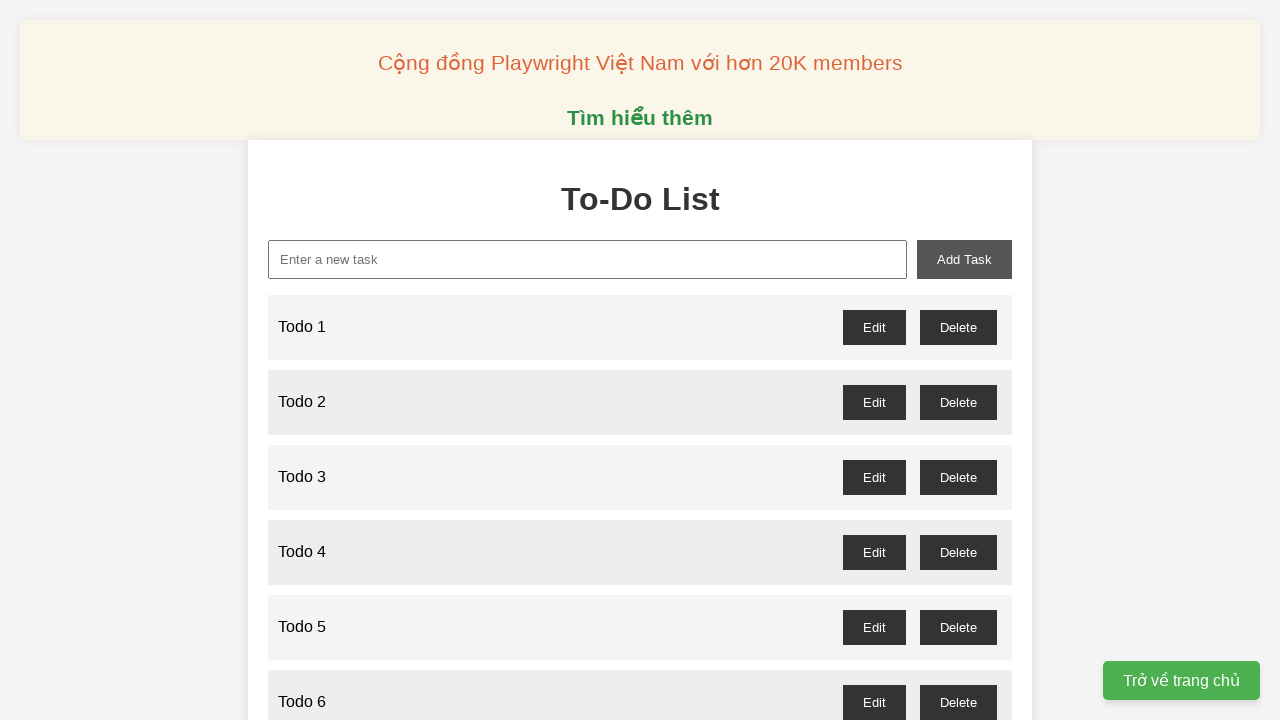

Filled input field with 'Todo 15' on xpath=//input[@id='new-task']
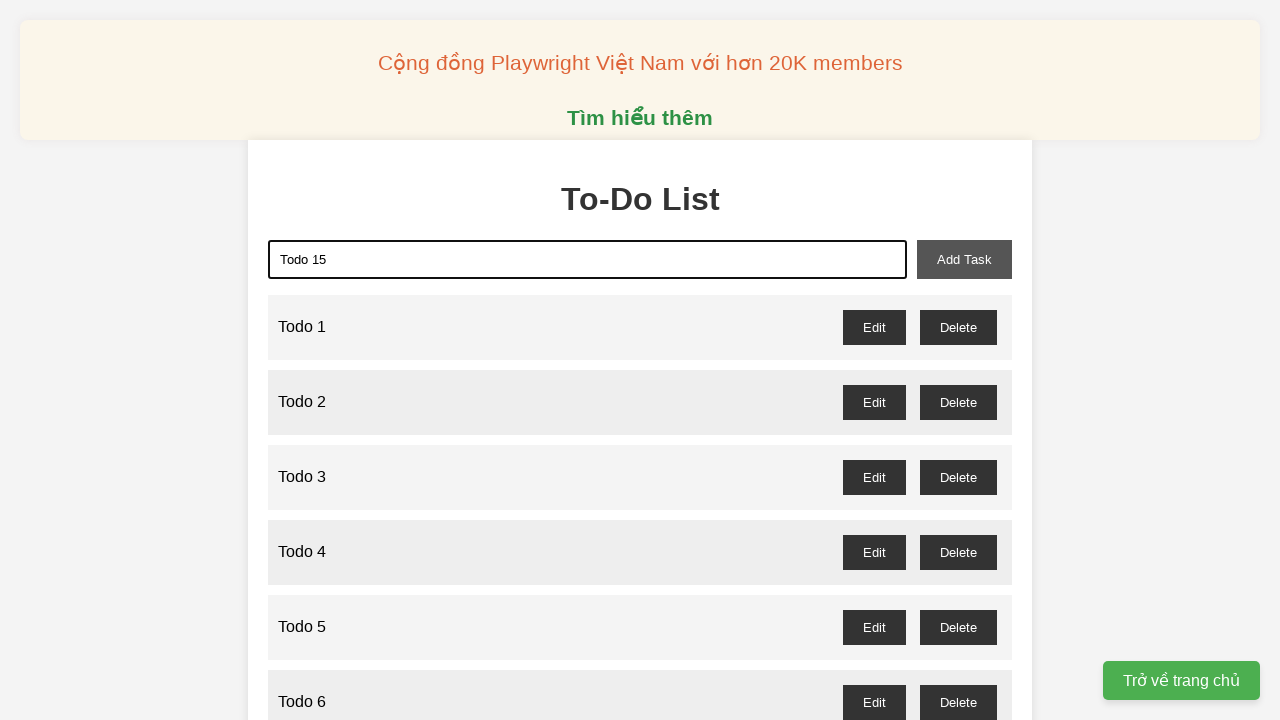

Clicked add button to create 'Todo 15' at (964, 259) on xpath=//button[@id='add-task']
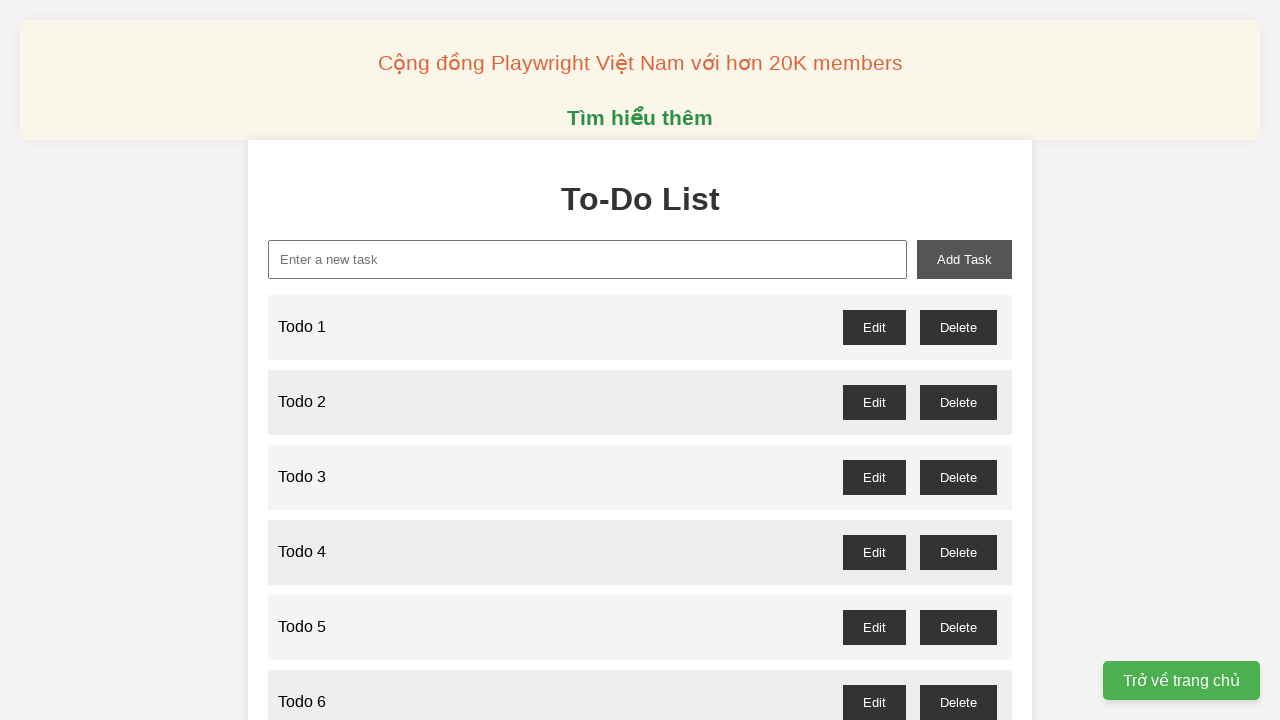

Filled input field with 'Todo 16' on xpath=//input[@id='new-task']
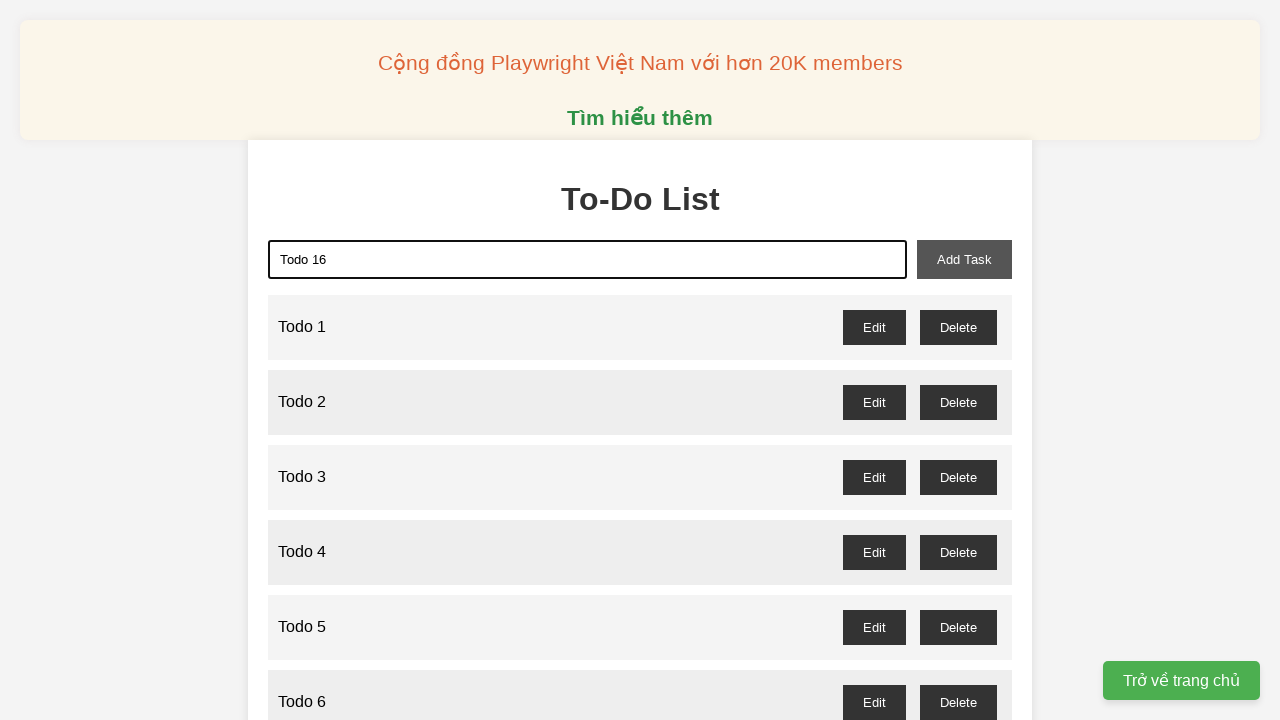

Clicked add button to create 'Todo 16' at (964, 259) on xpath=//button[@id='add-task']
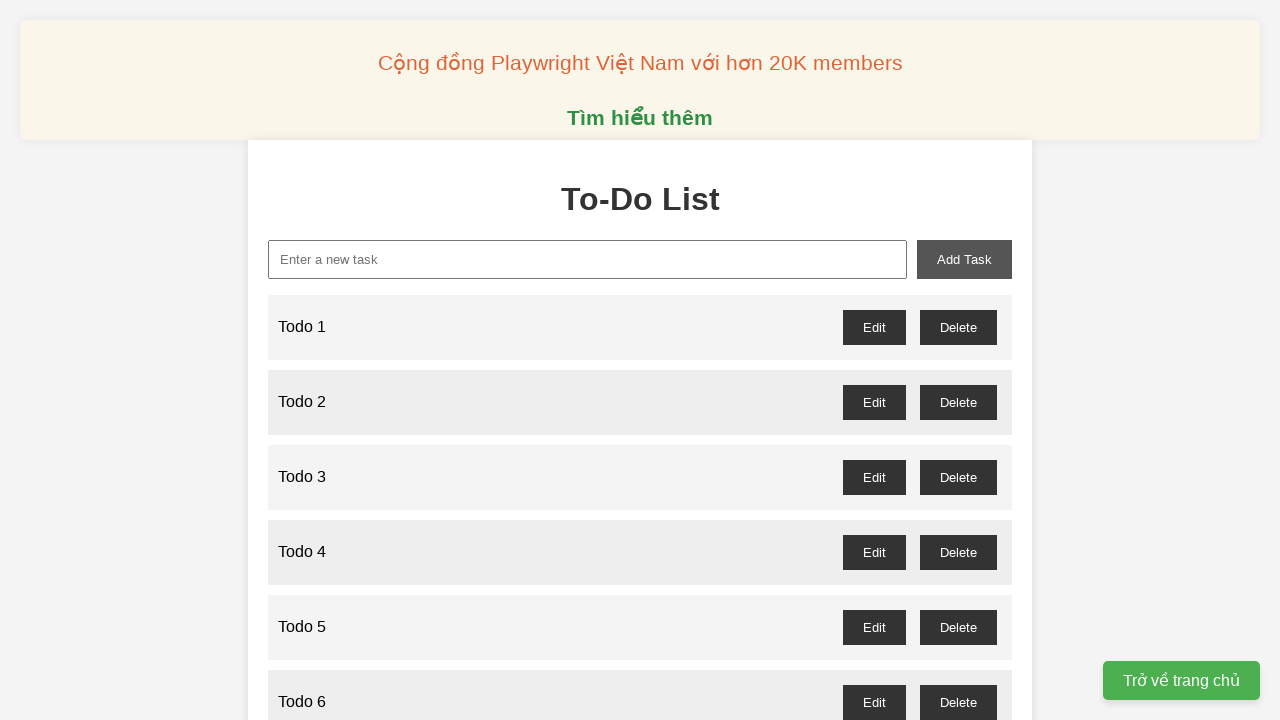

Filled input field with 'Todo 17' on xpath=//input[@id='new-task']
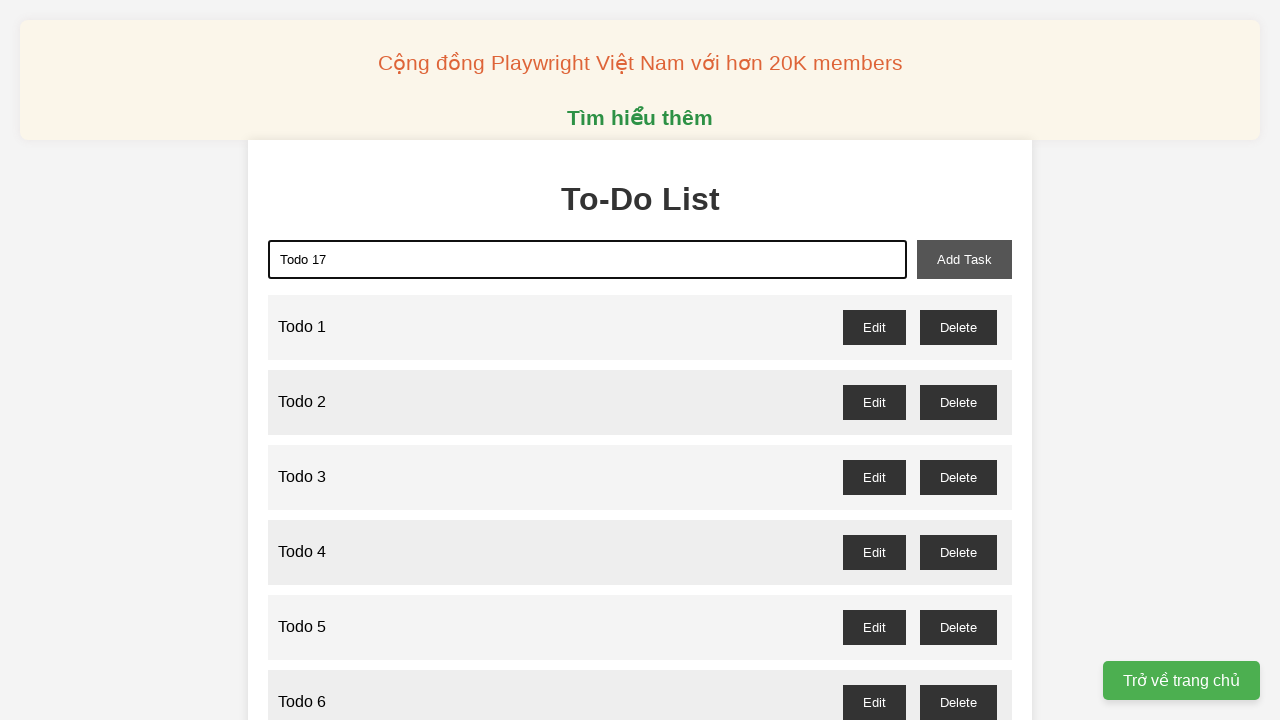

Clicked add button to create 'Todo 17' at (964, 259) on xpath=//button[@id='add-task']
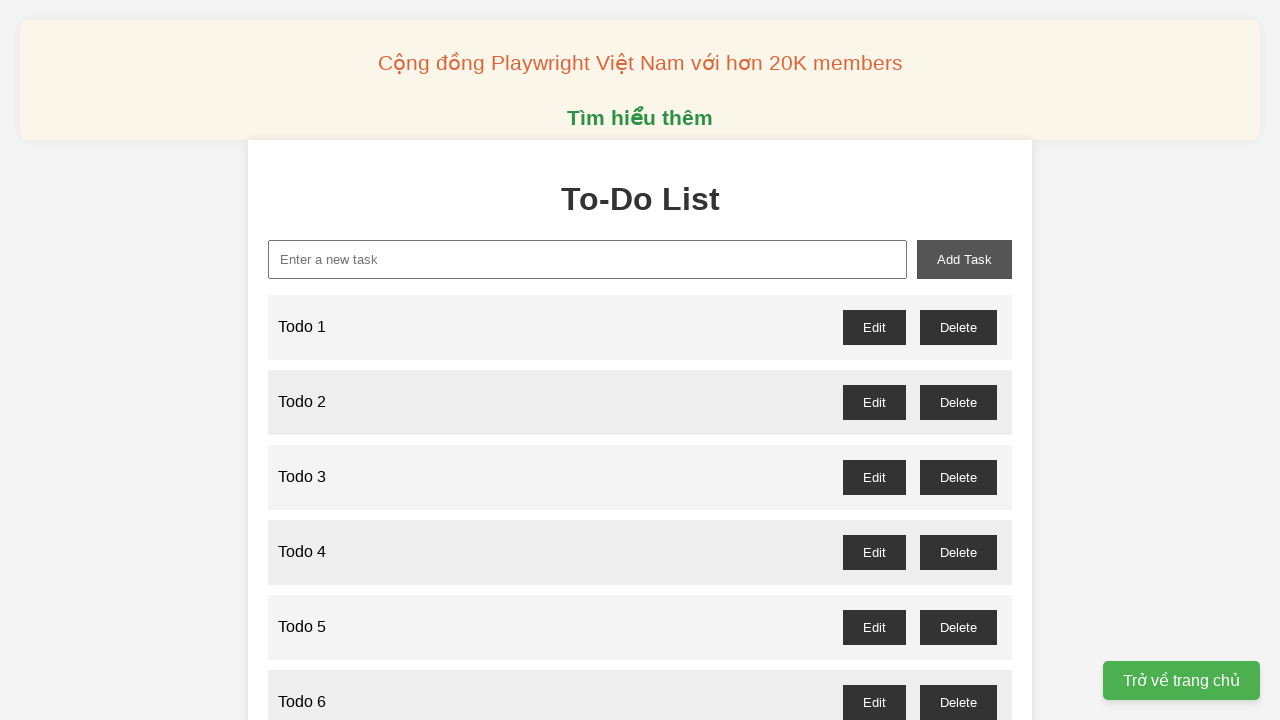

Filled input field with 'Todo 18' on xpath=//input[@id='new-task']
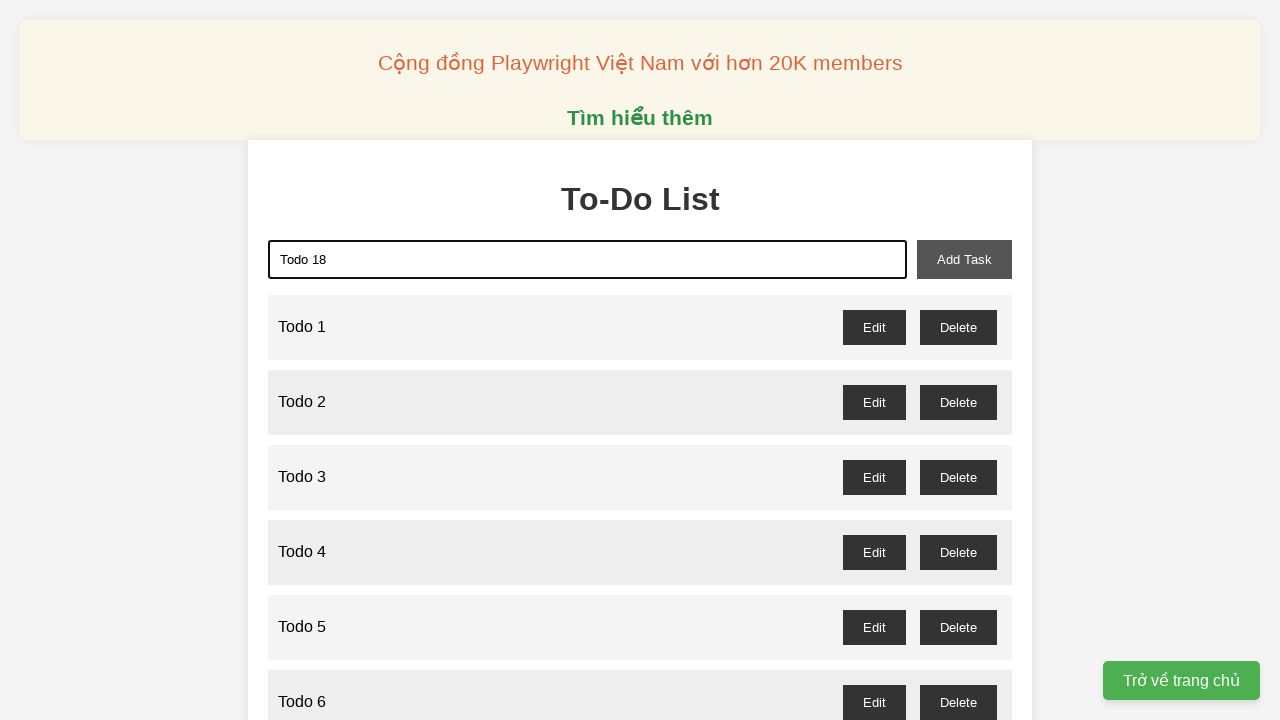

Clicked add button to create 'Todo 18' at (964, 259) on xpath=//button[@id='add-task']
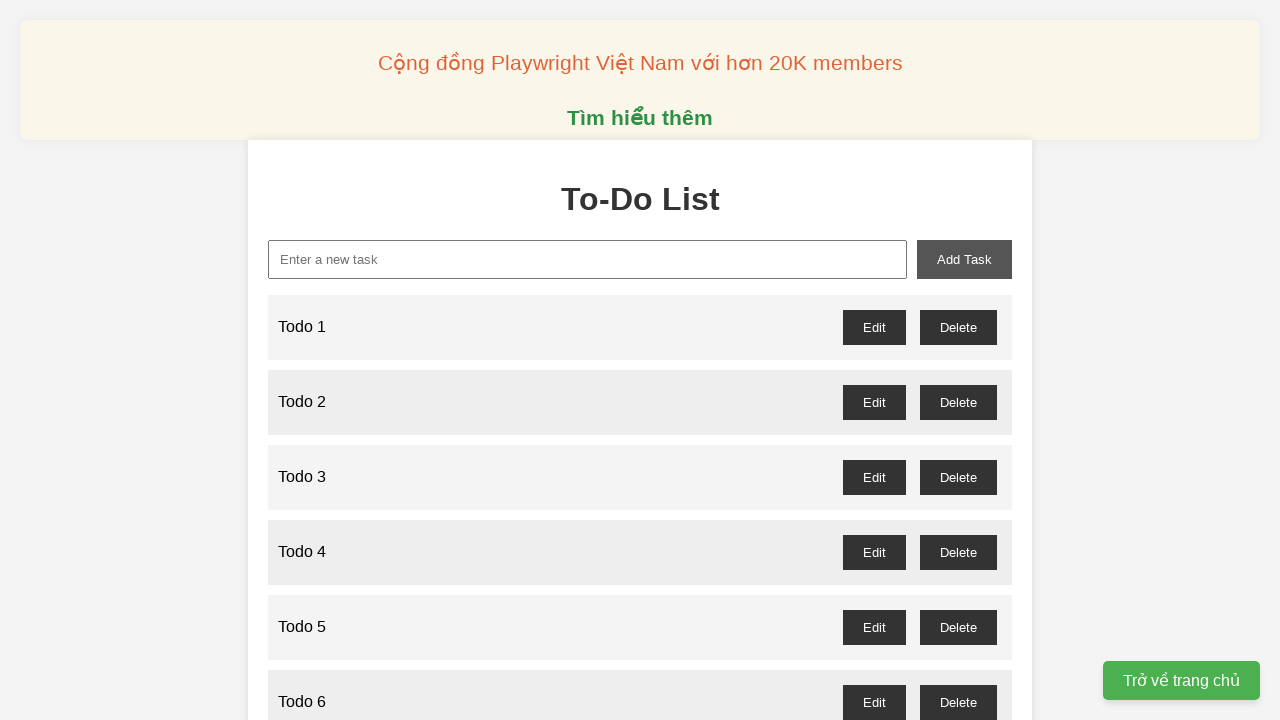

Filled input field with 'Todo 19' on xpath=//input[@id='new-task']
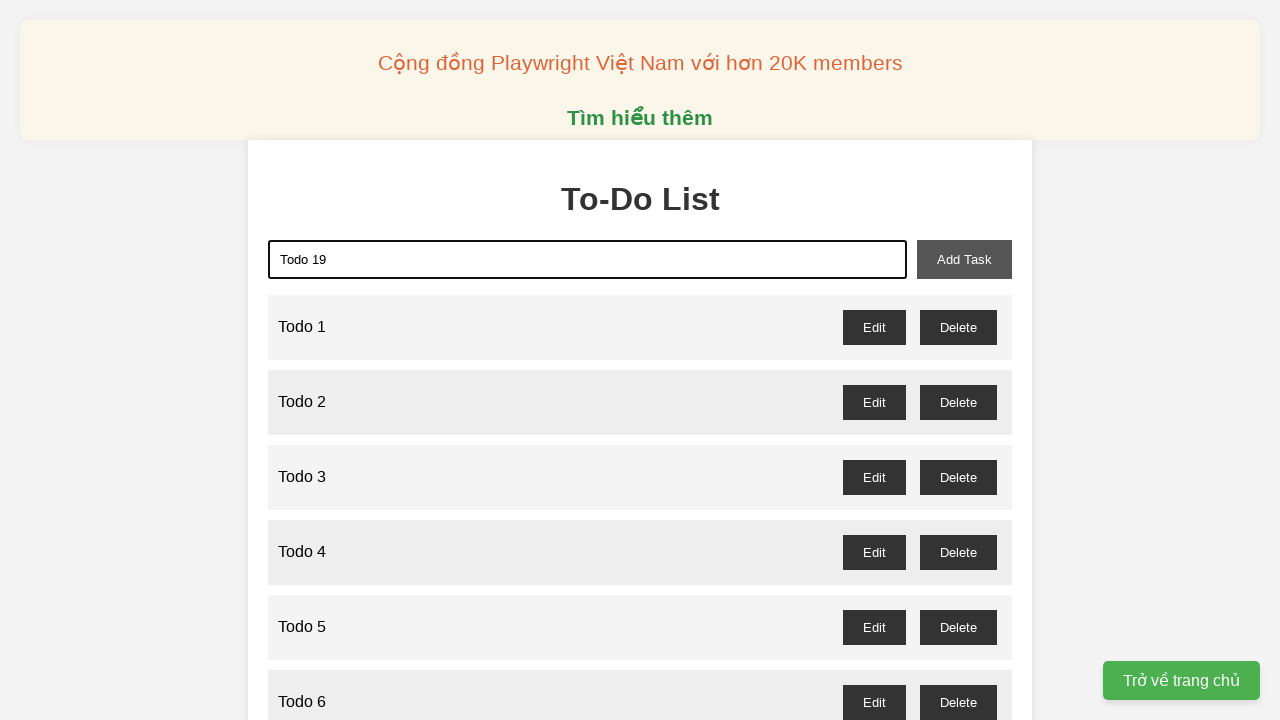

Clicked add button to create 'Todo 19' at (964, 259) on xpath=//button[@id='add-task']
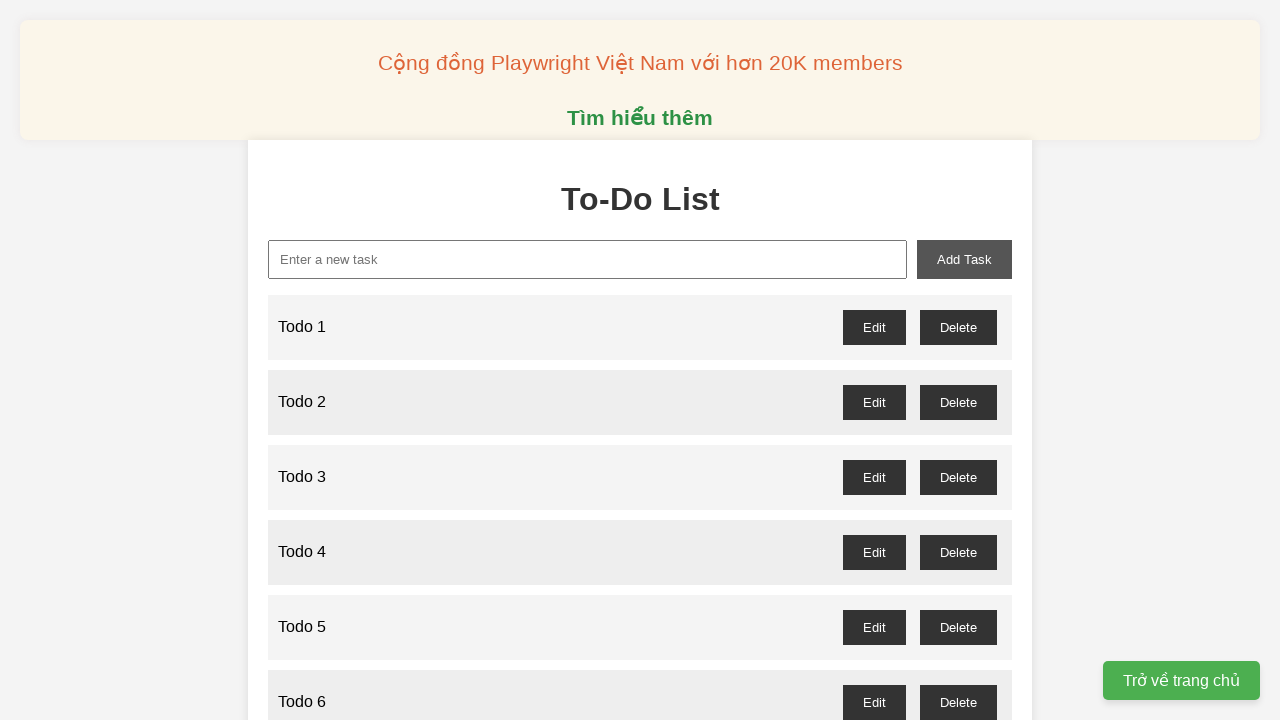

Filled input field with 'Todo 20' on xpath=//input[@id='new-task']
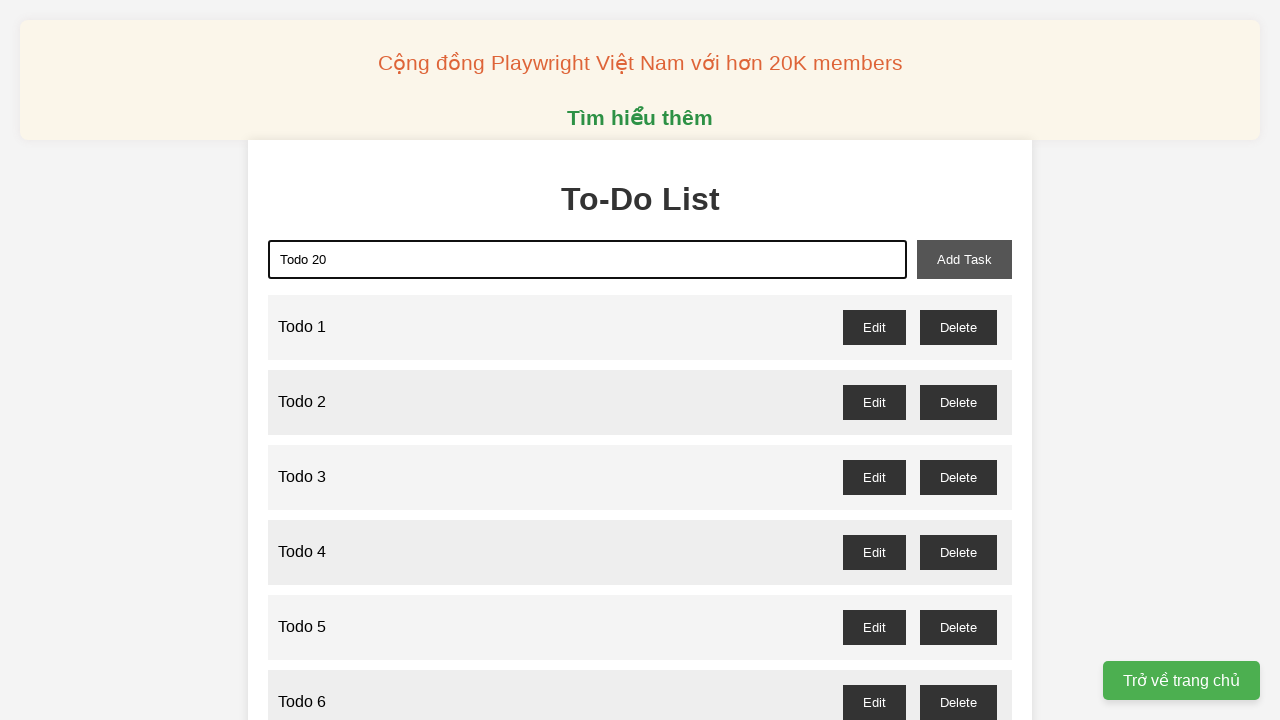

Clicked add button to create 'Todo 20' at (964, 259) on xpath=//button[@id='add-task']
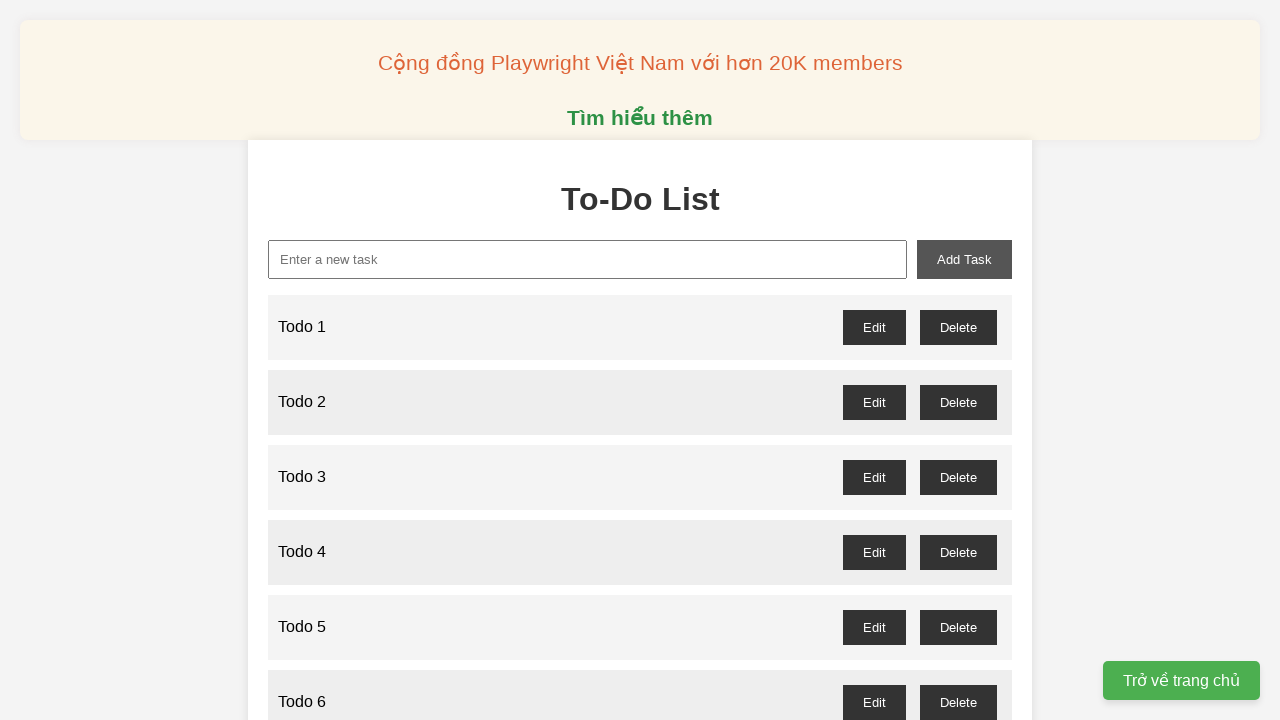

Filled input field with 'Todo 21' on xpath=//input[@id='new-task']
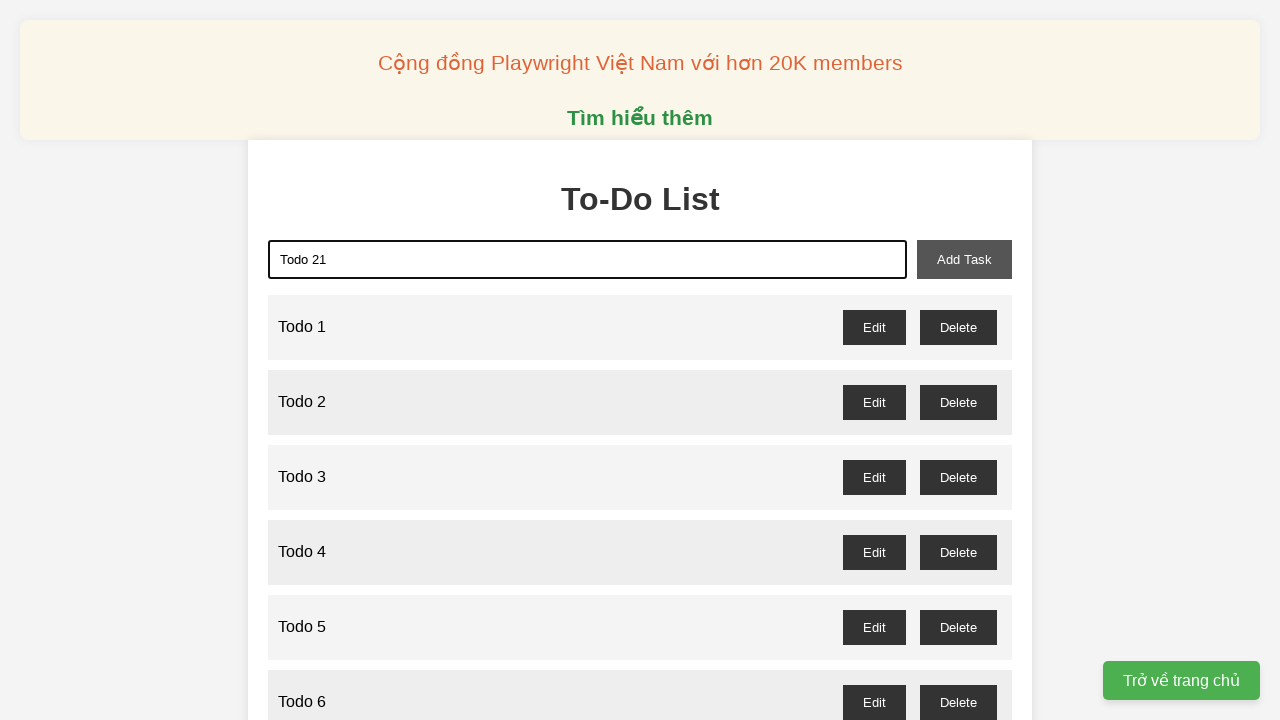

Clicked add button to create 'Todo 21' at (964, 259) on xpath=//button[@id='add-task']
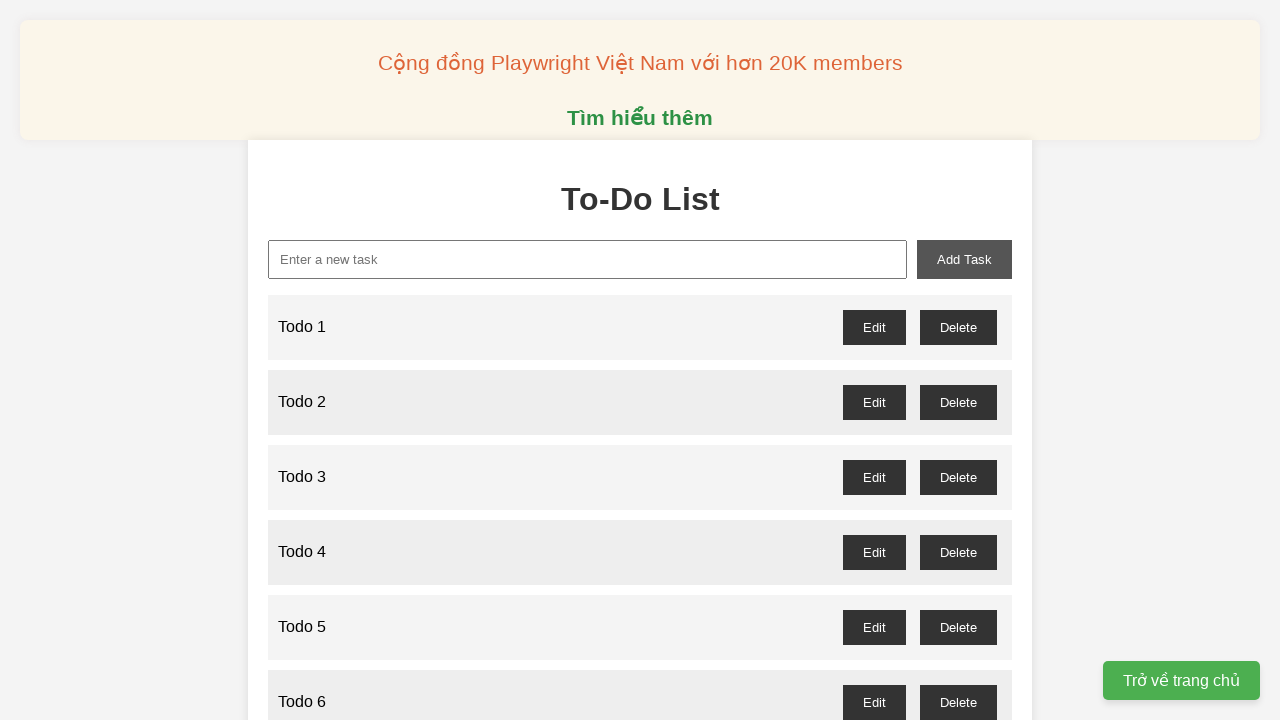

Filled input field with 'Todo 22' on xpath=//input[@id='new-task']
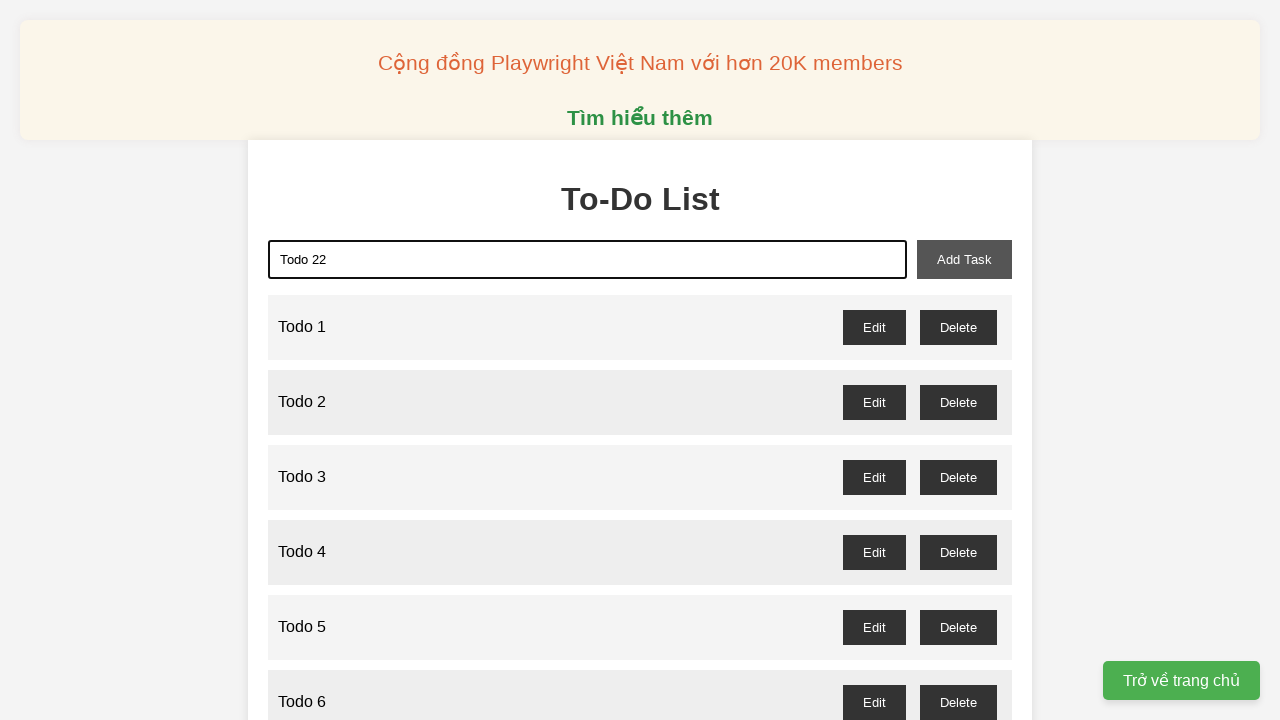

Clicked add button to create 'Todo 22' at (964, 259) on xpath=//button[@id='add-task']
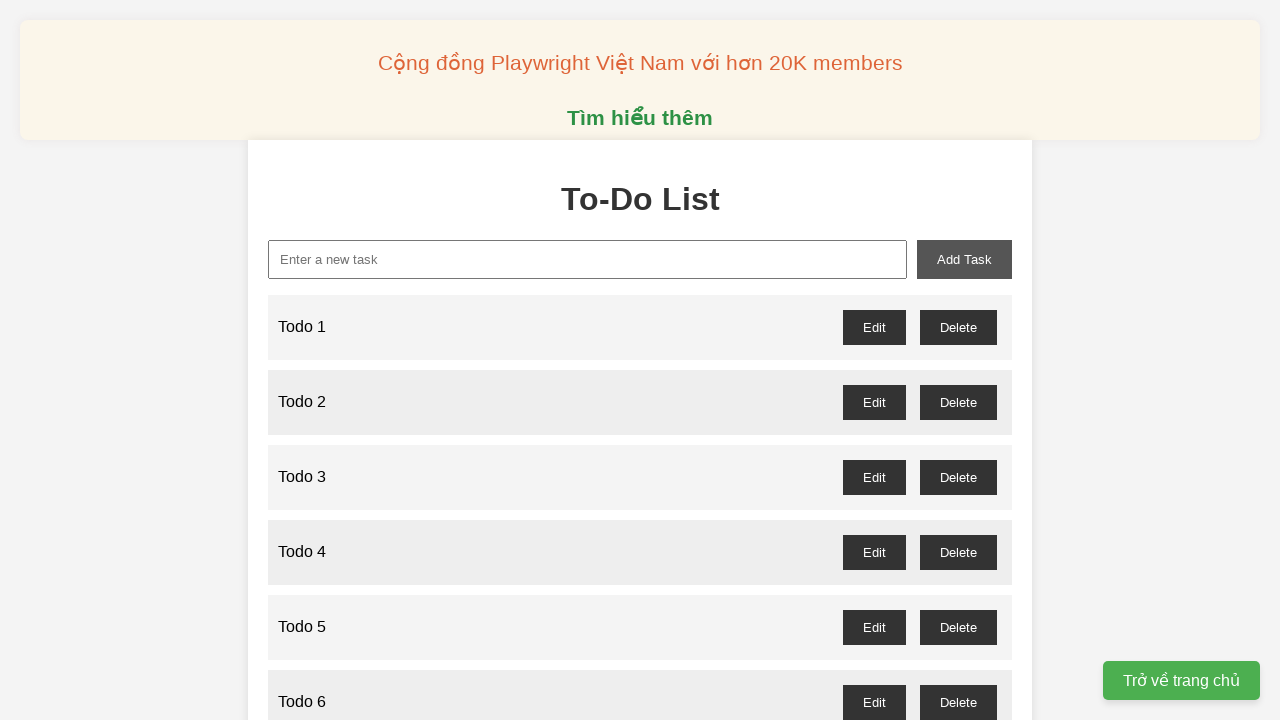

Filled input field with 'Todo 23' on xpath=//input[@id='new-task']
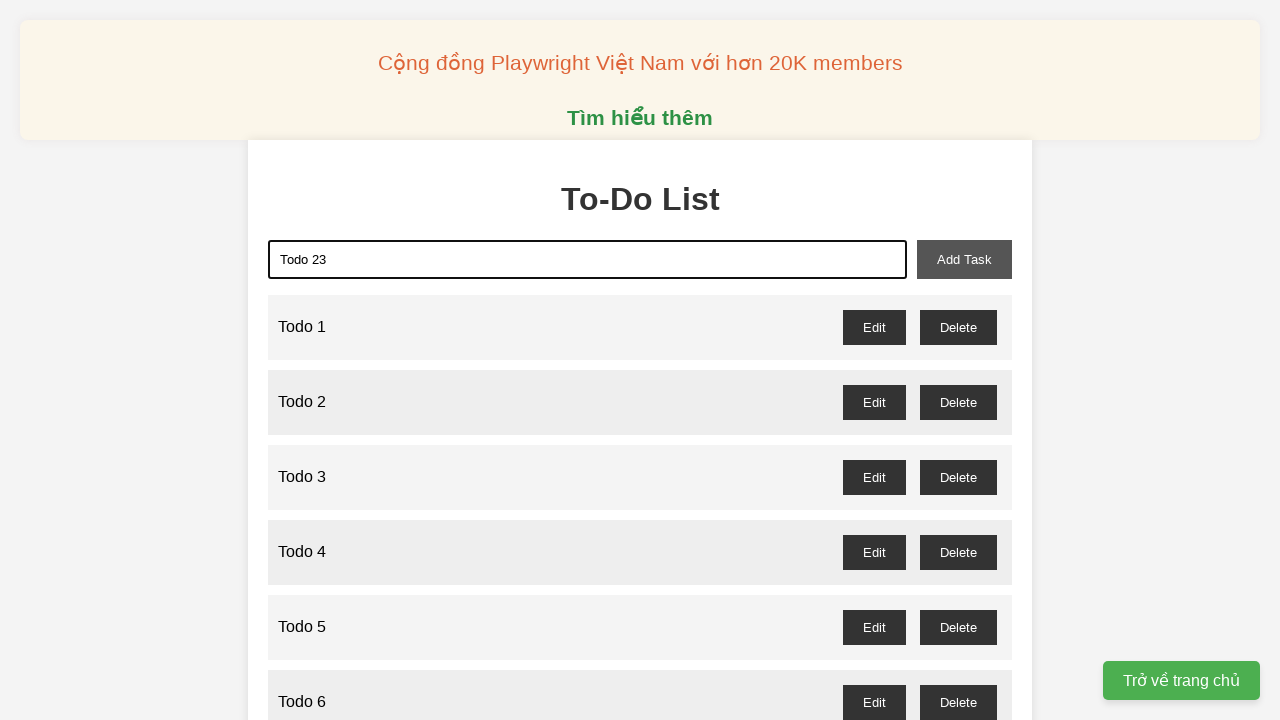

Clicked add button to create 'Todo 23' at (964, 259) on xpath=//button[@id='add-task']
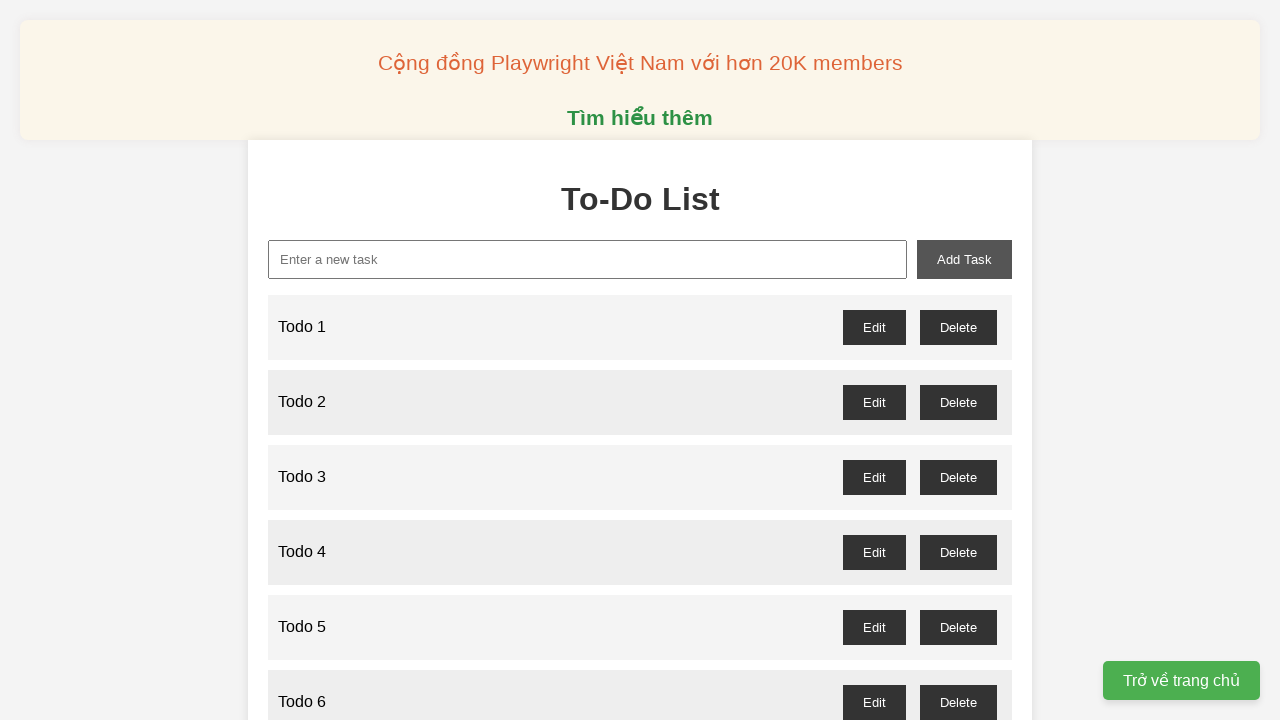

Filled input field with 'Todo 24' on xpath=//input[@id='new-task']
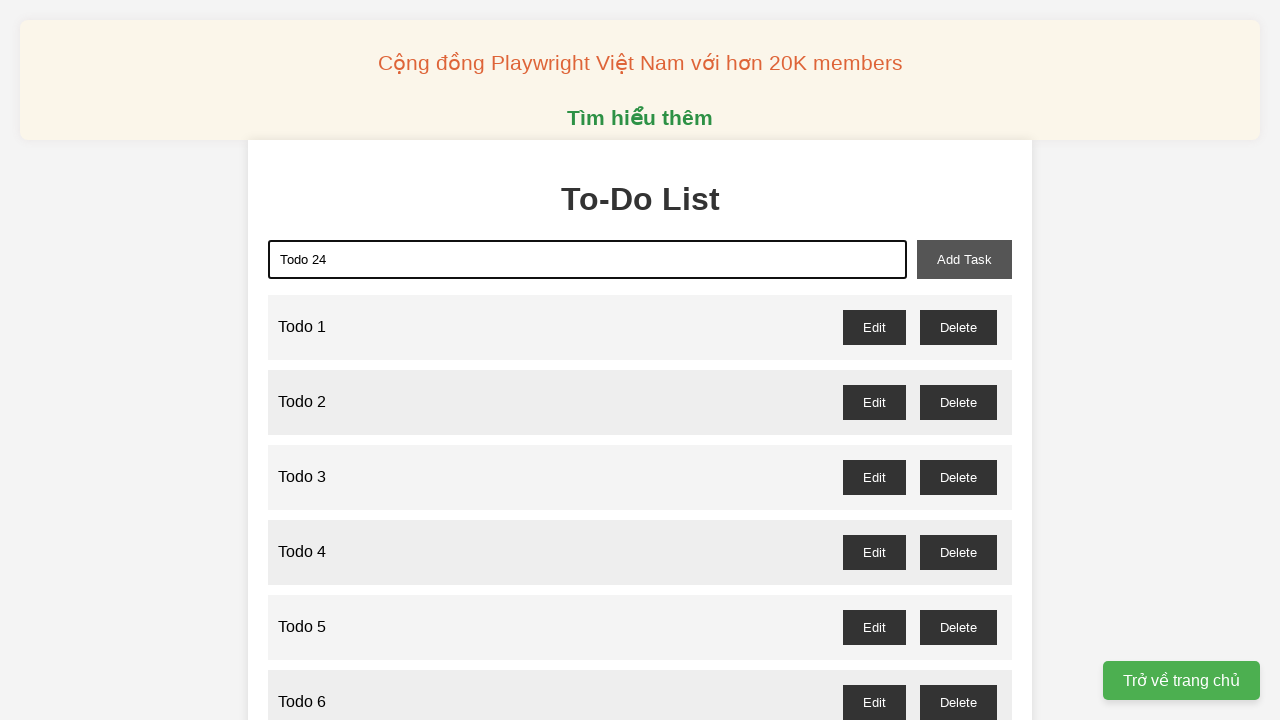

Clicked add button to create 'Todo 24' at (964, 259) on xpath=//button[@id='add-task']
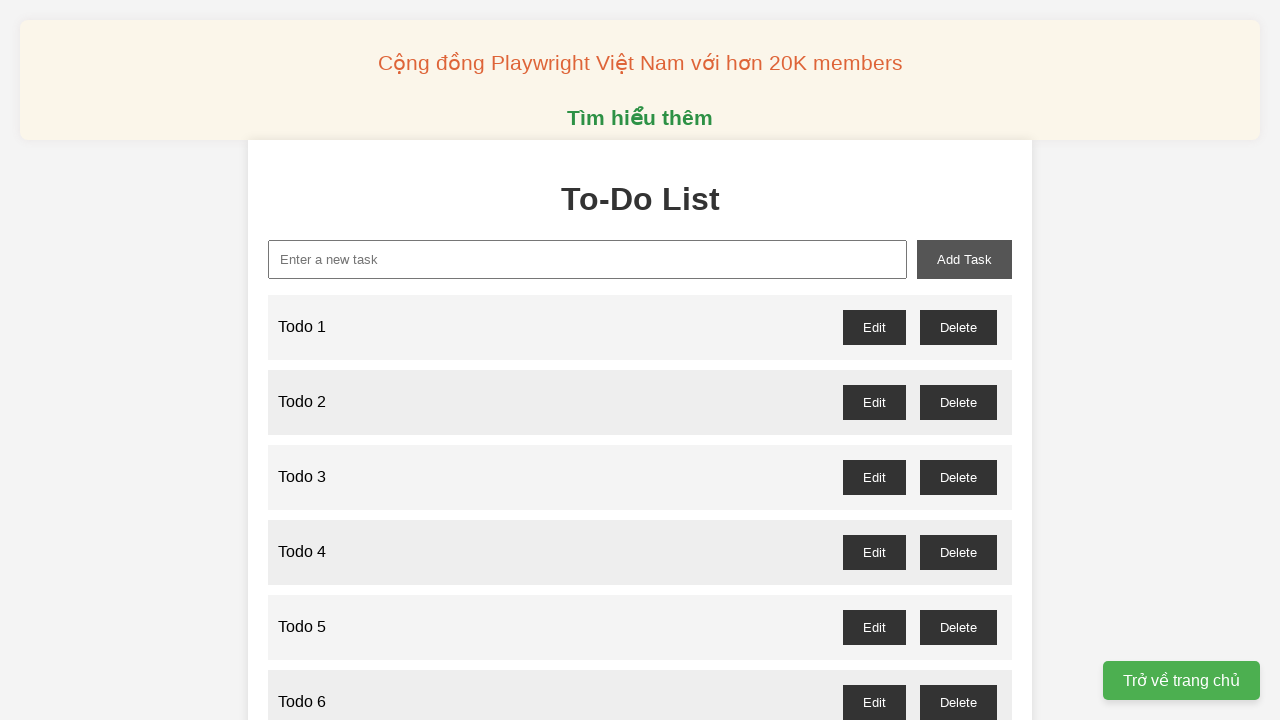

Filled input field with 'Todo 25' on xpath=//input[@id='new-task']
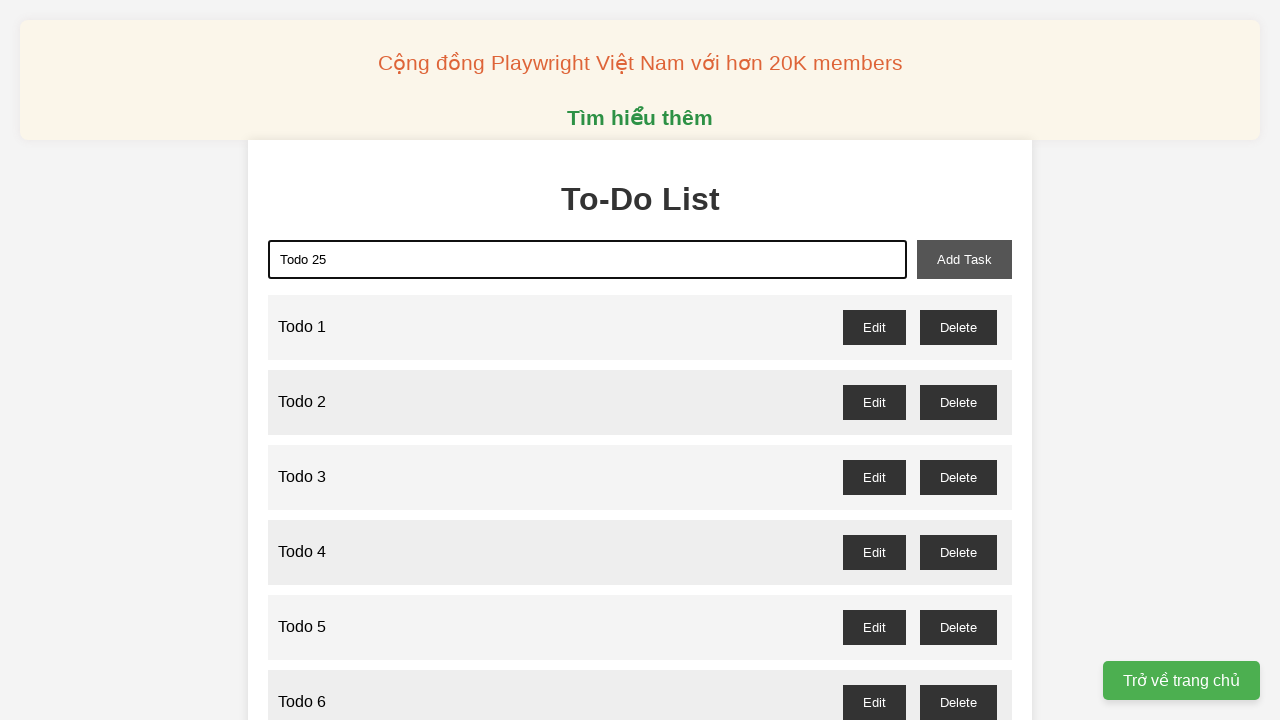

Clicked add button to create 'Todo 25' at (964, 259) on xpath=//button[@id='add-task']
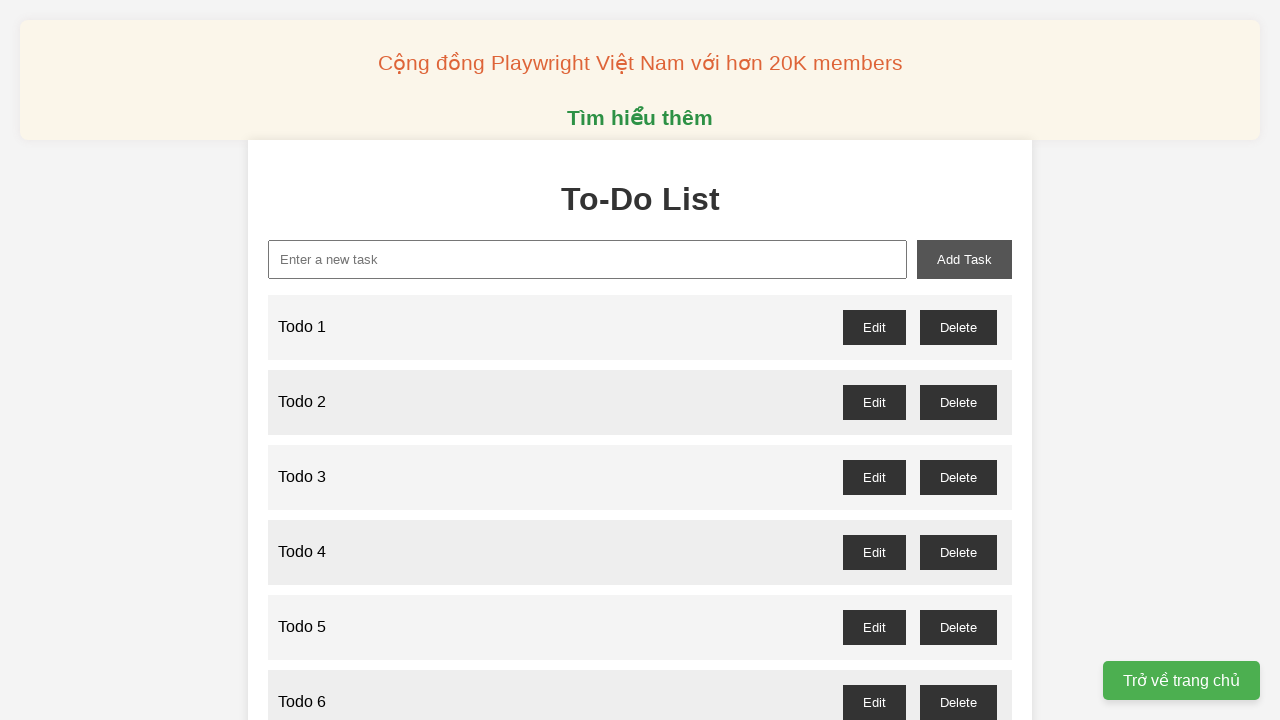

Filled input field with 'Todo 26' on xpath=//input[@id='new-task']
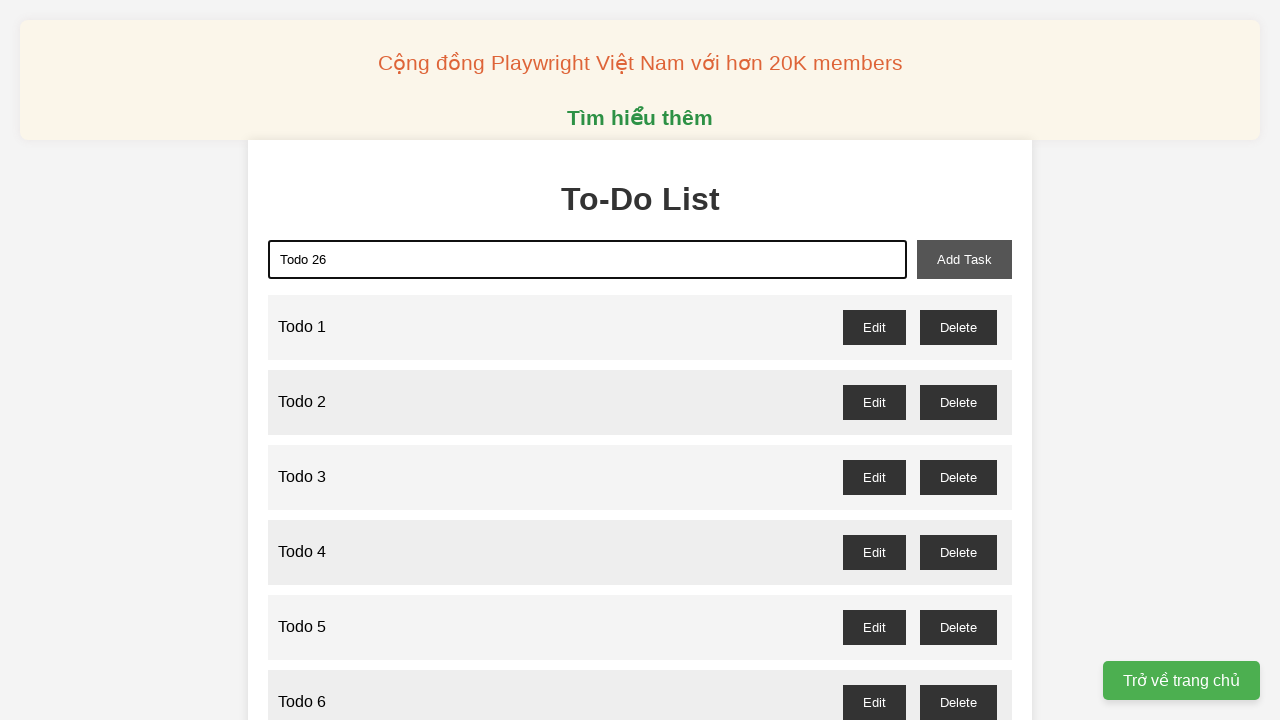

Clicked add button to create 'Todo 26' at (964, 259) on xpath=//button[@id='add-task']
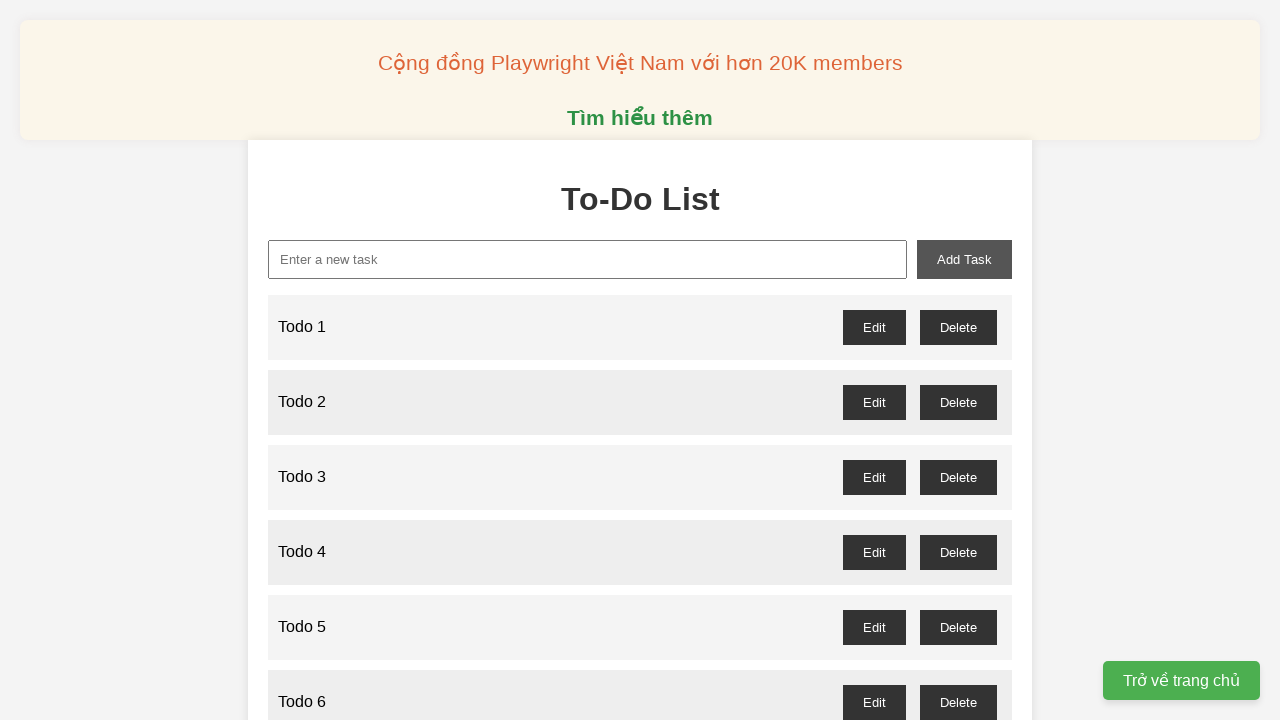

Filled input field with 'Todo 27' on xpath=//input[@id='new-task']
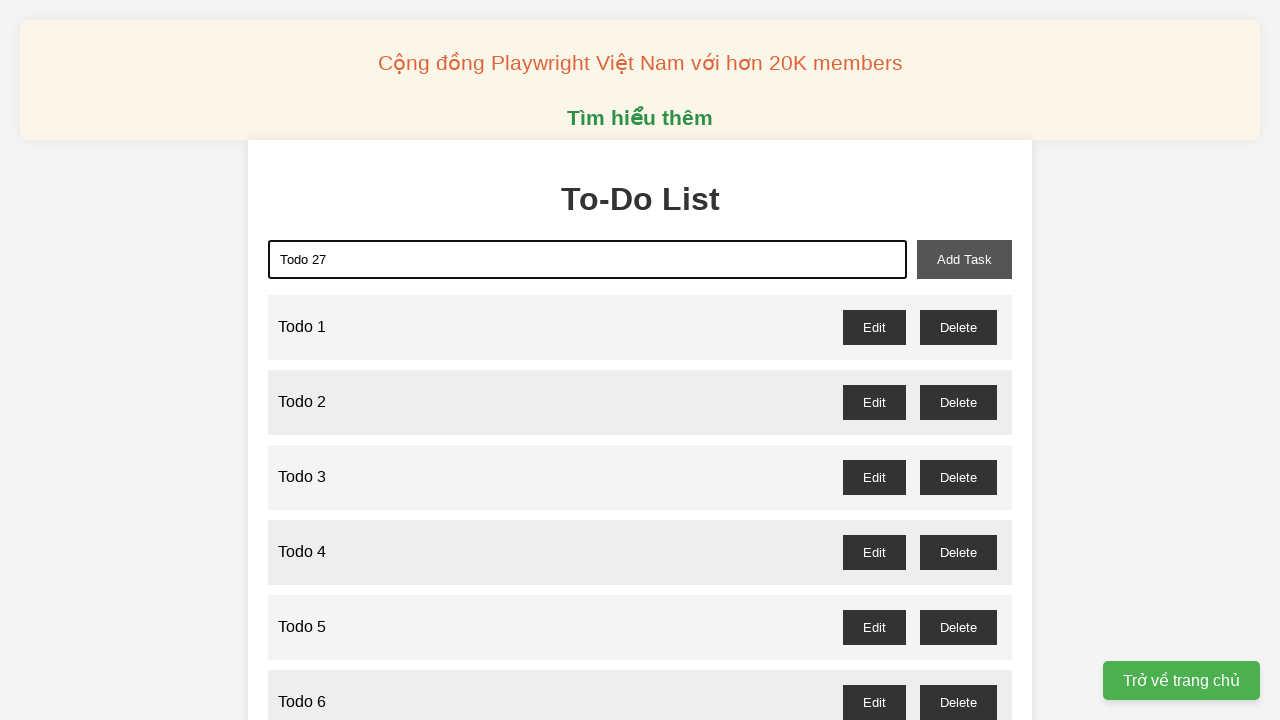

Clicked add button to create 'Todo 27' at (964, 259) on xpath=//button[@id='add-task']
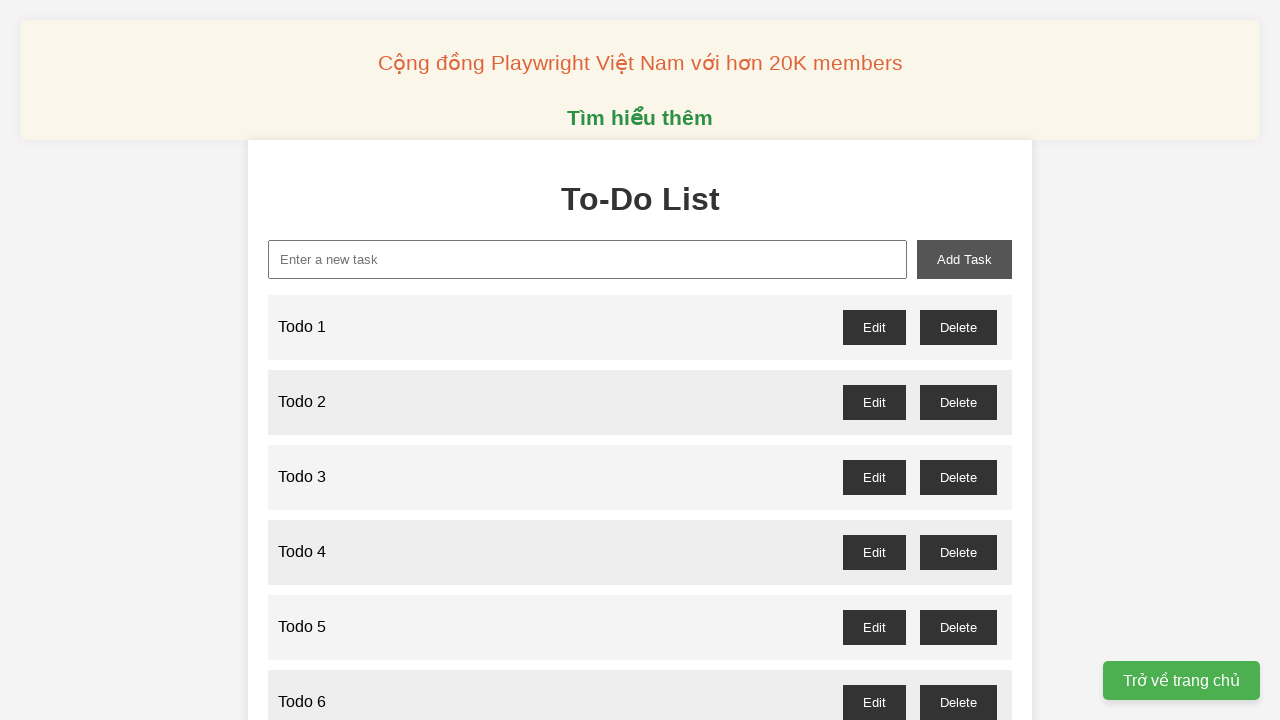

Filled input field with 'Todo 28' on xpath=//input[@id='new-task']
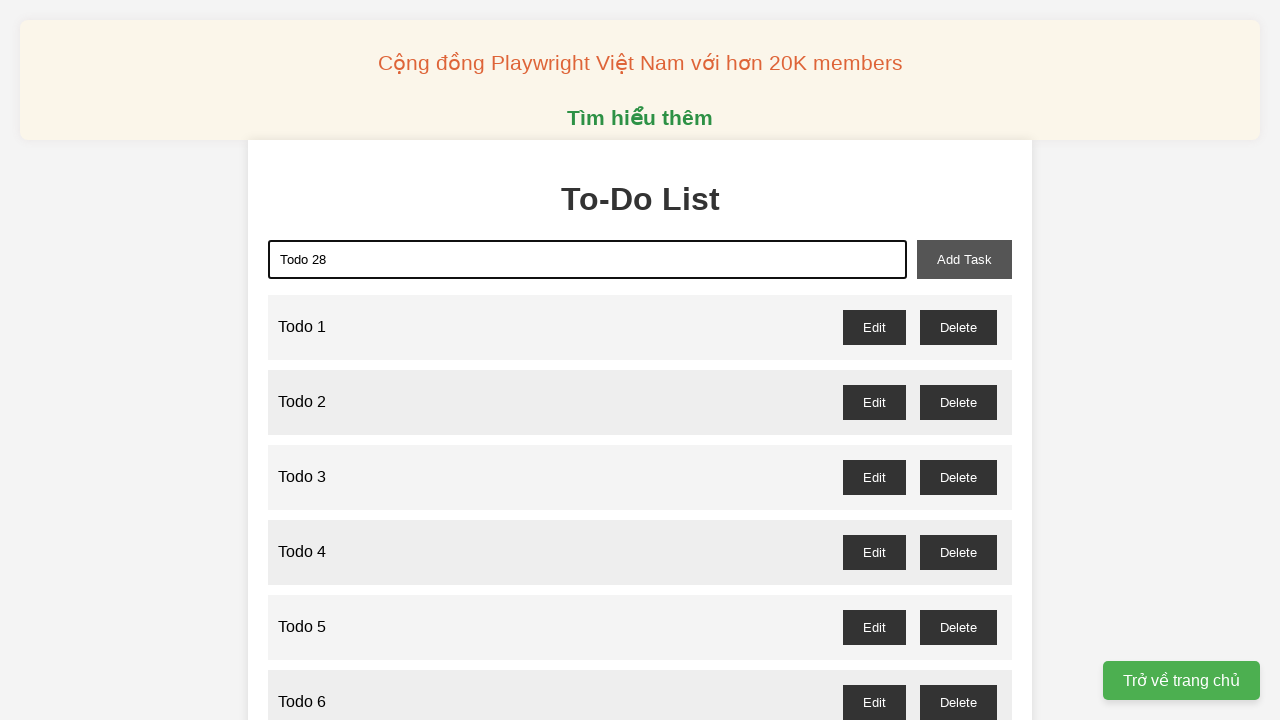

Clicked add button to create 'Todo 28' at (964, 259) on xpath=//button[@id='add-task']
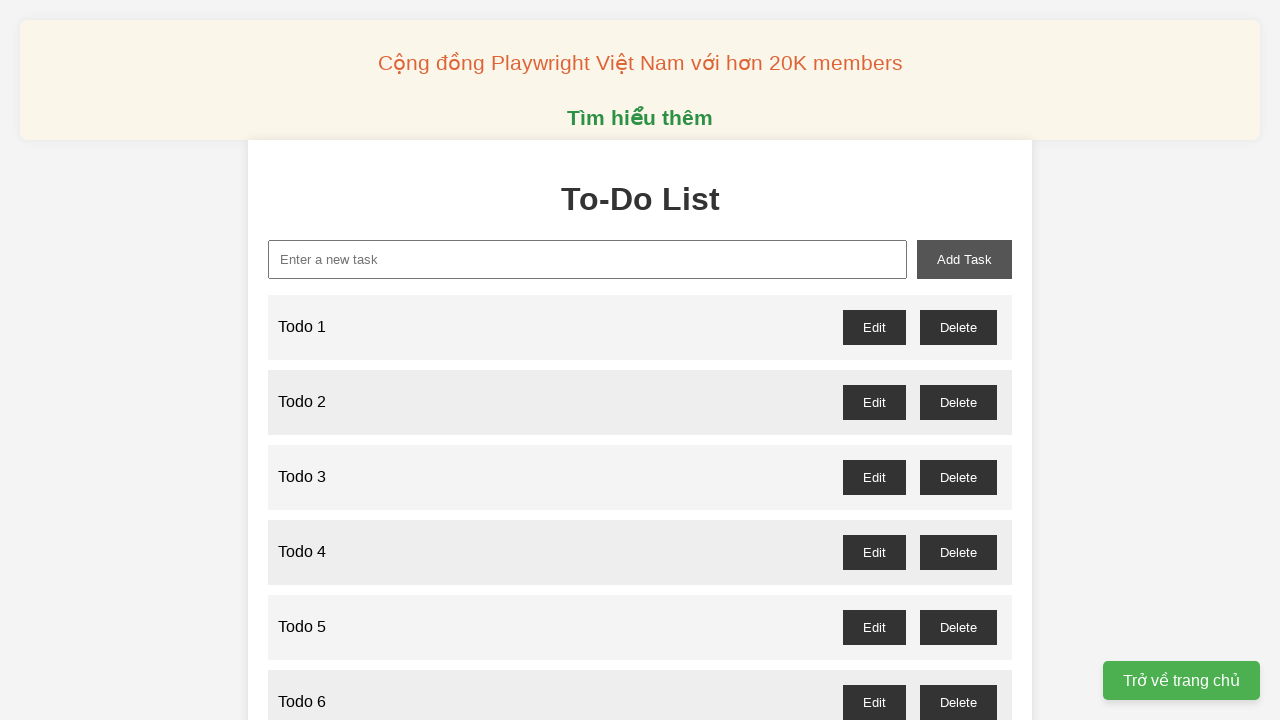

Filled input field with 'Todo 29' on xpath=//input[@id='new-task']
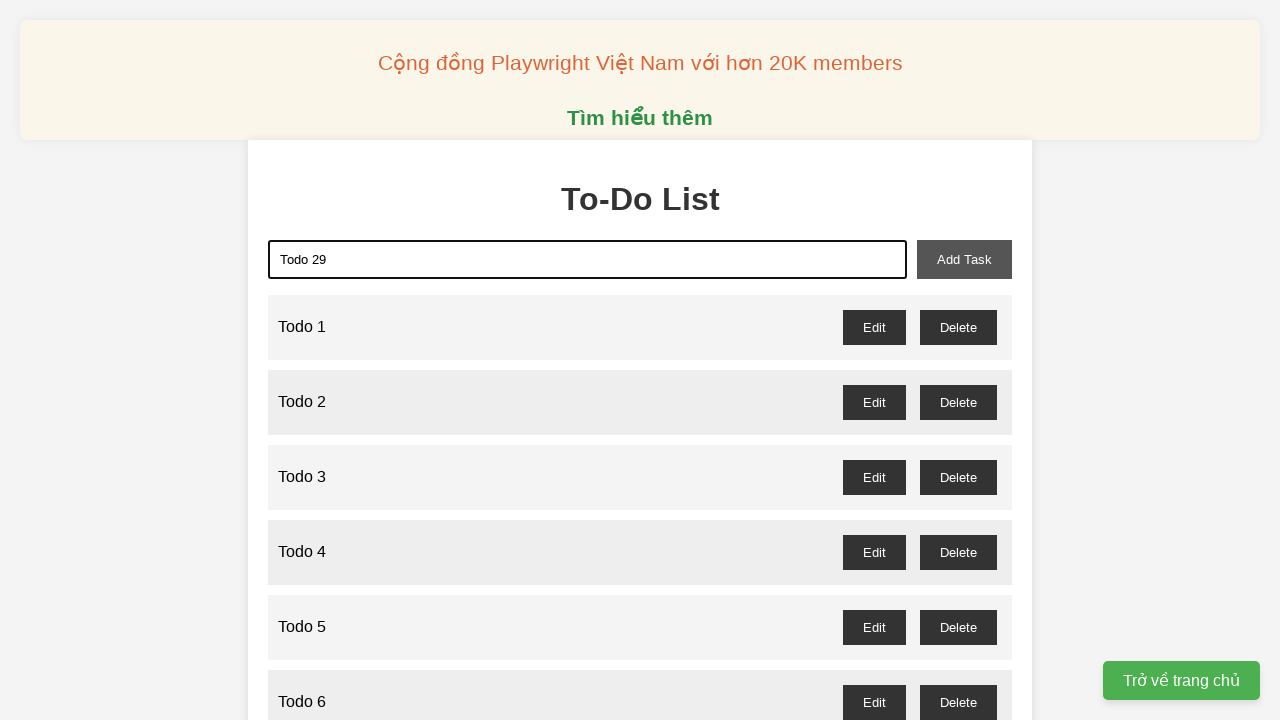

Clicked add button to create 'Todo 29' at (964, 259) on xpath=//button[@id='add-task']
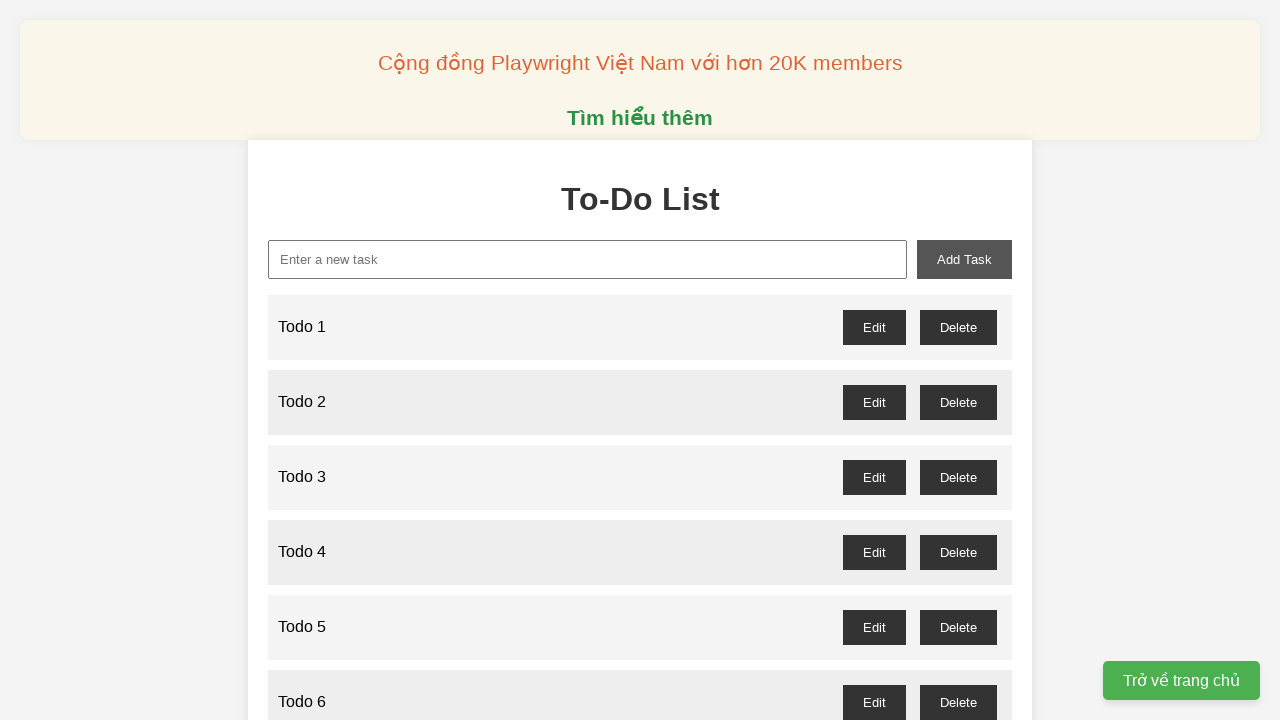

Filled input field with 'Todo 30' on xpath=//input[@id='new-task']
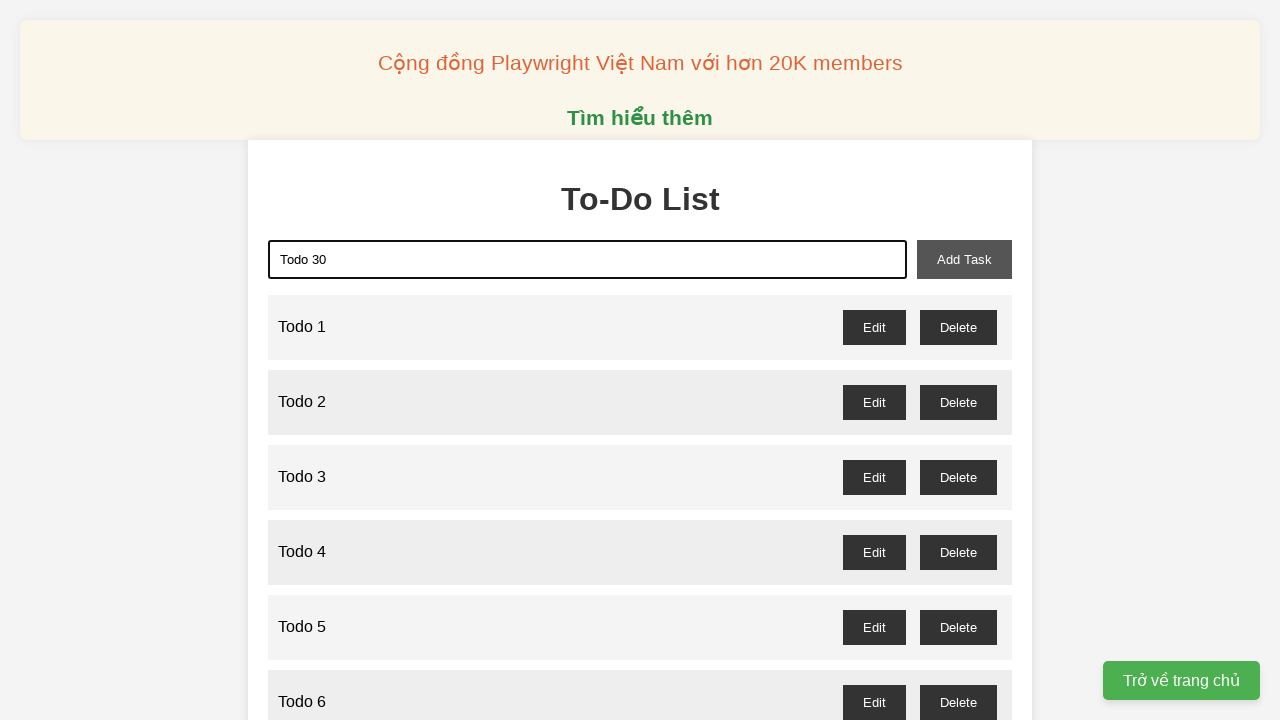

Clicked add button to create 'Todo 30' at (964, 259) on xpath=//button[@id='add-task']
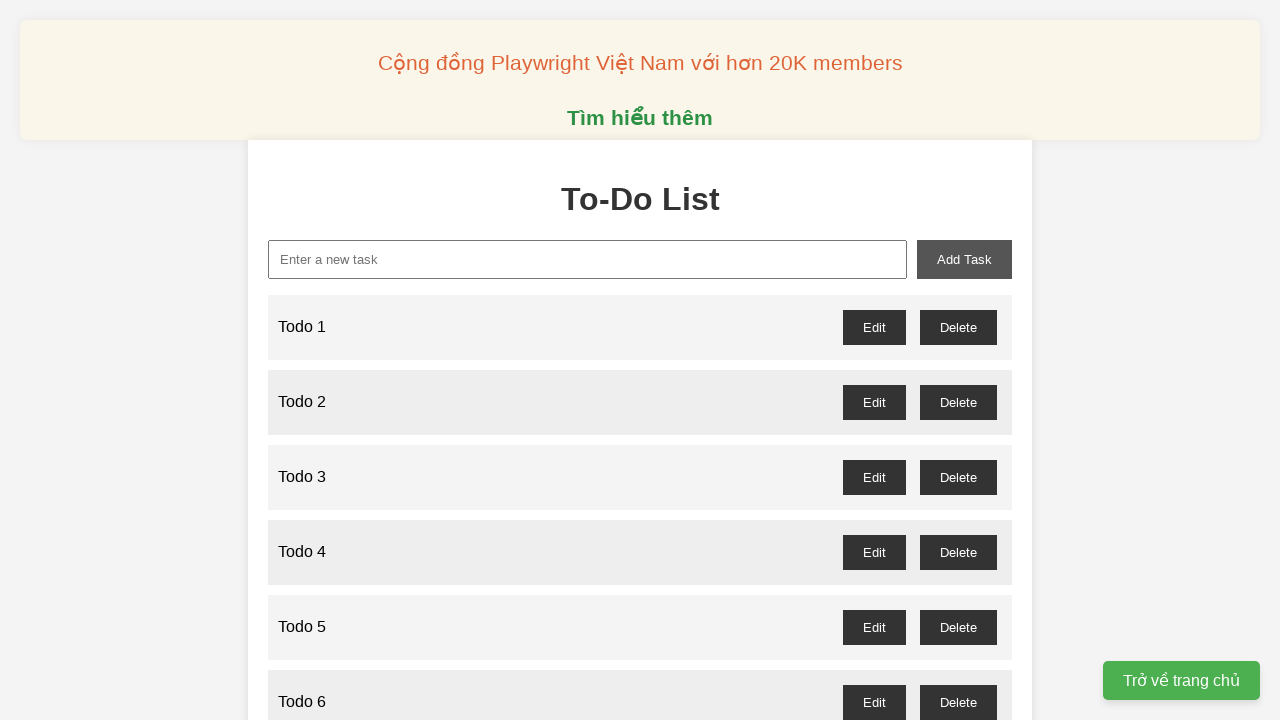

Filled input field with 'Todo 31' on xpath=//input[@id='new-task']
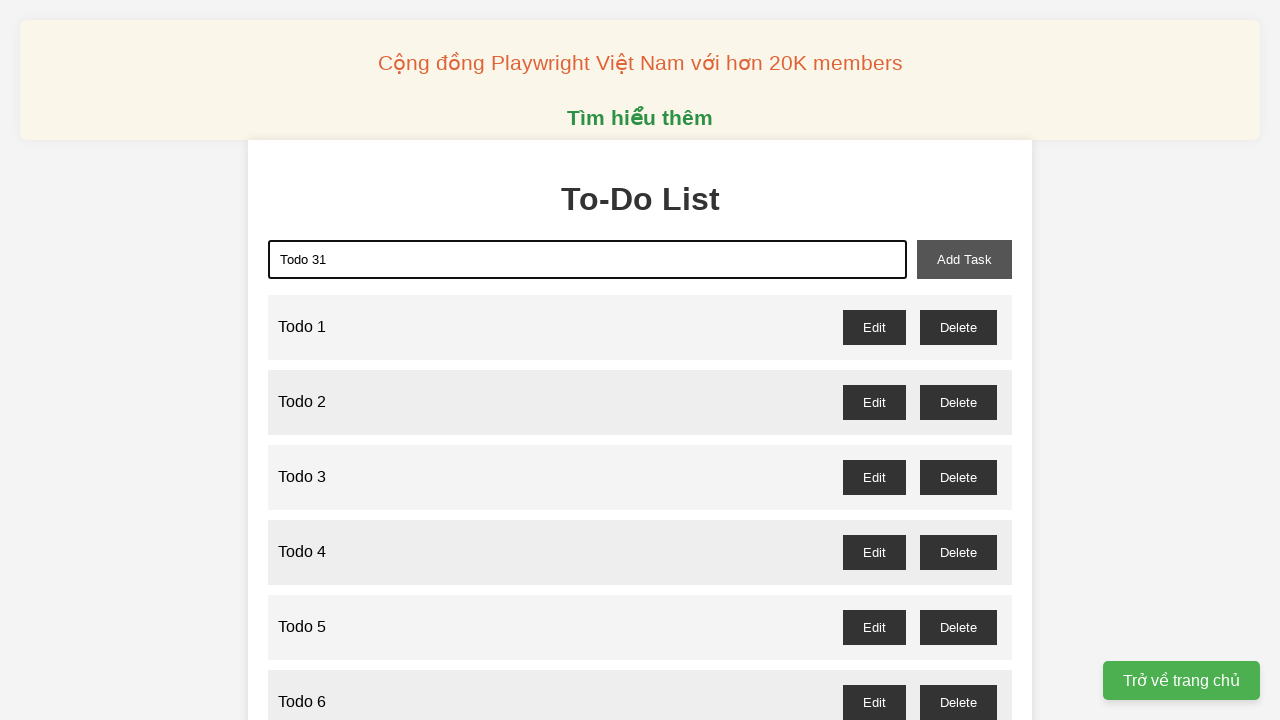

Clicked add button to create 'Todo 31' at (964, 259) on xpath=//button[@id='add-task']
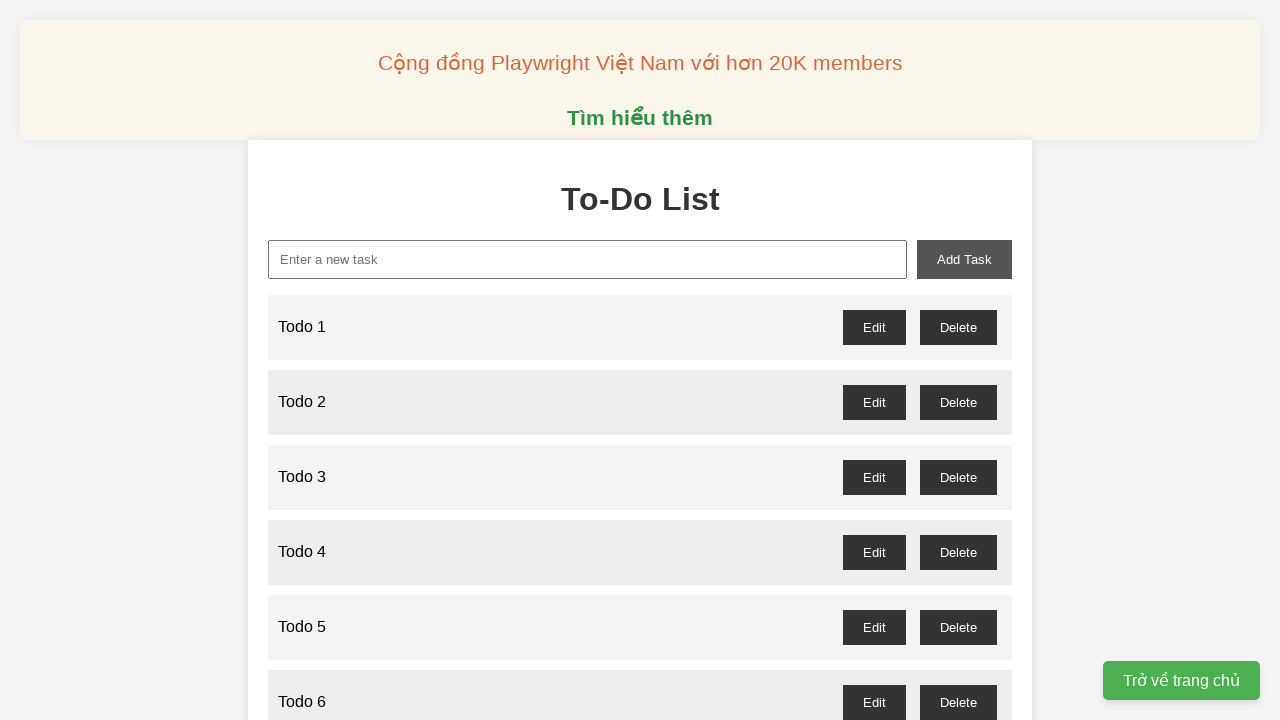

Filled input field with 'Todo 32' on xpath=//input[@id='new-task']
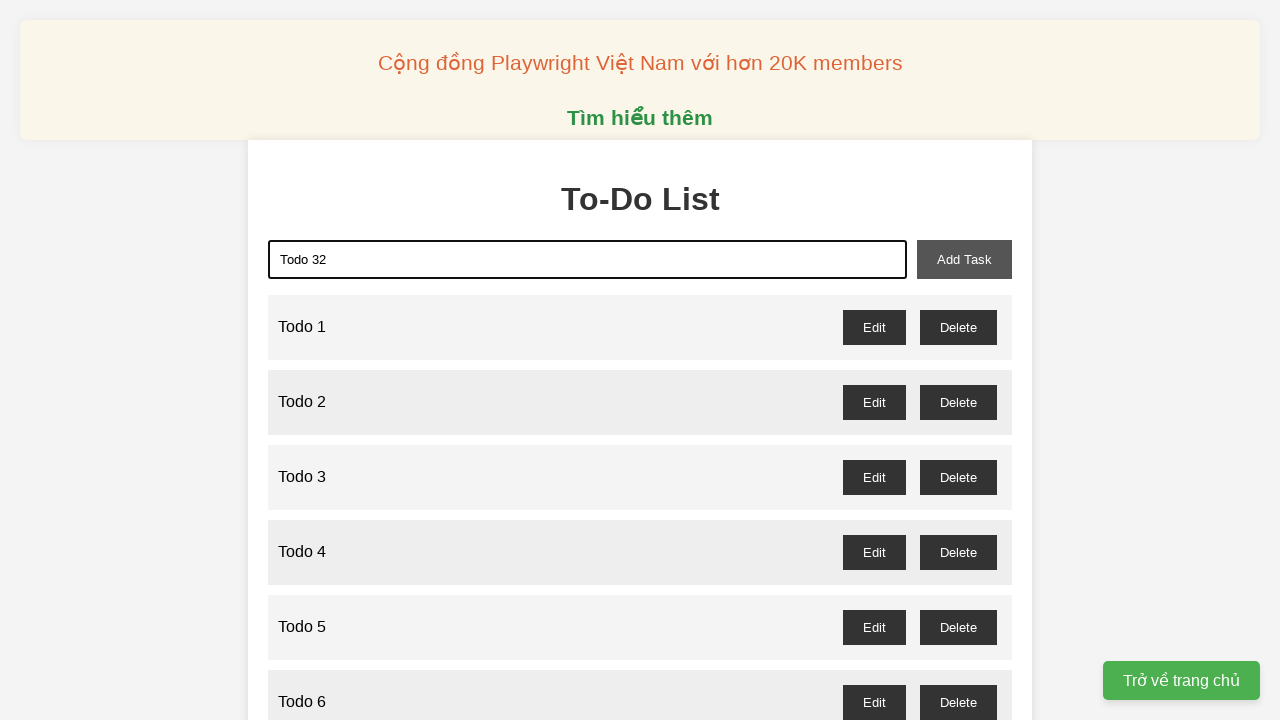

Clicked add button to create 'Todo 32' at (964, 259) on xpath=//button[@id='add-task']
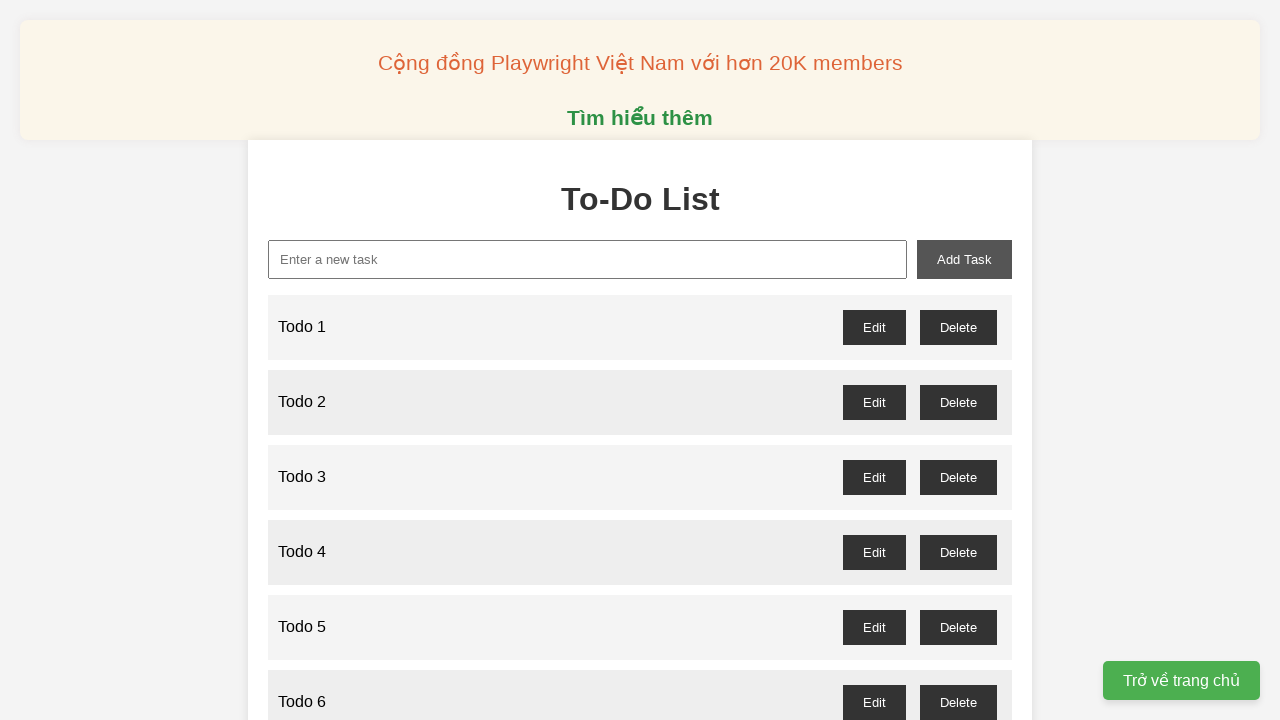

Filled input field with 'Todo 33' on xpath=//input[@id='new-task']
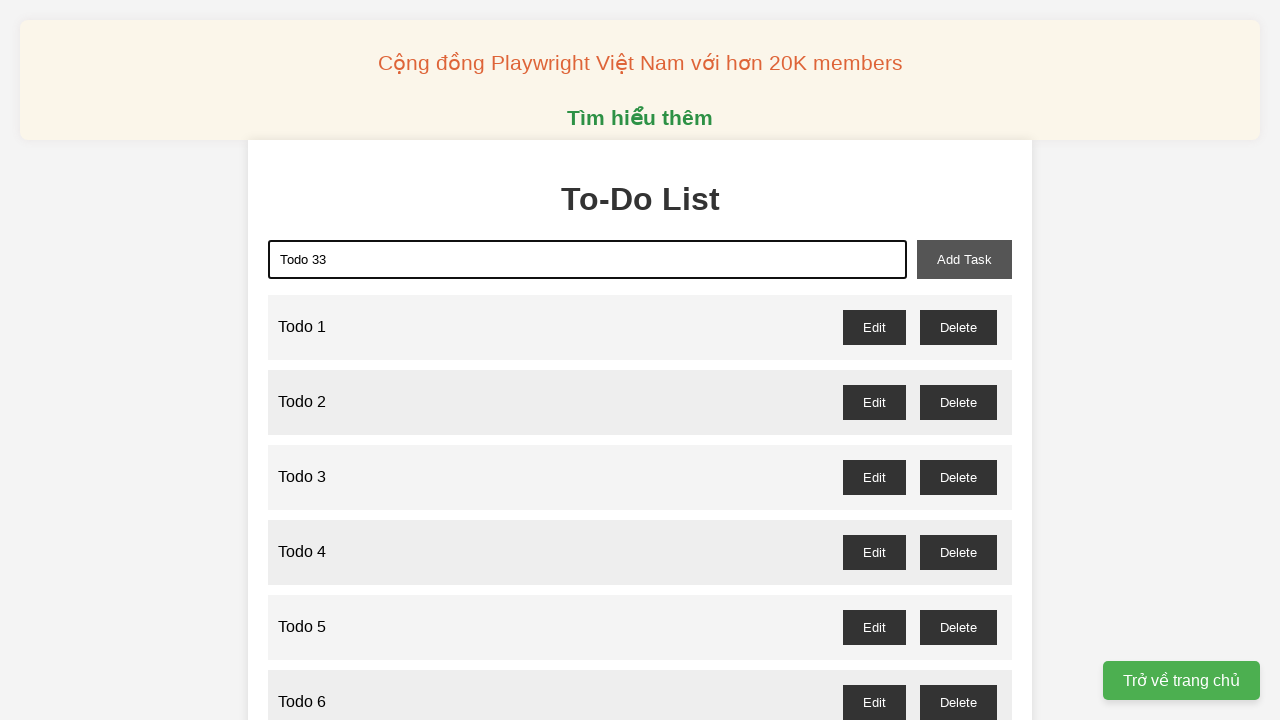

Clicked add button to create 'Todo 33' at (964, 259) on xpath=//button[@id='add-task']
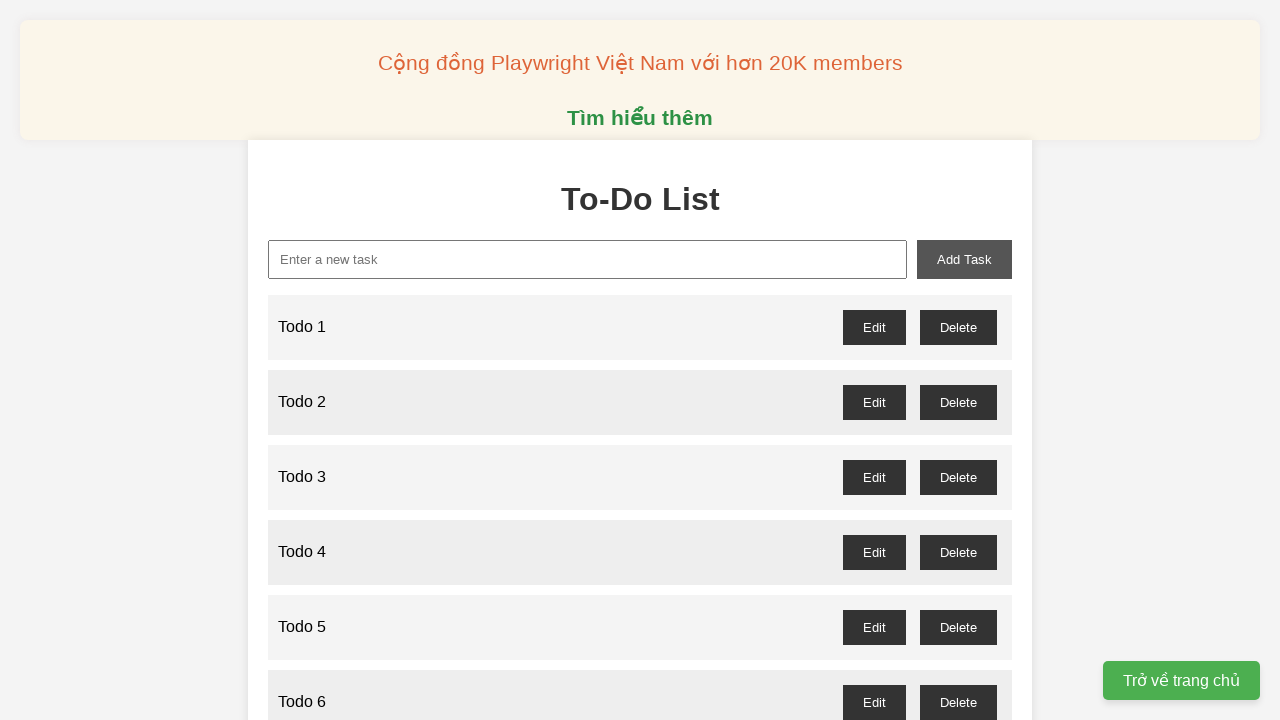

Filled input field with 'Todo 34' on xpath=//input[@id='new-task']
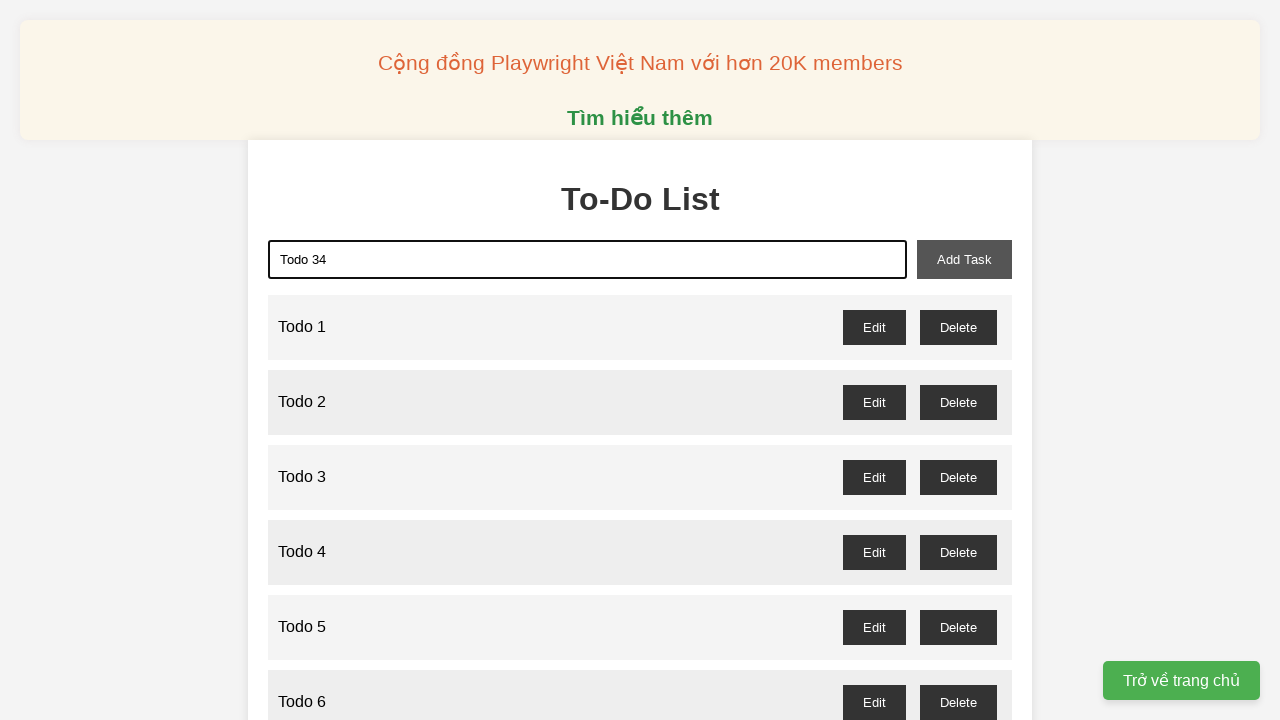

Clicked add button to create 'Todo 34' at (964, 259) on xpath=//button[@id='add-task']
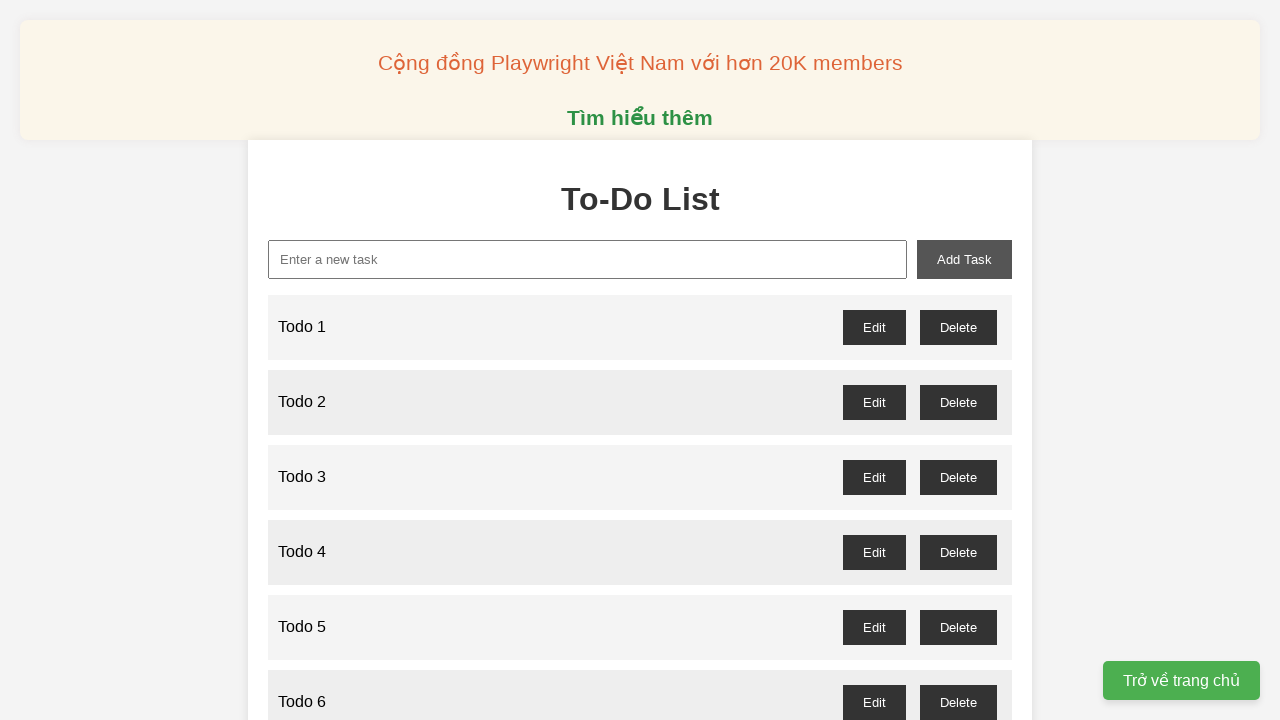

Filled input field with 'Todo 35' on xpath=//input[@id='new-task']
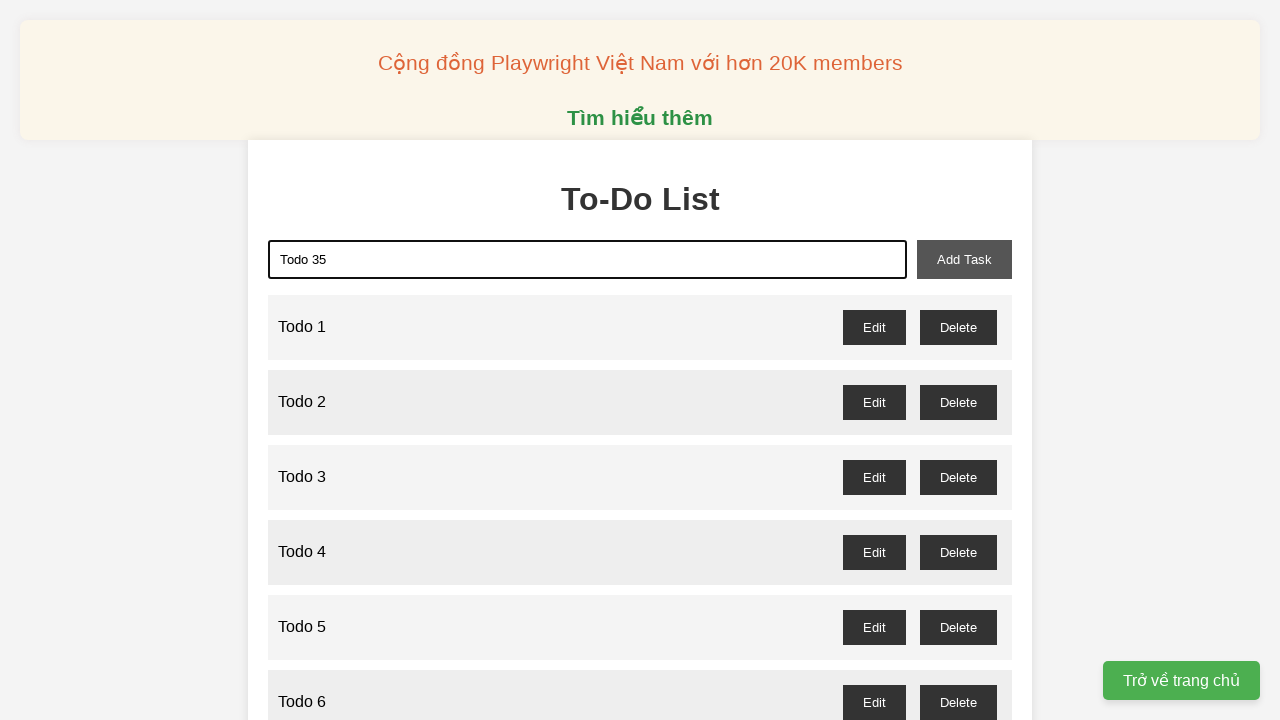

Clicked add button to create 'Todo 35' at (964, 259) on xpath=//button[@id='add-task']
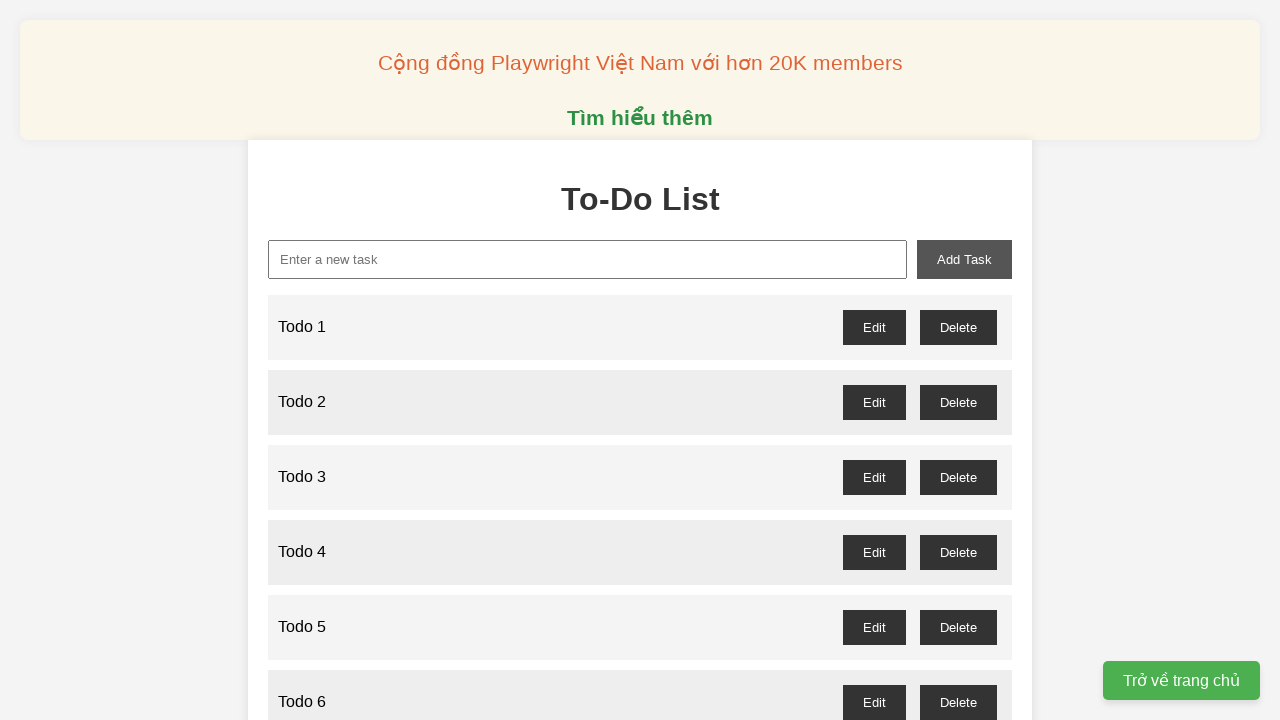

Filled input field with 'Todo 36' on xpath=//input[@id='new-task']
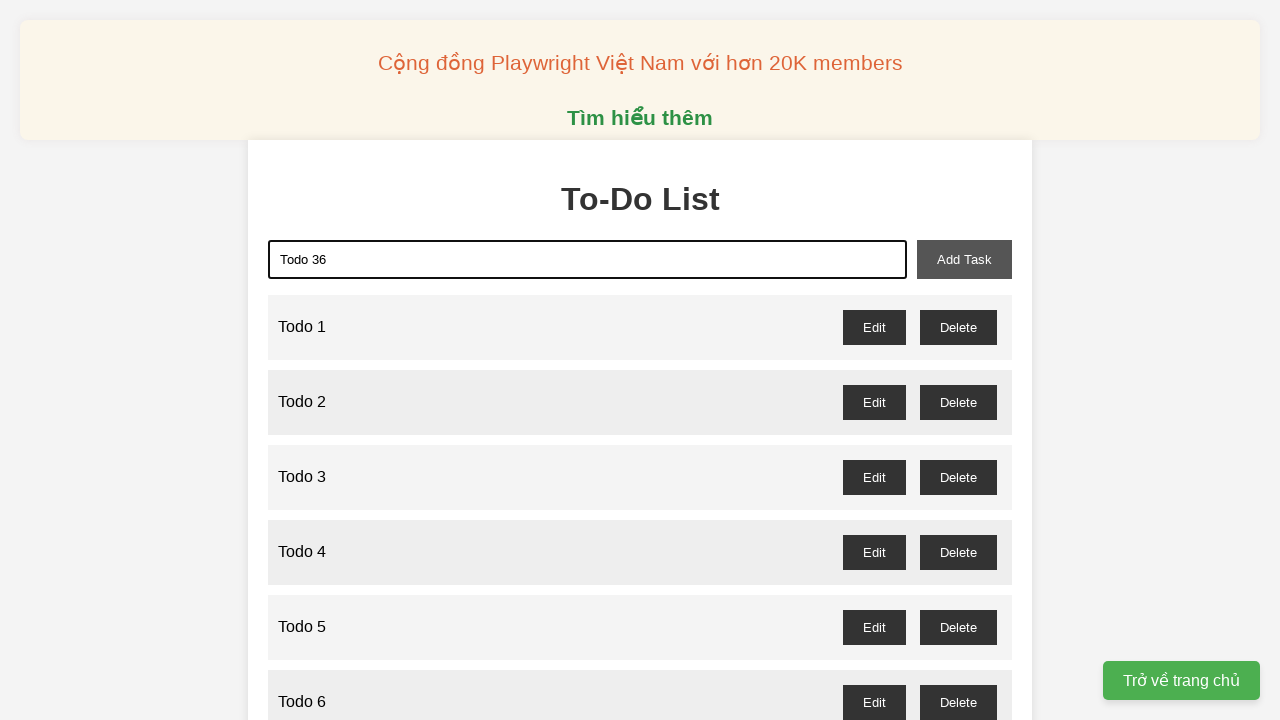

Clicked add button to create 'Todo 36' at (964, 259) on xpath=//button[@id='add-task']
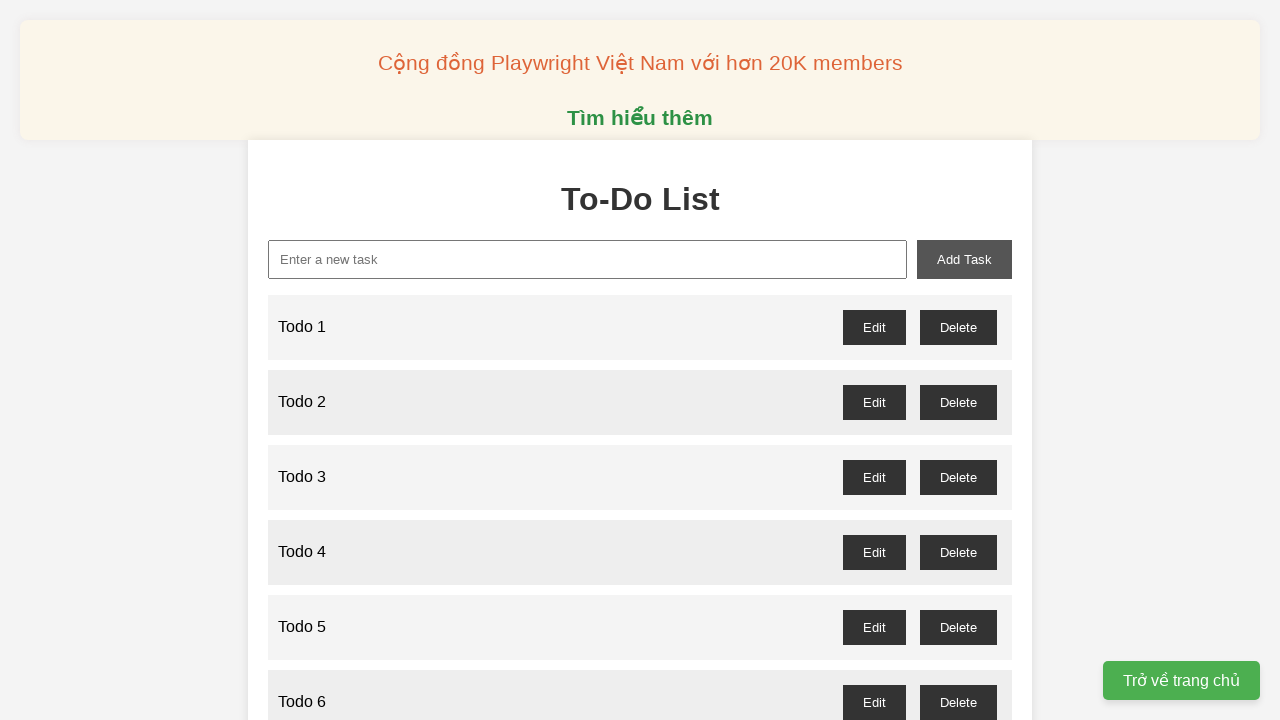

Filled input field with 'Todo 37' on xpath=//input[@id='new-task']
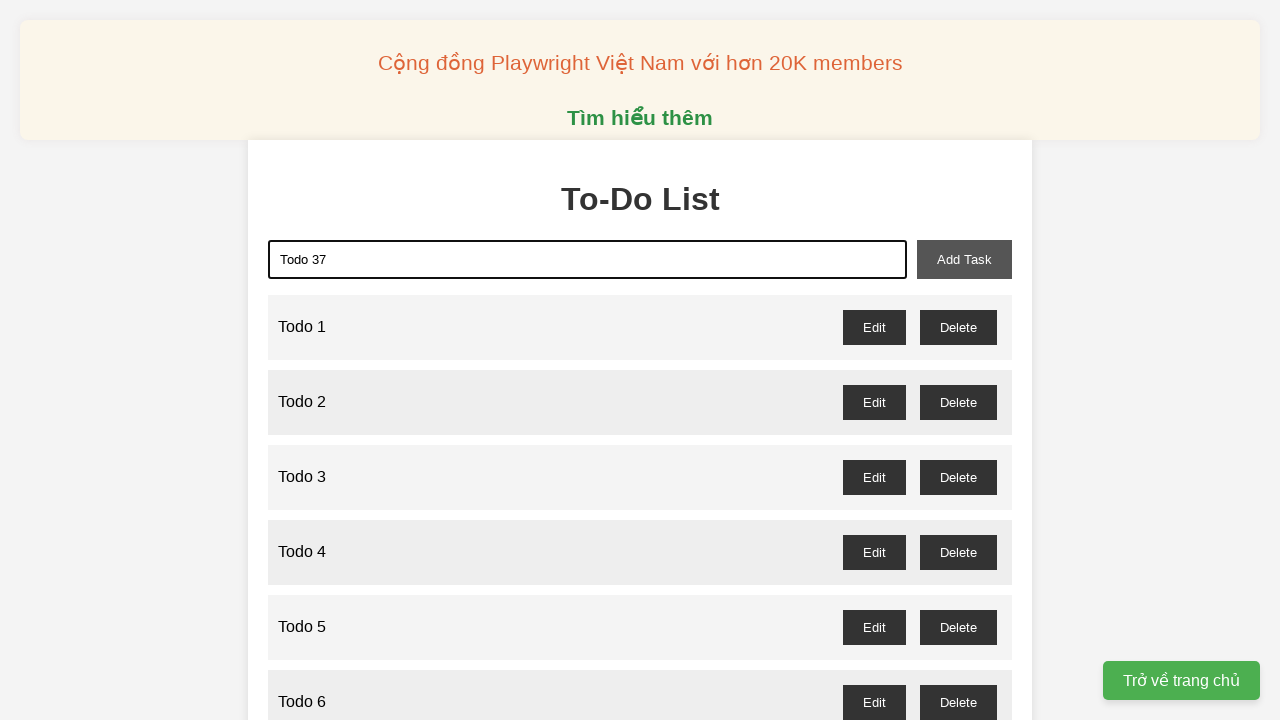

Clicked add button to create 'Todo 37' at (964, 259) on xpath=//button[@id='add-task']
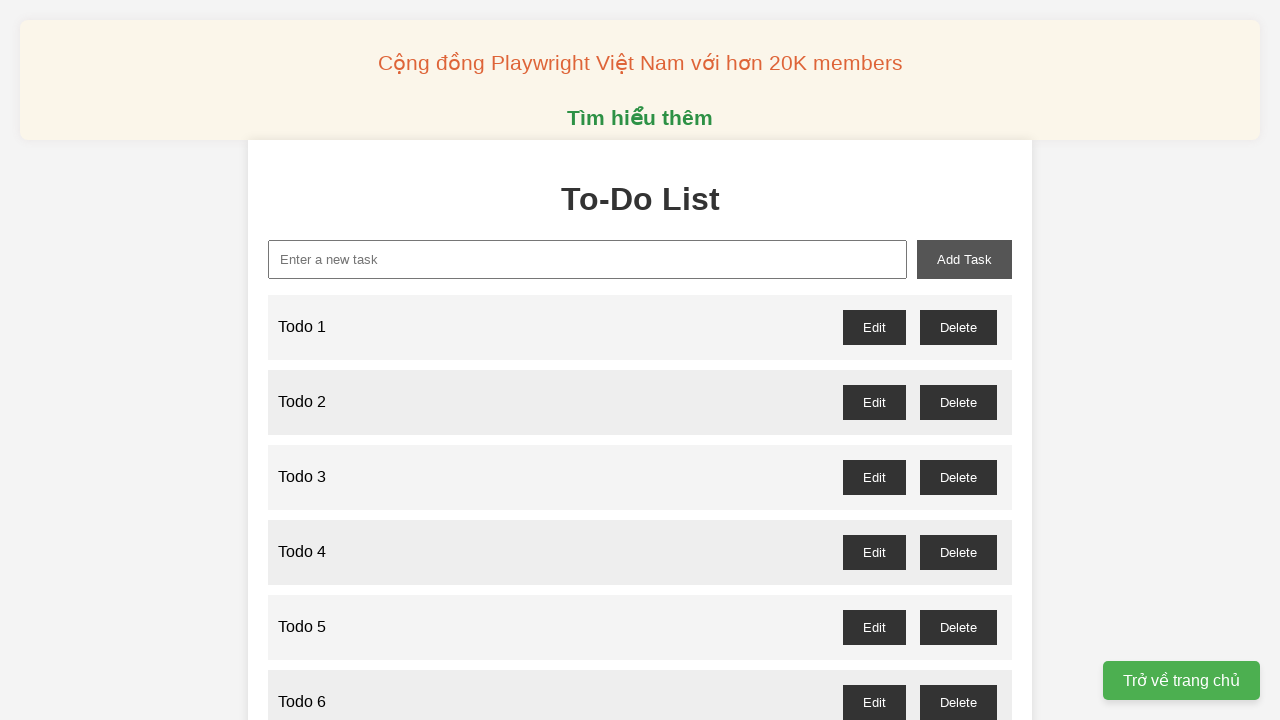

Filled input field with 'Todo 38' on xpath=//input[@id='new-task']
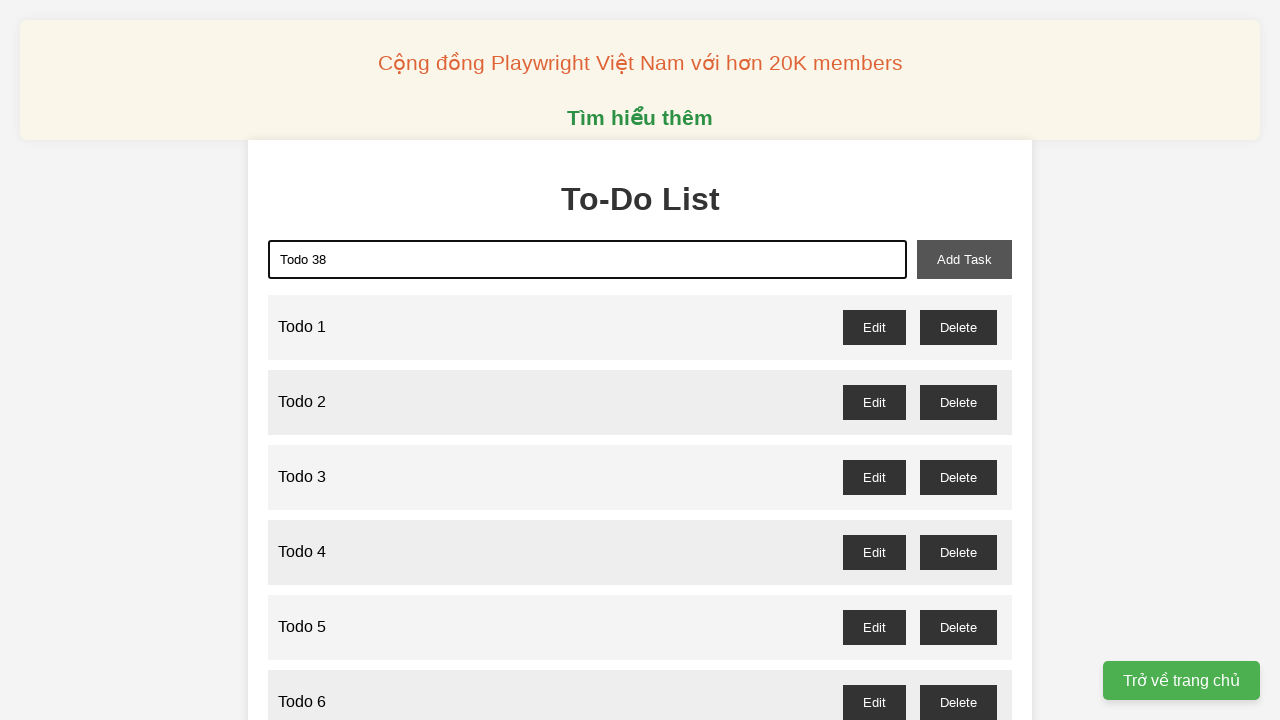

Clicked add button to create 'Todo 38' at (964, 259) on xpath=//button[@id='add-task']
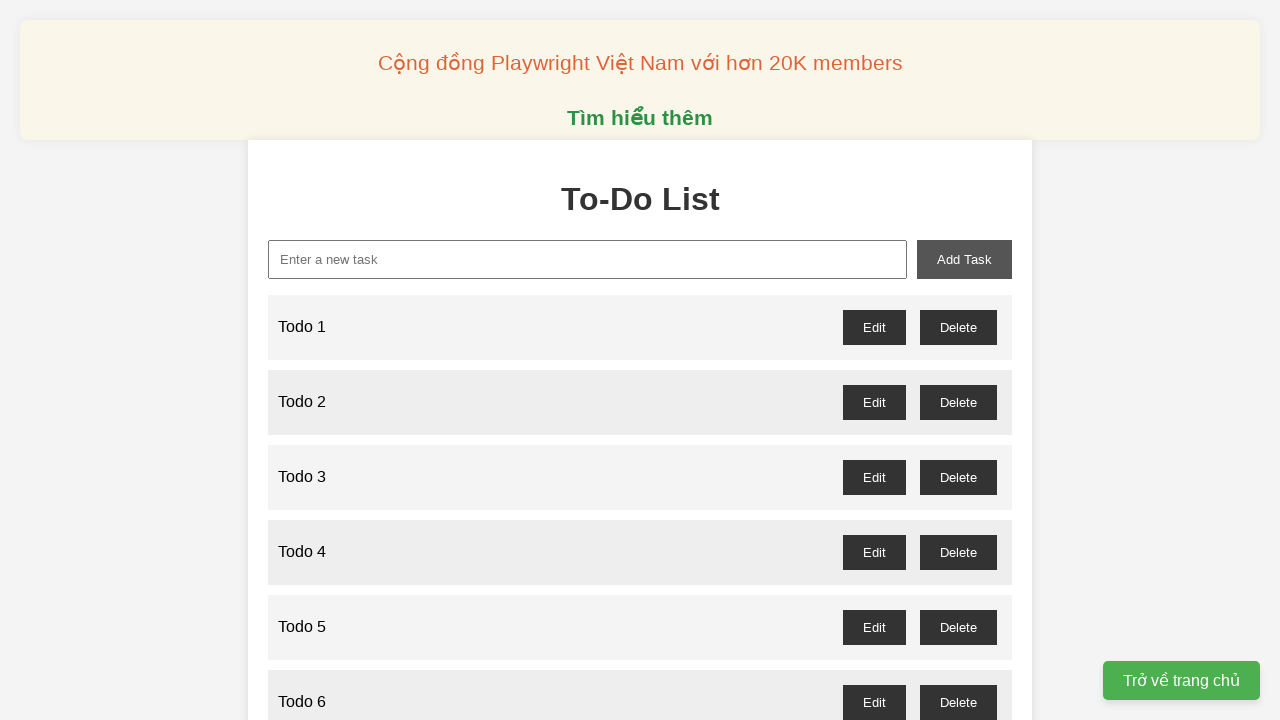

Filled input field with 'Todo 39' on xpath=//input[@id='new-task']
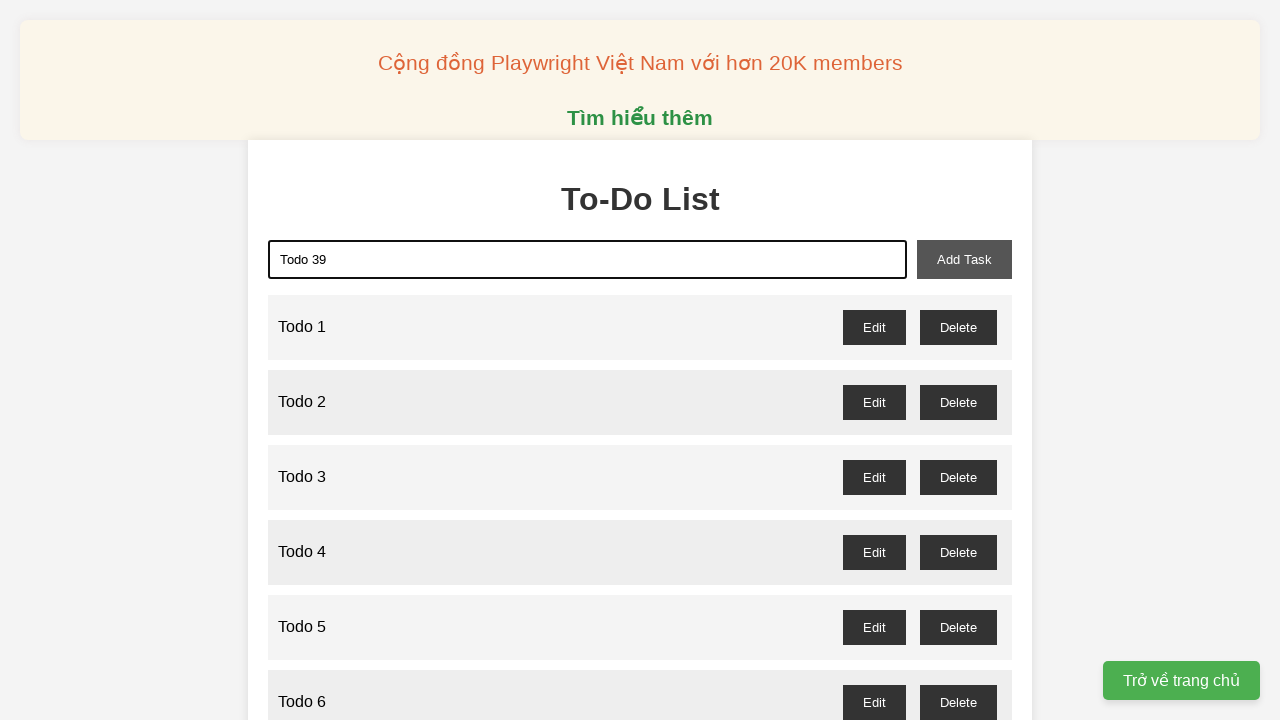

Clicked add button to create 'Todo 39' at (964, 259) on xpath=//button[@id='add-task']
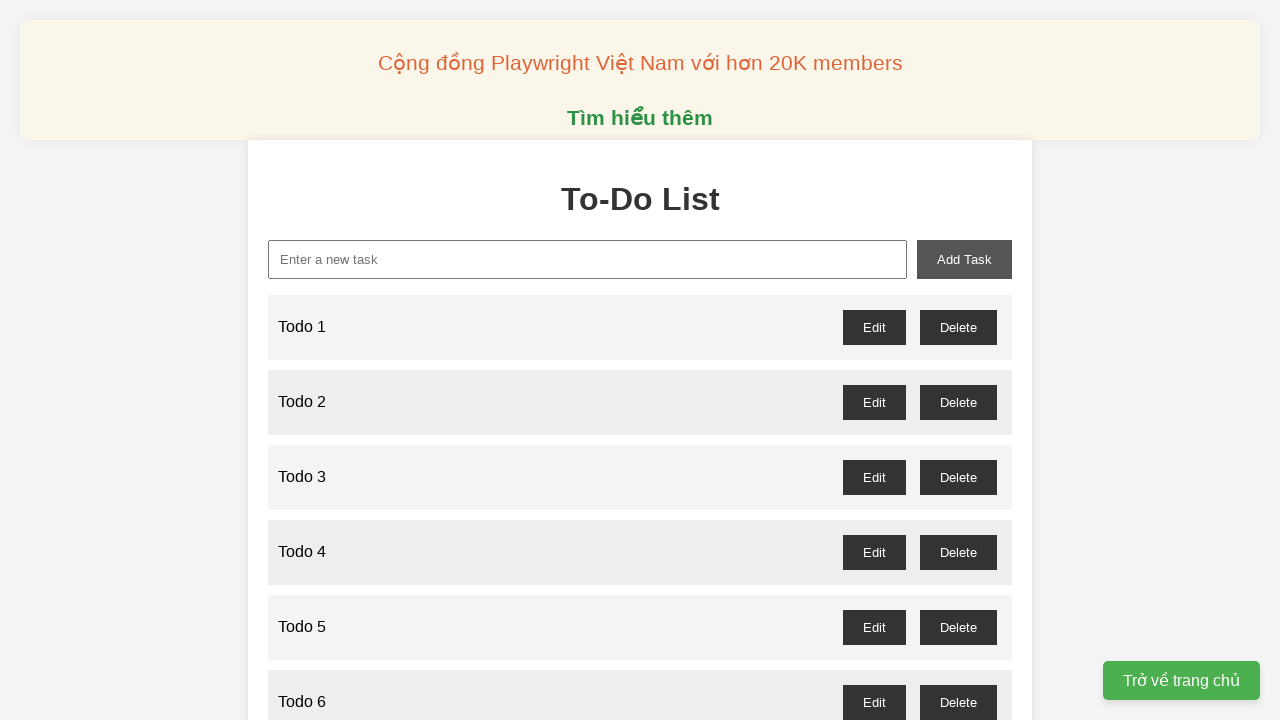

Filled input field with 'Todo 40' on xpath=//input[@id='new-task']
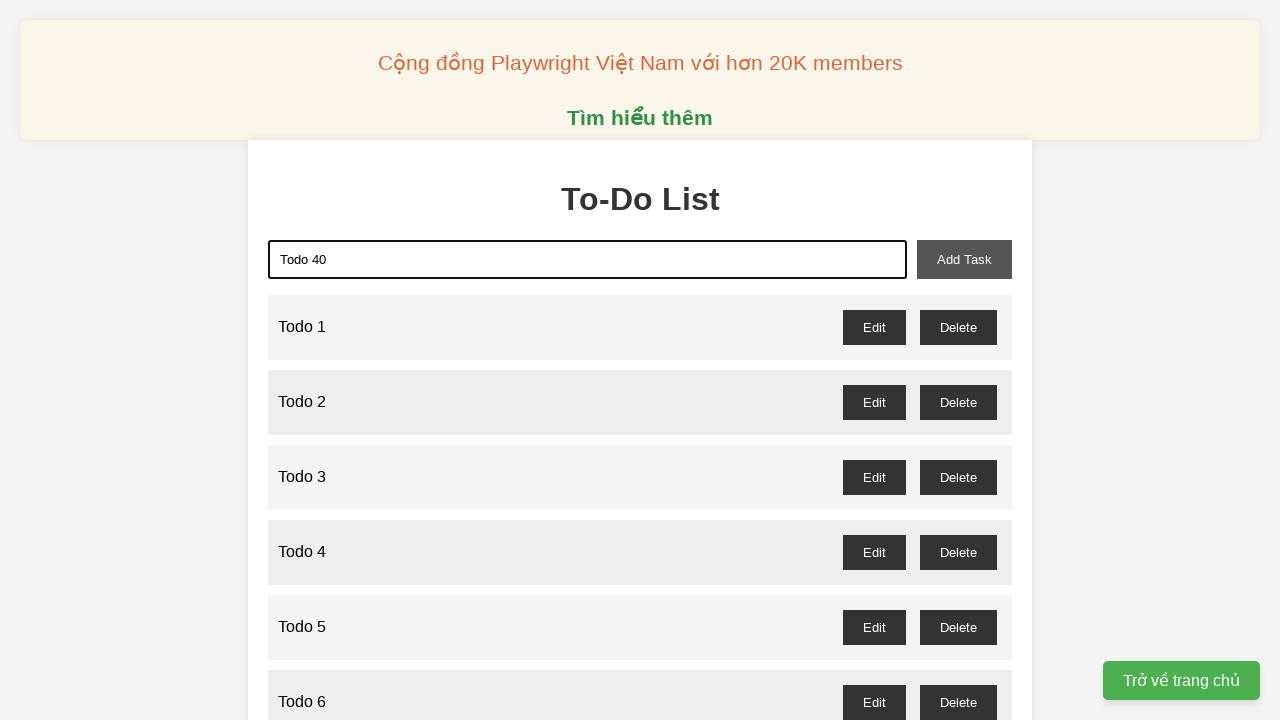

Clicked add button to create 'Todo 40' at (964, 259) on xpath=//button[@id='add-task']
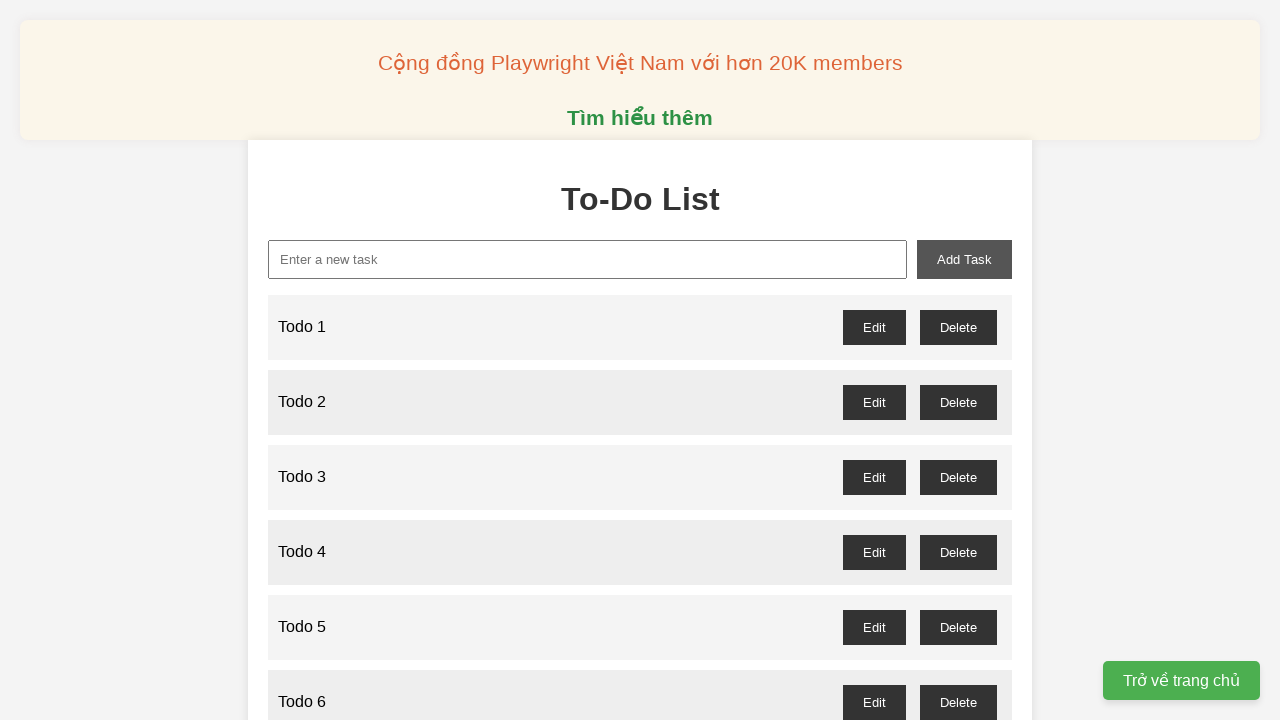

Filled input field with 'Todo 41' on xpath=//input[@id='new-task']
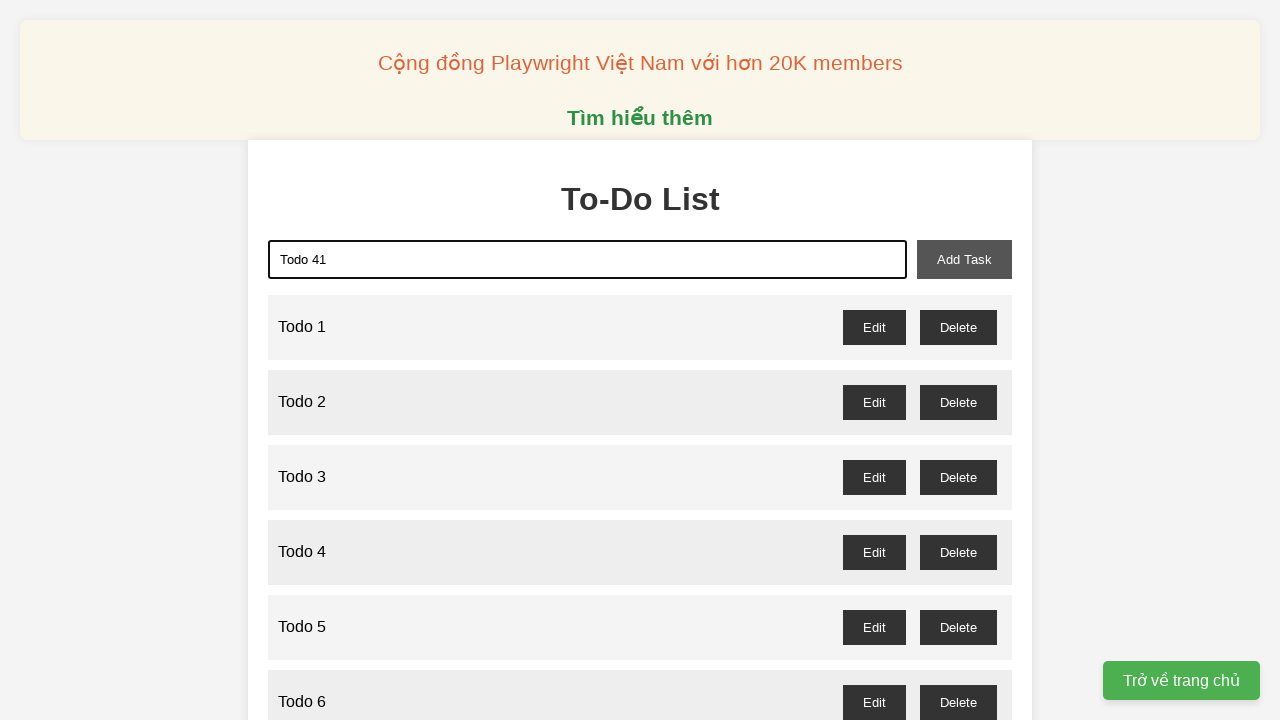

Clicked add button to create 'Todo 41' at (964, 259) on xpath=//button[@id='add-task']
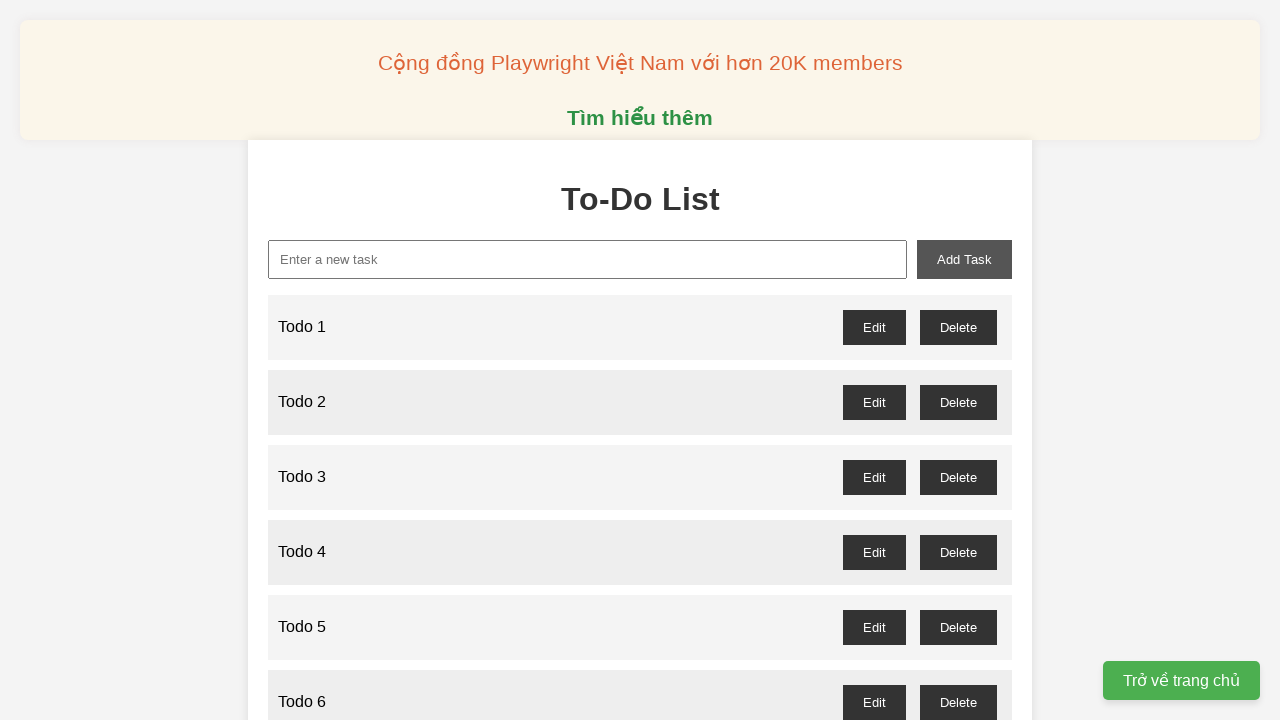

Filled input field with 'Todo 42' on xpath=//input[@id='new-task']
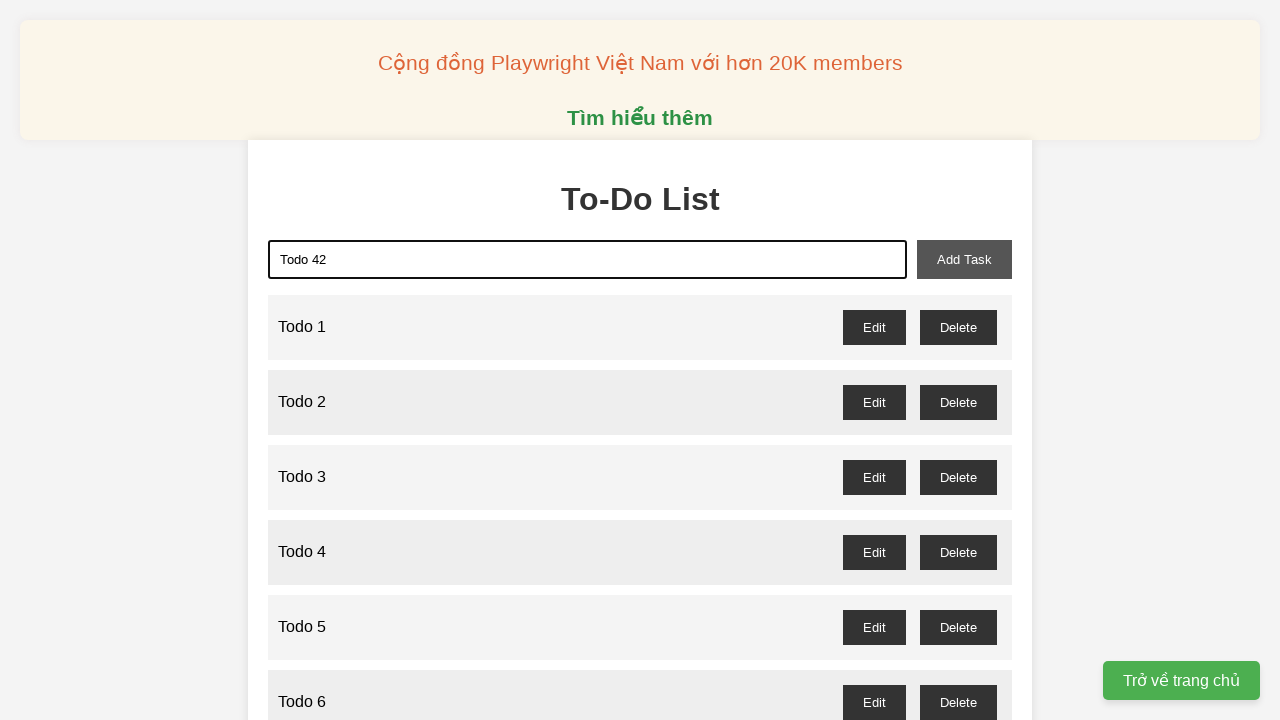

Clicked add button to create 'Todo 42' at (964, 259) on xpath=//button[@id='add-task']
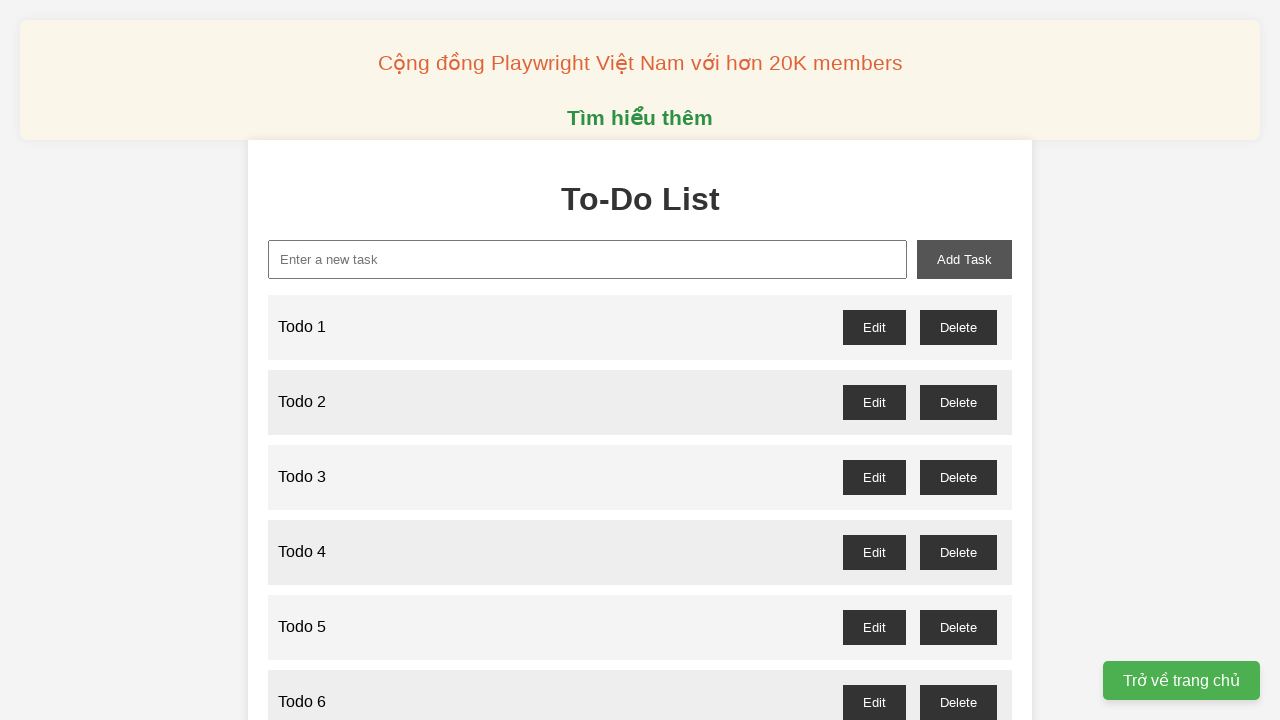

Filled input field with 'Todo 43' on xpath=//input[@id='new-task']
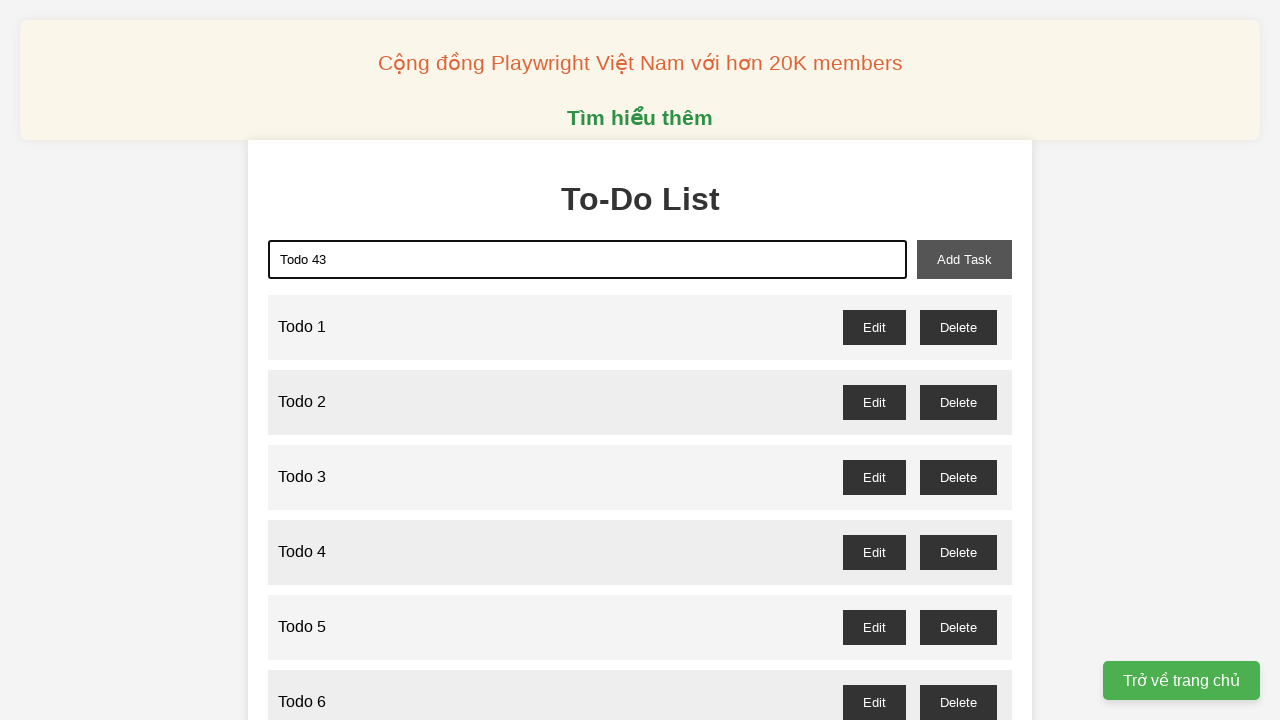

Clicked add button to create 'Todo 43' at (964, 259) on xpath=//button[@id='add-task']
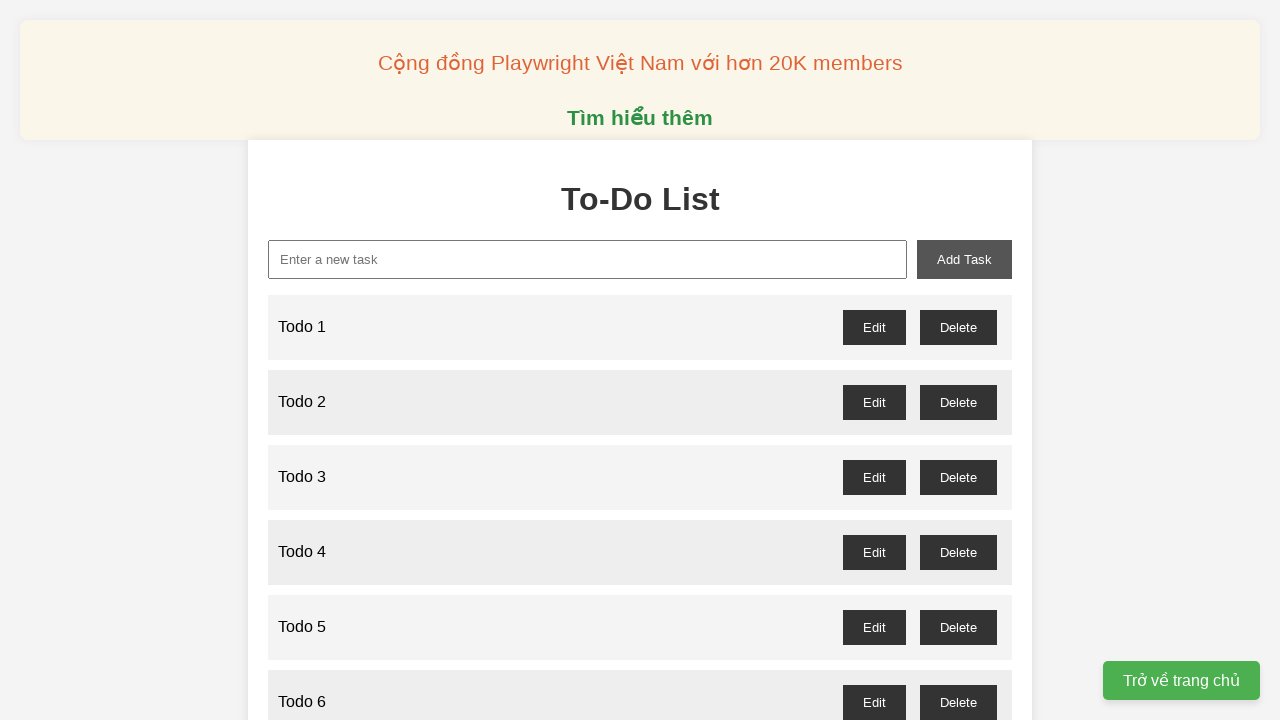

Filled input field with 'Todo 44' on xpath=//input[@id='new-task']
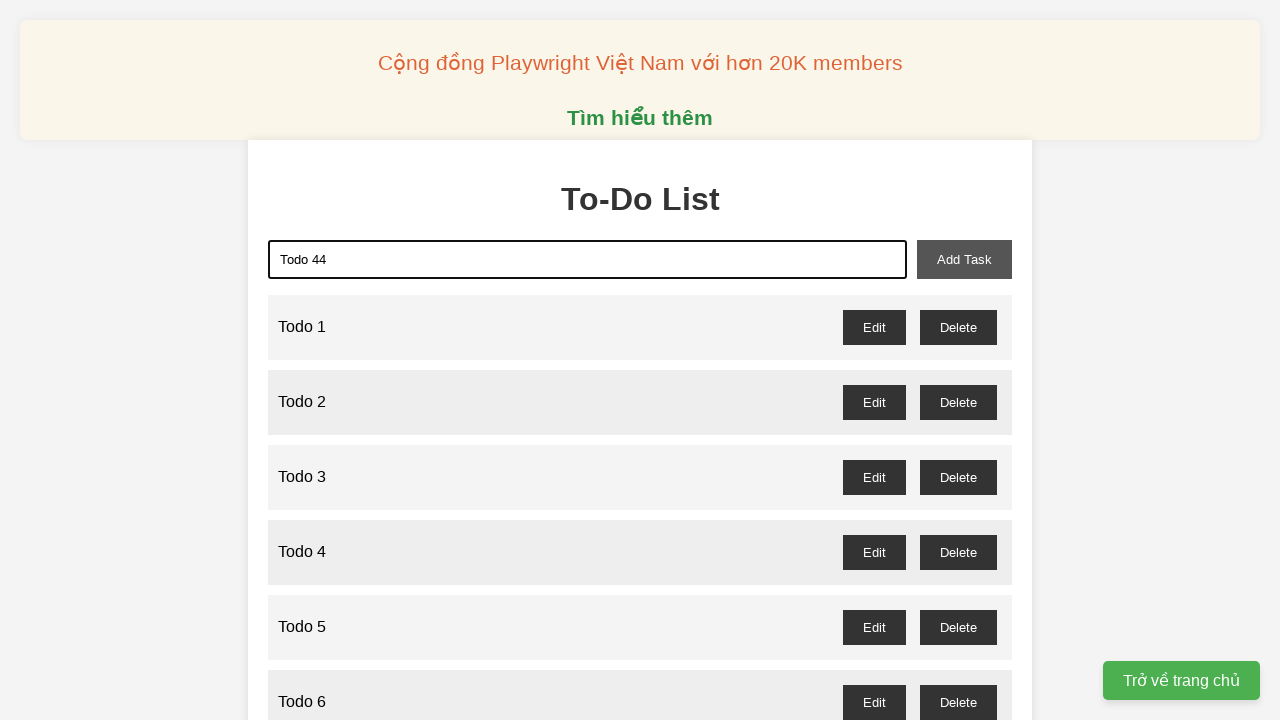

Clicked add button to create 'Todo 44' at (964, 259) on xpath=//button[@id='add-task']
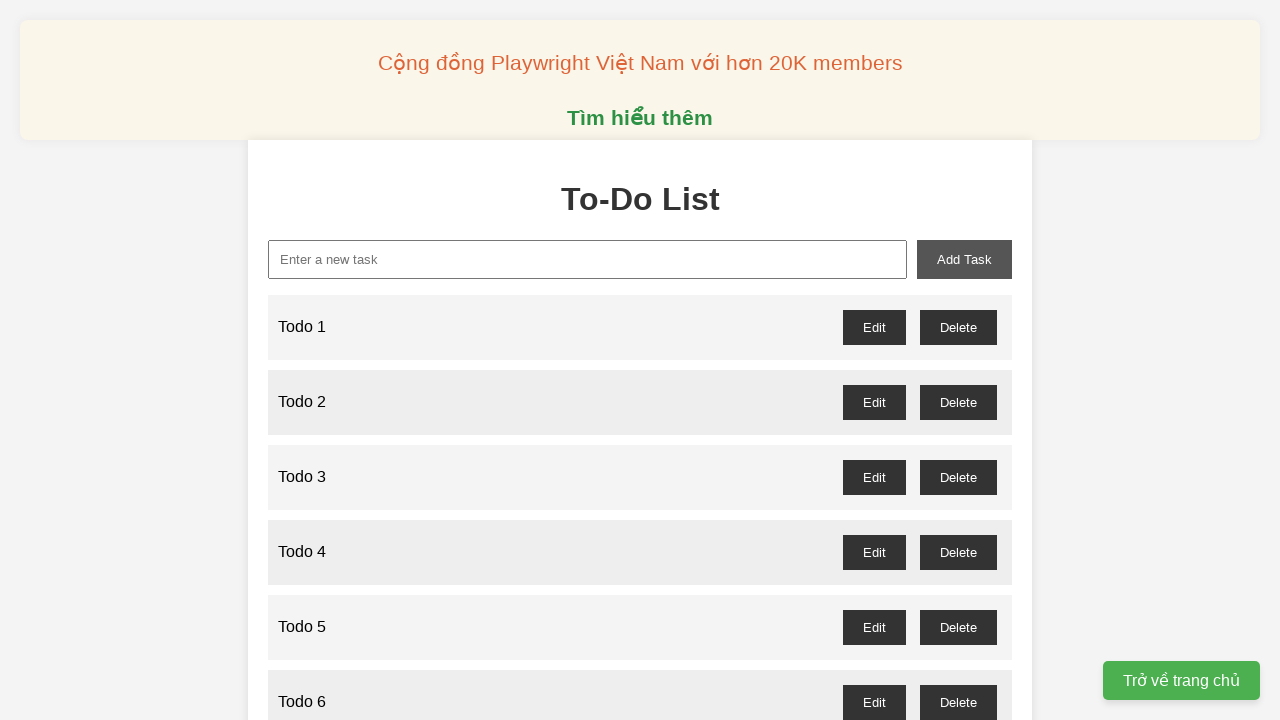

Filled input field with 'Todo 45' on xpath=//input[@id='new-task']
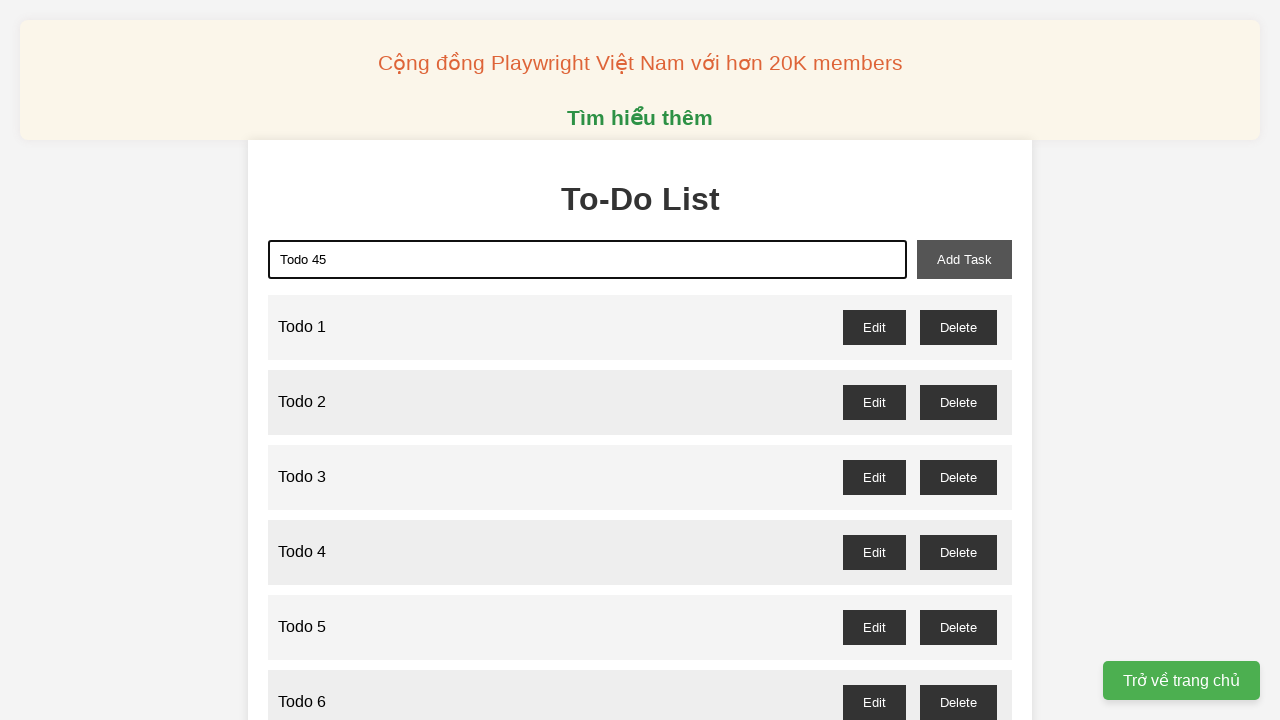

Clicked add button to create 'Todo 45' at (964, 259) on xpath=//button[@id='add-task']
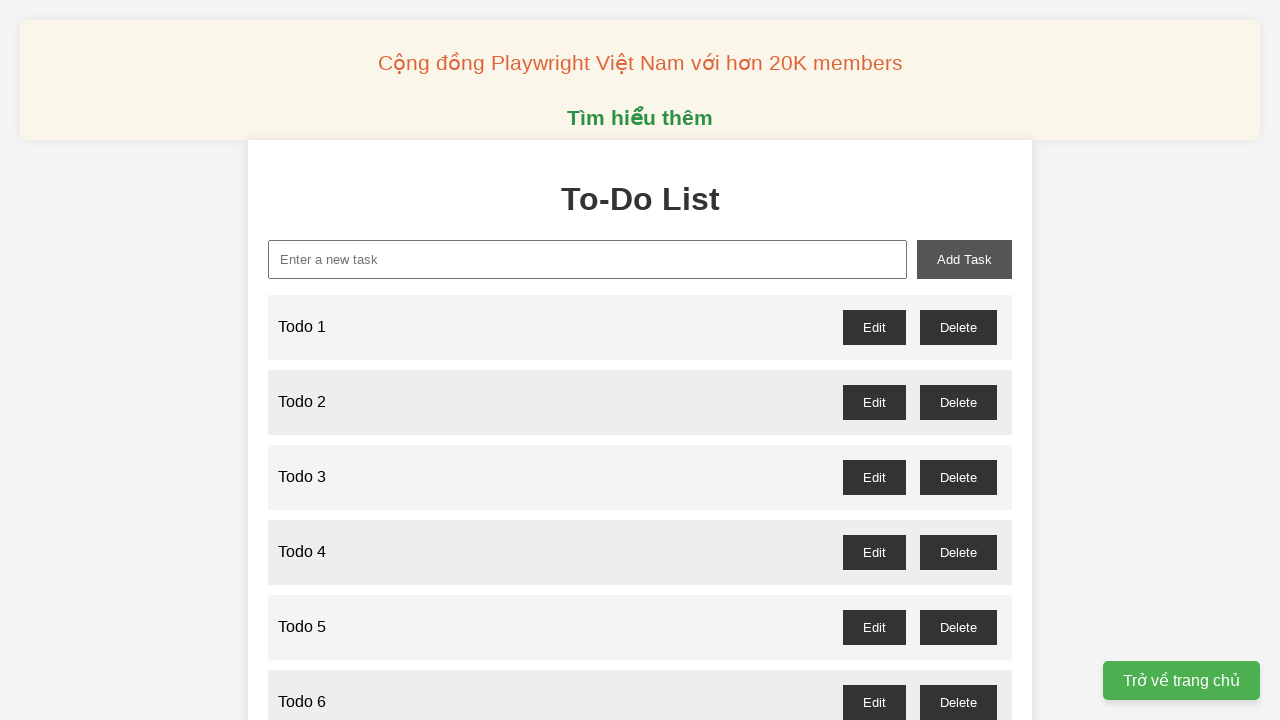

Filled input field with 'Todo 46' on xpath=//input[@id='new-task']
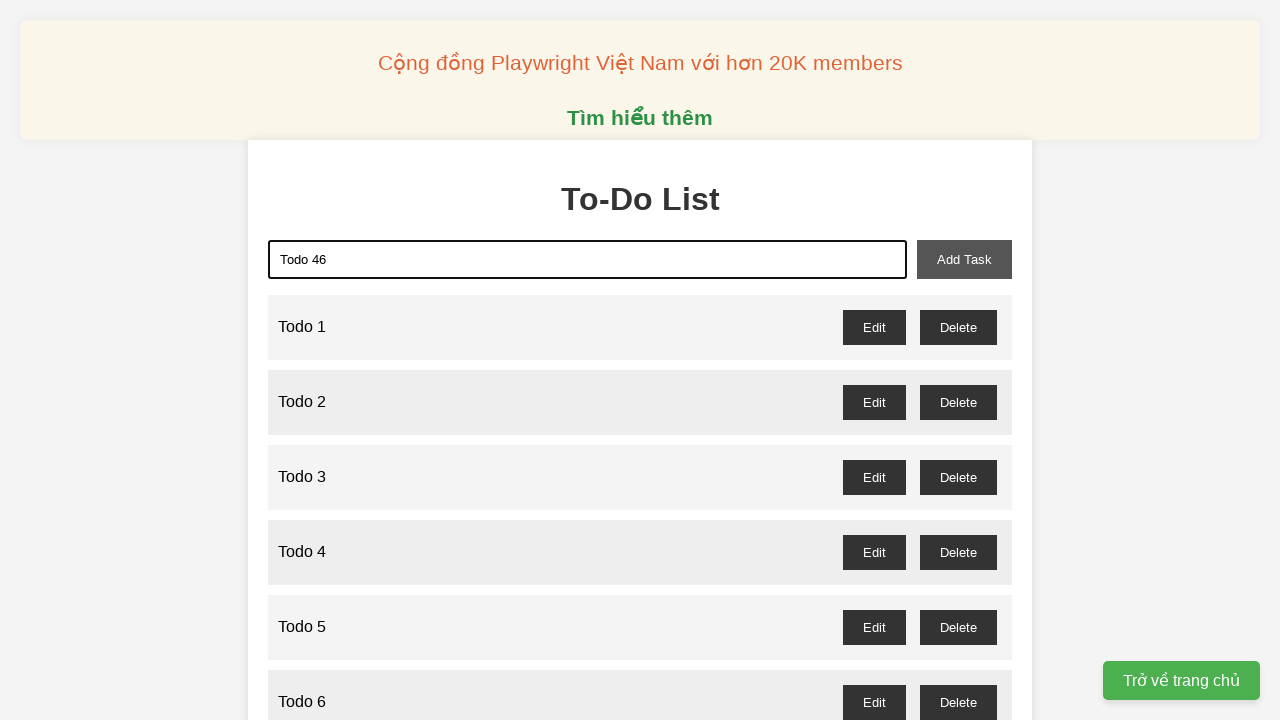

Clicked add button to create 'Todo 46' at (964, 259) on xpath=//button[@id='add-task']
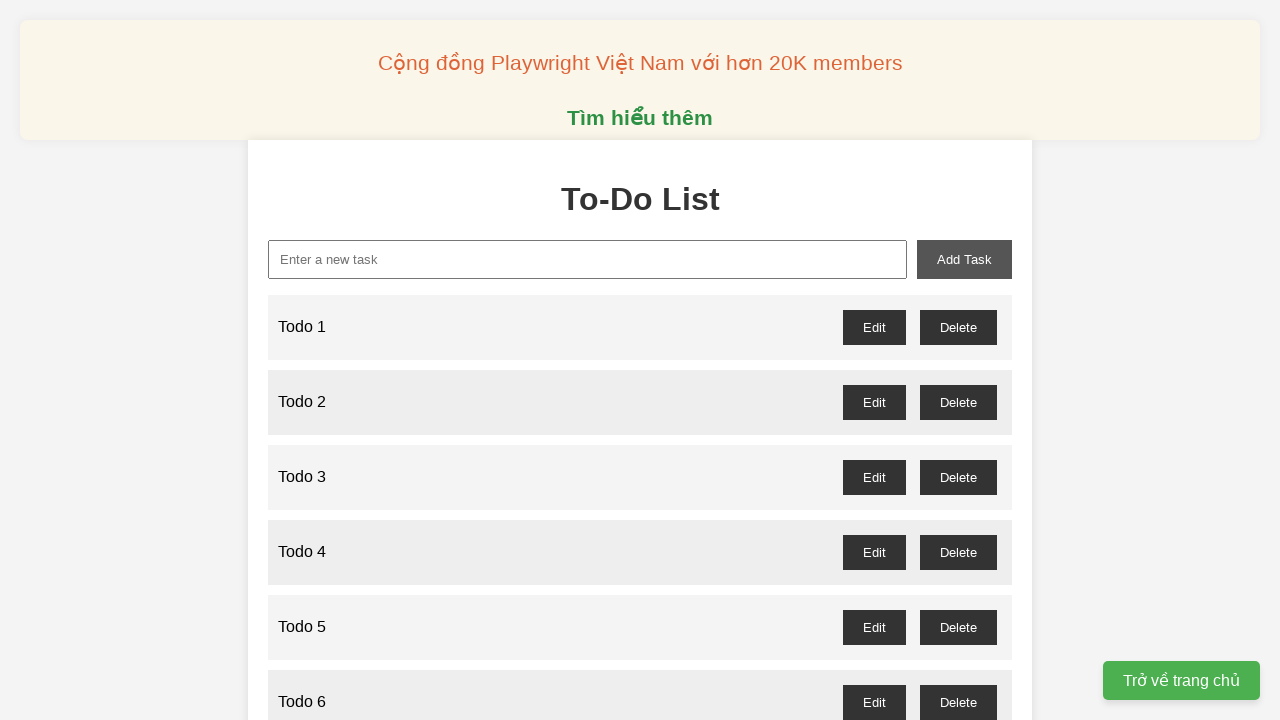

Filled input field with 'Todo 47' on xpath=//input[@id='new-task']
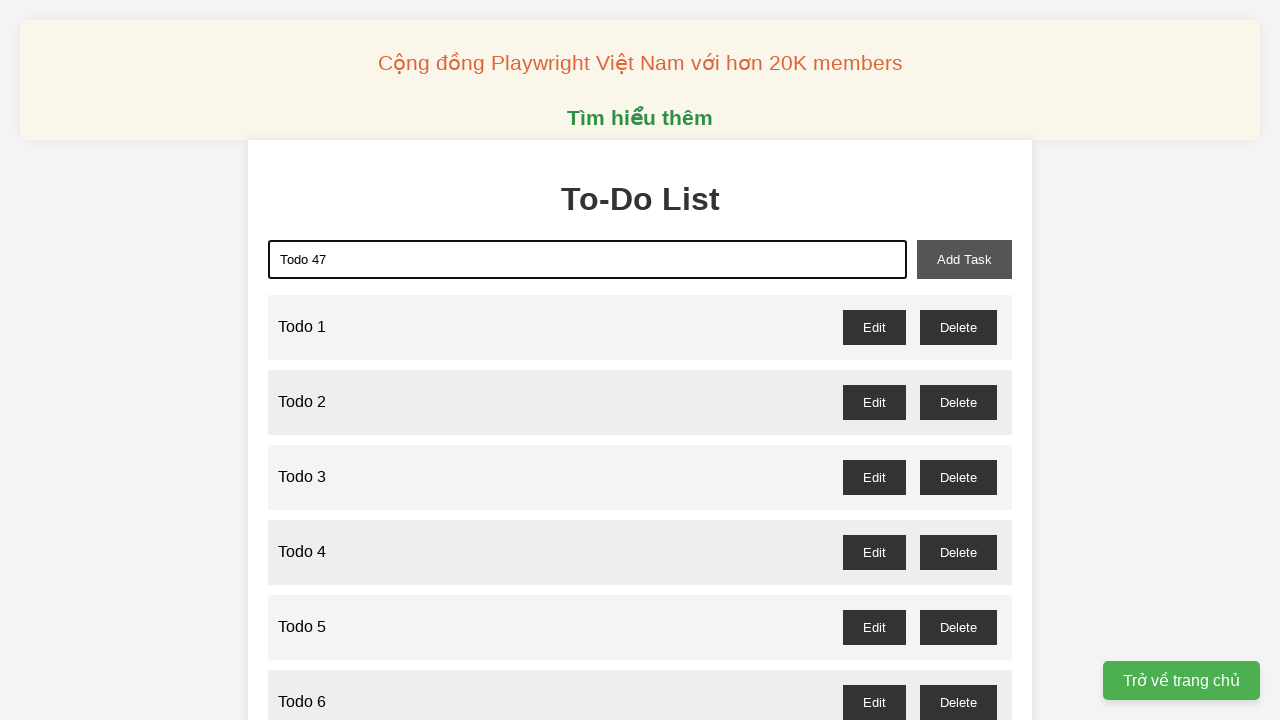

Clicked add button to create 'Todo 47' at (964, 259) on xpath=//button[@id='add-task']
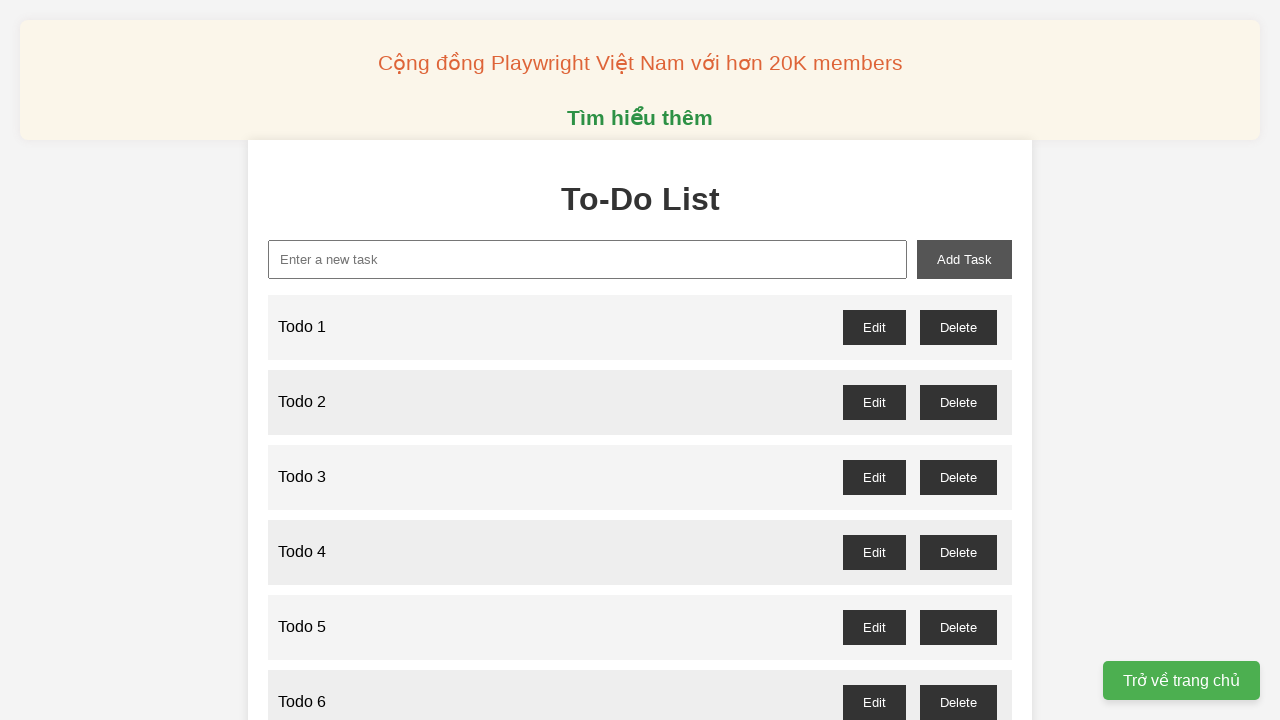

Filled input field with 'Todo 48' on xpath=//input[@id='new-task']
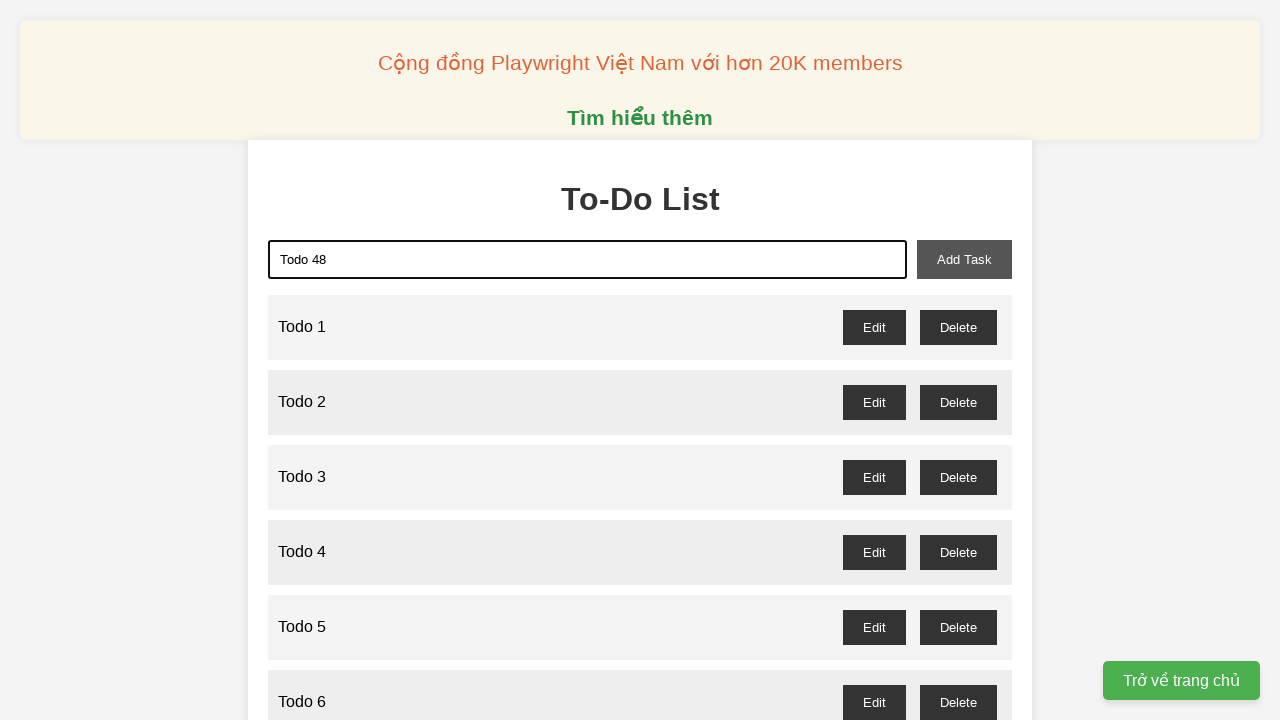

Clicked add button to create 'Todo 48' at (964, 259) on xpath=//button[@id='add-task']
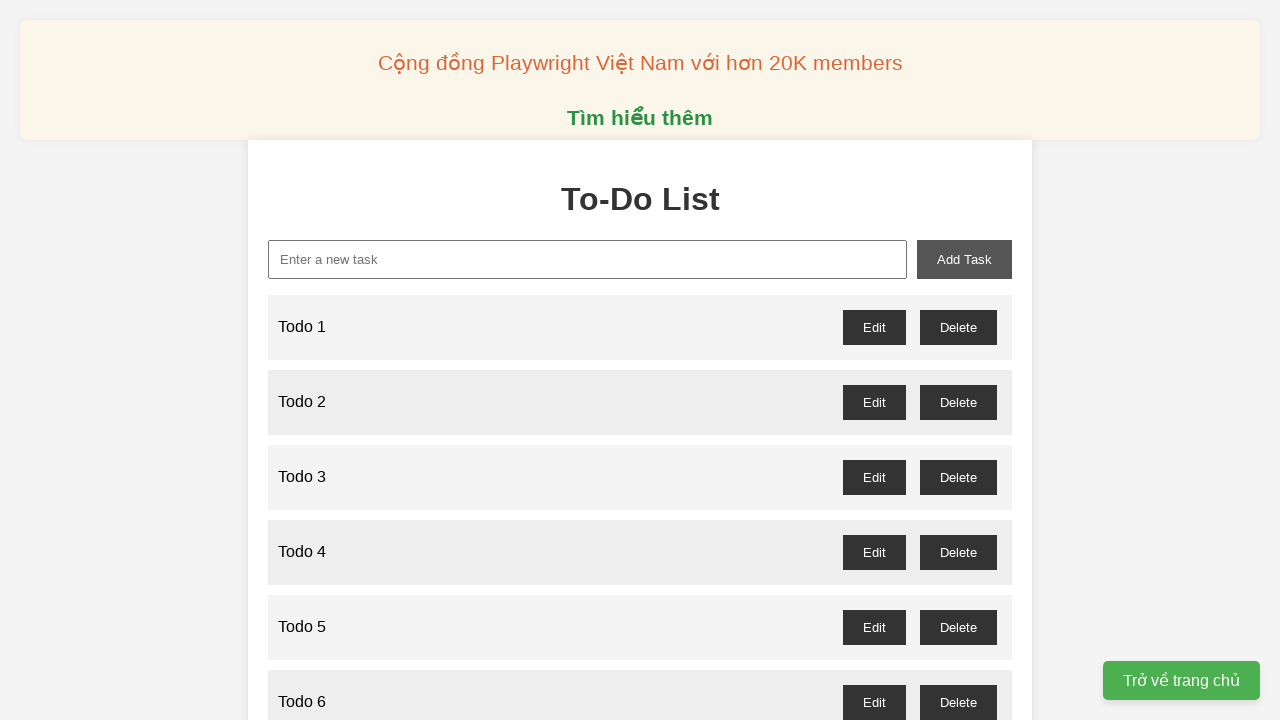

Filled input field with 'Todo 49' on xpath=//input[@id='new-task']
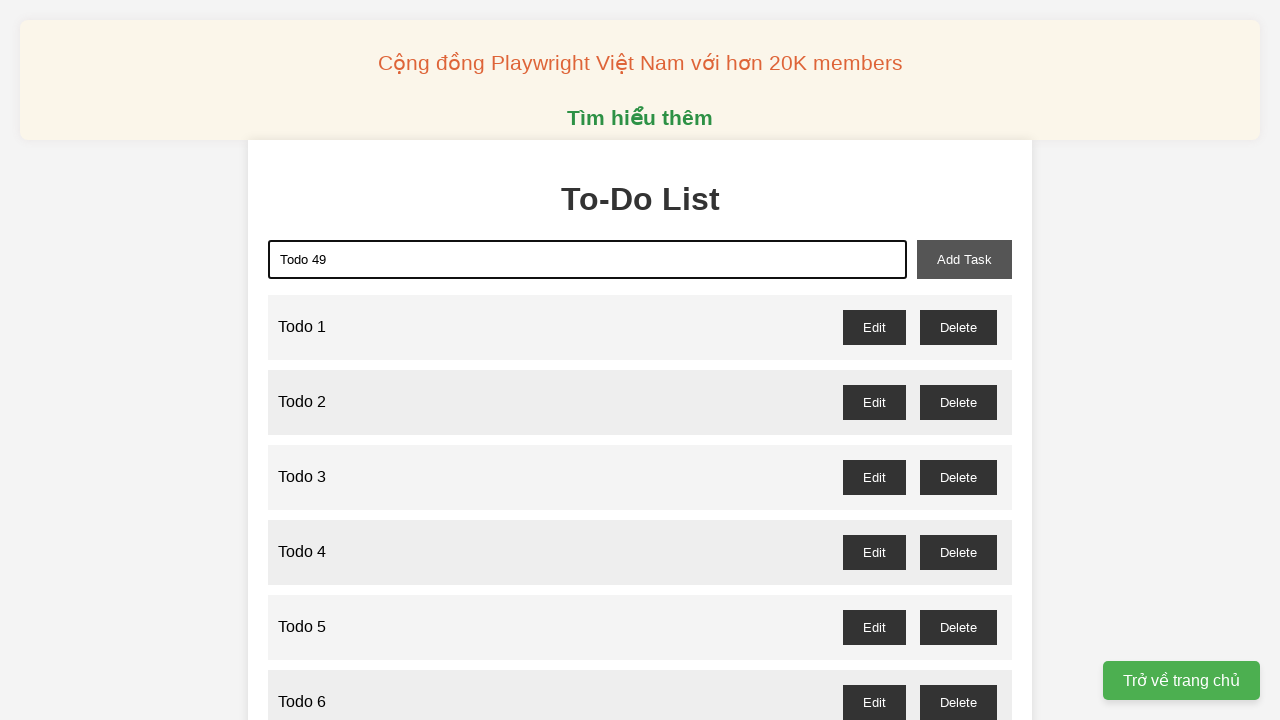

Clicked add button to create 'Todo 49' at (964, 259) on xpath=//button[@id='add-task']
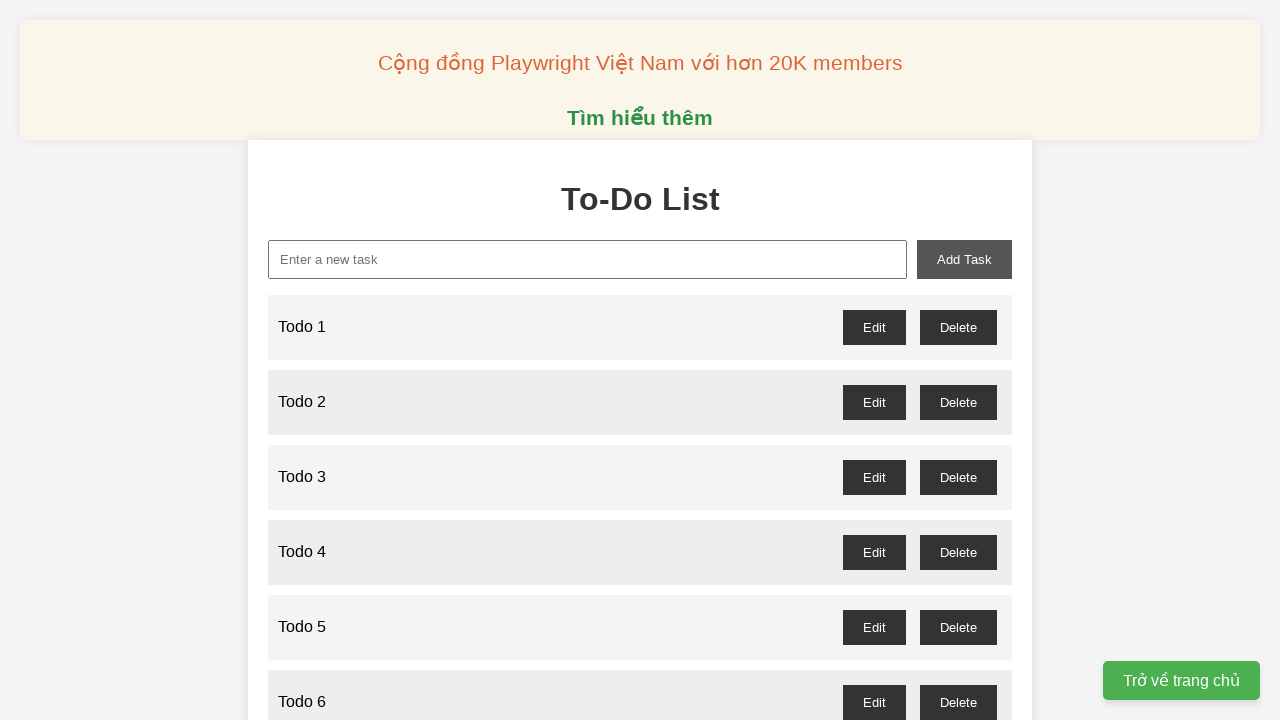

Filled input field with 'Todo 50' on xpath=//input[@id='new-task']
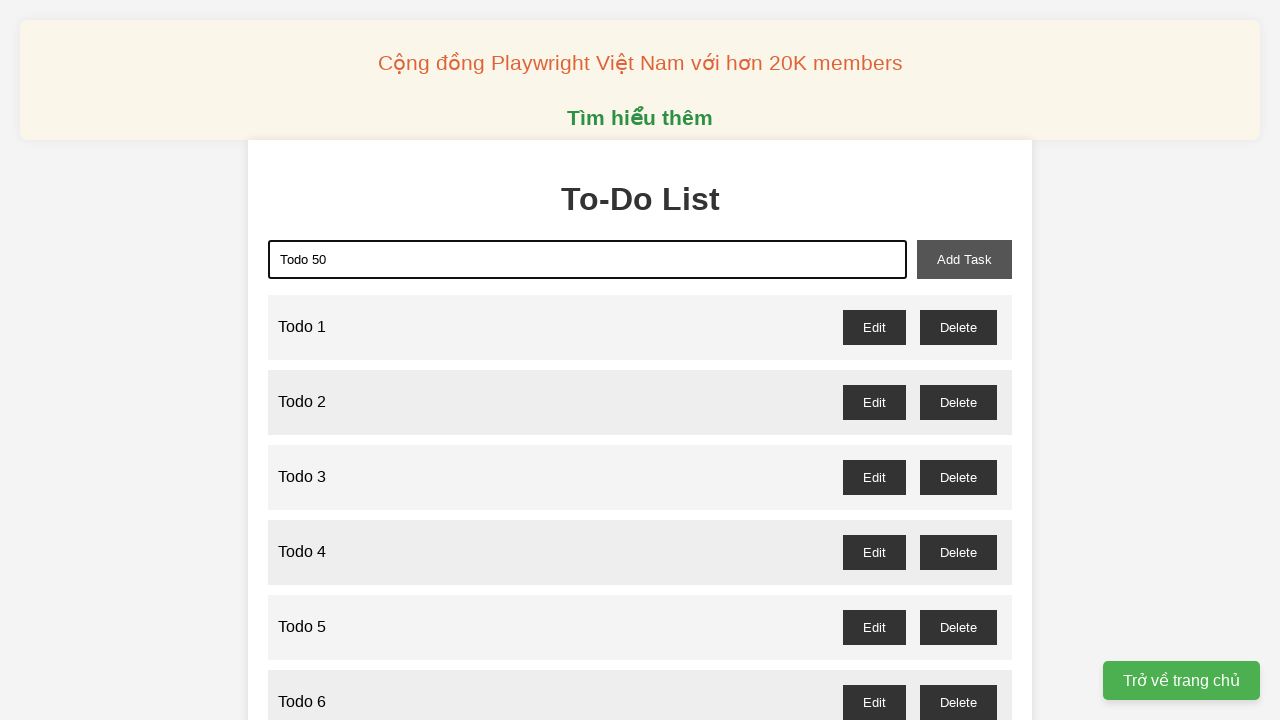

Clicked add button to create 'Todo 50' at (964, 259) on xpath=//button[@id='add-task']
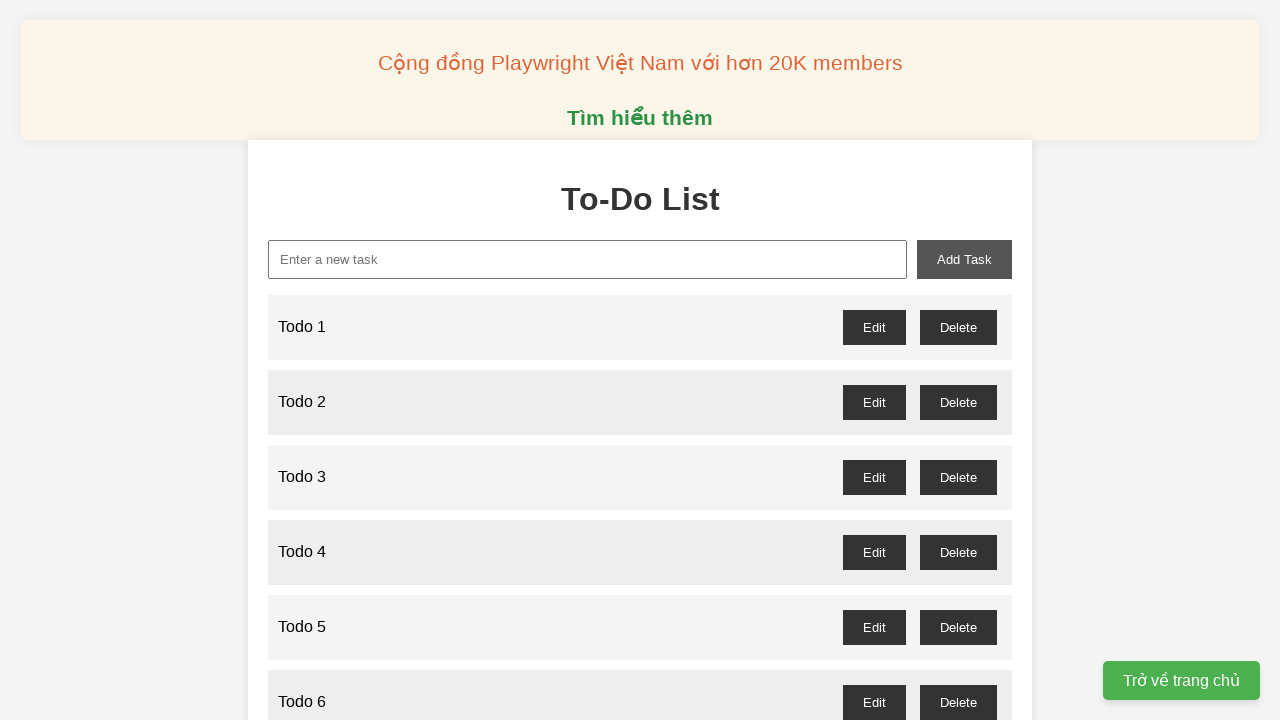

Filled input field with 'Todo 51' on xpath=//input[@id='new-task']
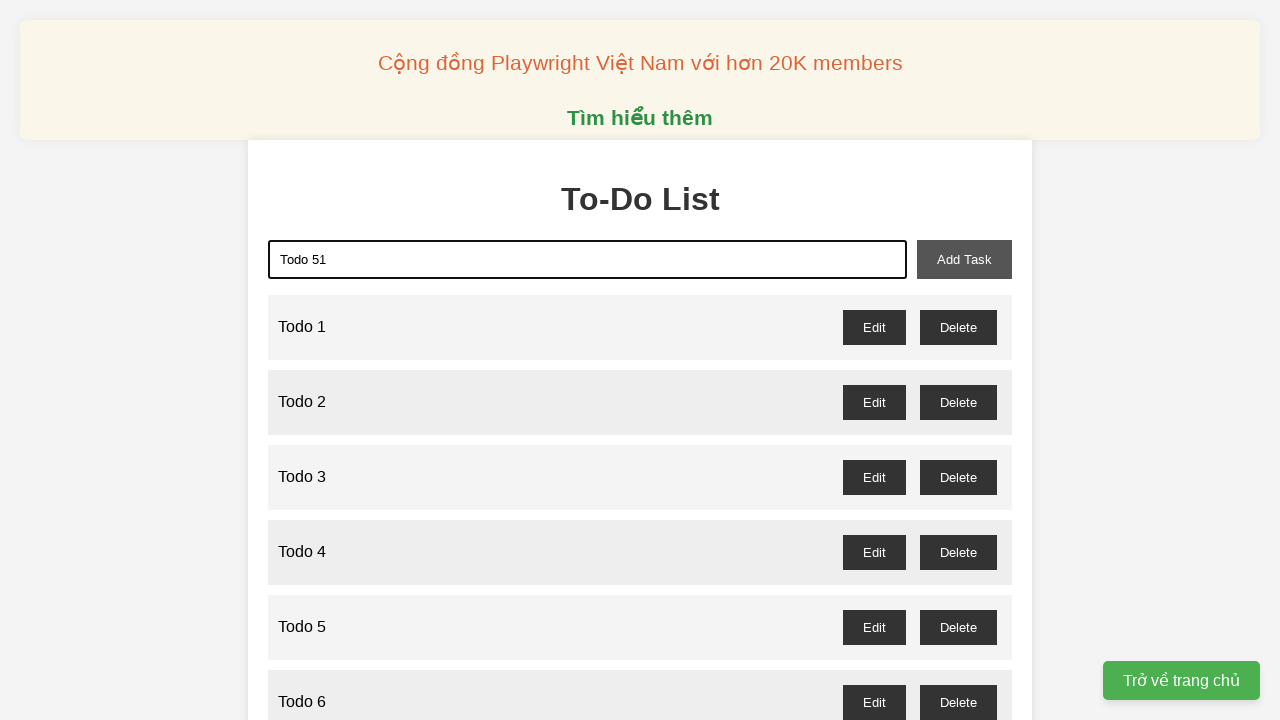

Clicked add button to create 'Todo 51' at (964, 259) on xpath=//button[@id='add-task']
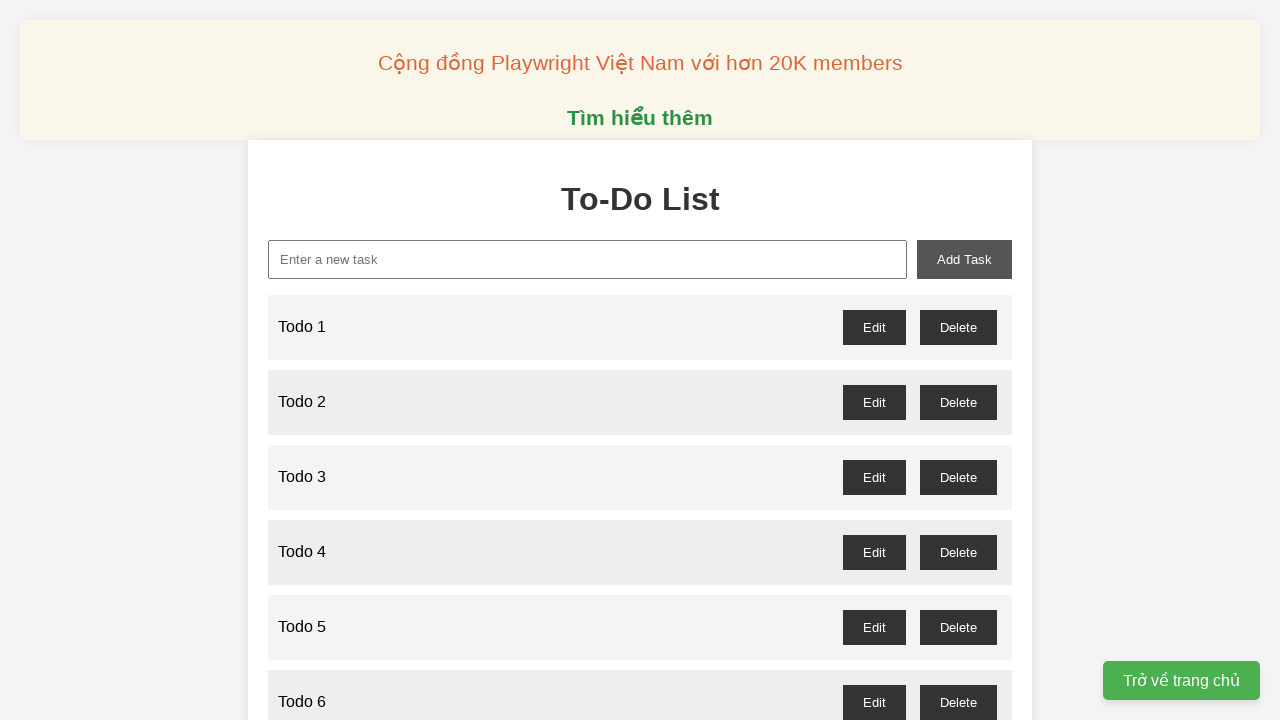

Filled input field with 'Todo 52' on xpath=//input[@id='new-task']
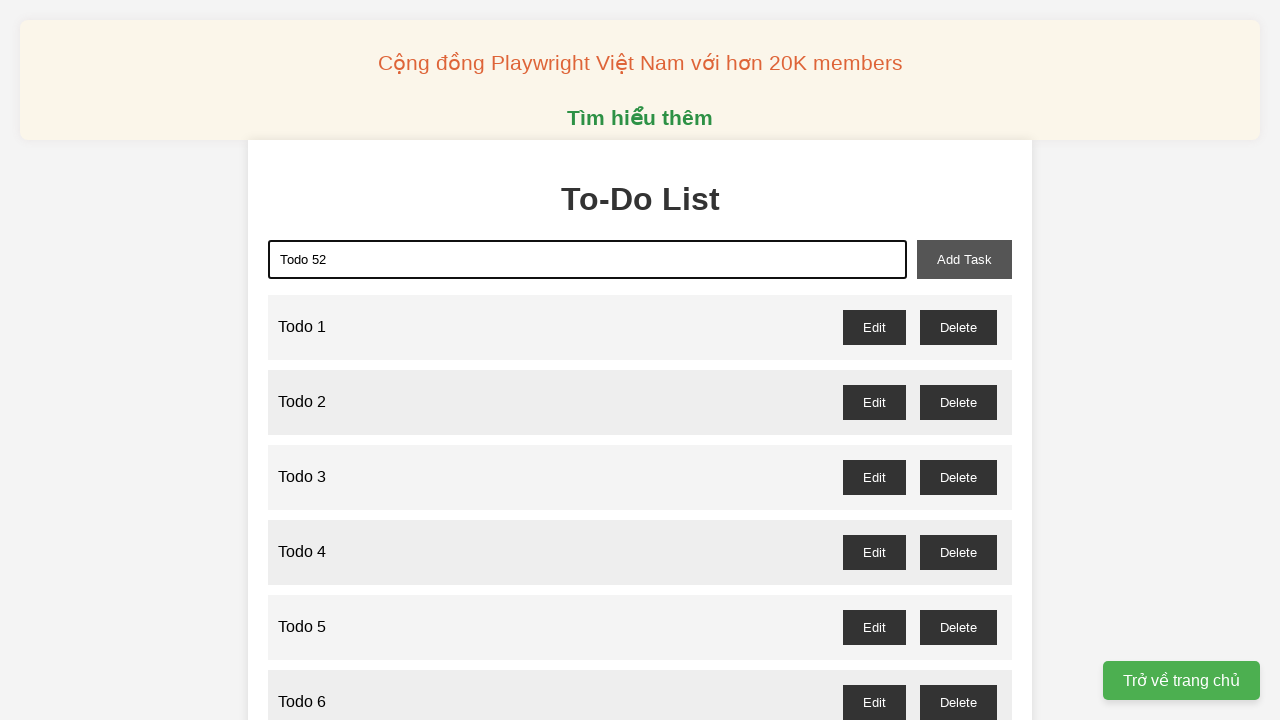

Clicked add button to create 'Todo 52' at (964, 259) on xpath=//button[@id='add-task']
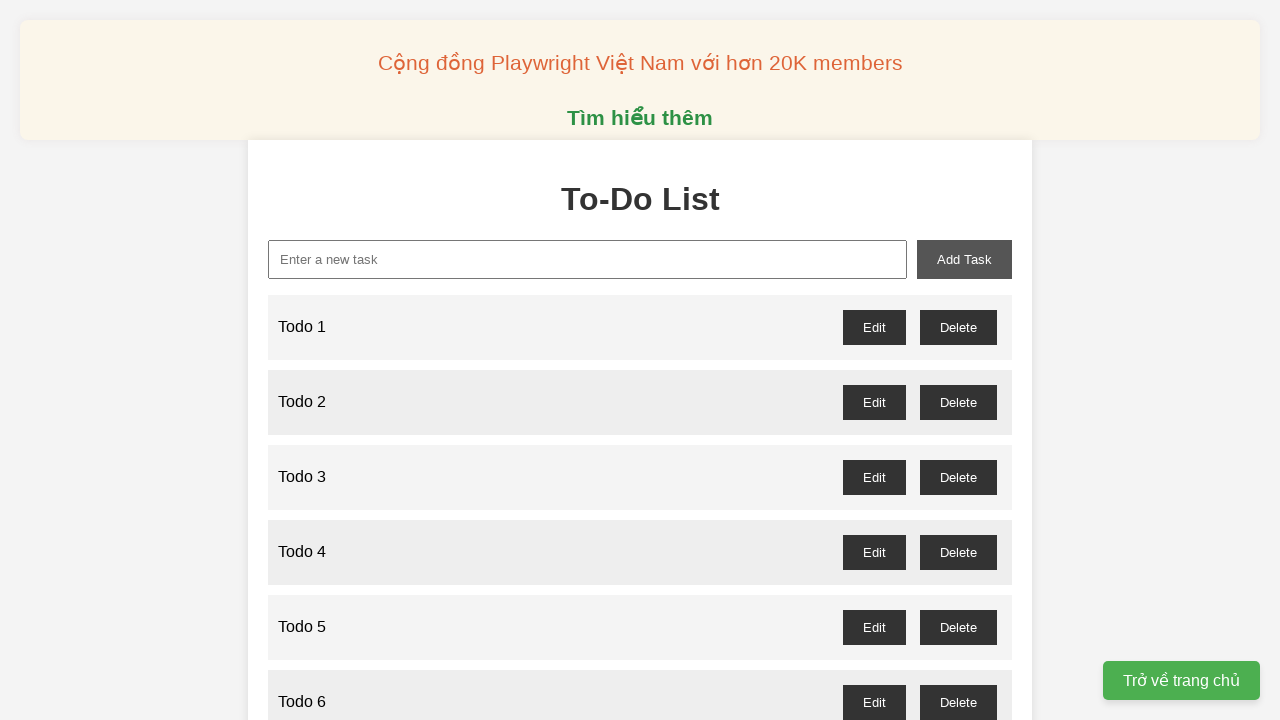

Filled input field with 'Todo 53' on xpath=//input[@id='new-task']
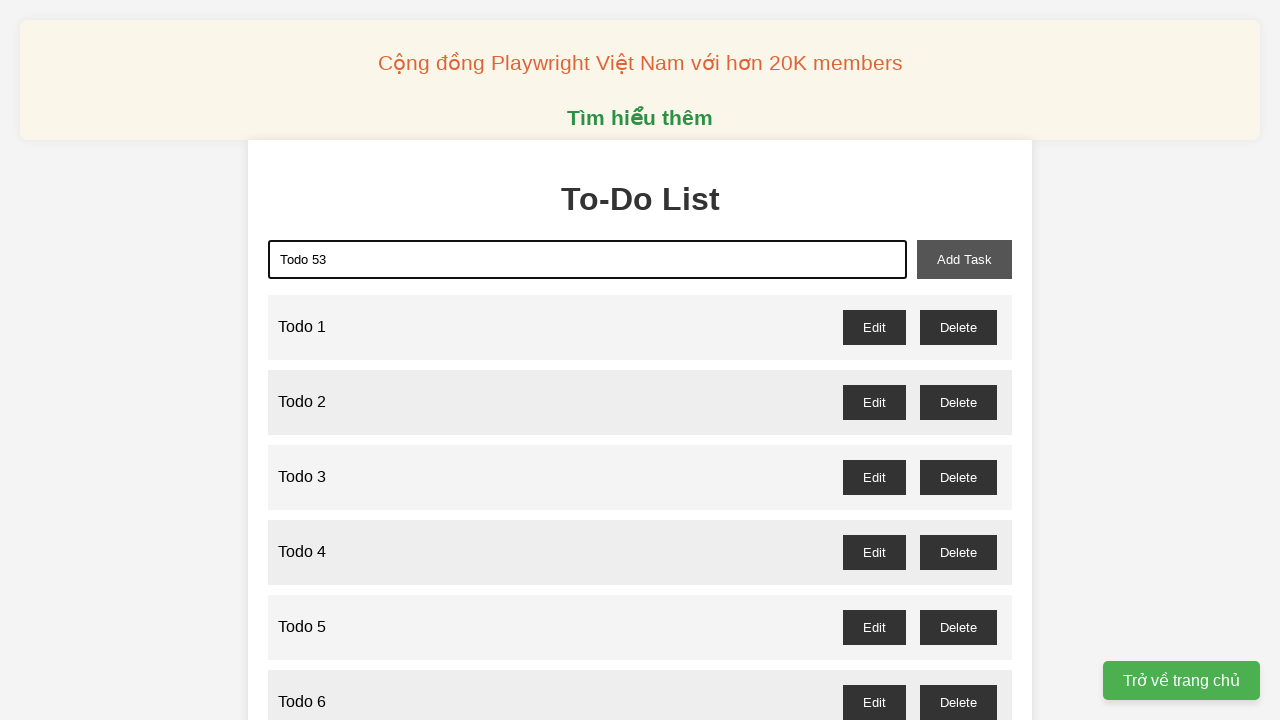

Clicked add button to create 'Todo 53' at (964, 259) on xpath=//button[@id='add-task']
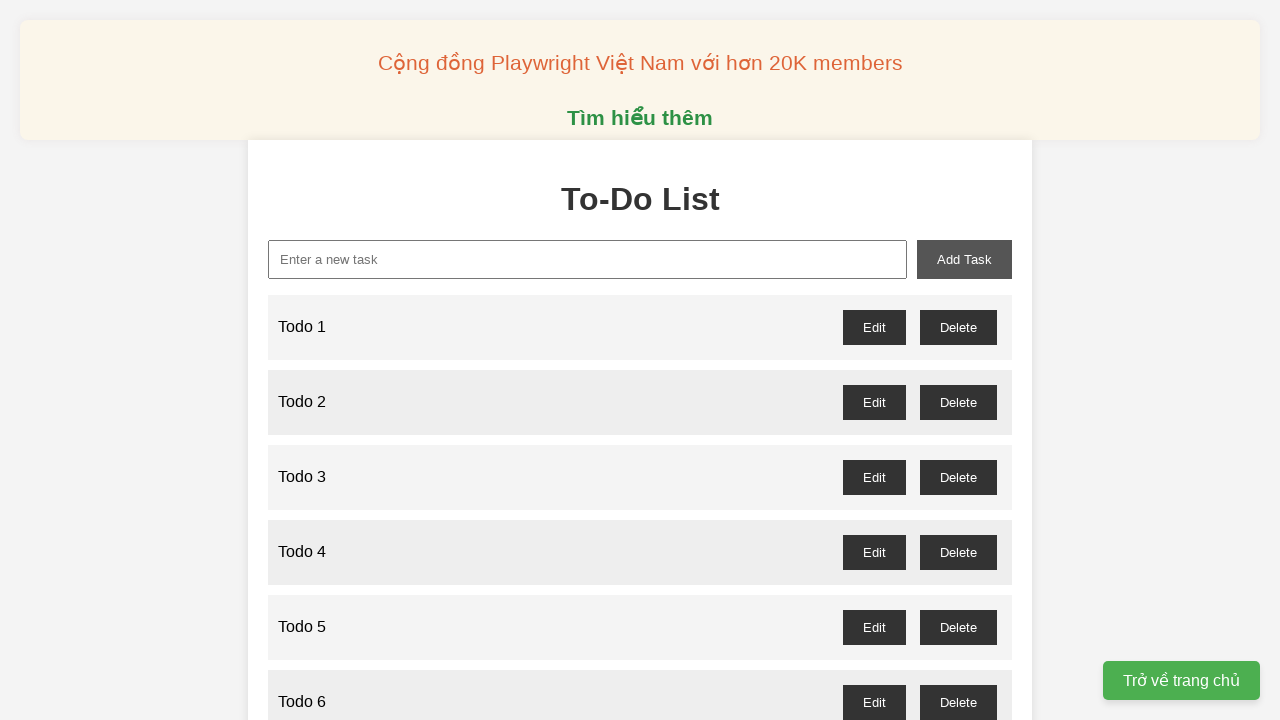

Filled input field with 'Todo 54' on xpath=//input[@id='new-task']
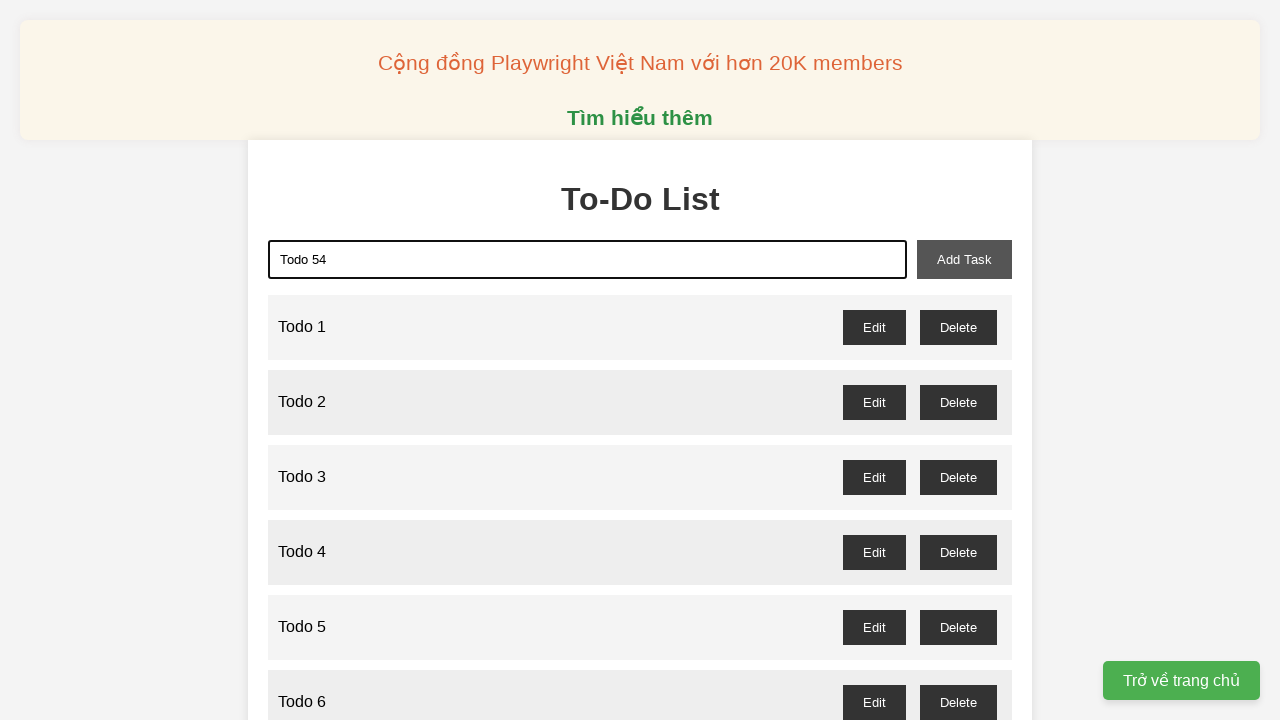

Clicked add button to create 'Todo 54' at (964, 259) on xpath=//button[@id='add-task']
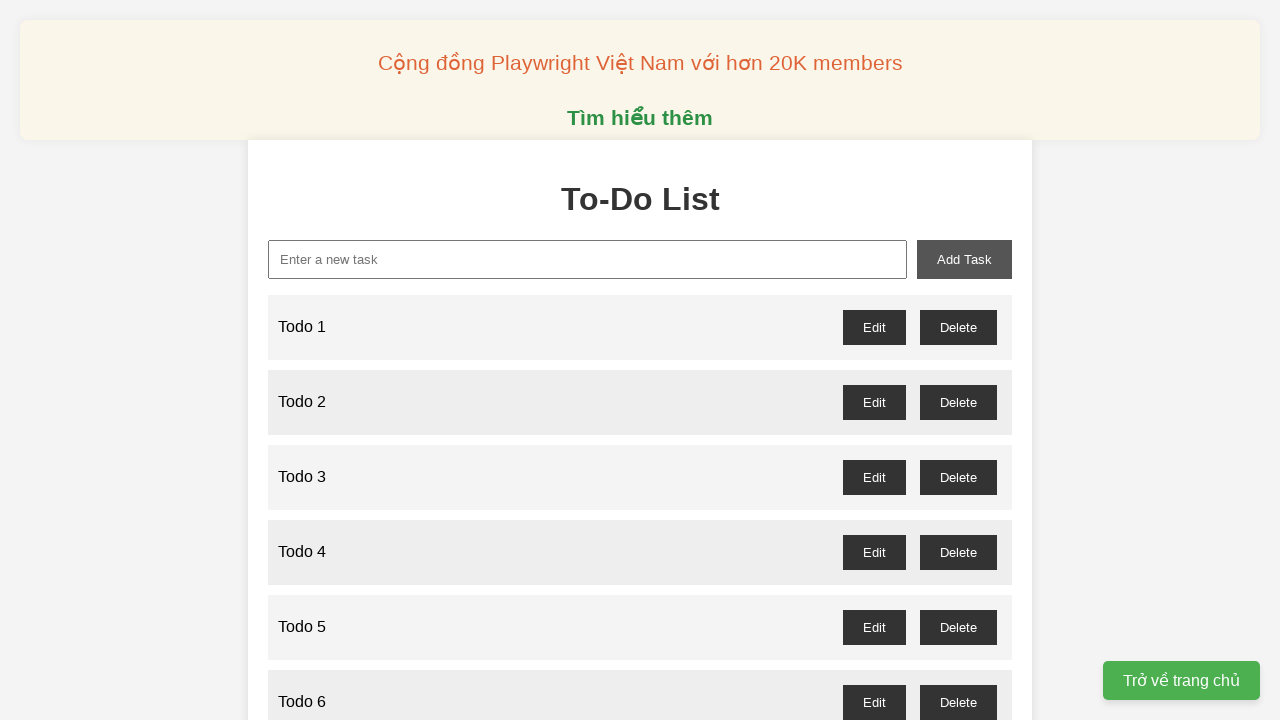

Filled input field with 'Todo 55' on xpath=//input[@id='new-task']
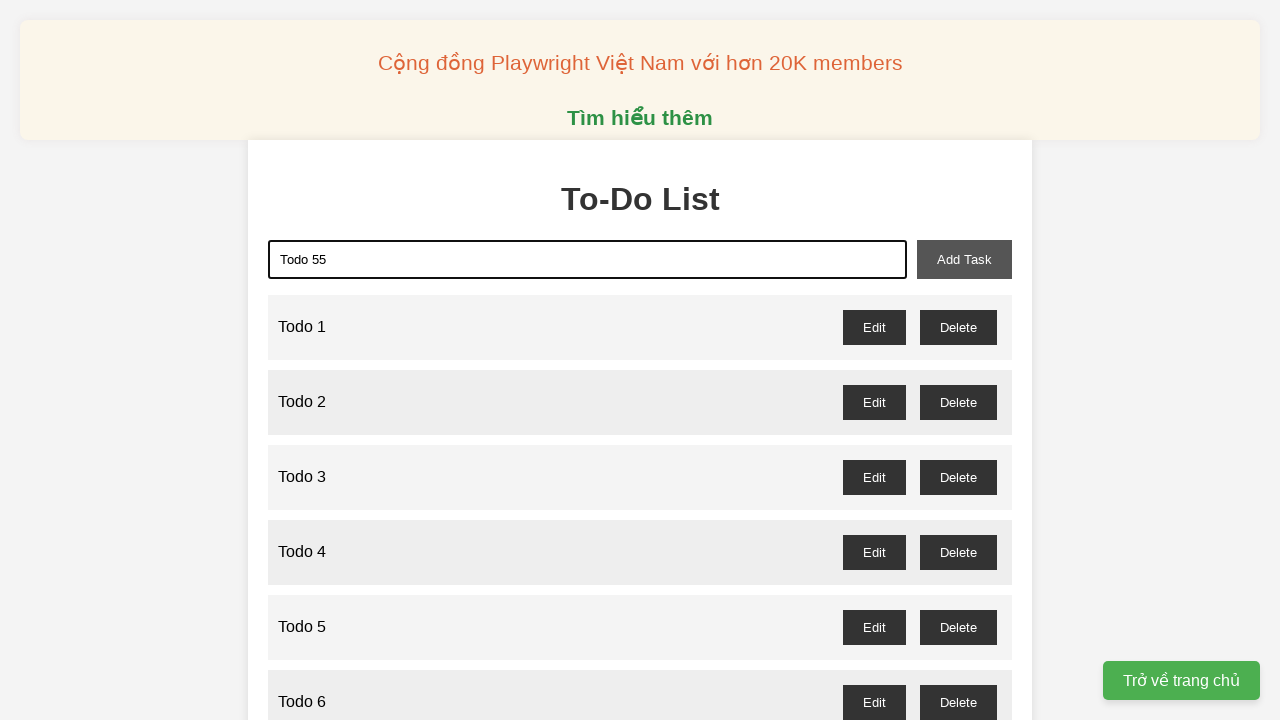

Clicked add button to create 'Todo 55' at (964, 259) on xpath=//button[@id='add-task']
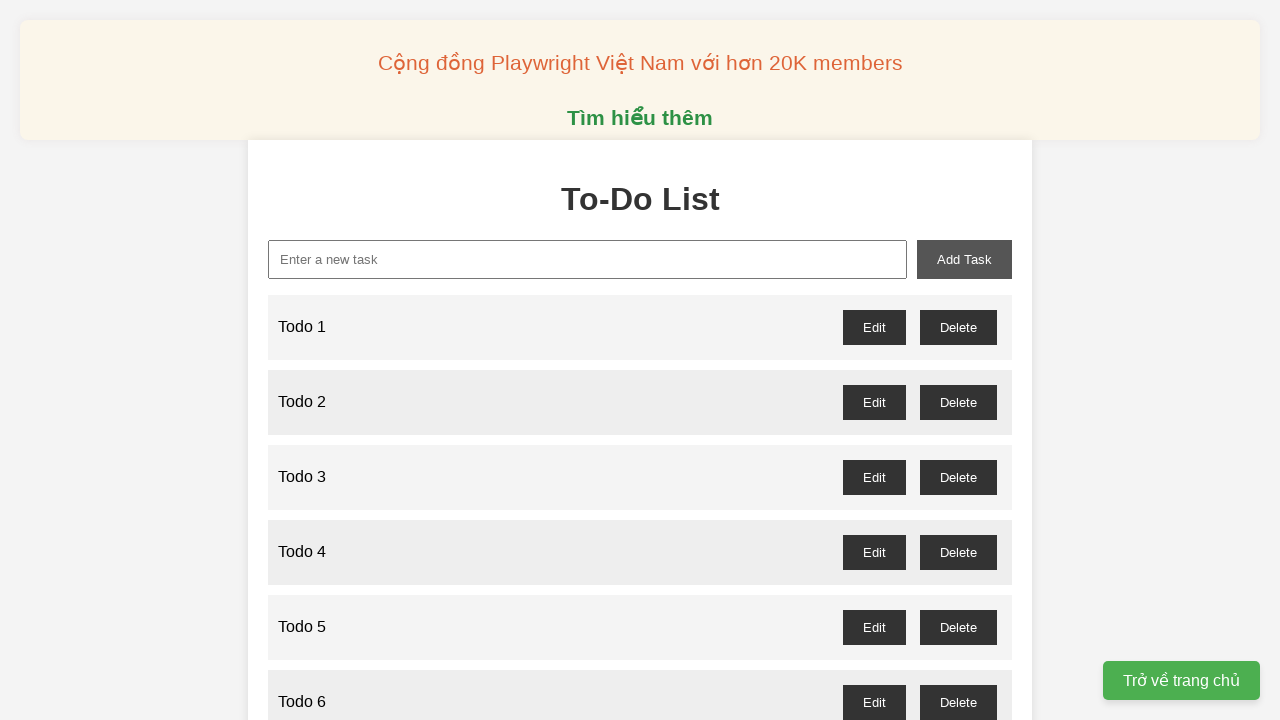

Filled input field with 'Todo 56' on xpath=//input[@id='new-task']
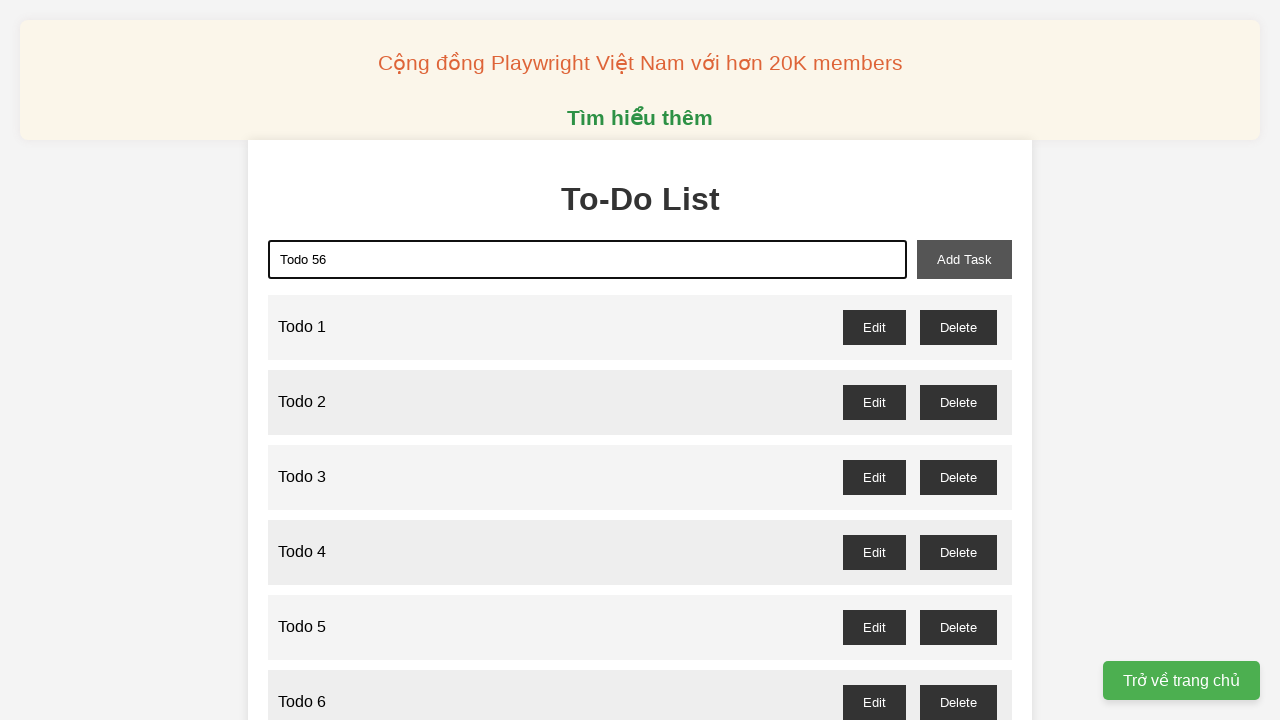

Clicked add button to create 'Todo 56' at (964, 259) on xpath=//button[@id='add-task']
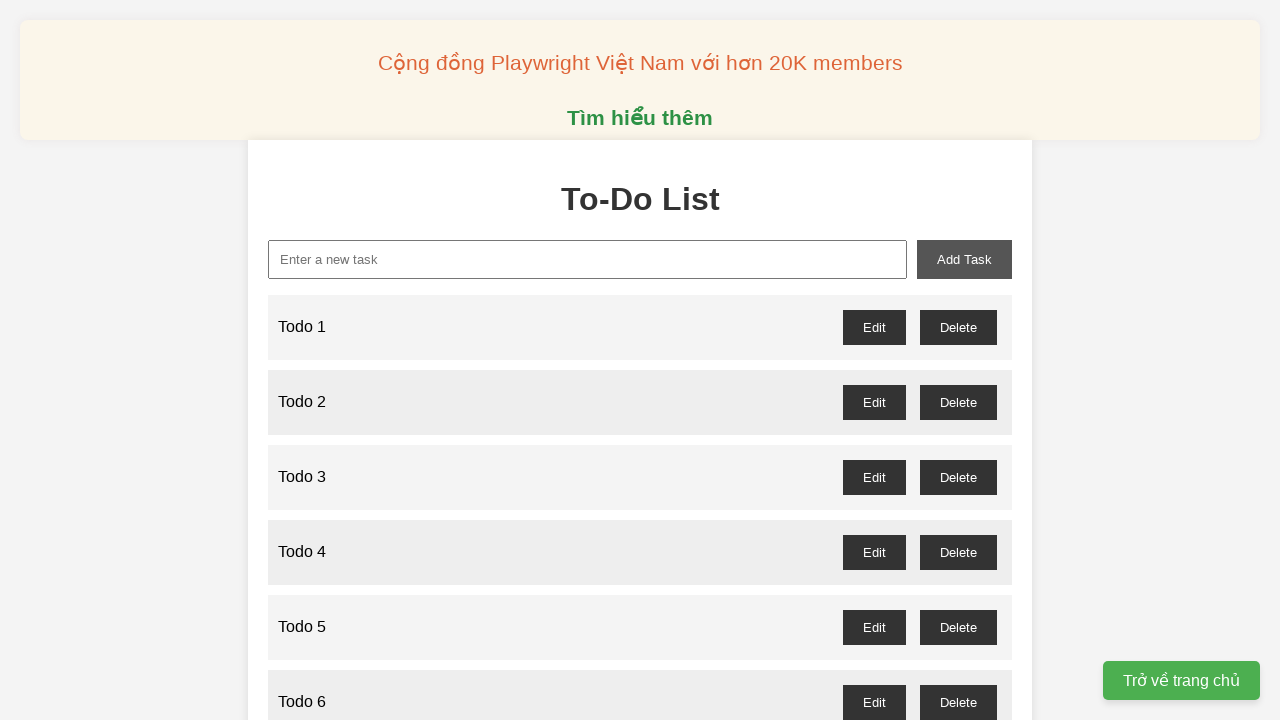

Filled input field with 'Todo 57' on xpath=//input[@id='new-task']
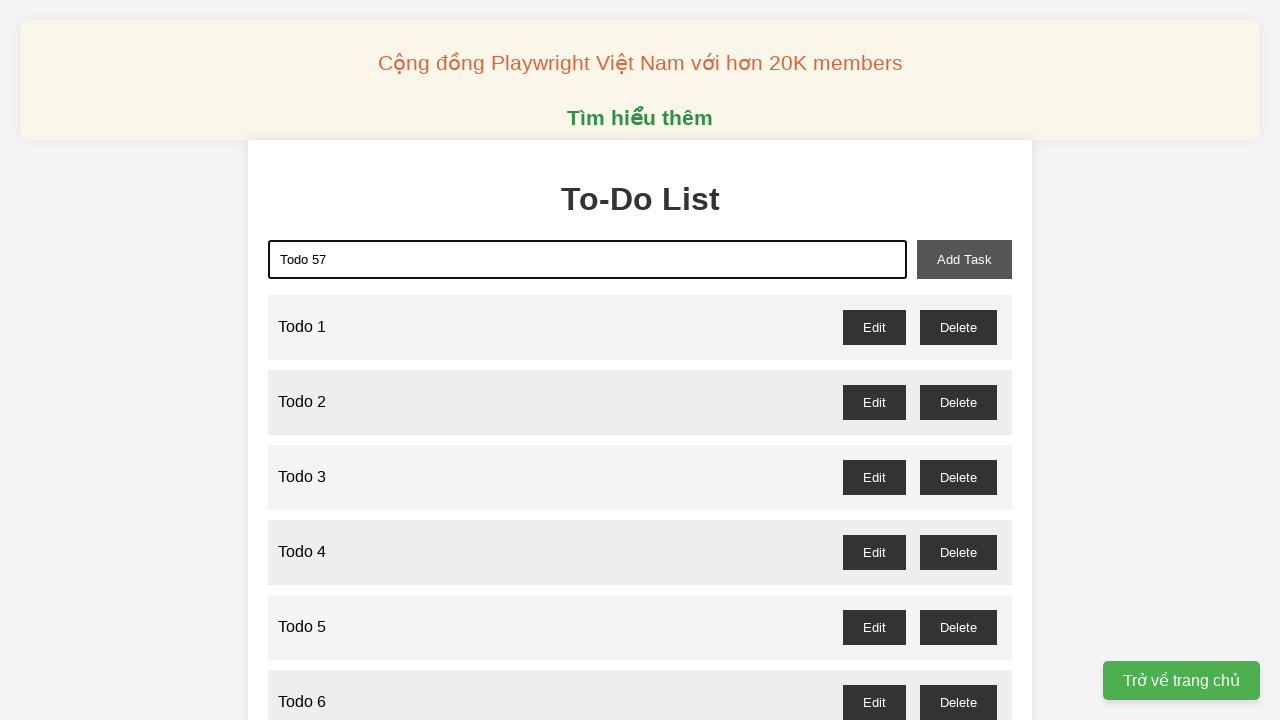

Clicked add button to create 'Todo 57' at (964, 259) on xpath=//button[@id='add-task']
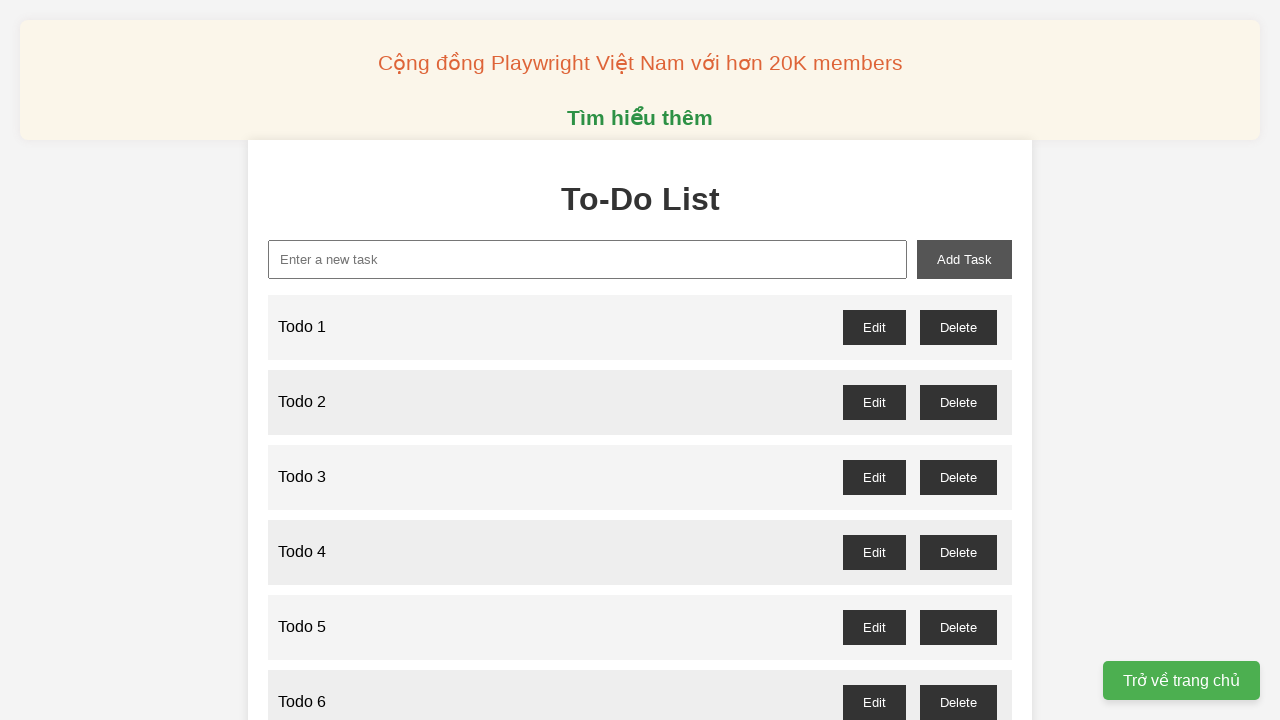

Filled input field with 'Todo 58' on xpath=//input[@id='new-task']
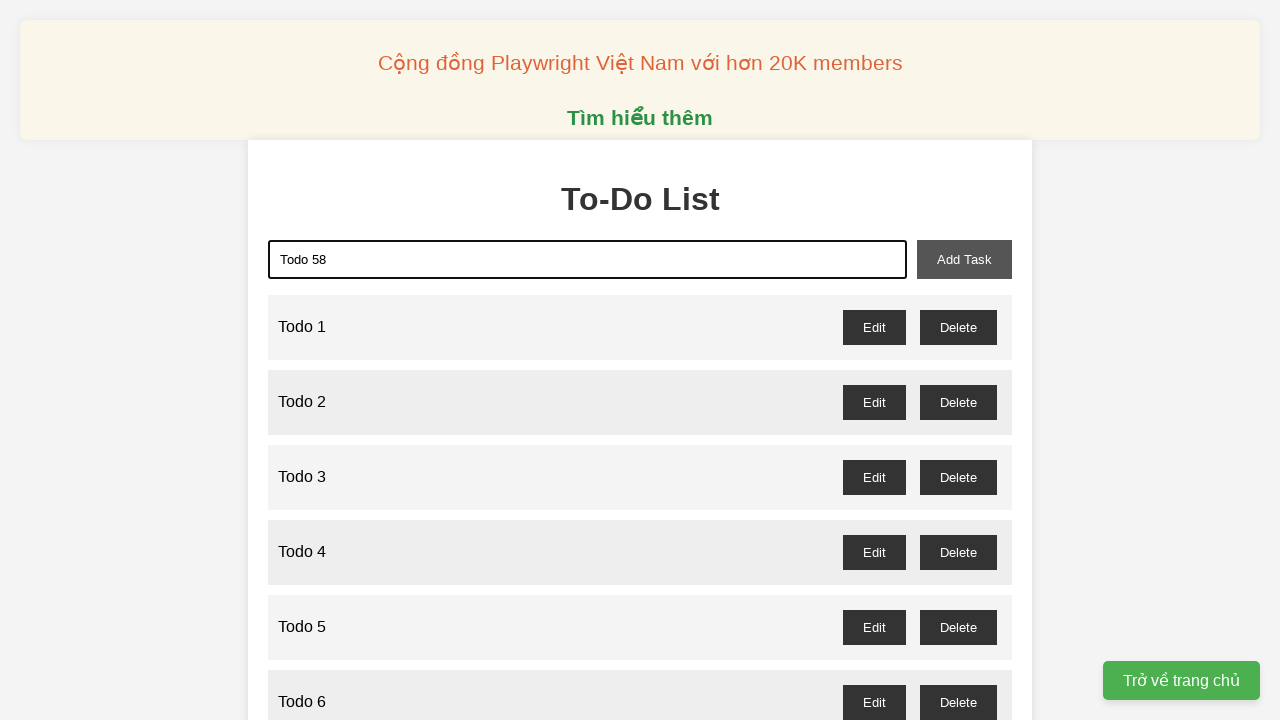

Clicked add button to create 'Todo 58' at (964, 259) on xpath=//button[@id='add-task']
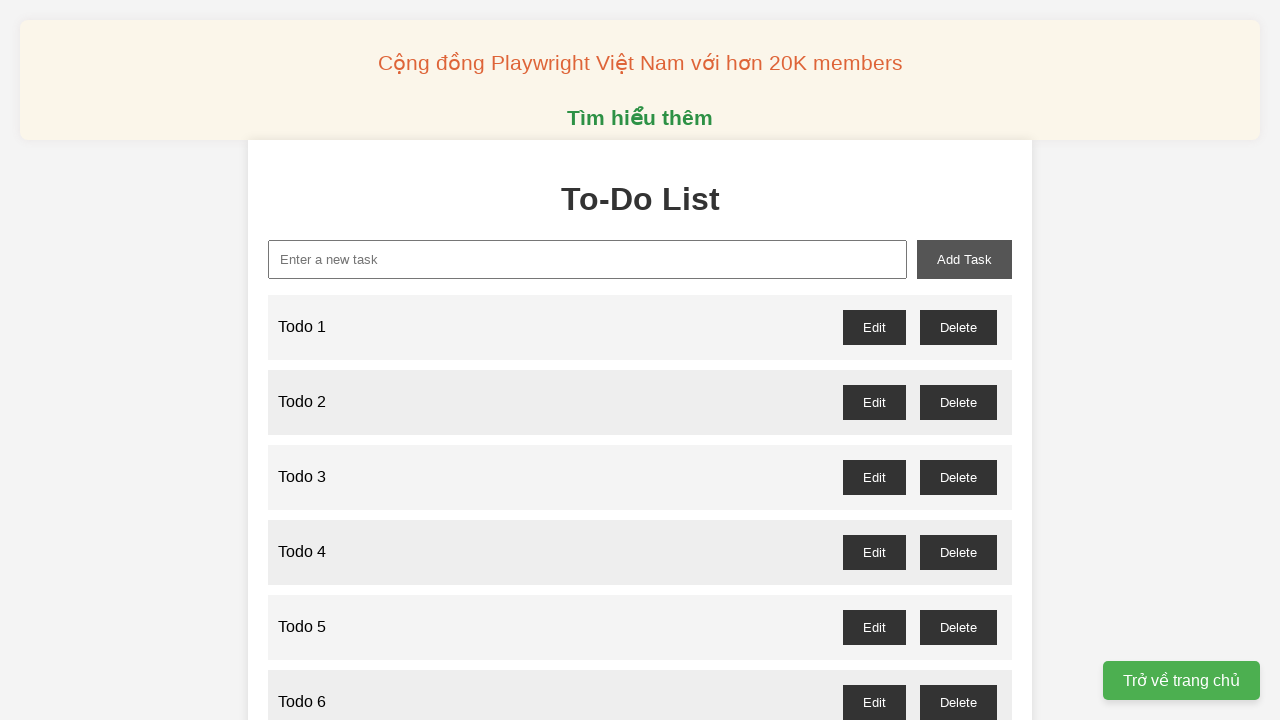

Filled input field with 'Todo 59' on xpath=//input[@id='new-task']
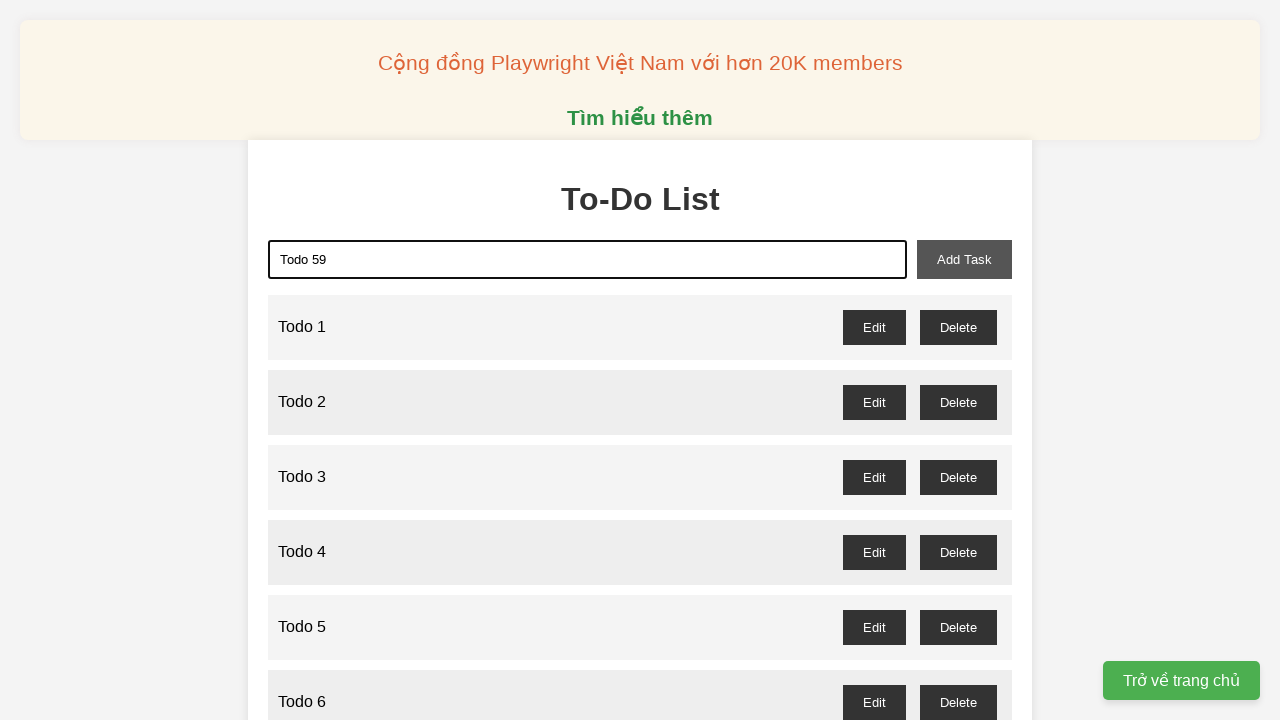

Clicked add button to create 'Todo 59' at (964, 259) on xpath=//button[@id='add-task']
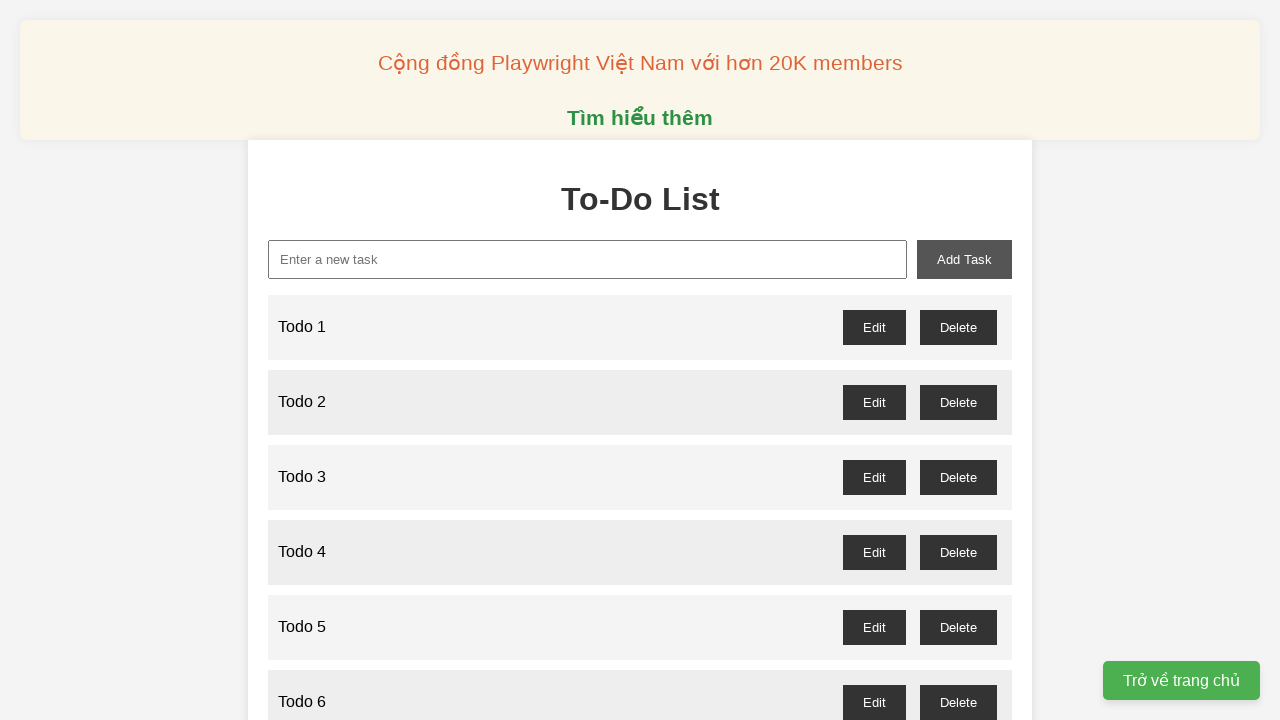

Filled input field with 'Todo 60' on xpath=//input[@id='new-task']
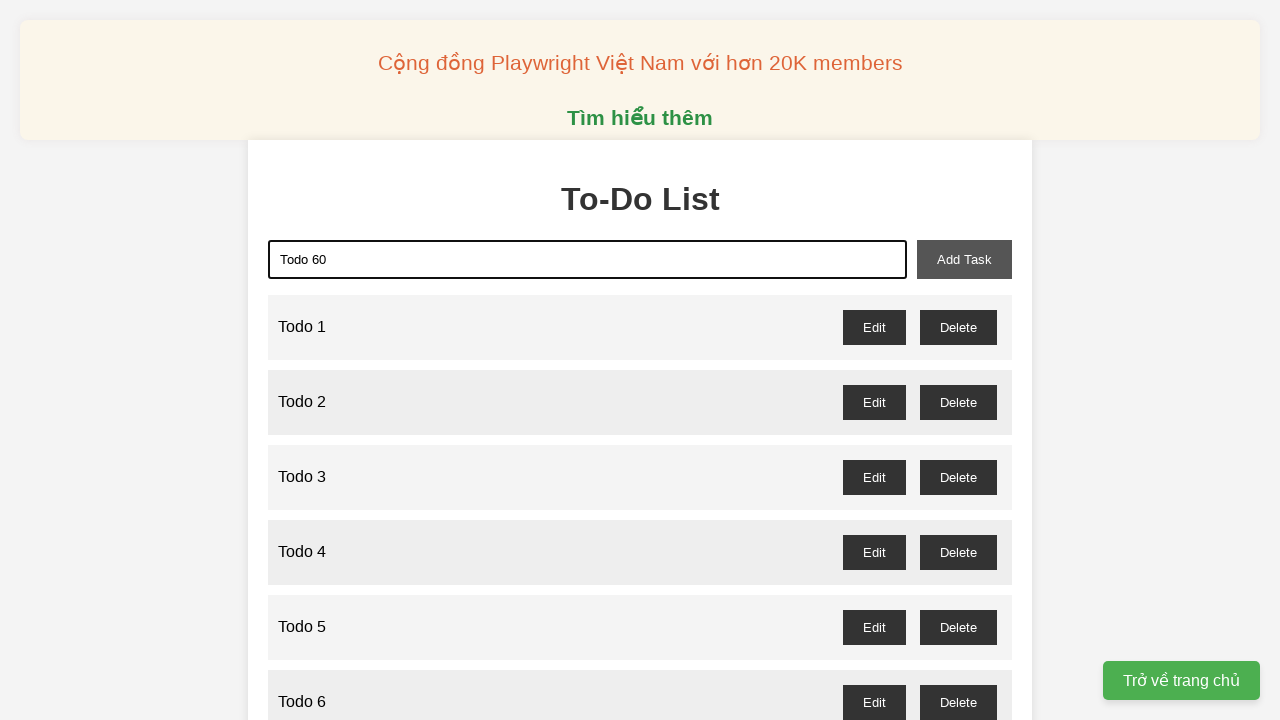

Clicked add button to create 'Todo 60' at (964, 259) on xpath=//button[@id='add-task']
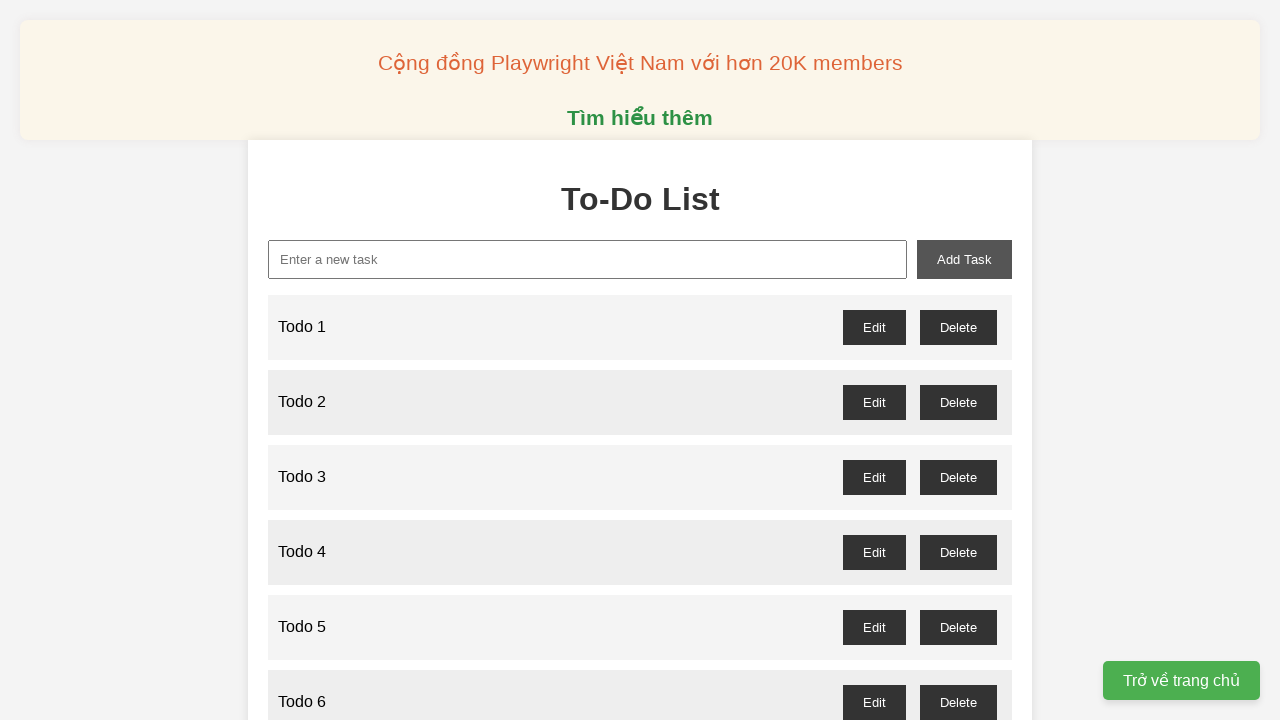

Filled input field with 'Todo 61' on xpath=//input[@id='new-task']
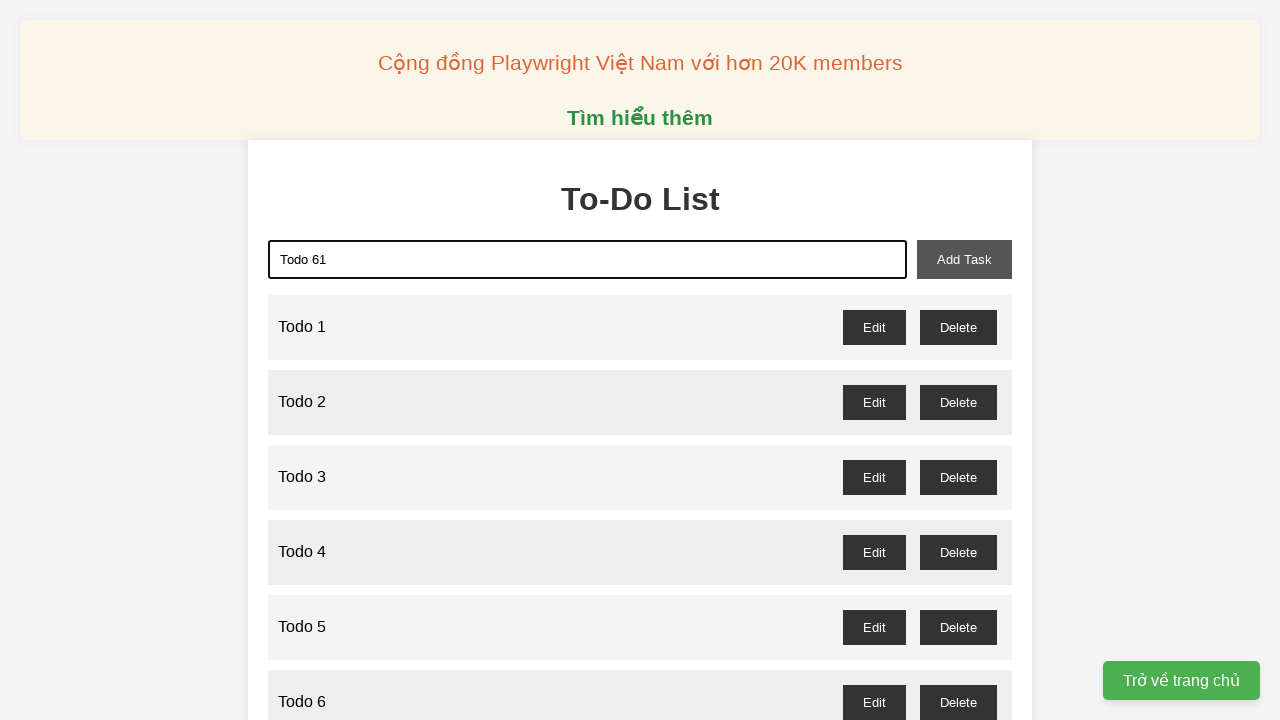

Clicked add button to create 'Todo 61' at (964, 259) on xpath=//button[@id='add-task']
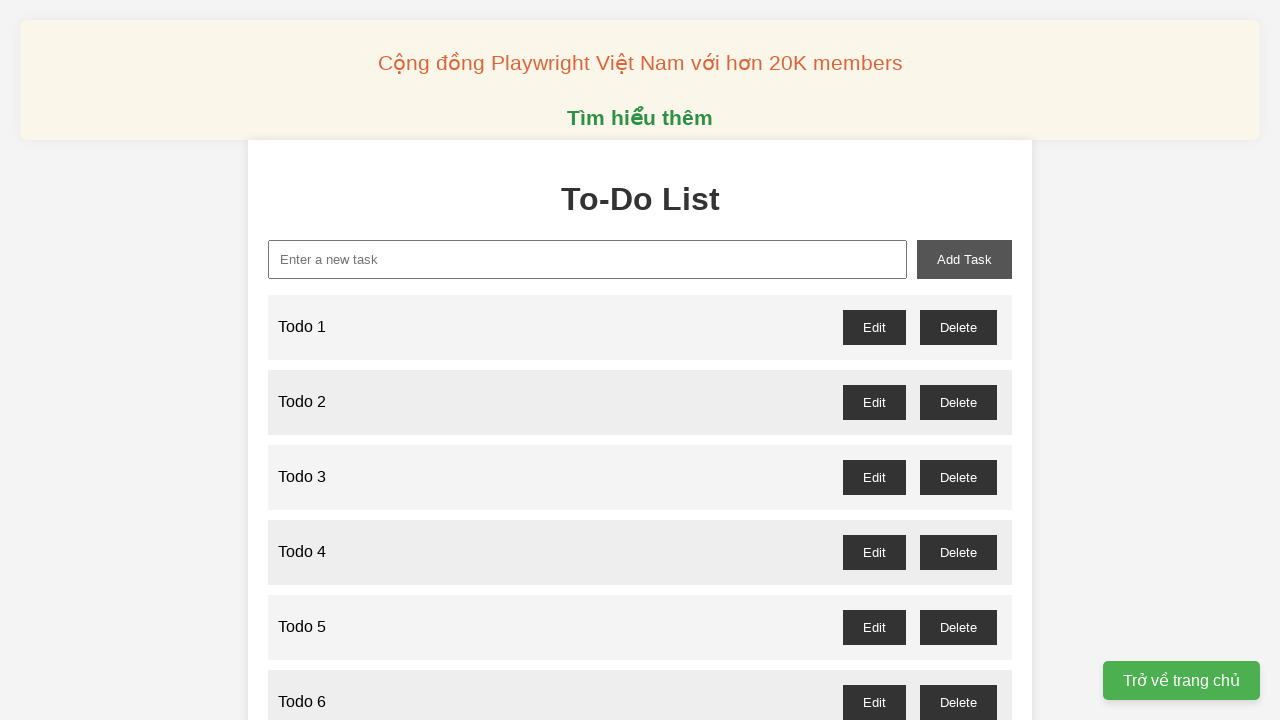

Filled input field with 'Todo 62' on xpath=//input[@id='new-task']
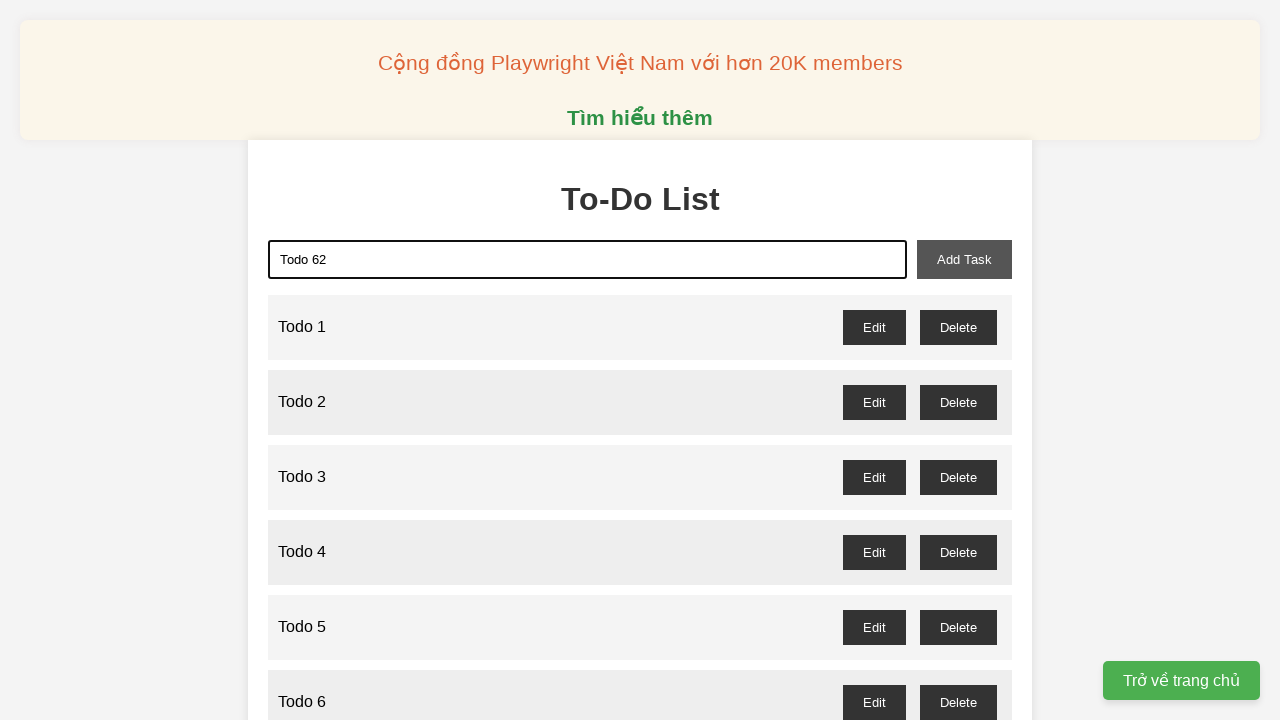

Clicked add button to create 'Todo 62' at (964, 259) on xpath=//button[@id='add-task']
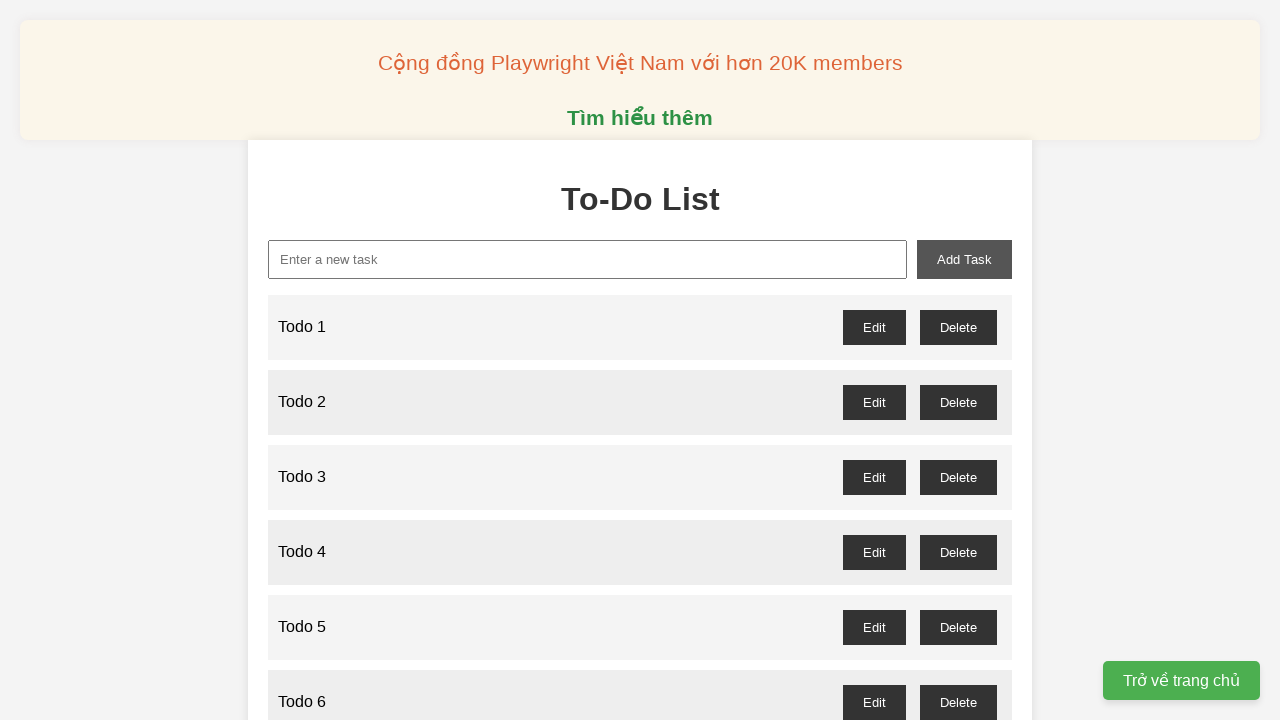

Filled input field with 'Todo 63' on xpath=//input[@id='new-task']
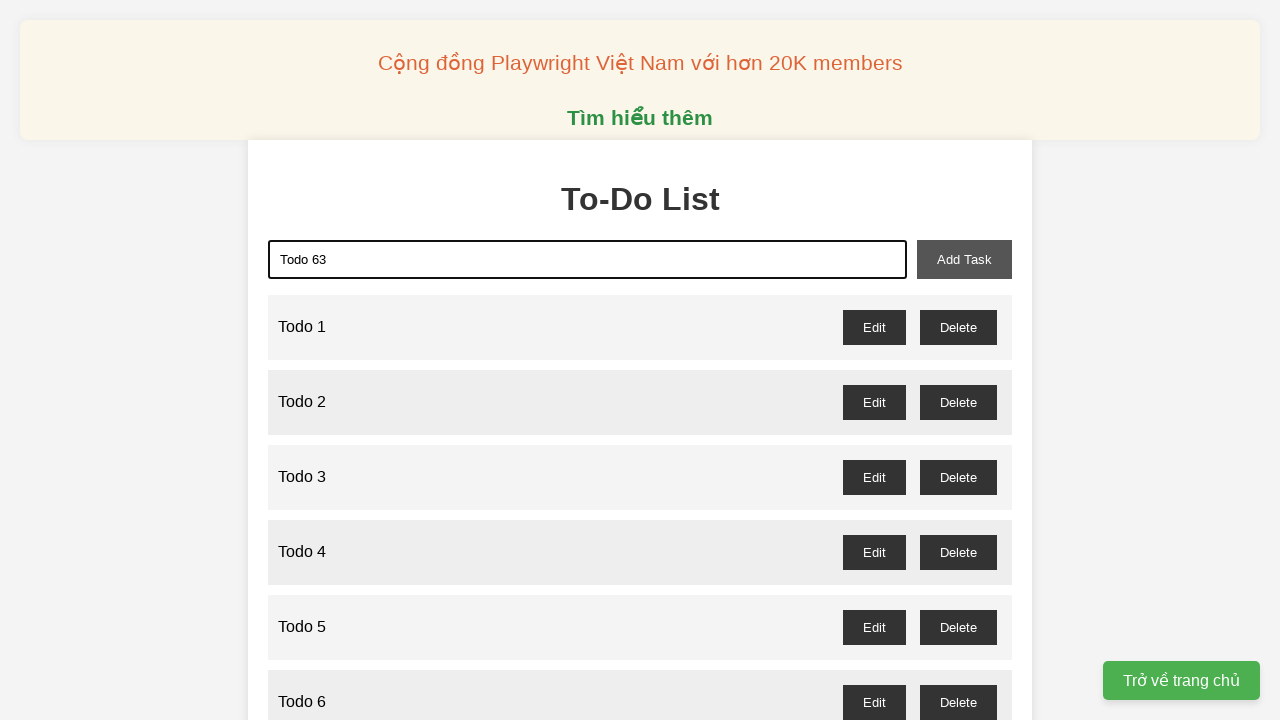

Clicked add button to create 'Todo 63' at (964, 259) on xpath=//button[@id='add-task']
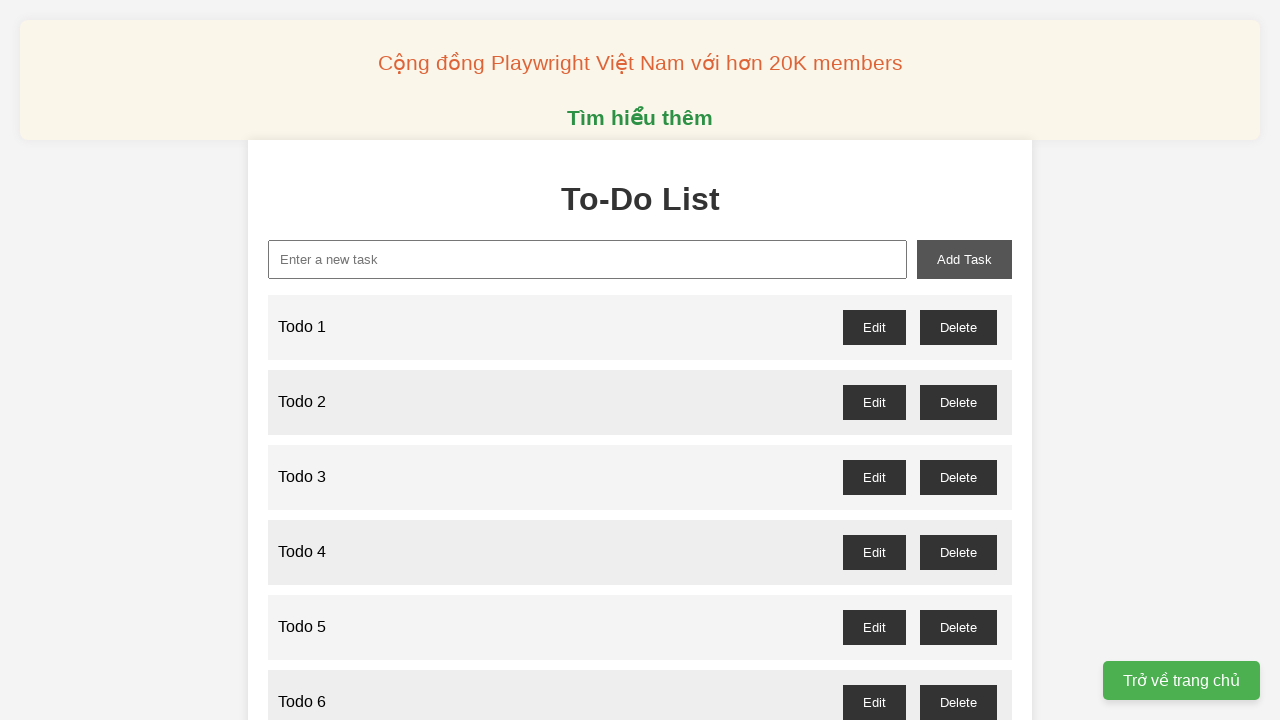

Filled input field with 'Todo 64' on xpath=//input[@id='new-task']
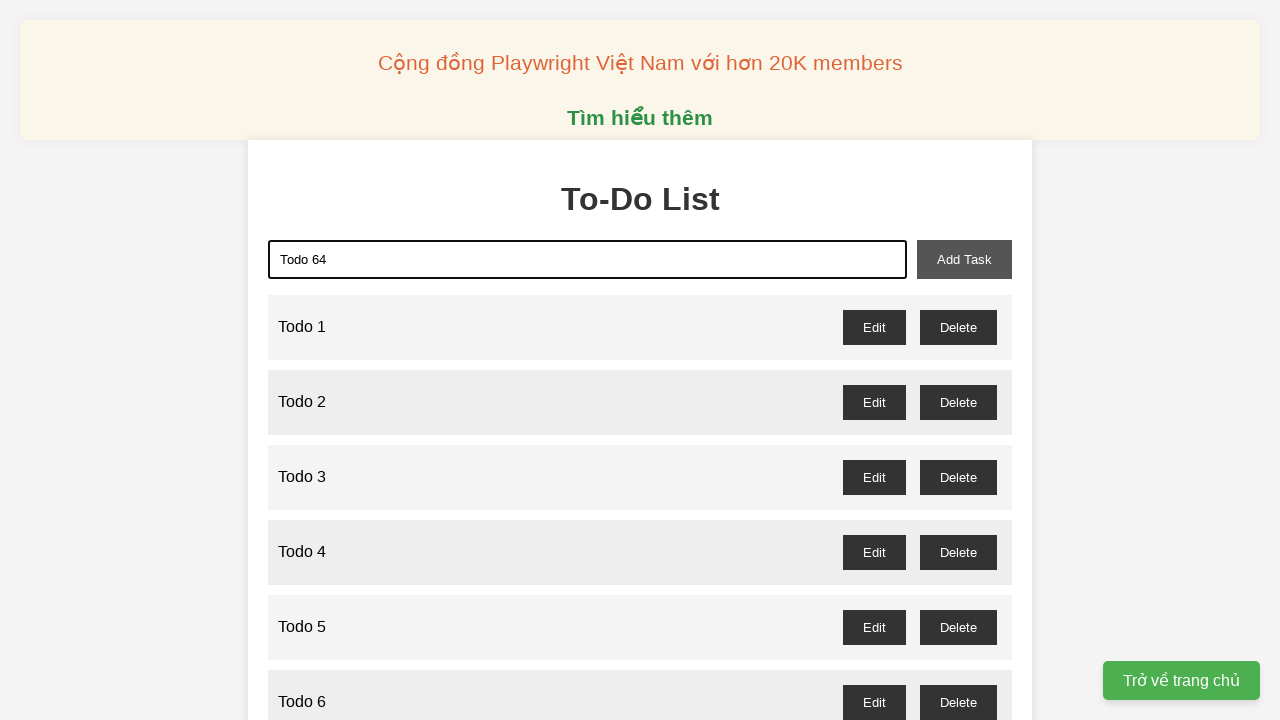

Clicked add button to create 'Todo 64' at (964, 259) on xpath=//button[@id='add-task']
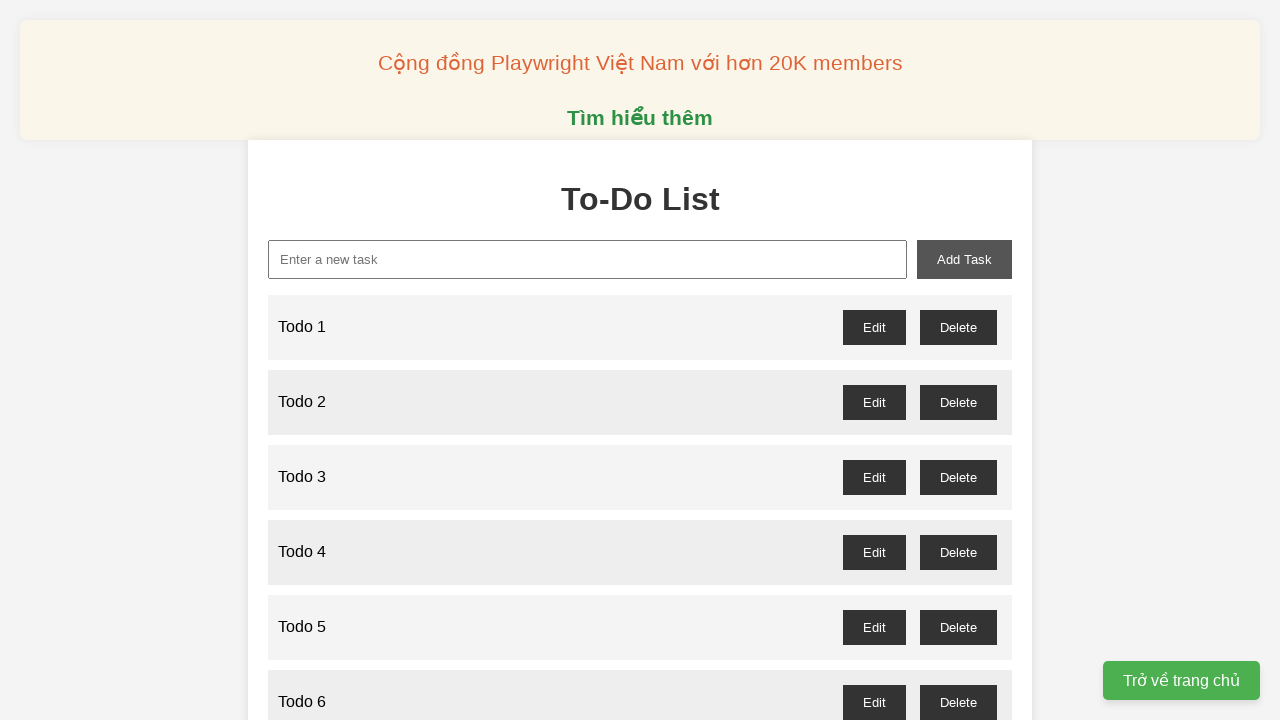

Filled input field with 'Todo 65' on xpath=//input[@id='new-task']
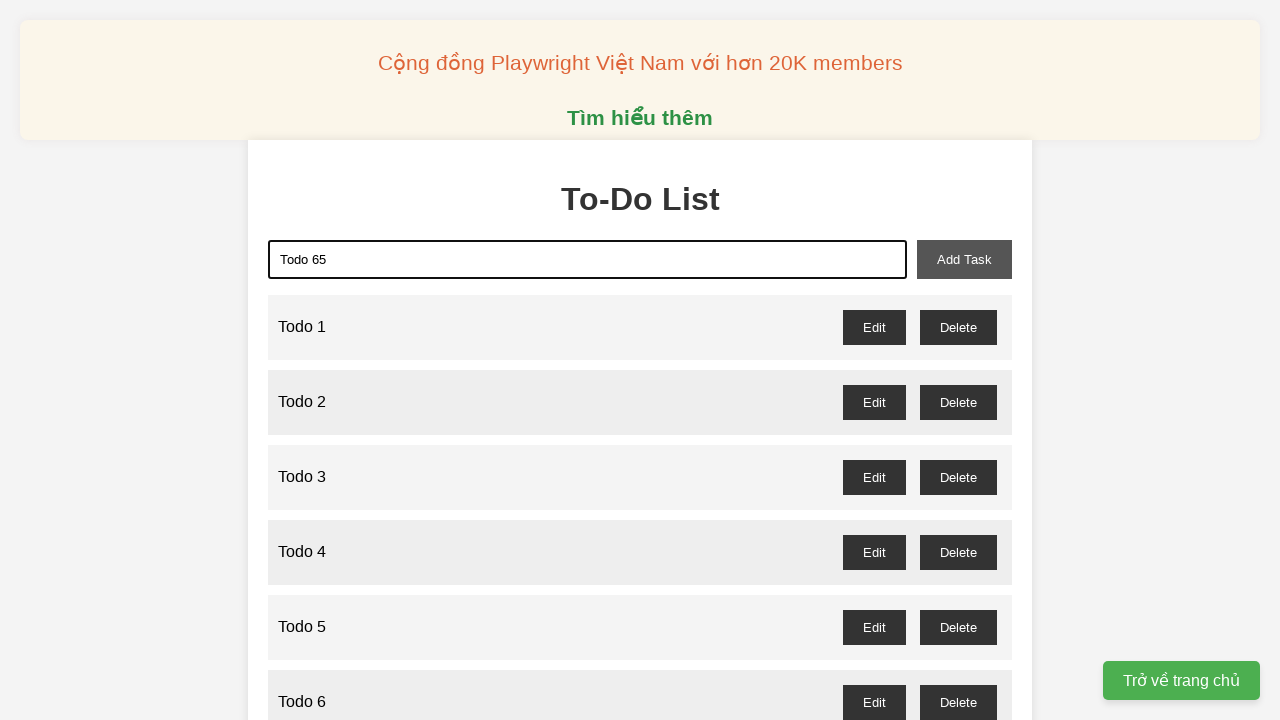

Clicked add button to create 'Todo 65' at (964, 259) on xpath=//button[@id='add-task']
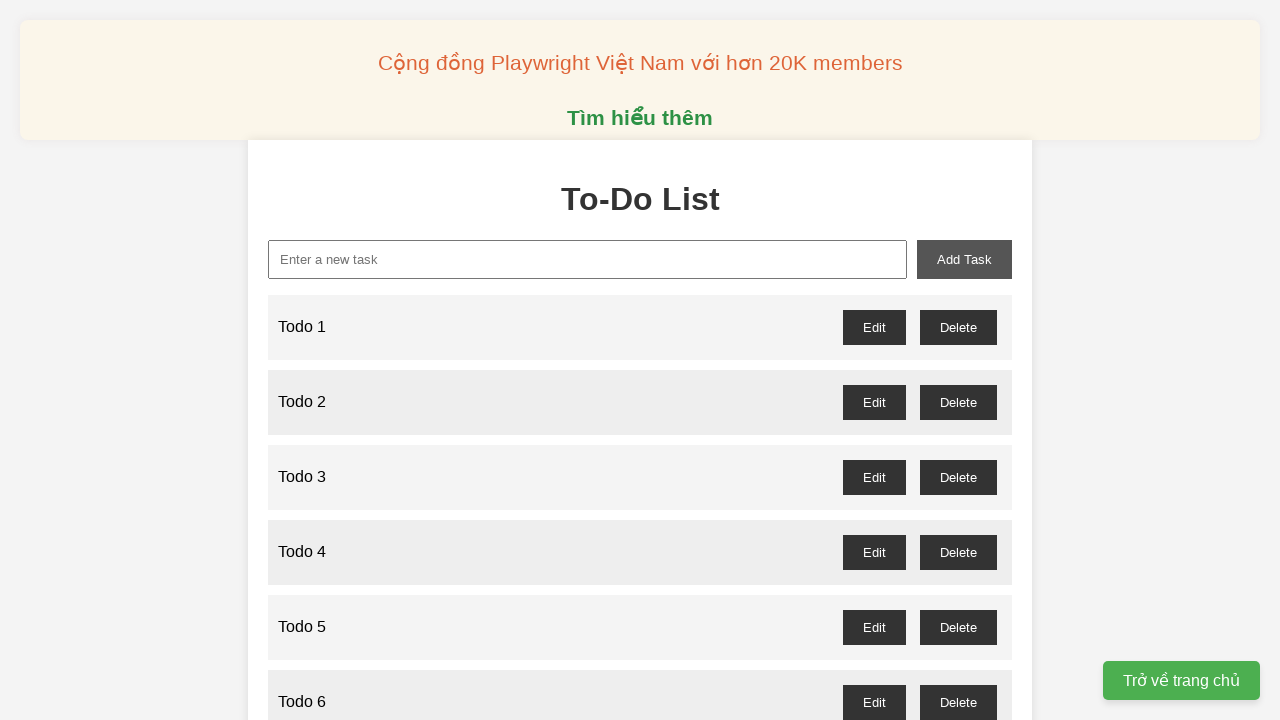

Filled input field with 'Todo 66' on xpath=//input[@id='new-task']
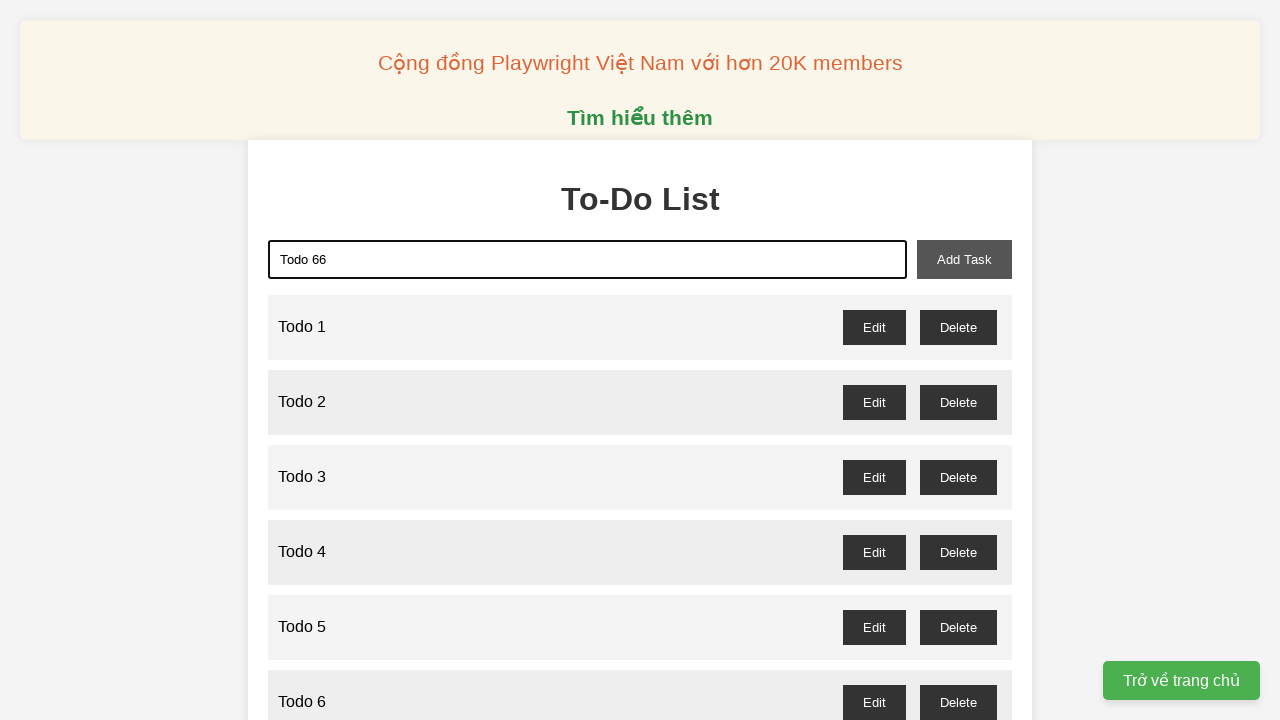

Clicked add button to create 'Todo 66' at (964, 259) on xpath=//button[@id='add-task']
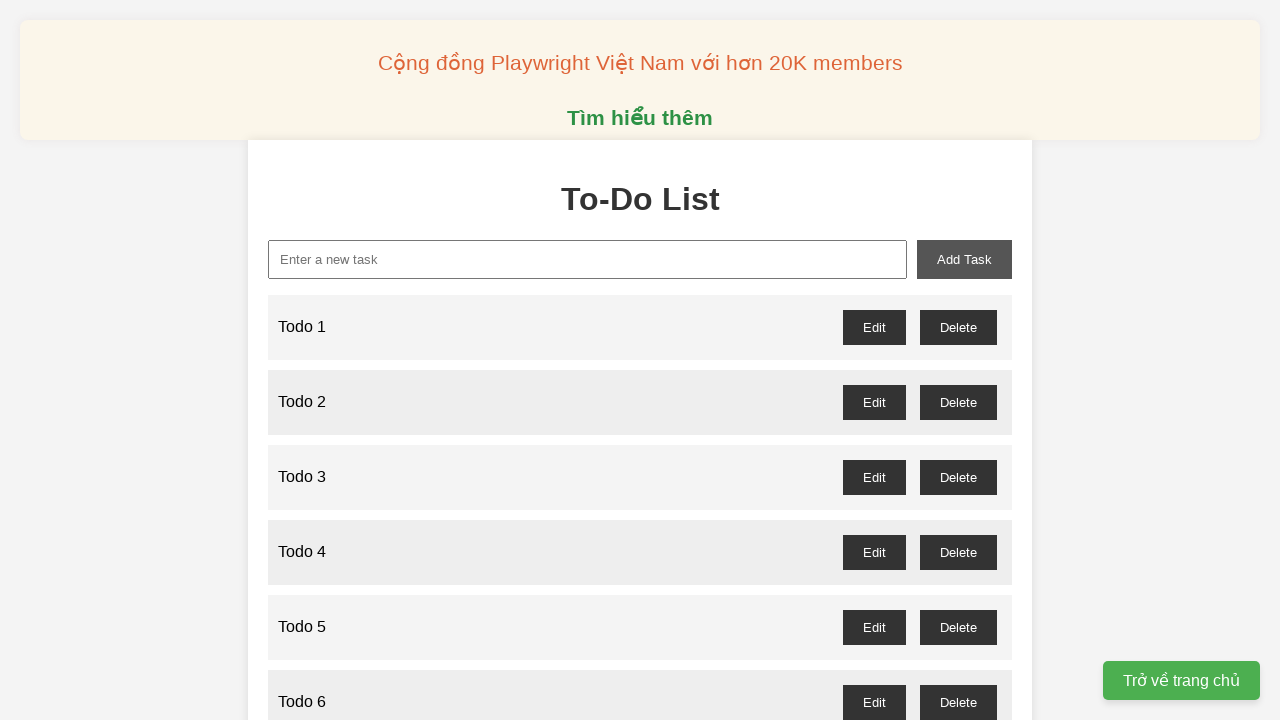

Filled input field with 'Todo 67' on xpath=//input[@id='new-task']
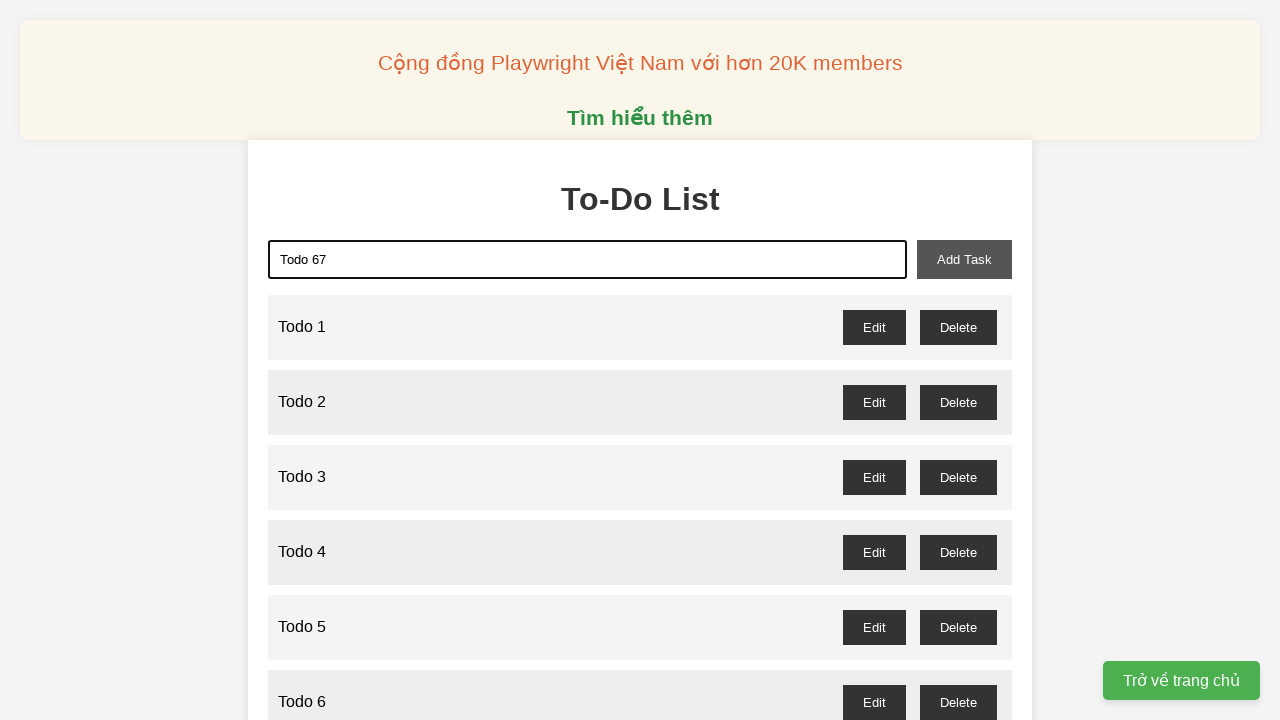

Clicked add button to create 'Todo 67' at (964, 259) on xpath=//button[@id='add-task']
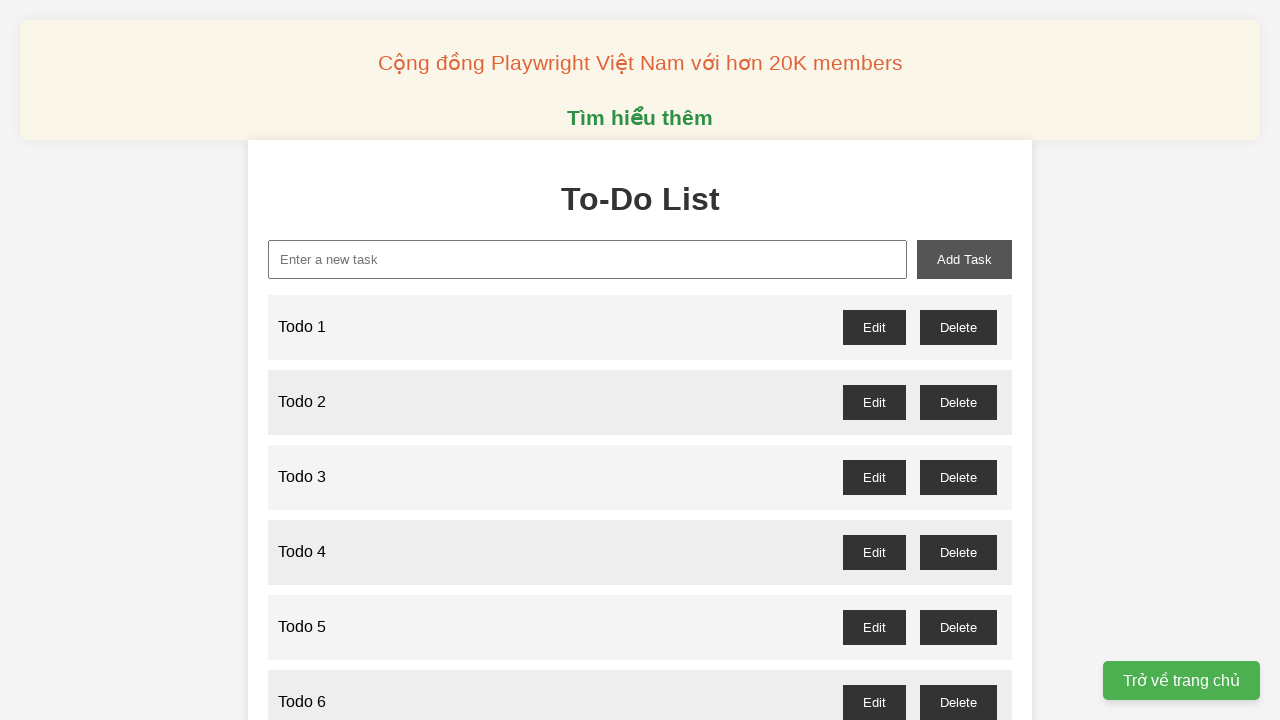

Filled input field with 'Todo 68' on xpath=//input[@id='new-task']
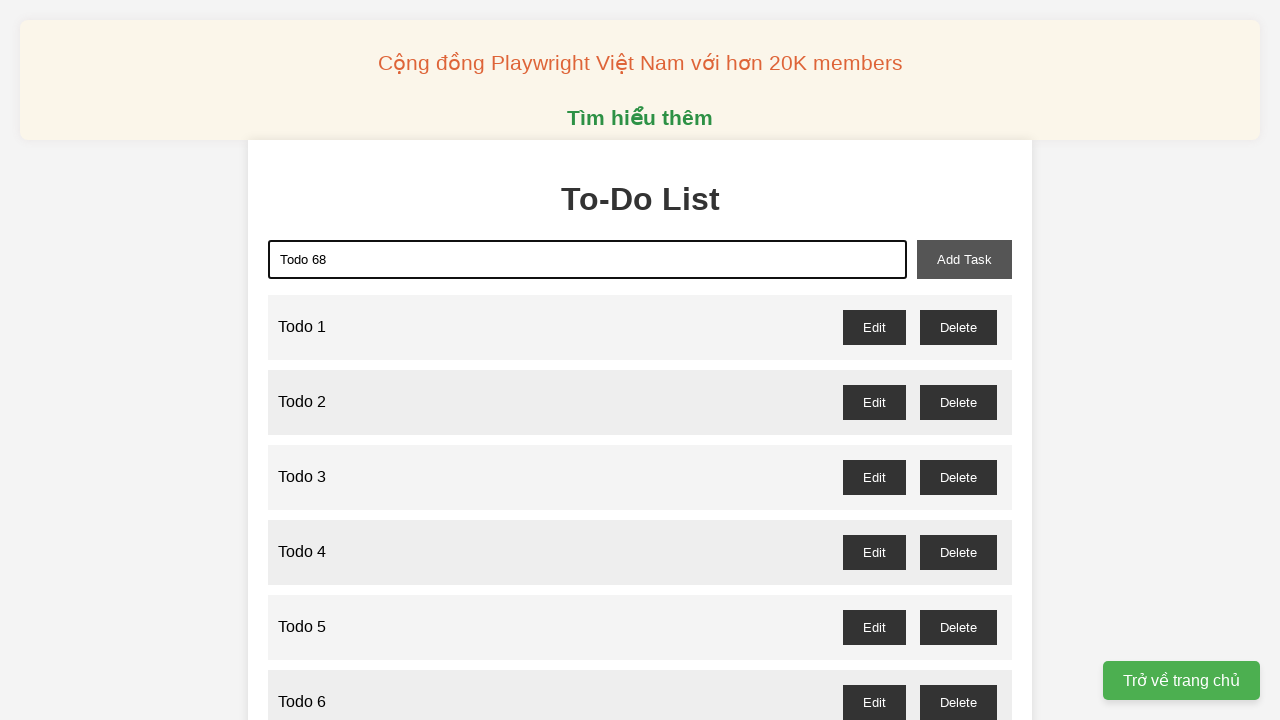

Clicked add button to create 'Todo 68' at (964, 259) on xpath=//button[@id='add-task']
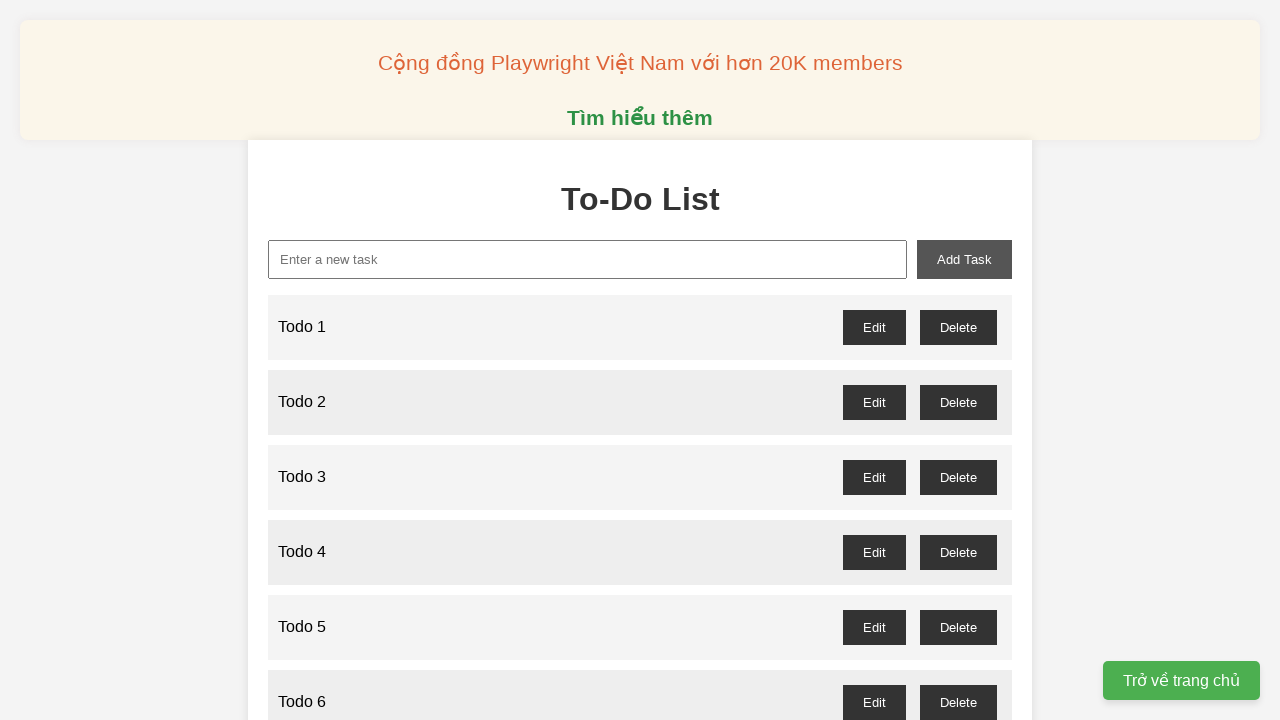

Filled input field with 'Todo 69' on xpath=//input[@id='new-task']
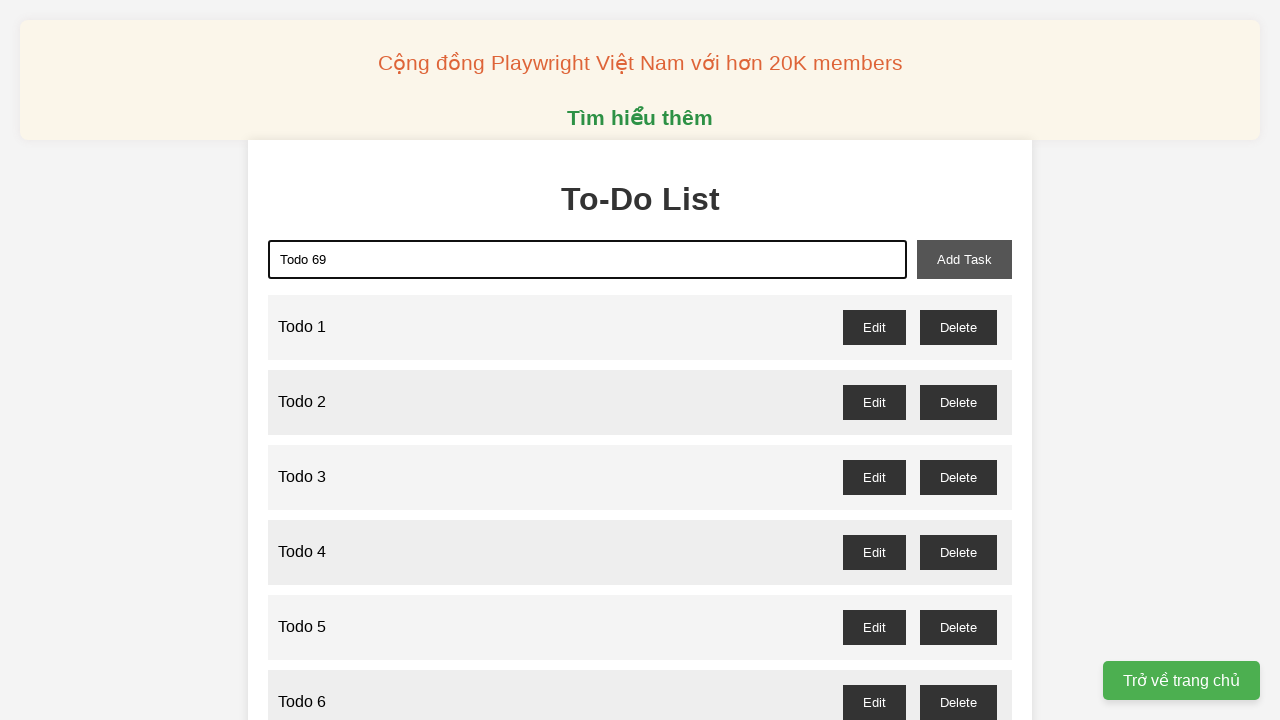

Clicked add button to create 'Todo 69' at (964, 259) on xpath=//button[@id='add-task']
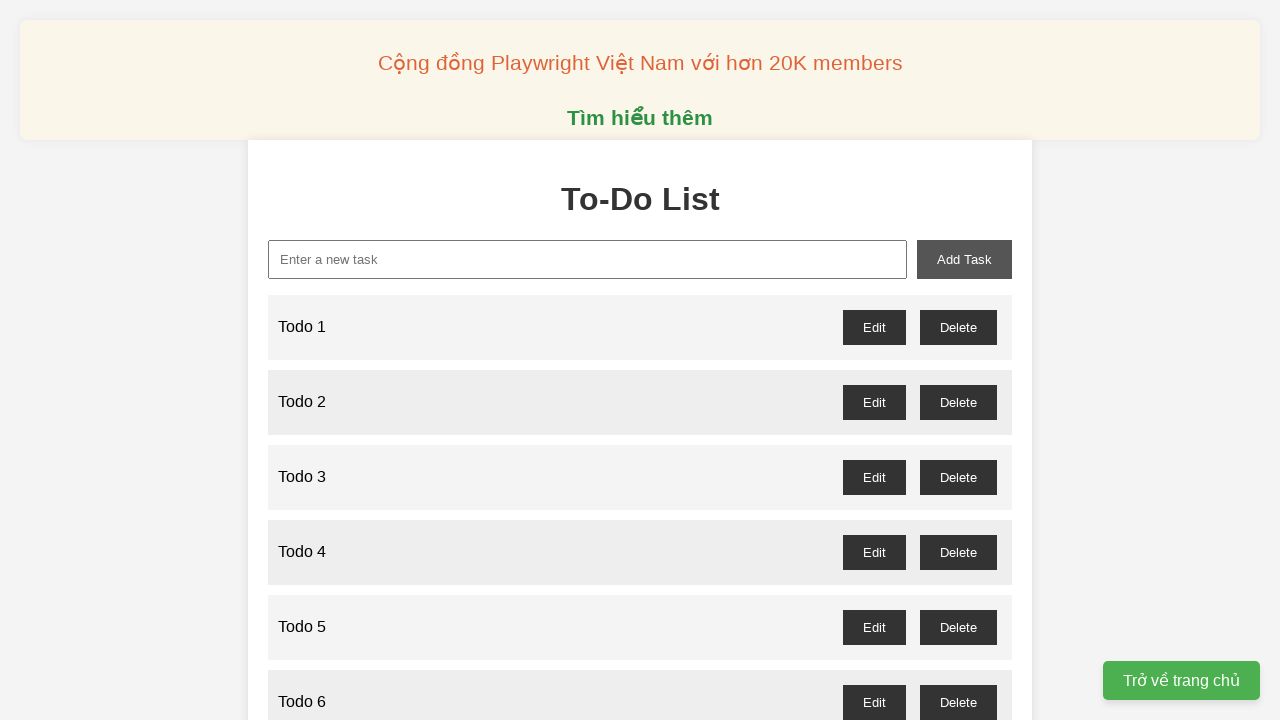

Filled input field with 'Todo 70' on xpath=//input[@id='new-task']
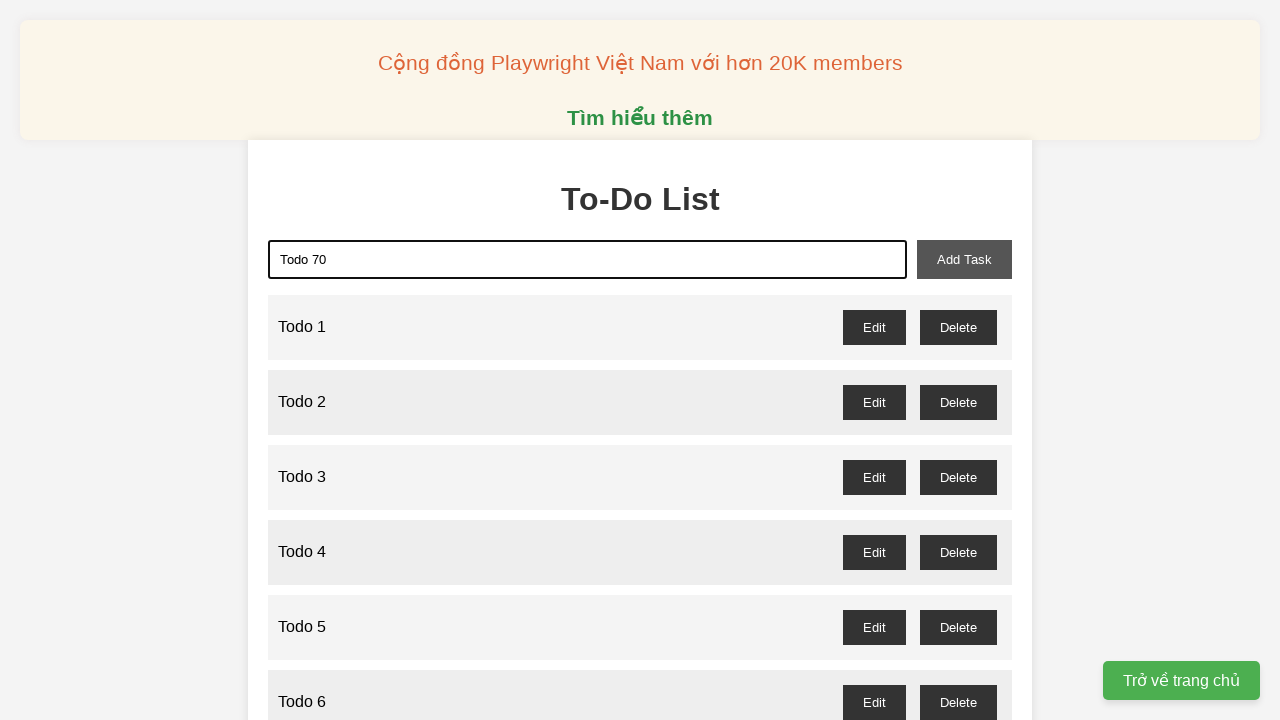

Clicked add button to create 'Todo 70' at (964, 259) on xpath=//button[@id='add-task']
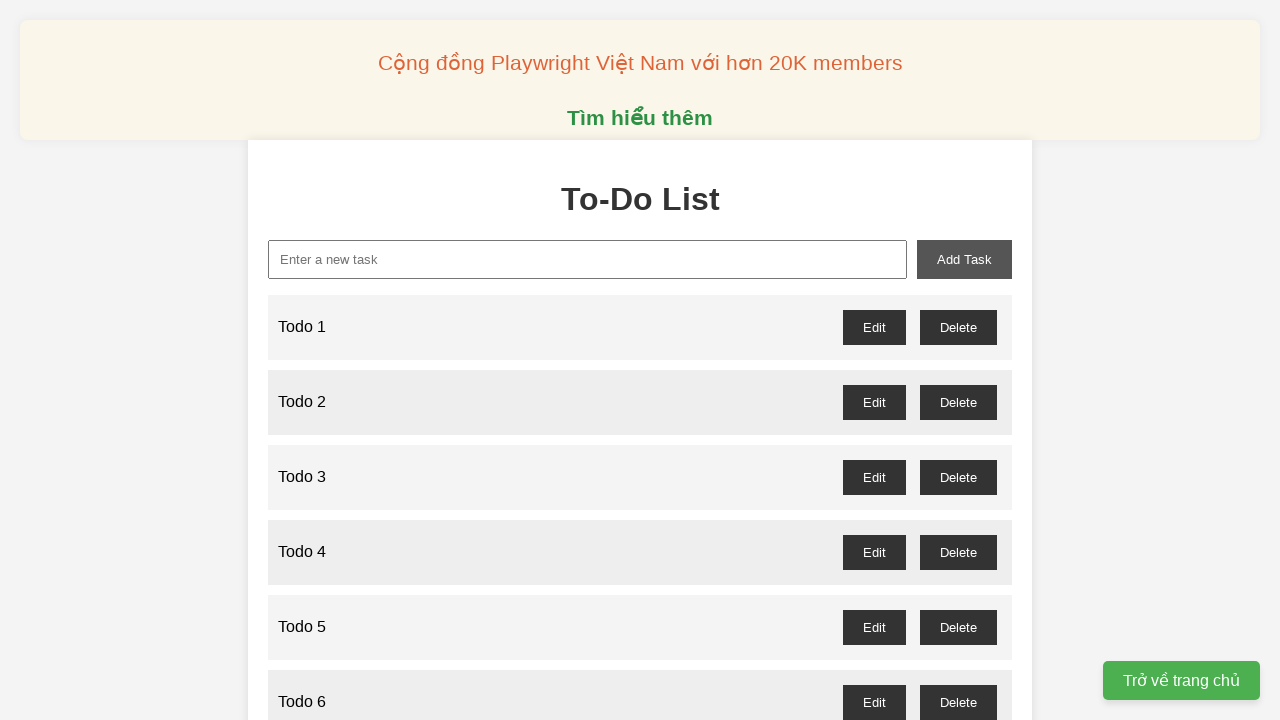

Filled input field with 'Todo 71' on xpath=//input[@id='new-task']
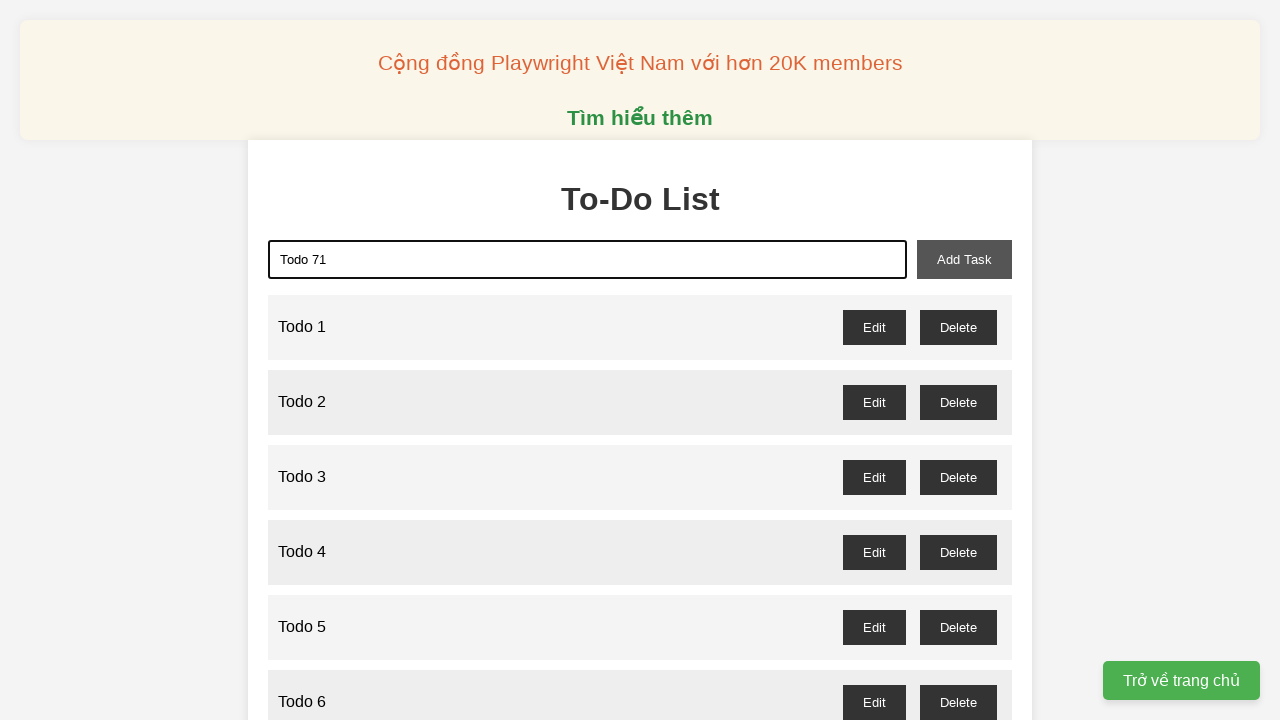

Clicked add button to create 'Todo 71' at (964, 259) on xpath=//button[@id='add-task']
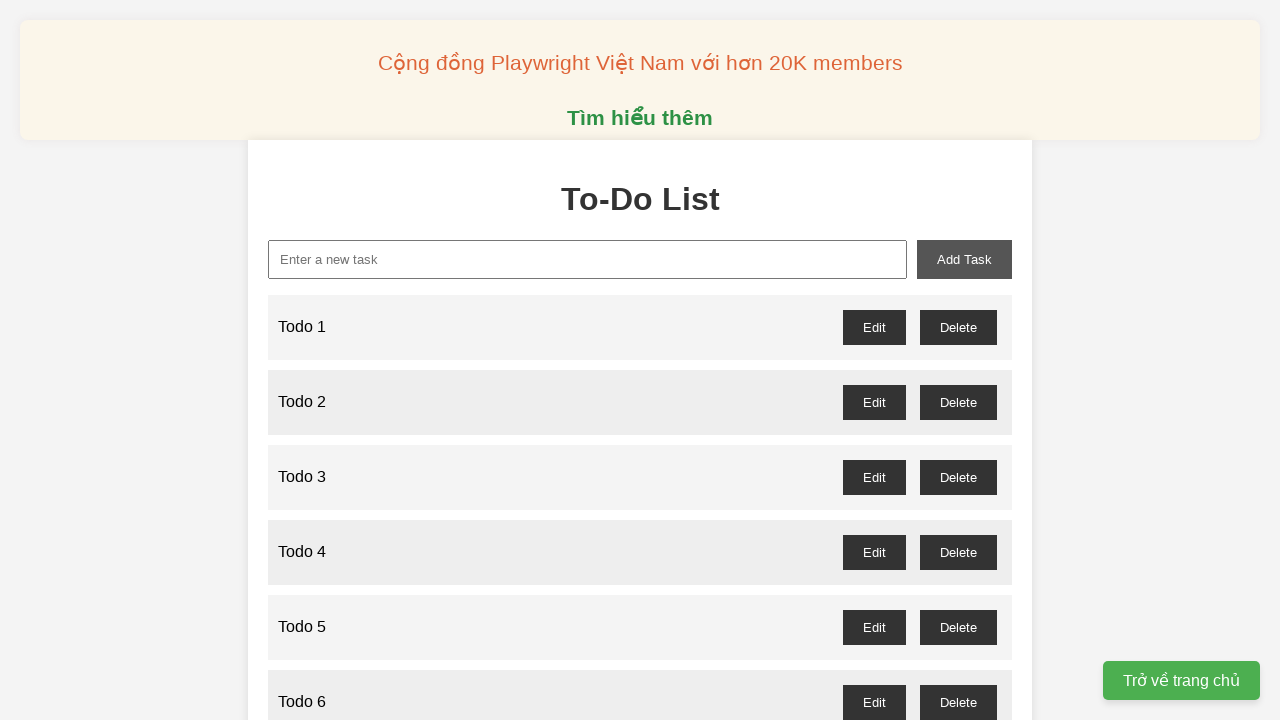

Filled input field with 'Todo 72' on xpath=//input[@id='new-task']
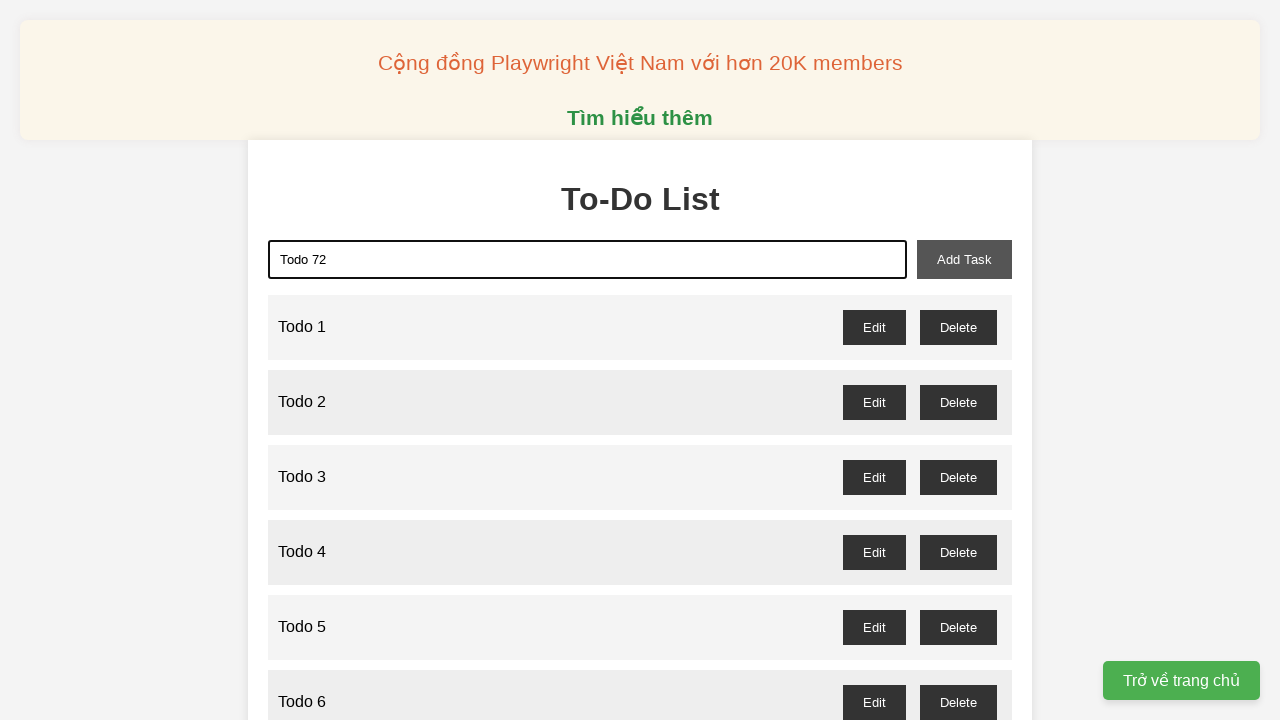

Clicked add button to create 'Todo 72' at (964, 259) on xpath=//button[@id='add-task']
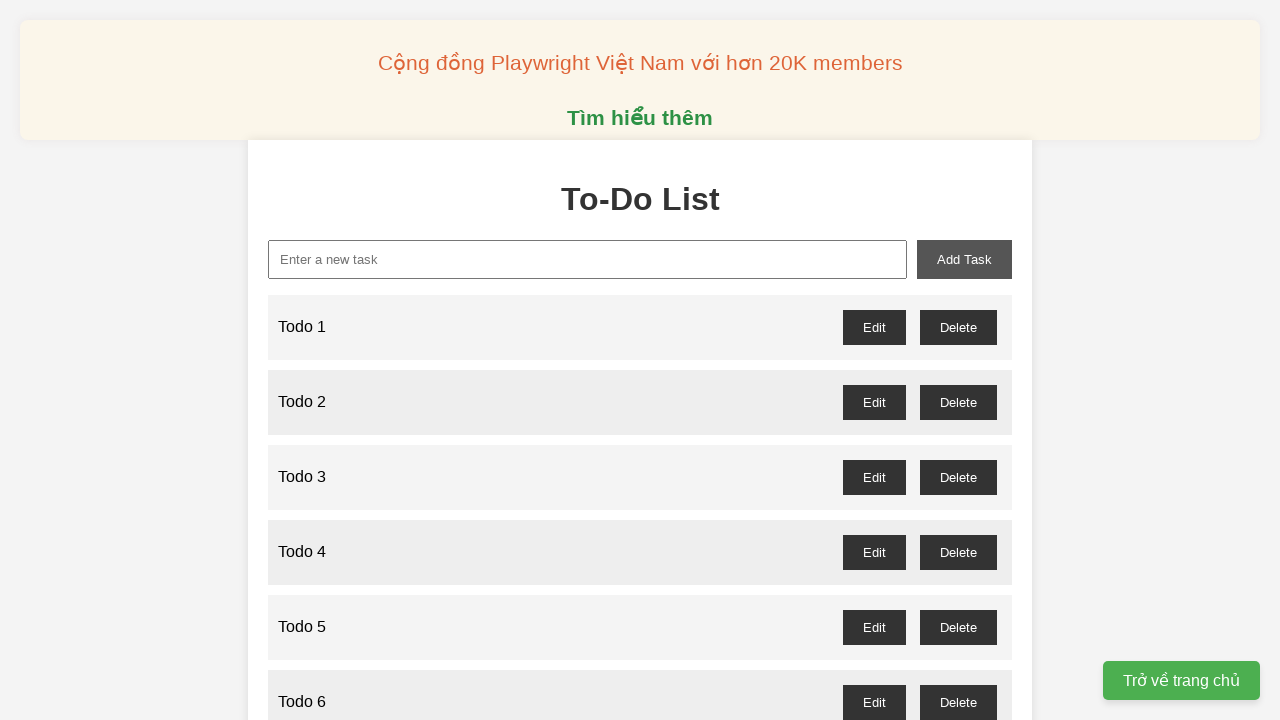

Filled input field with 'Todo 73' on xpath=//input[@id='new-task']
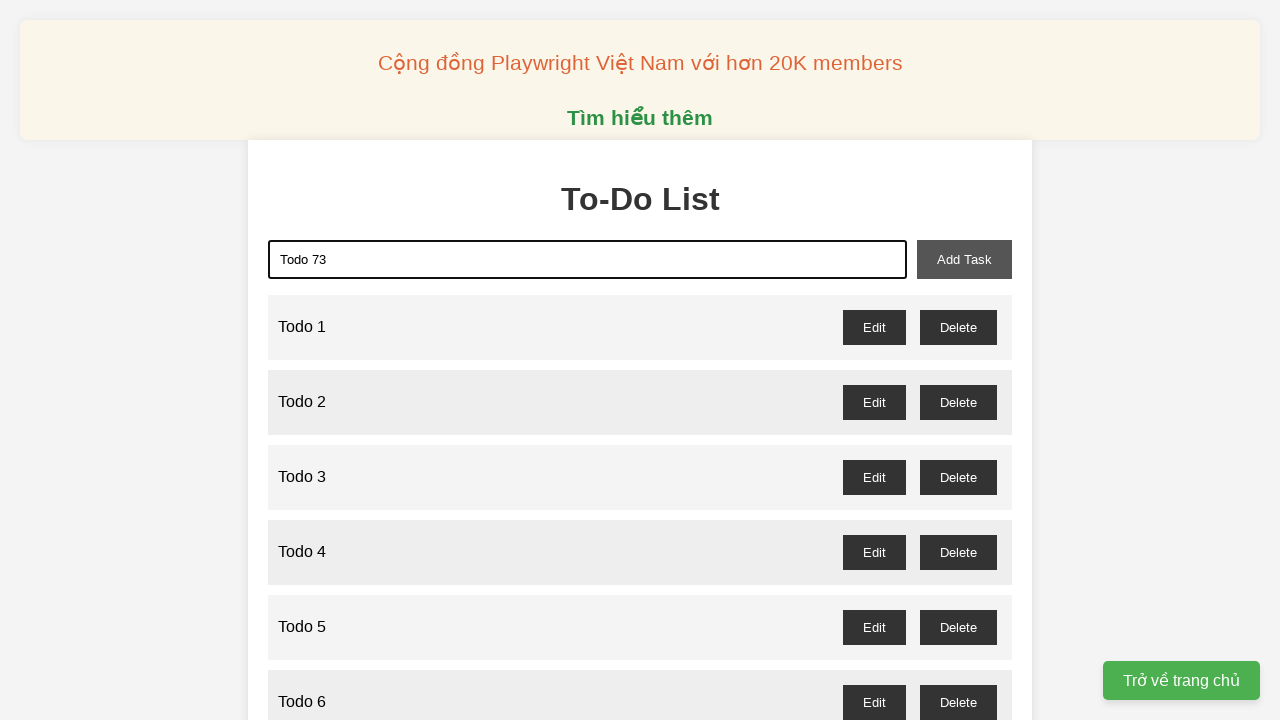

Clicked add button to create 'Todo 73' at (964, 259) on xpath=//button[@id='add-task']
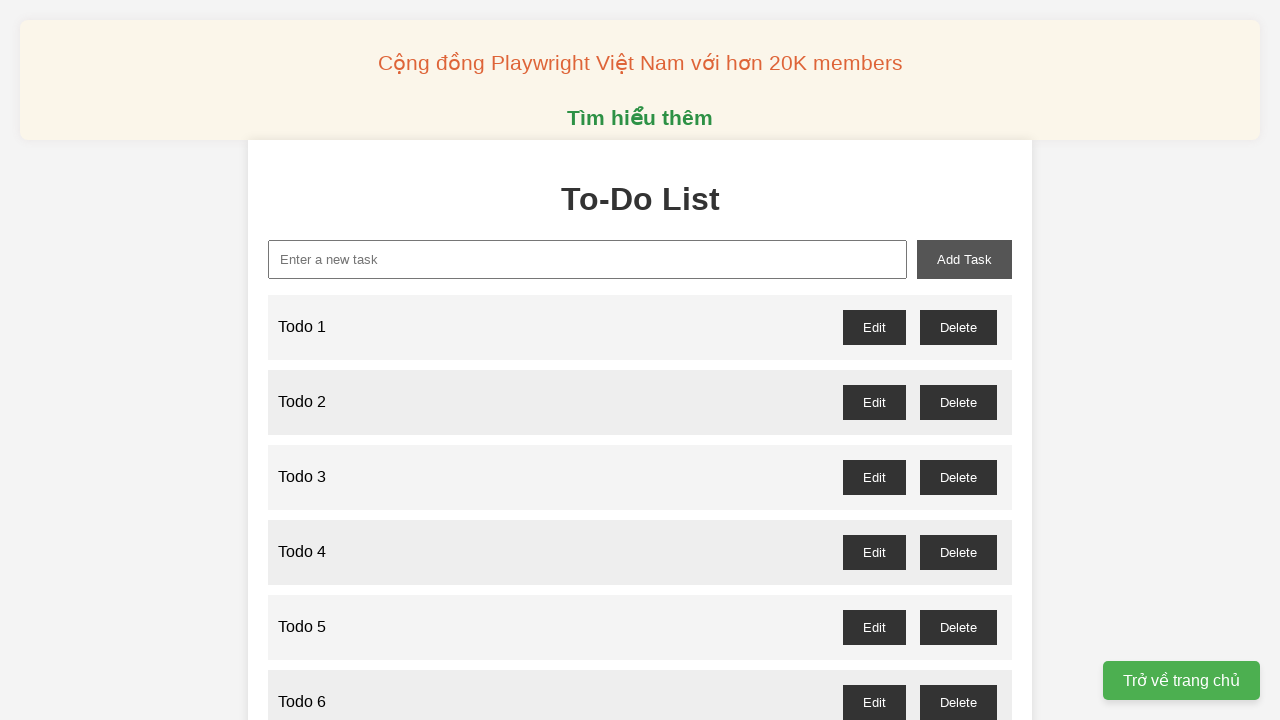

Filled input field with 'Todo 74' on xpath=//input[@id='new-task']
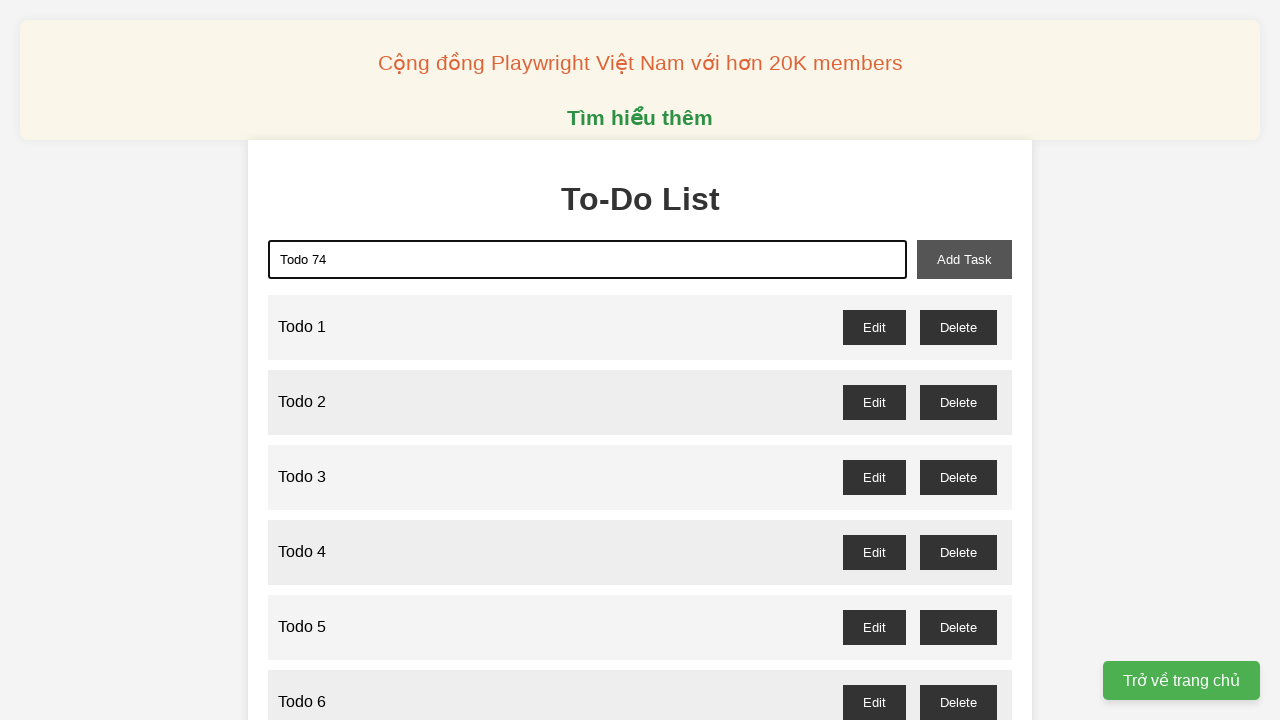

Clicked add button to create 'Todo 74' at (964, 259) on xpath=//button[@id='add-task']
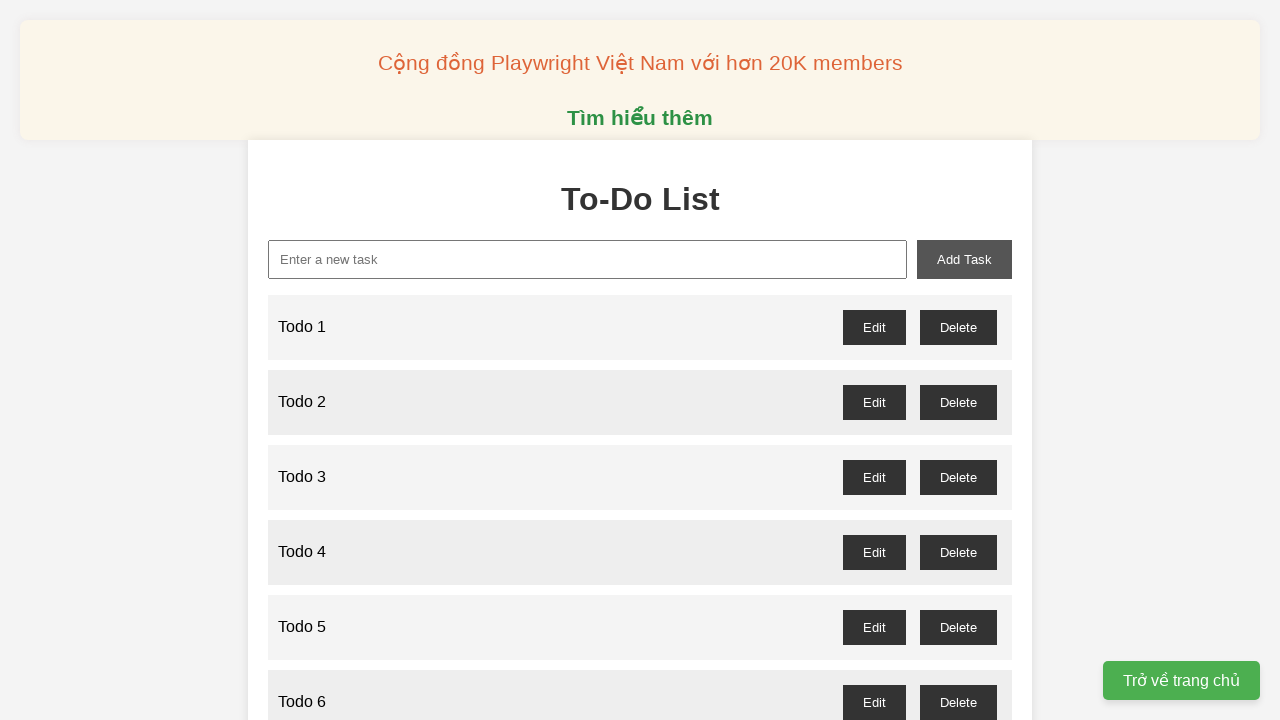

Filled input field with 'Todo 75' on xpath=//input[@id='new-task']
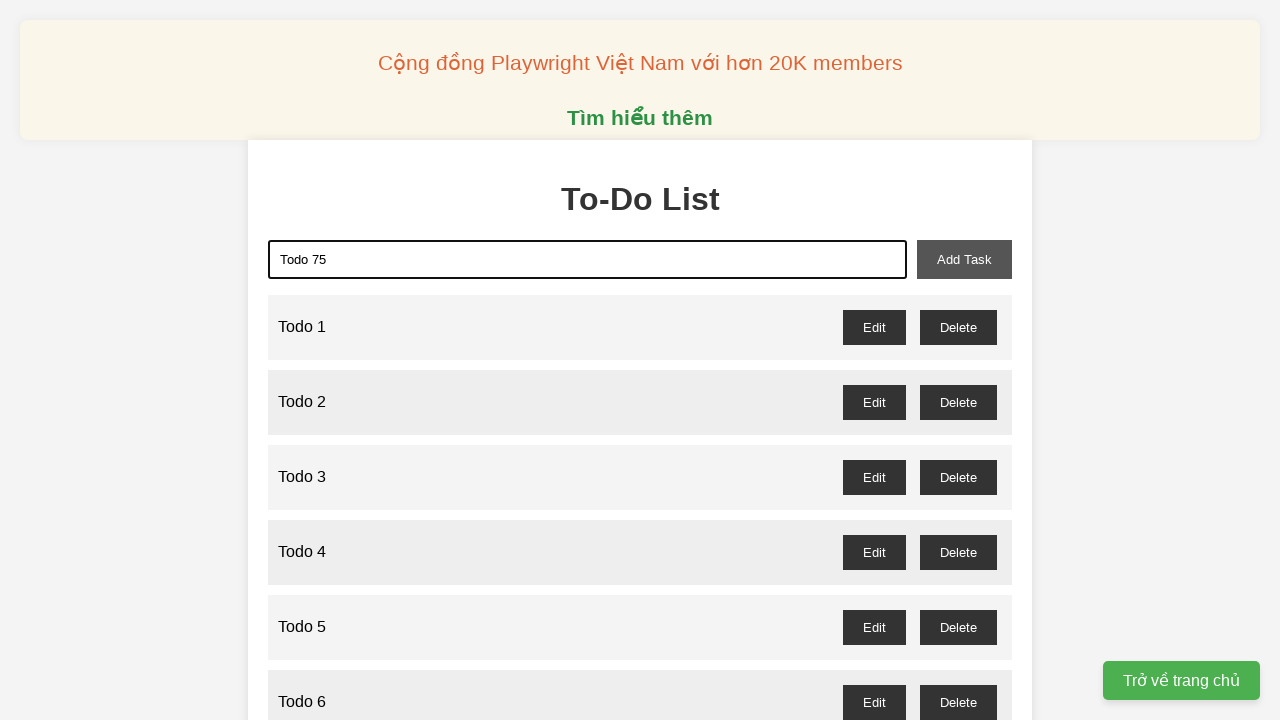

Clicked add button to create 'Todo 75' at (964, 259) on xpath=//button[@id='add-task']
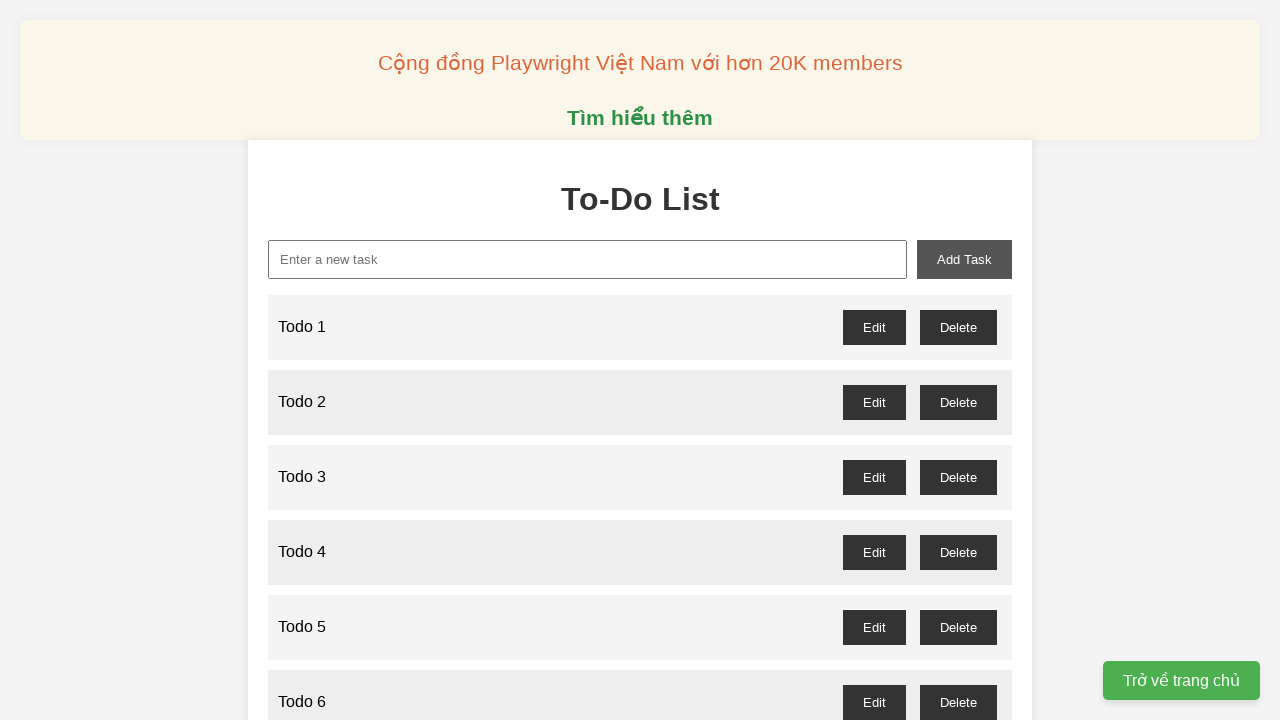

Filled input field with 'Todo 76' on xpath=//input[@id='new-task']
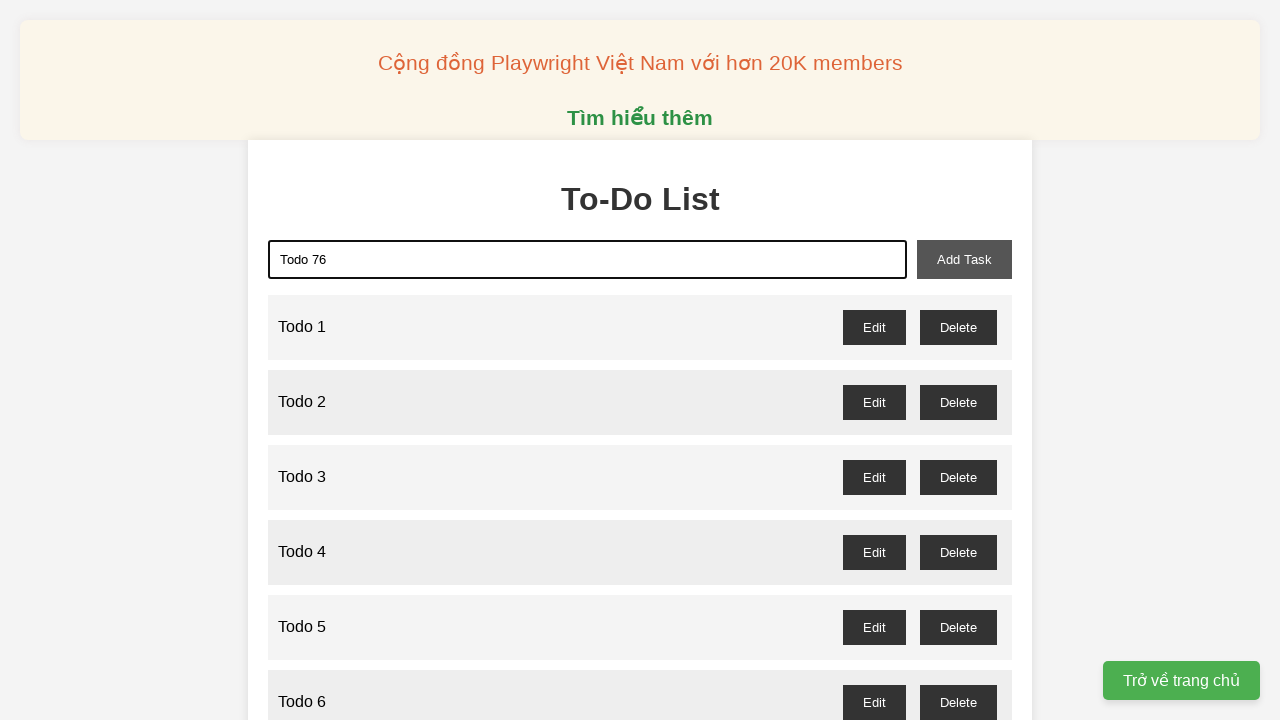

Clicked add button to create 'Todo 76' at (964, 259) on xpath=//button[@id='add-task']
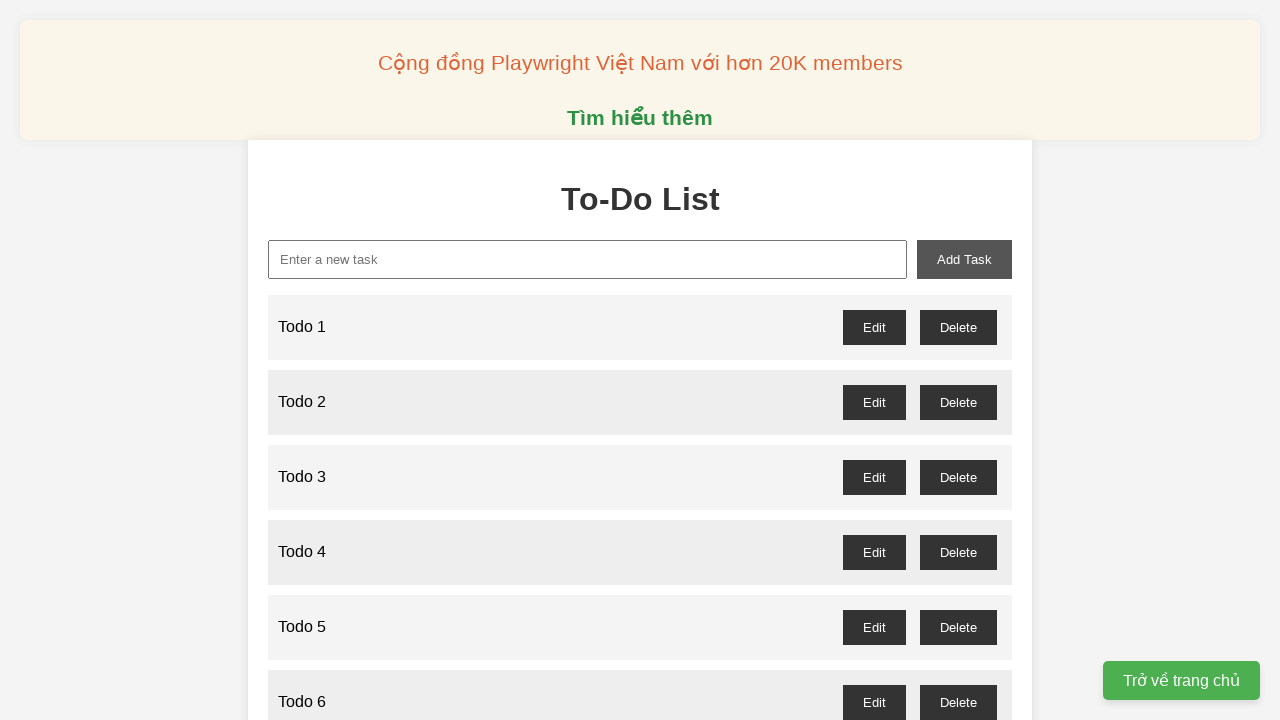

Filled input field with 'Todo 77' on xpath=//input[@id='new-task']
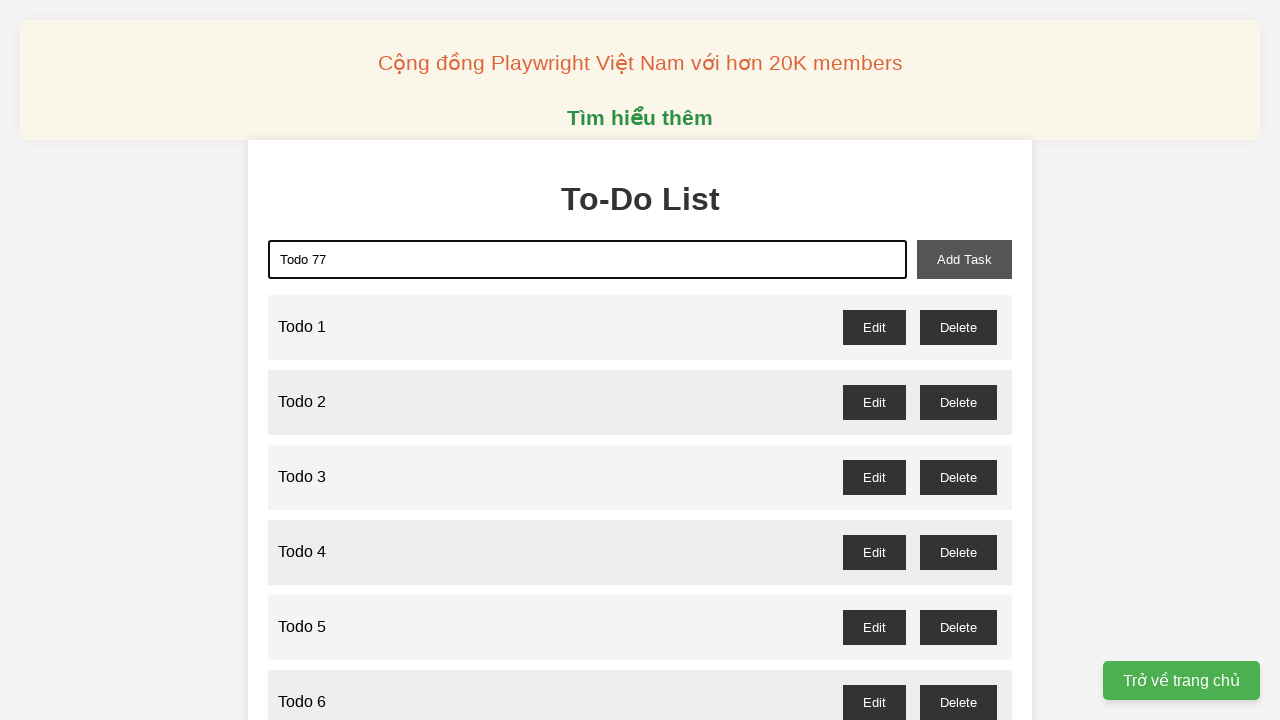

Clicked add button to create 'Todo 77' at (964, 259) on xpath=//button[@id='add-task']
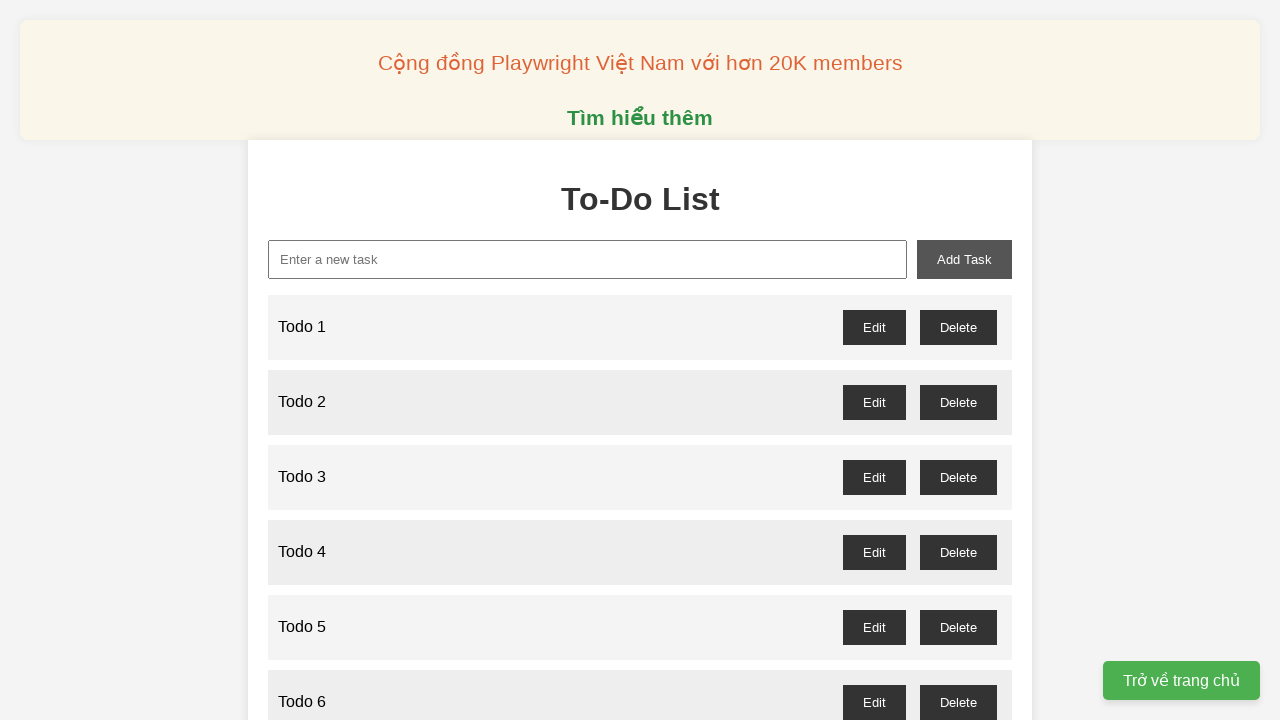

Filled input field with 'Todo 78' on xpath=//input[@id='new-task']
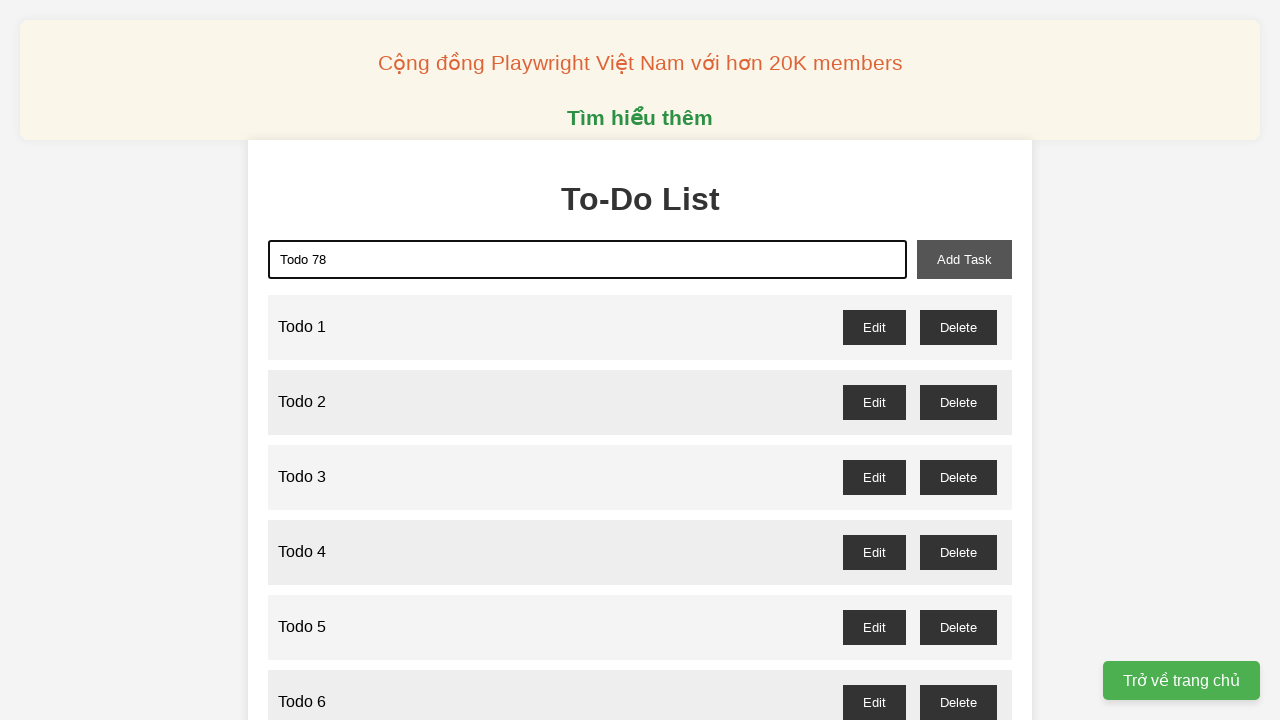

Clicked add button to create 'Todo 78' at (964, 259) on xpath=//button[@id='add-task']
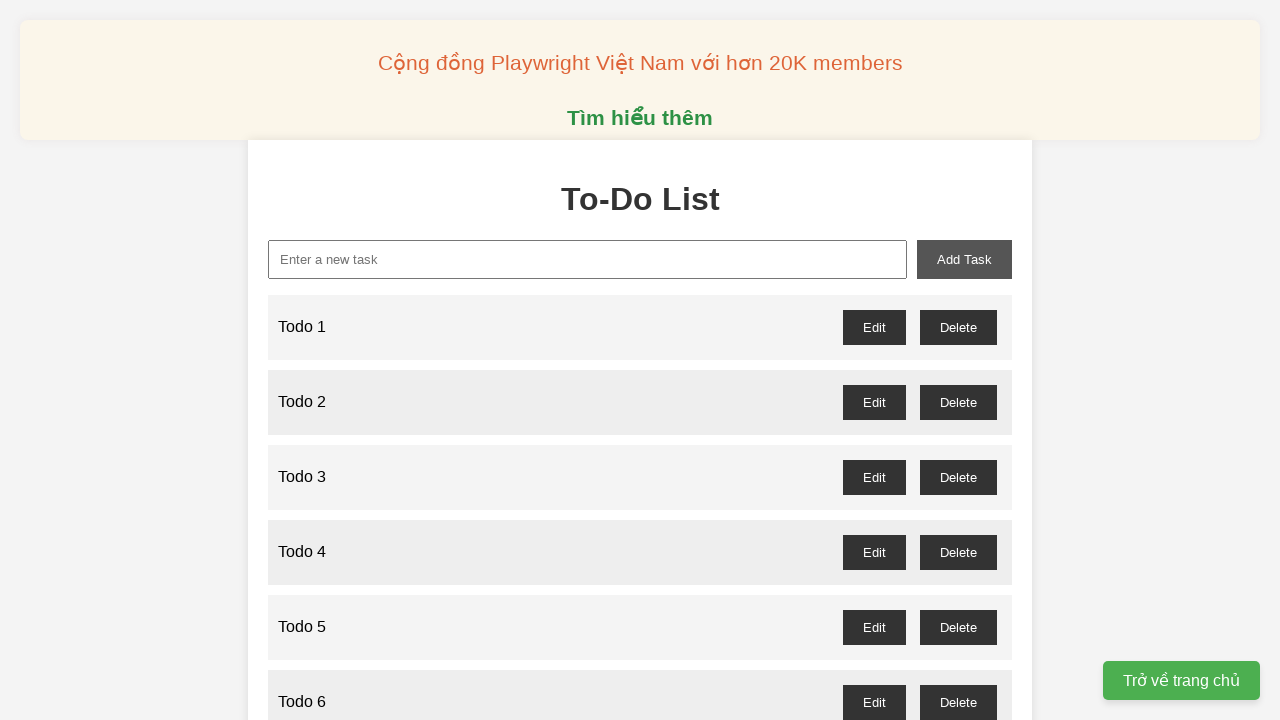

Filled input field with 'Todo 79' on xpath=//input[@id='new-task']
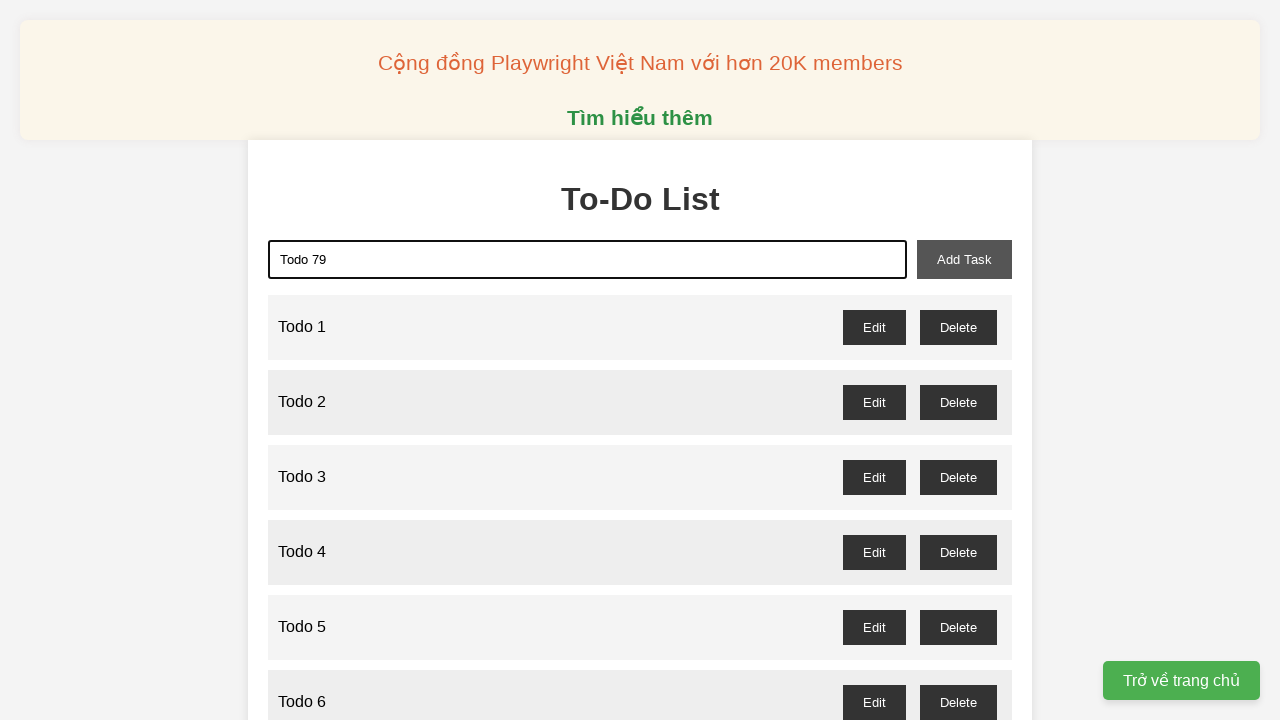

Clicked add button to create 'Todo 79' at (964, 259) on xpath=//button[@id='add-task']
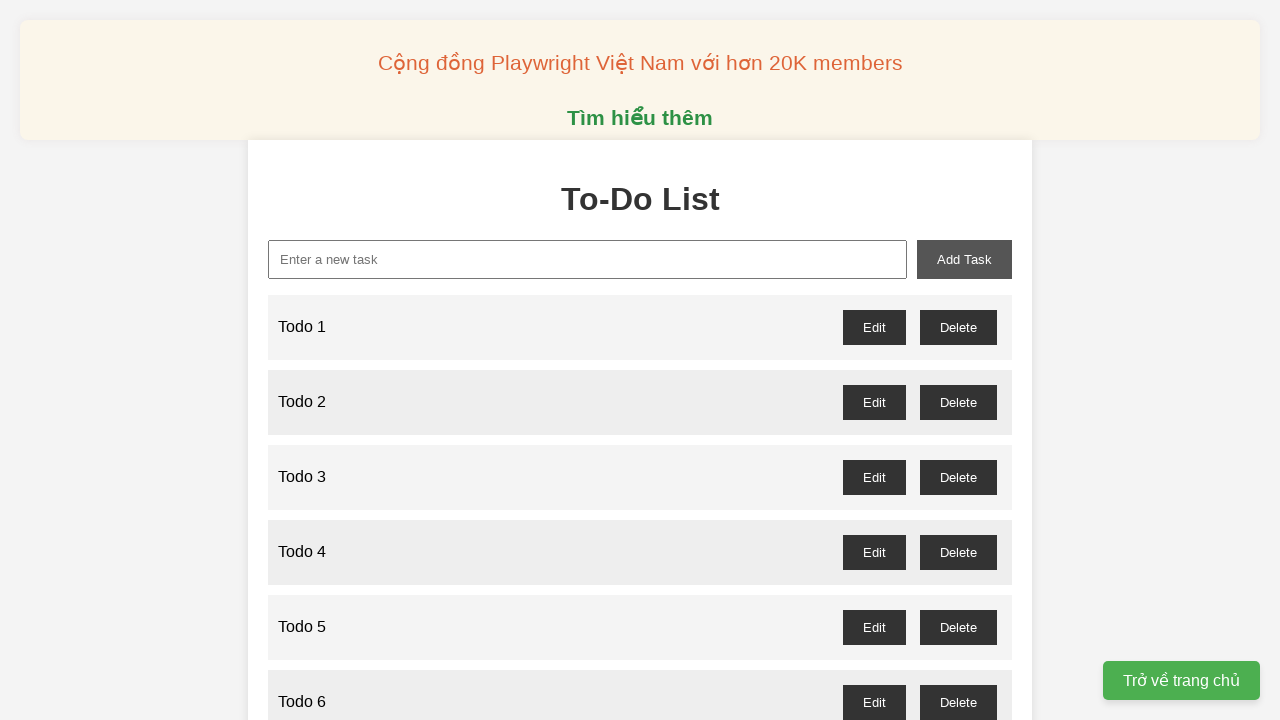

Filled input field with 'Todo 80' on xpath=//input[@id='new-task']
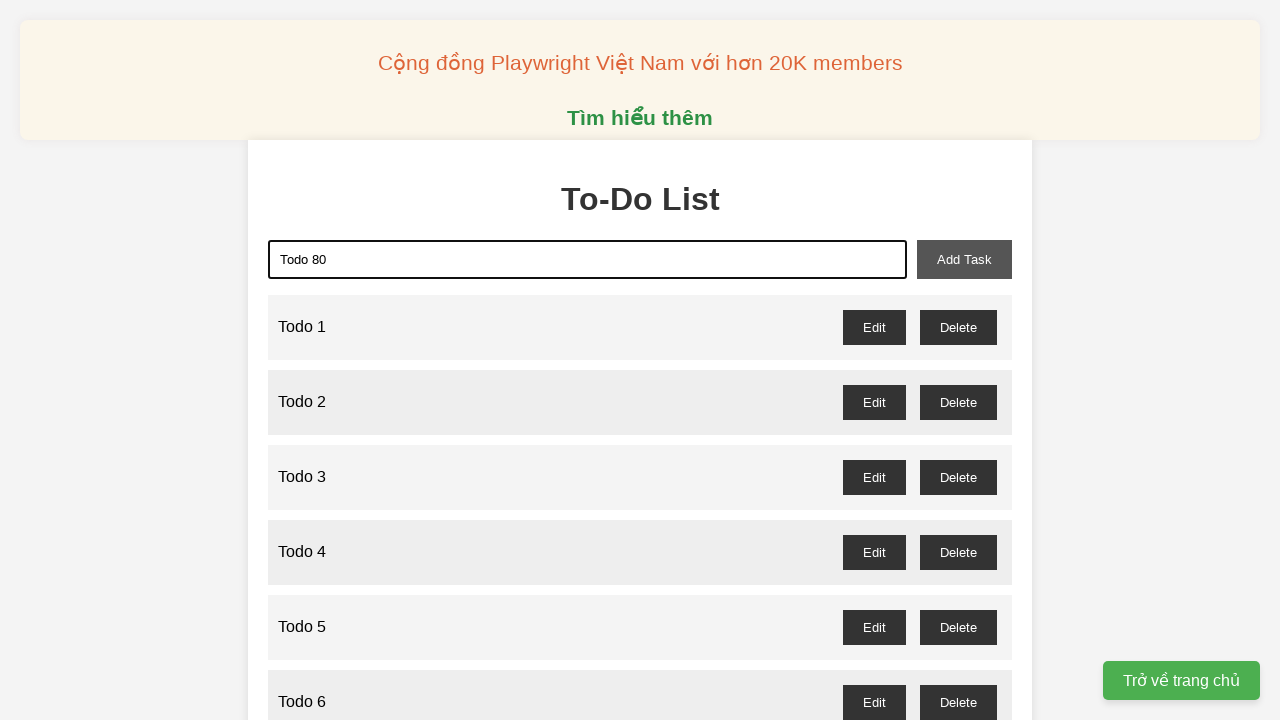

Clicked add button to create 'Todo 80' at (964, 259) on xpath=//button[@id='add-task']
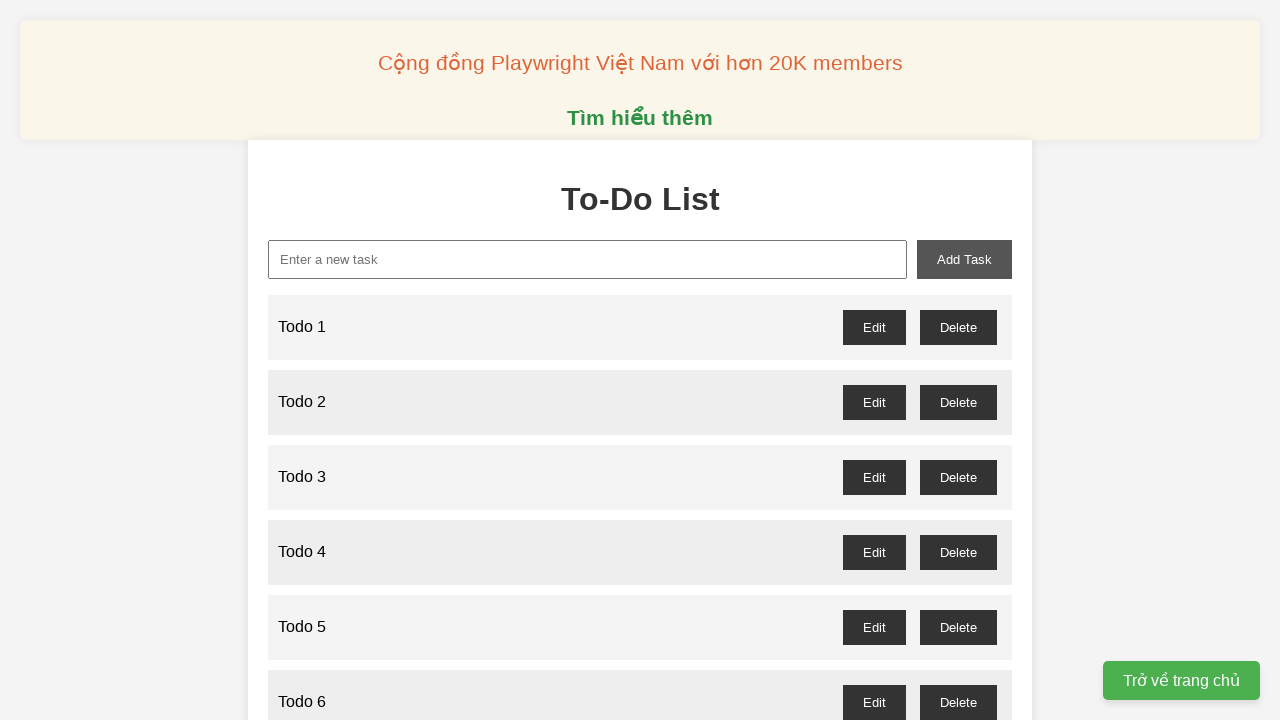

Filled input field with 'Todo 81' on xpath=//input[@id='new-task']
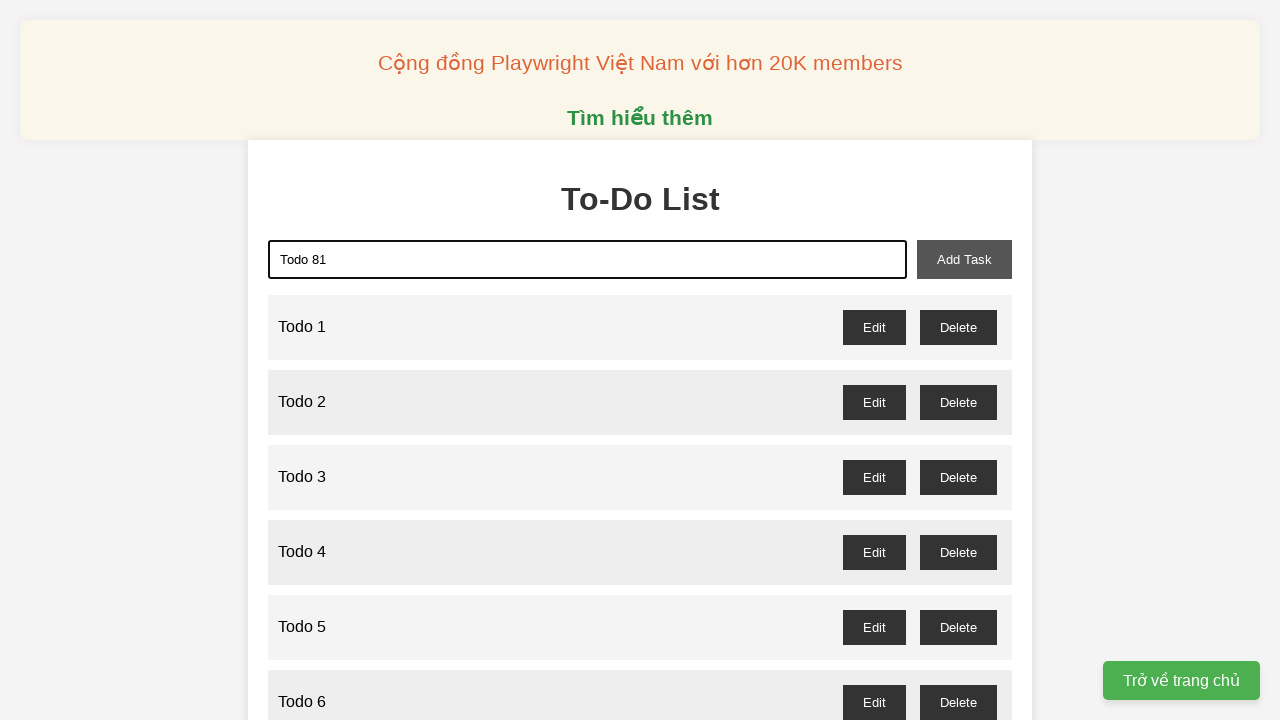

Clicked add button to create 'Todo 81' at (964, 259) on xpath=//button[@id='add-task']
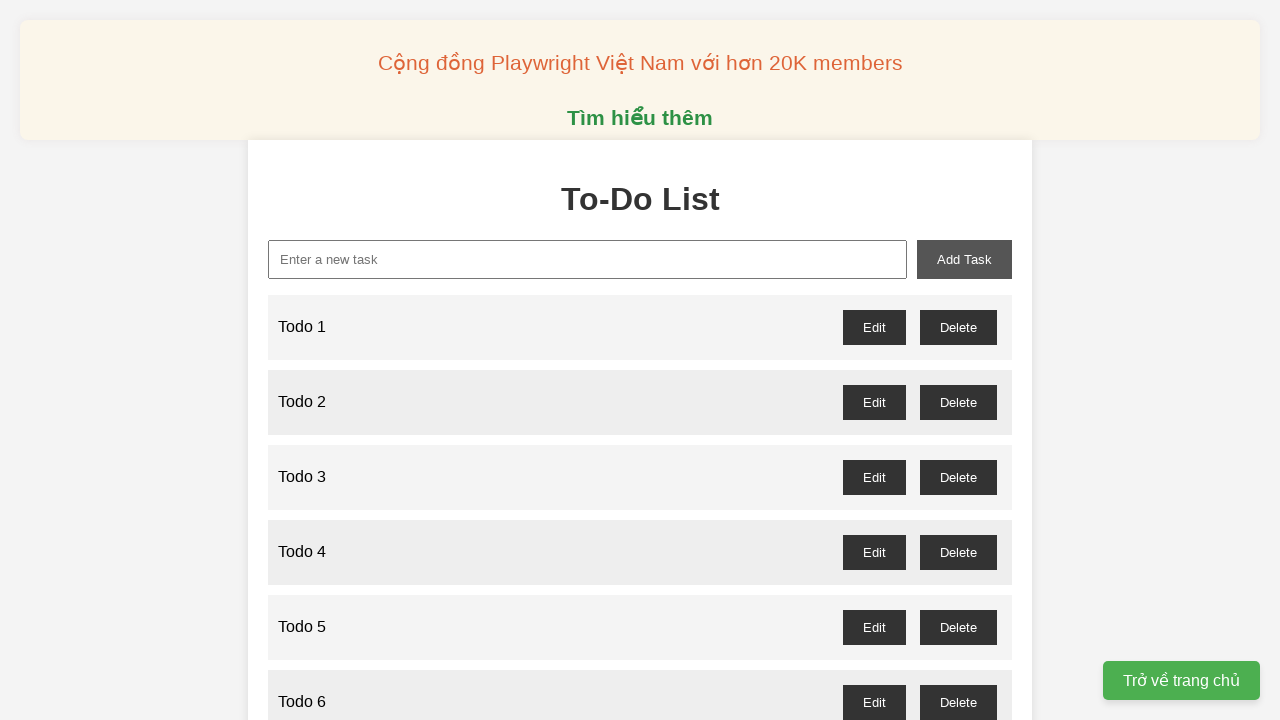

Filled input field with 'Todo 82' on xpath=//input[@id='new-task']
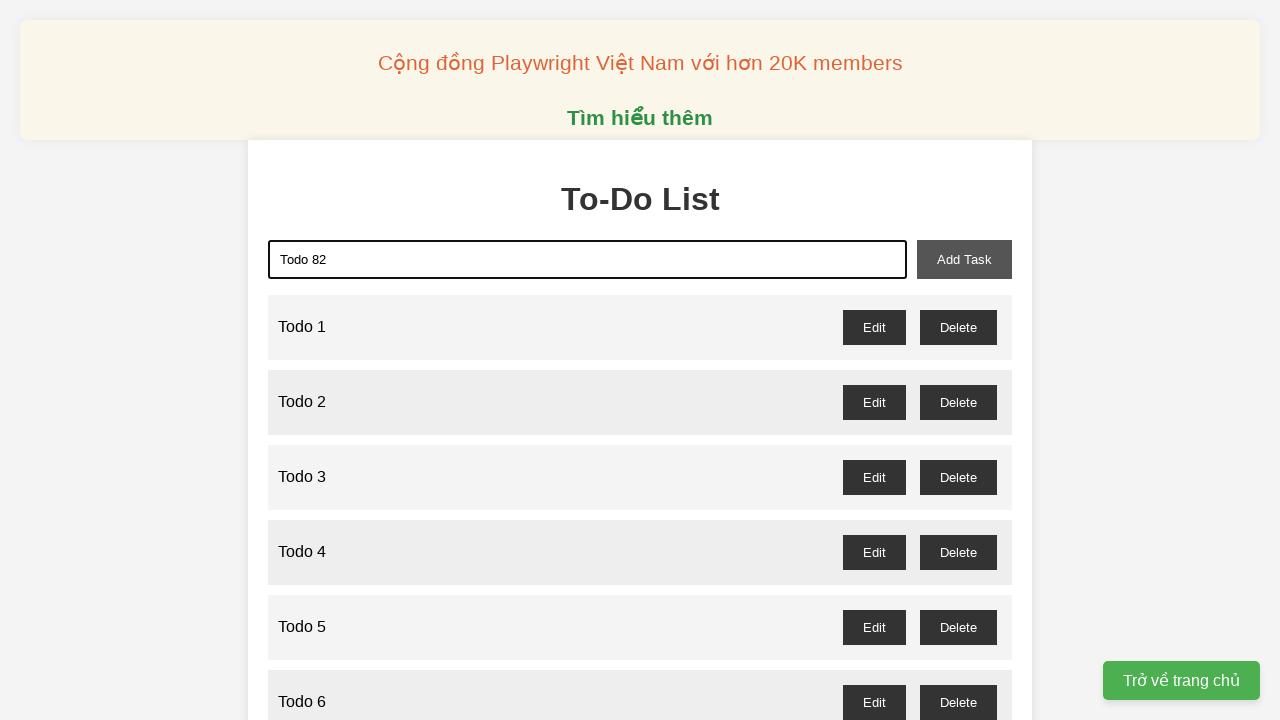

Clicked add button to create 'Todo 82' at (964, 259) on xpath=//button[@id='add-task']
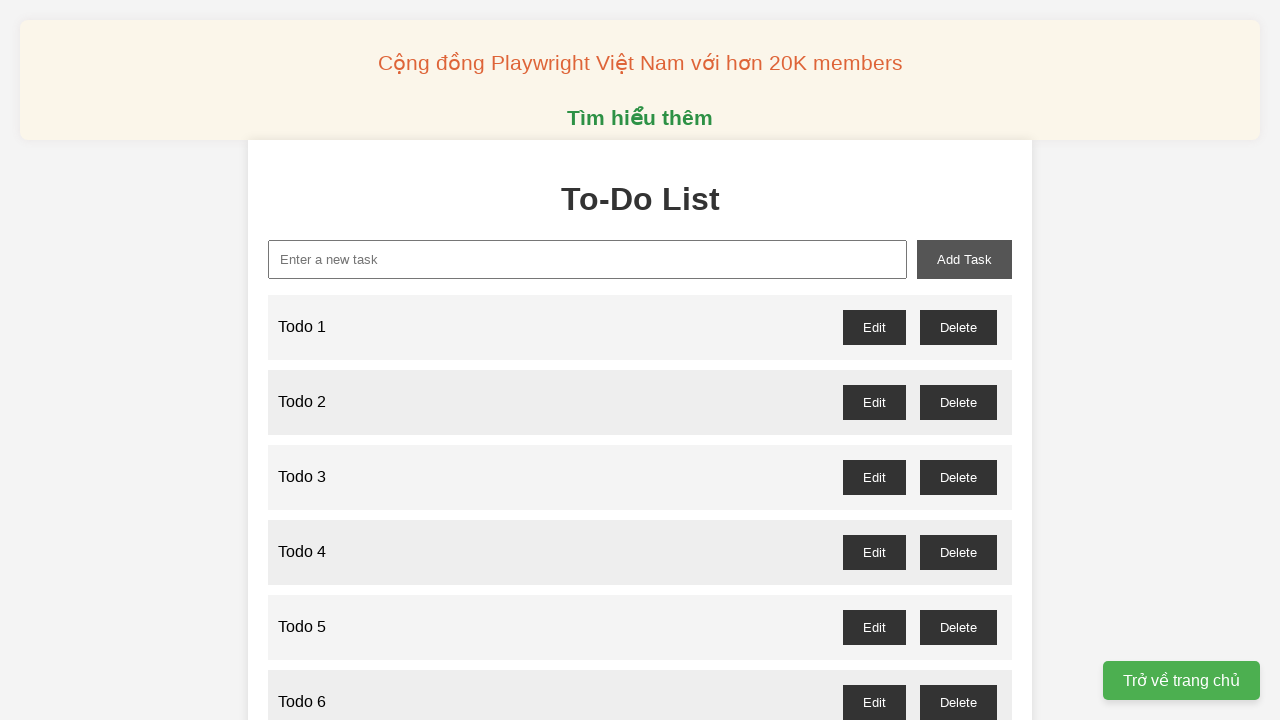

Filled input field with 'Todo 83' on xpath=//input[@id='new-task']
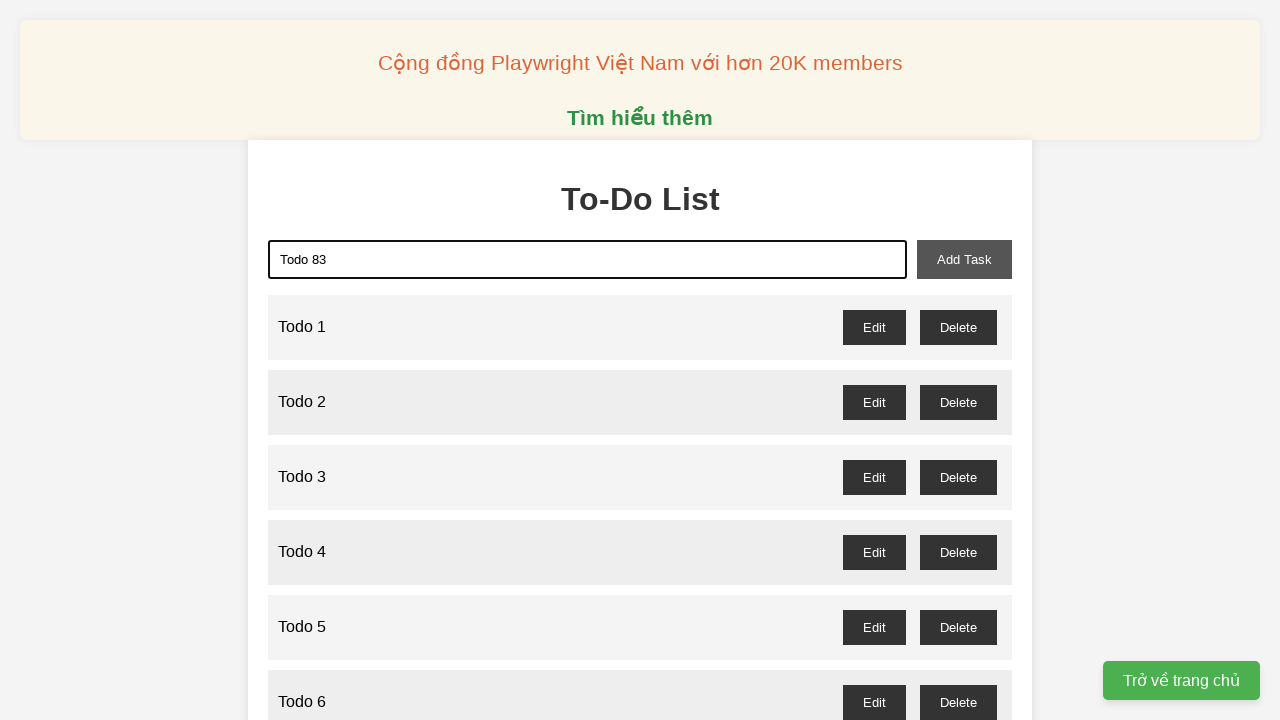

Clicked add button to create 'Todo 83' at (964, 259) on xpath=//button[@id='add-task']
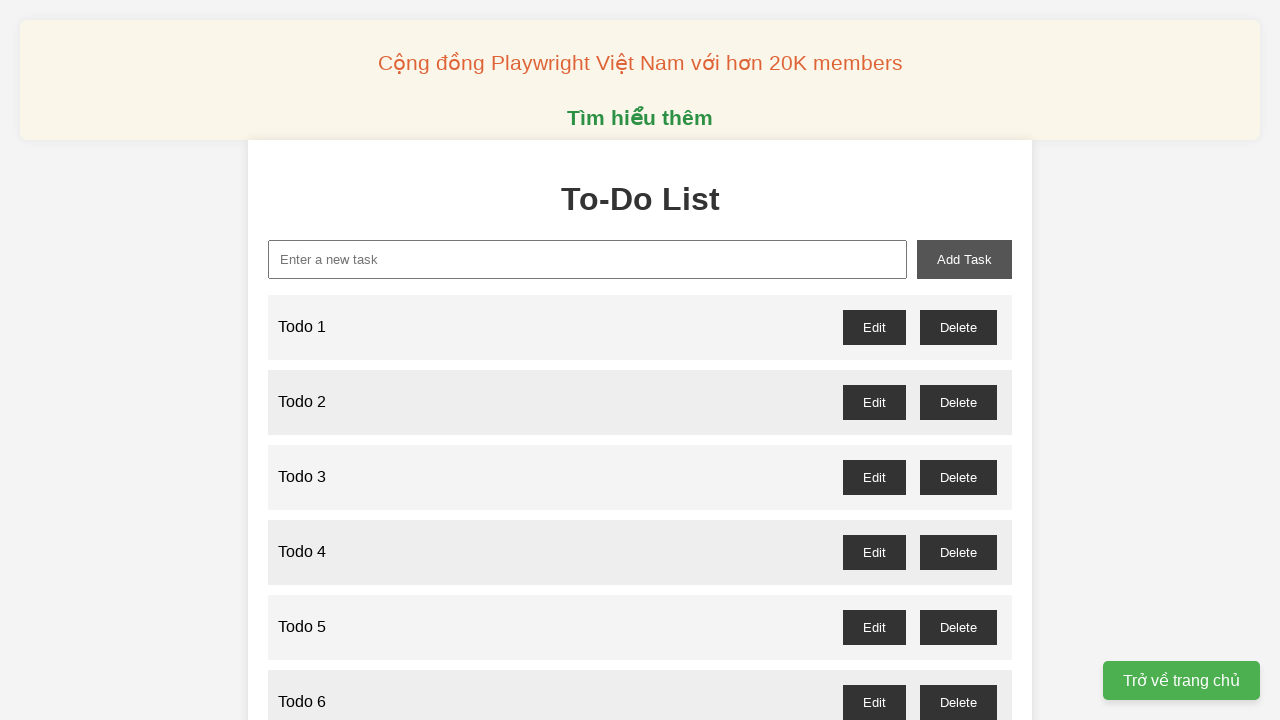

Filled input field with 'Todo 84' on xpath=//input[@id='new-task']
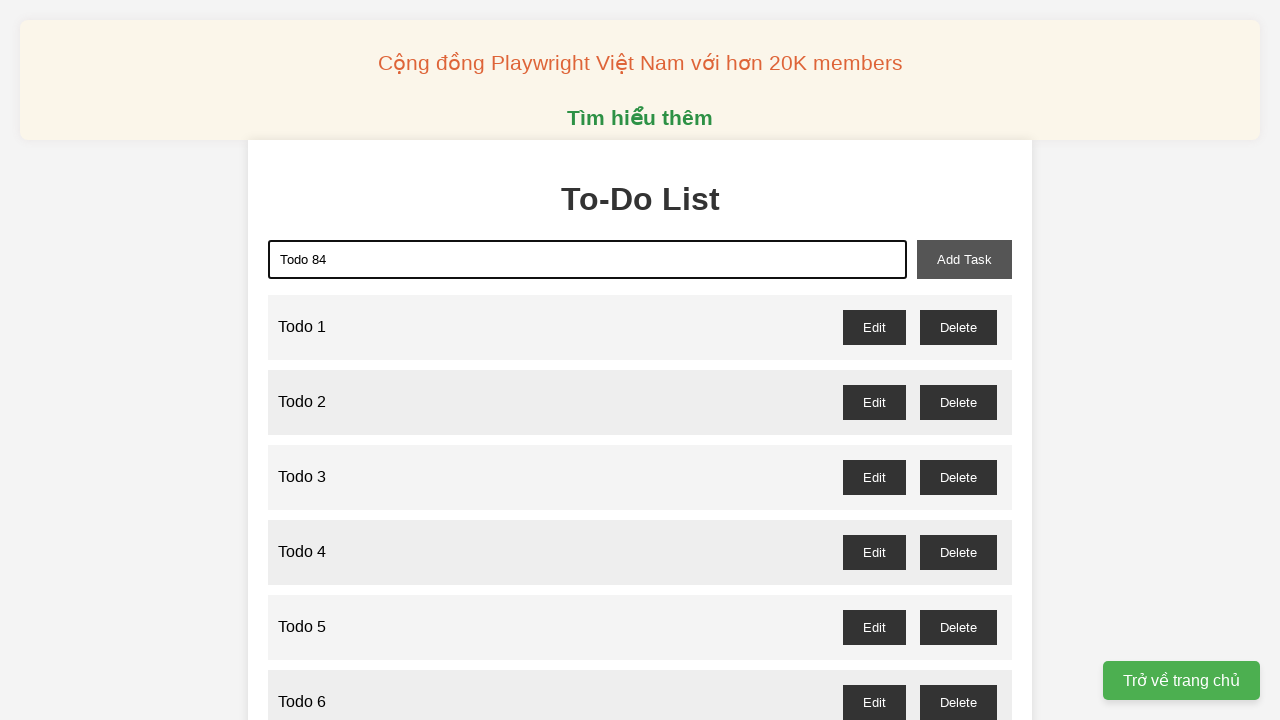

Clicked add button to create 'Todo 84' at (964, 259) on xpath=//button[@id='add-task']
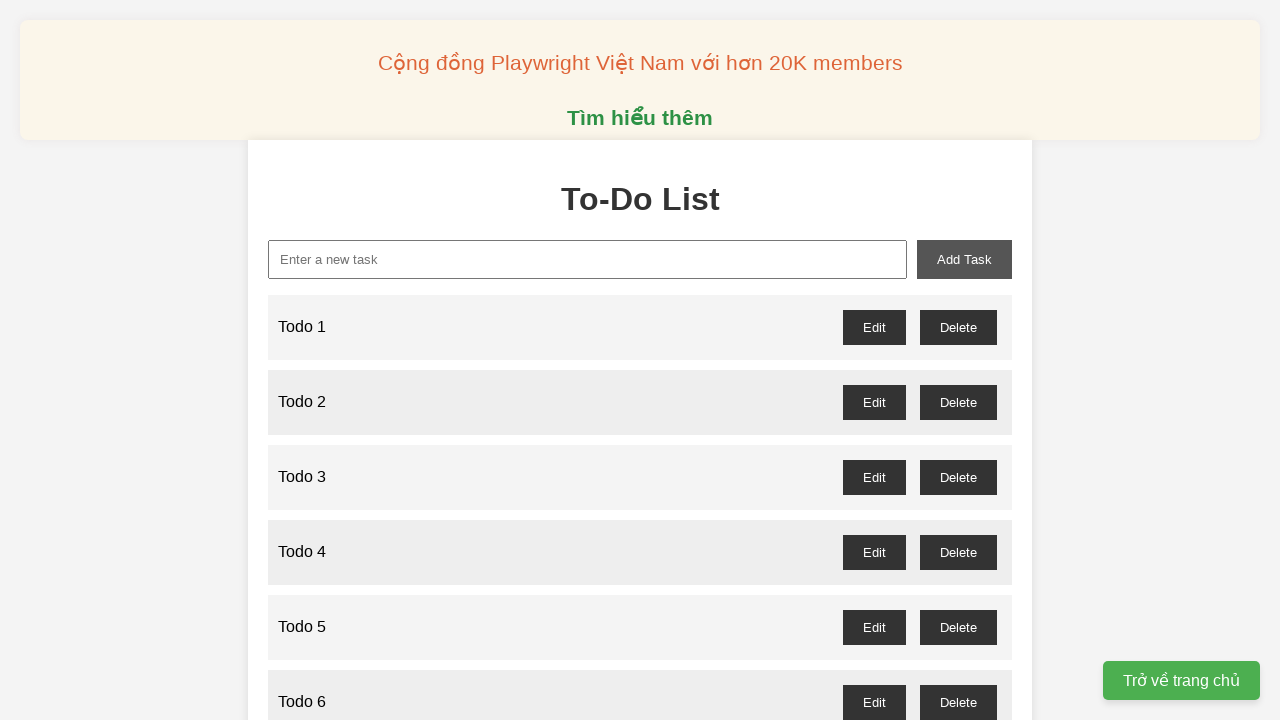

Filled input field with 'Todo 85' on xpath=//input[@id='new-task']
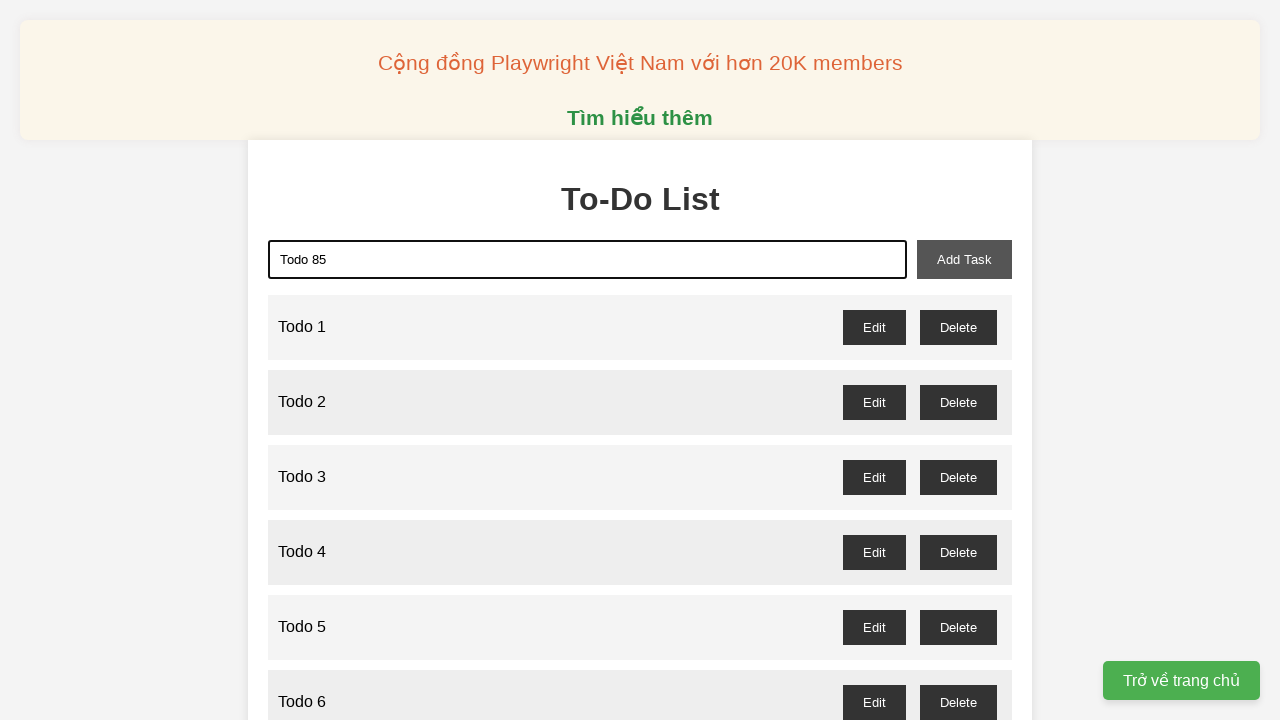

Clicked add button to create 'Todo 85' at (964, 259) on xpath=//button[@id='add-task']
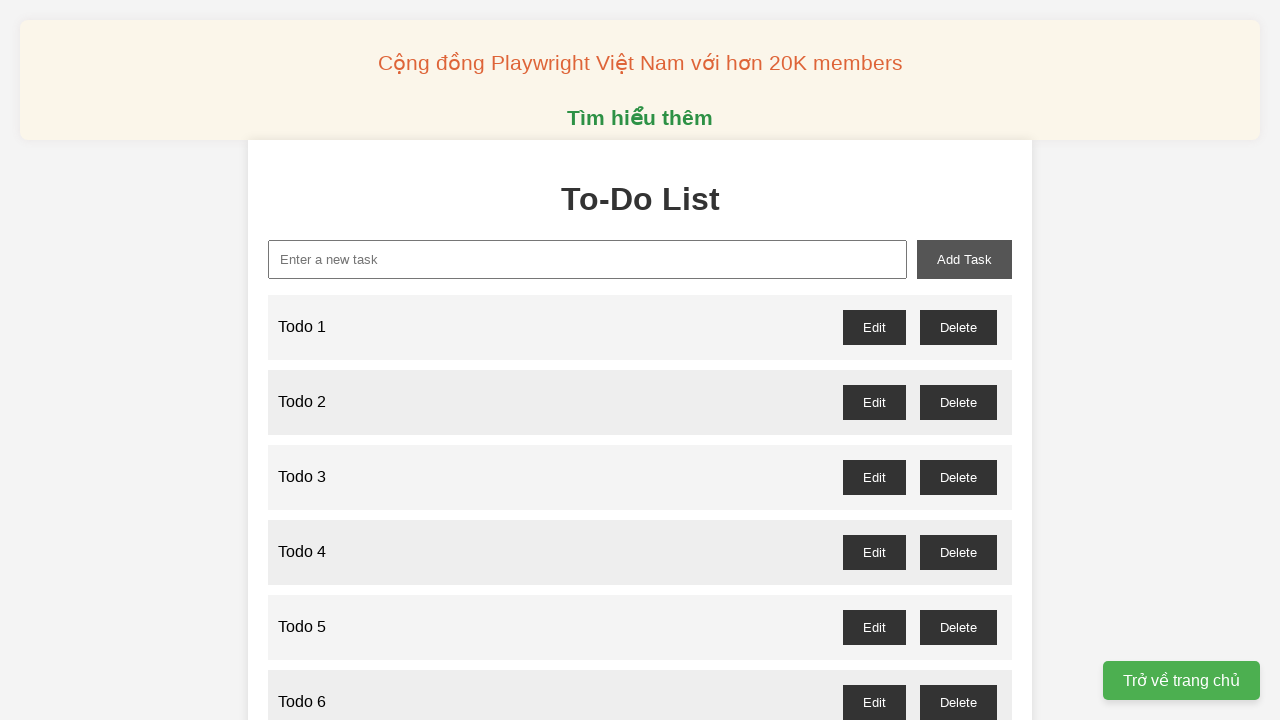

Filled input field with 'Todo 86' on xpath=//input[@id='new-task']
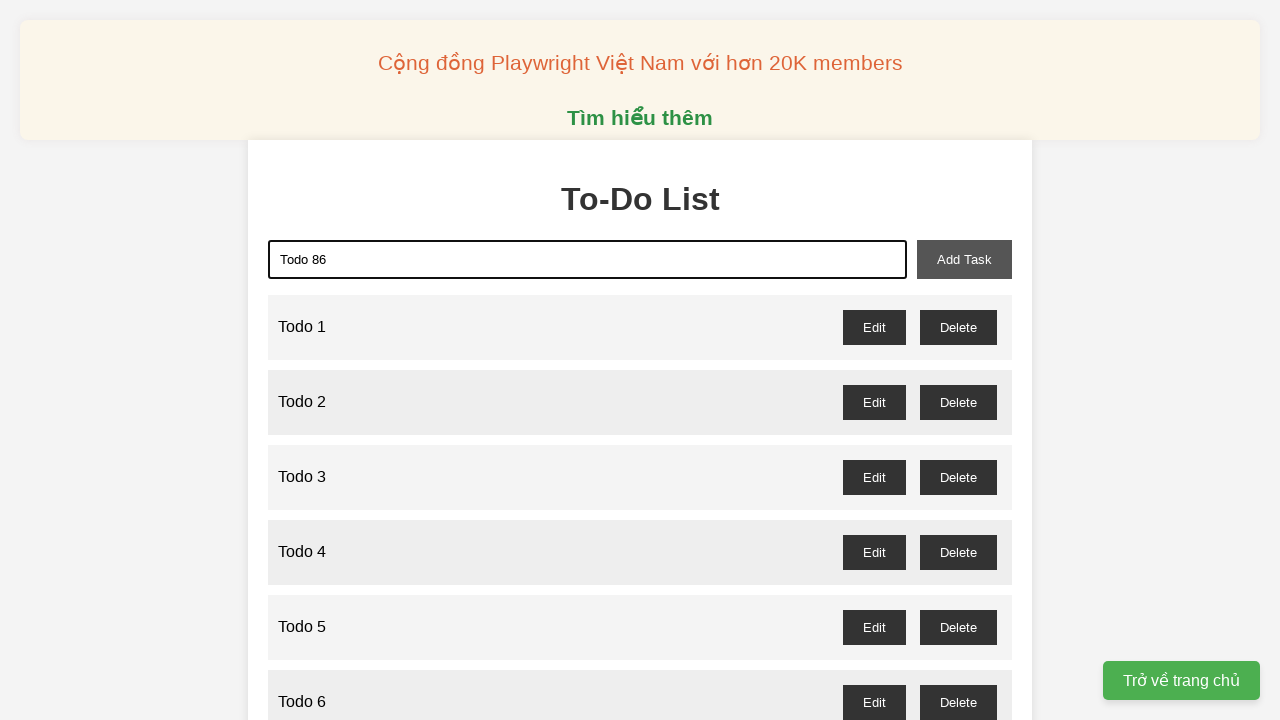

Clicked add button to create 'Todo 86' at (964, 259) on xpath=//button[@id='add-task']
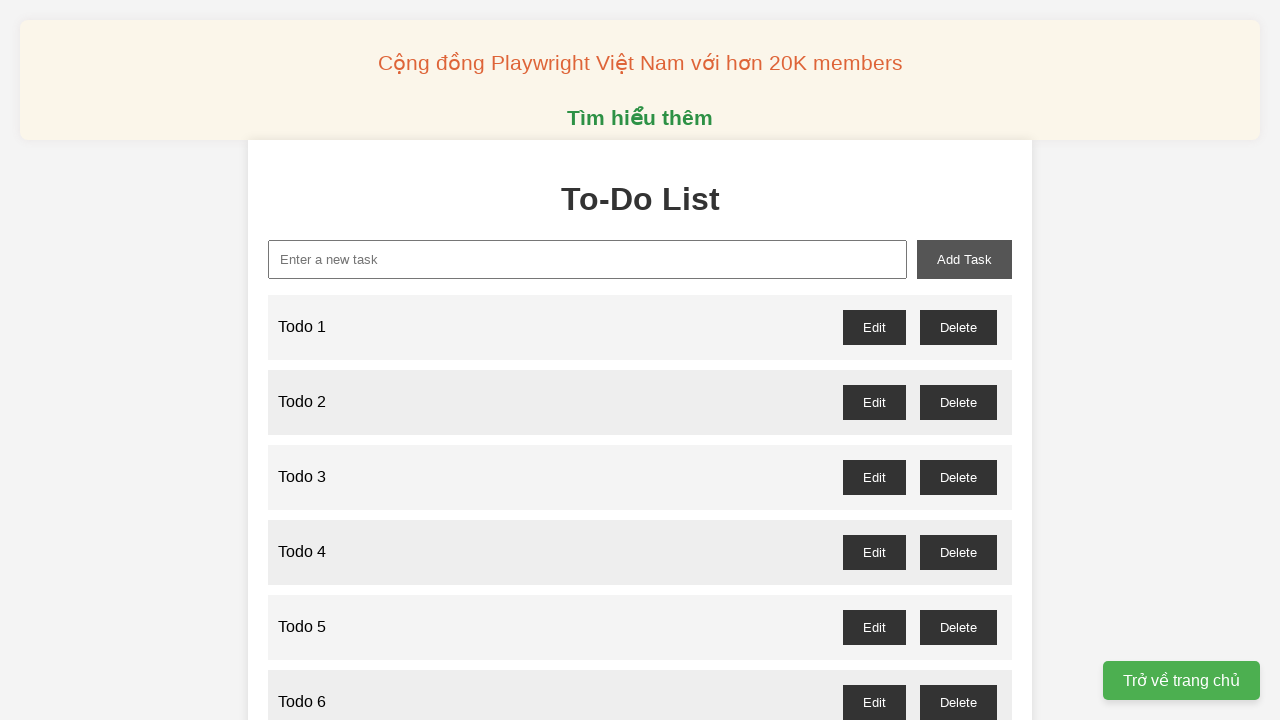

Filled input field with 'Todo 87' on xpath=//input[@id='new-task']
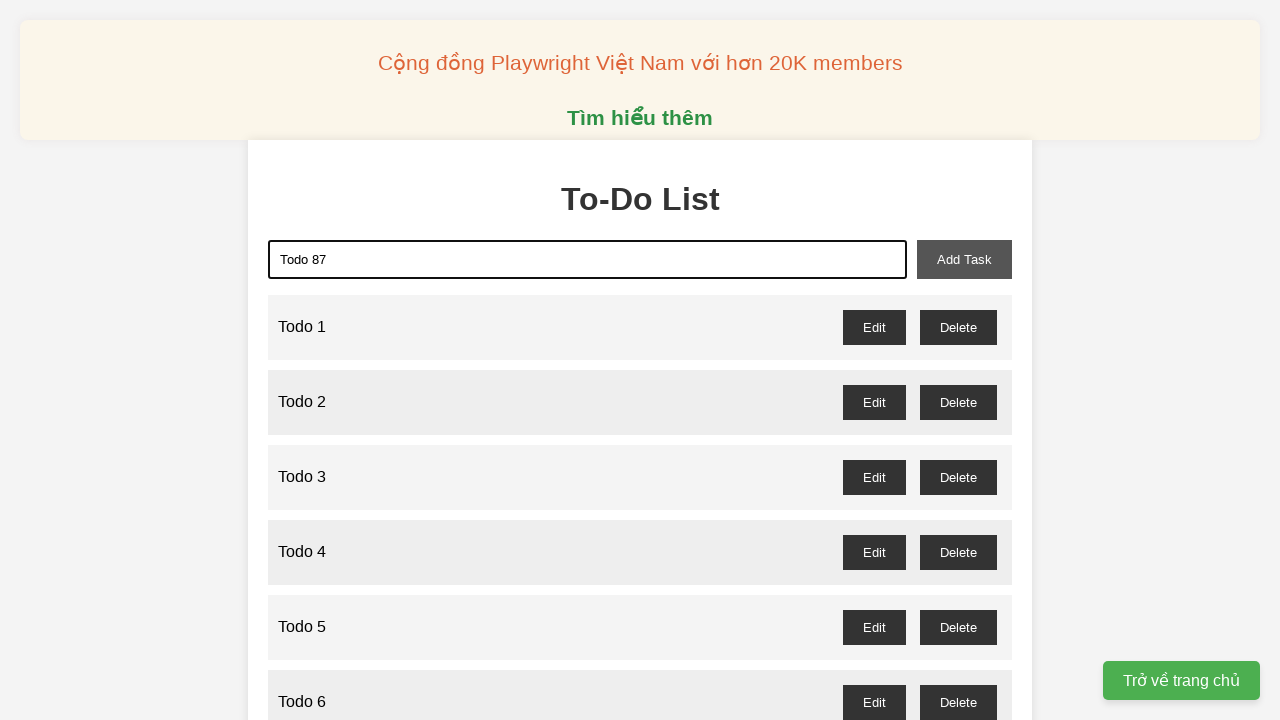

Clicked add button to create 'Todo 87' at (964, 259) on xpath=//button[@id='add-task']
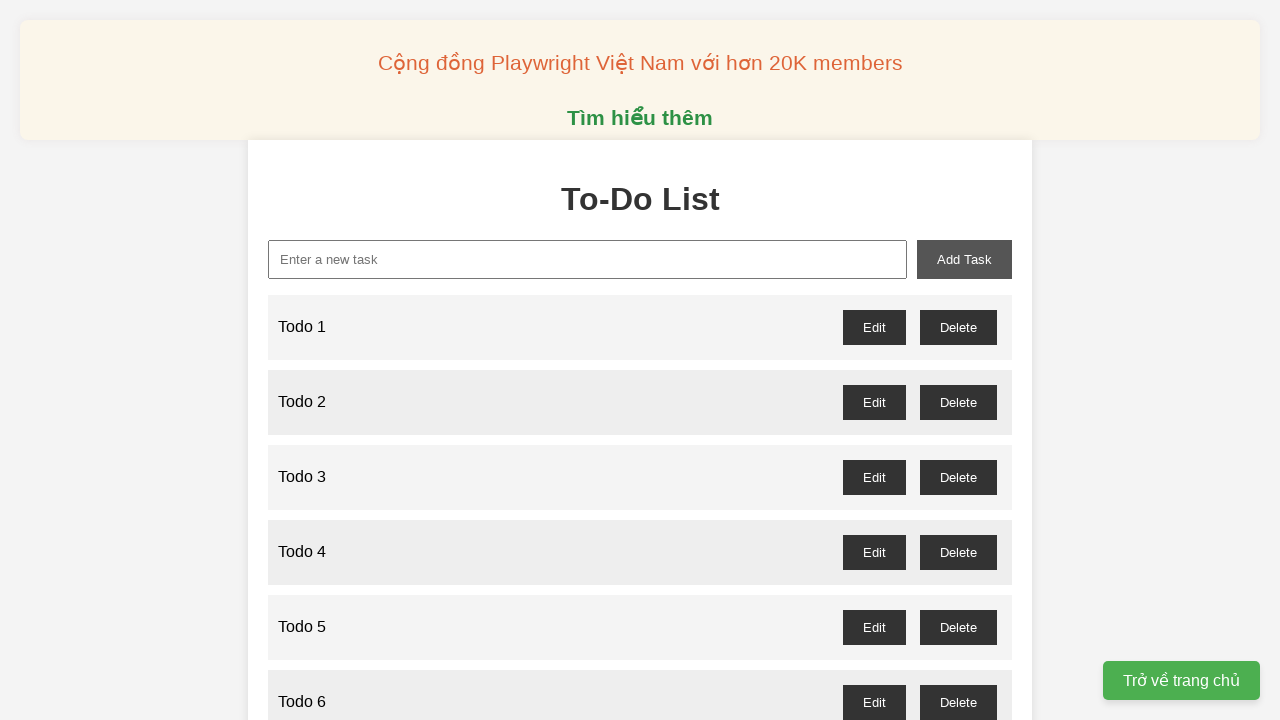

Filled input field with 'Todo 88' on xpath=//input[@id='new-task']
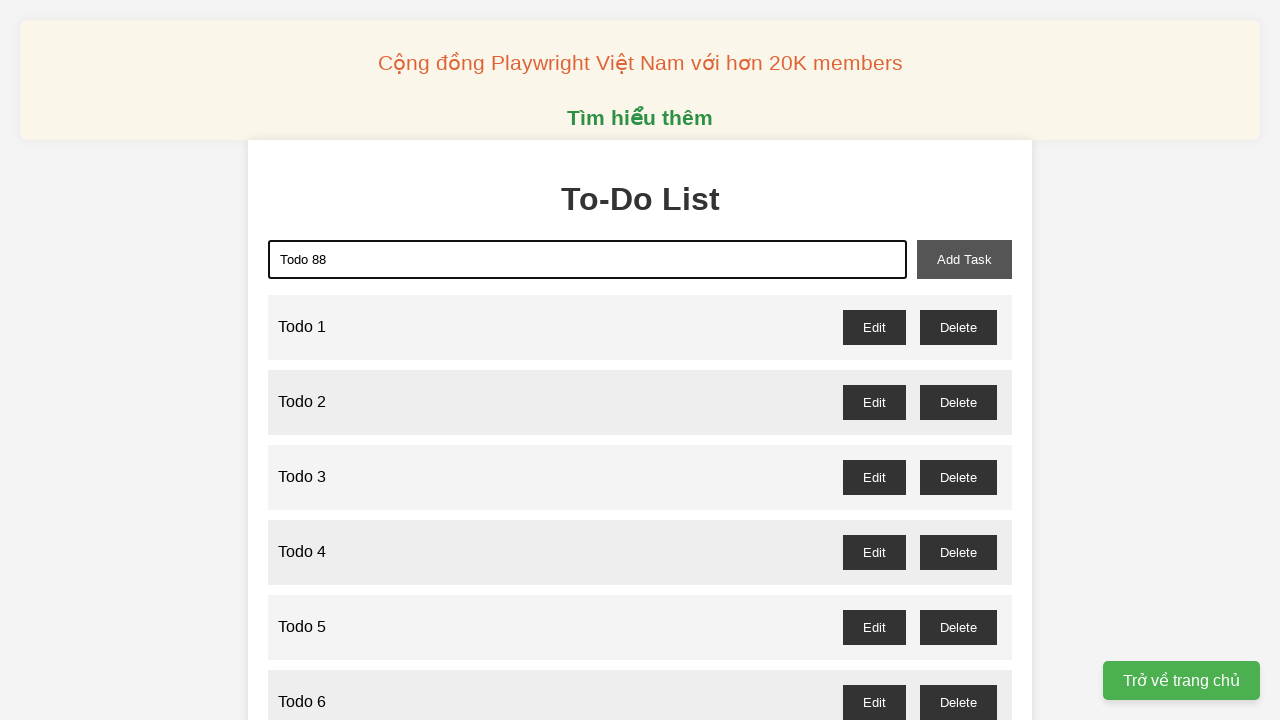

Clicked add button to create 'Todo 88' at (964, 259) on xpath=//button[@id='add-task']
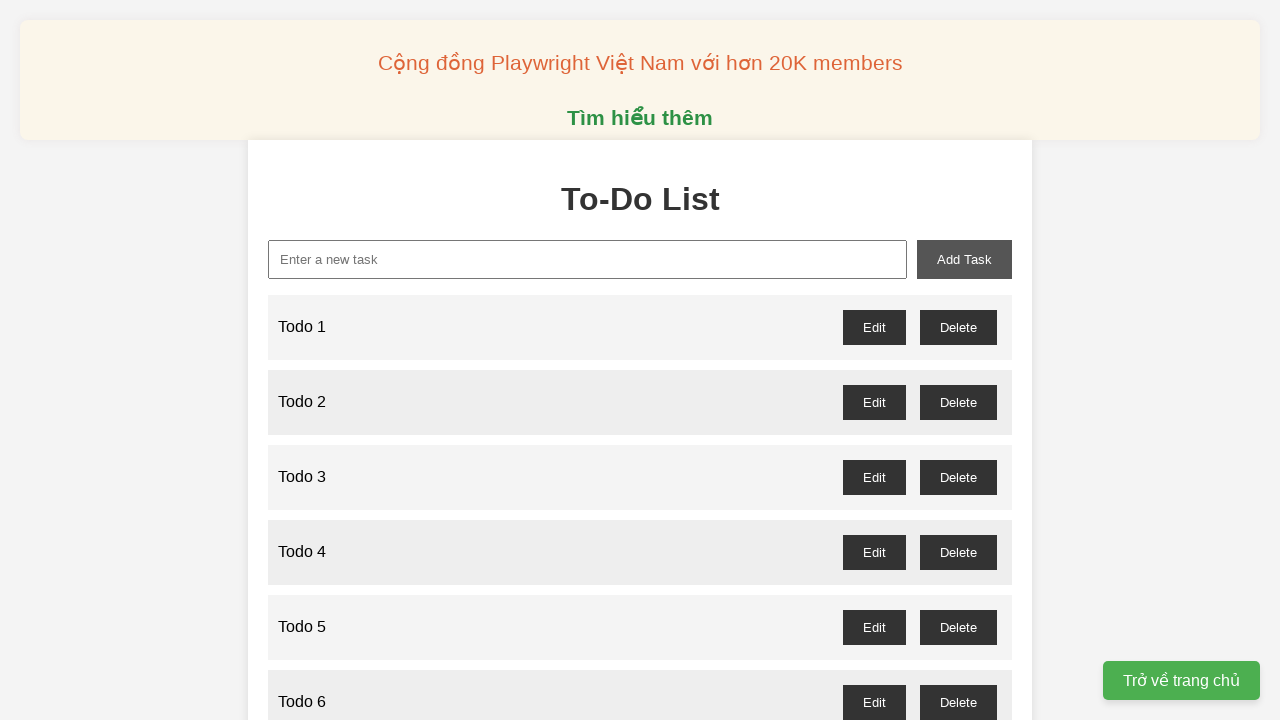

Filled input field with 'Todo 89' on xpath=//input[@id='new-task']
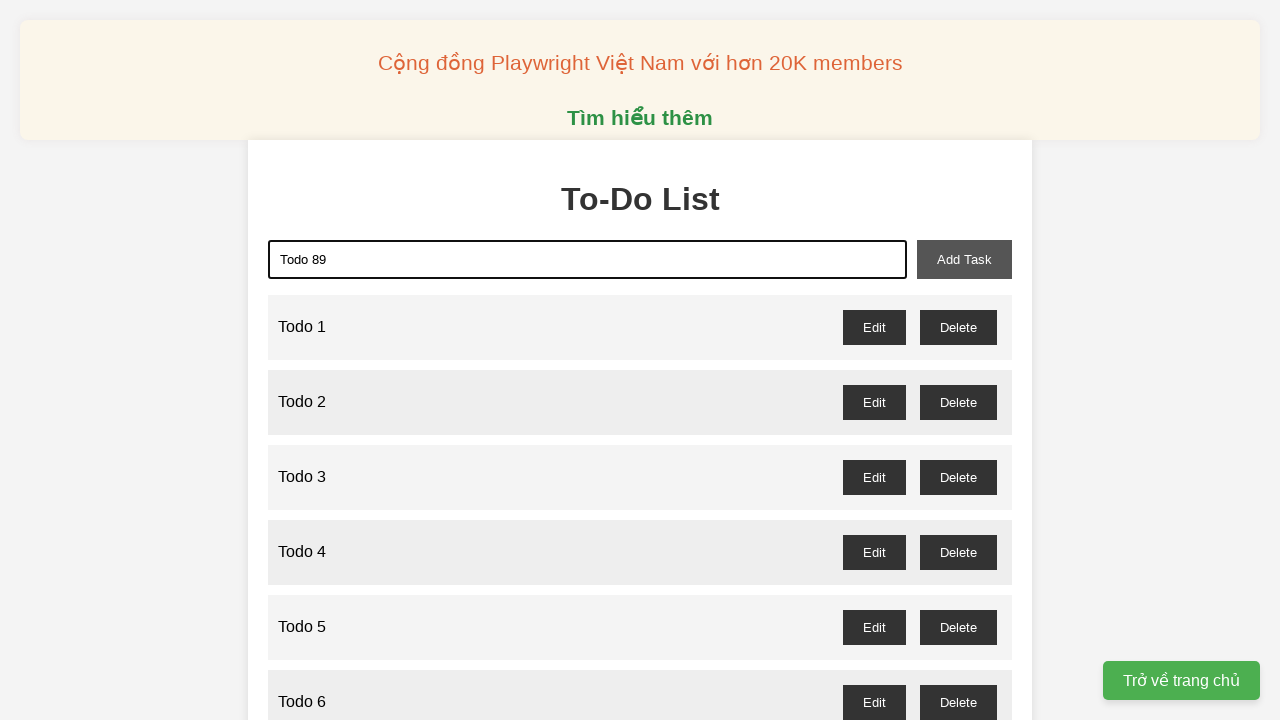

Clicked add button to create 'Todo 89' at (964, 259) on xpath=//button[@id='add-task']
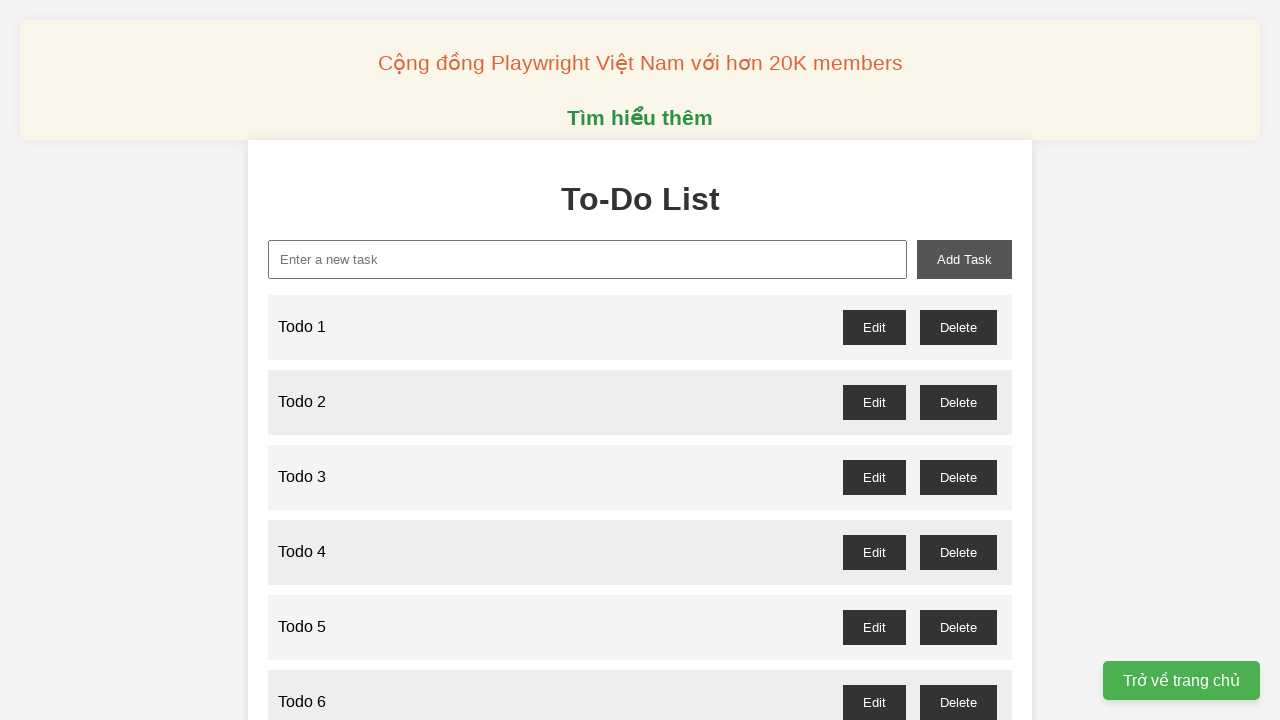

Filled input field with 'Todo 90' on xpath=//input[@id='new-task']
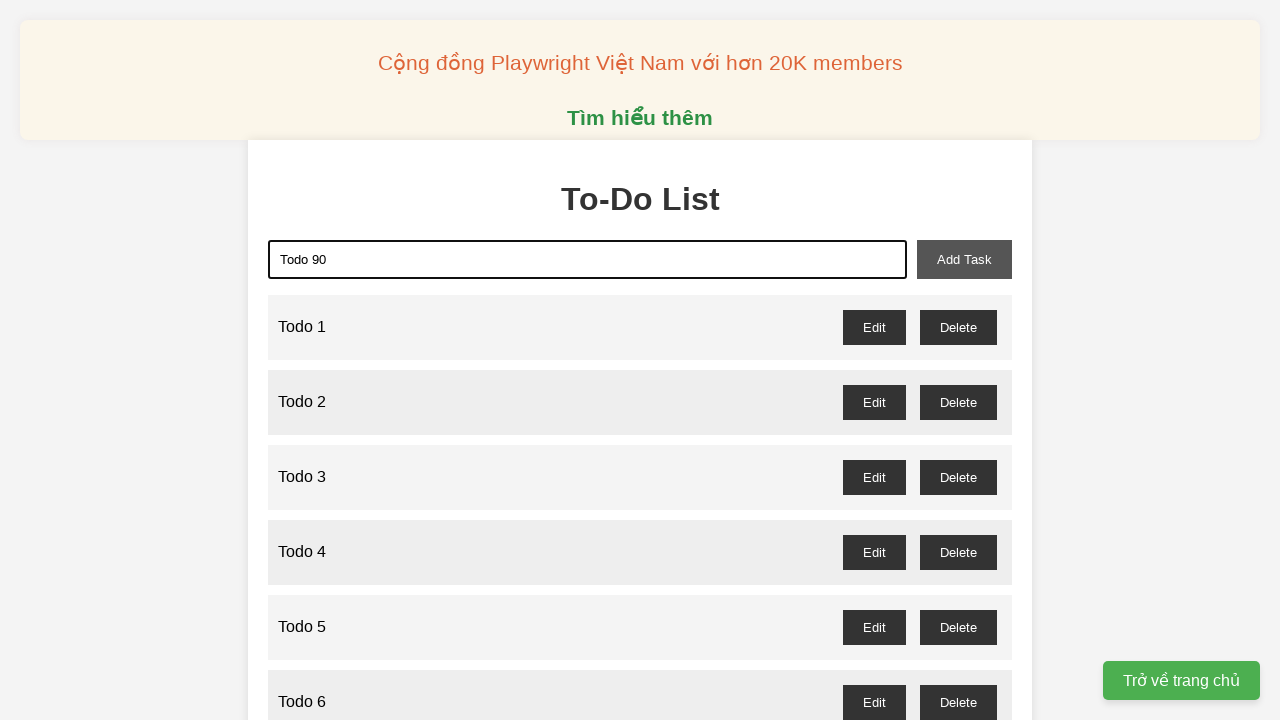

Clicked add button to create 'Todo 90' at (964, 259) on xpath=//button[@id='add-task']
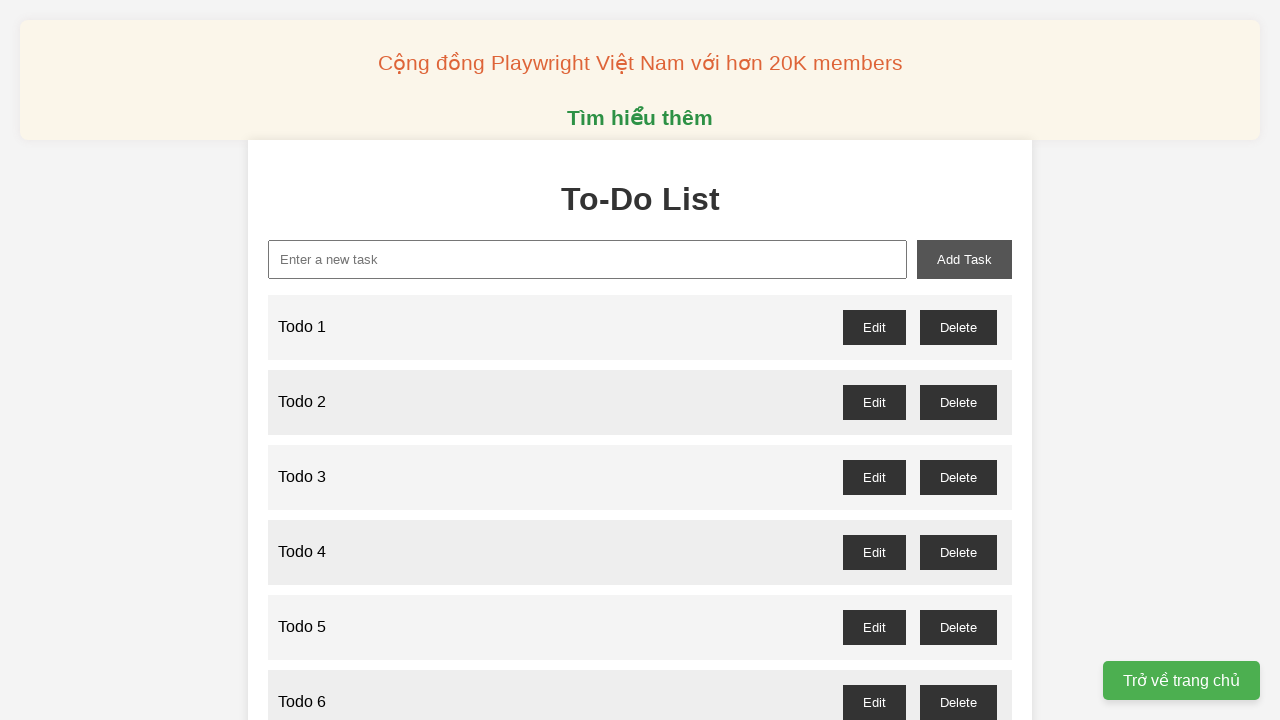

Filled input field with 'Todo 91' on xpath=//input[@id='new-task']
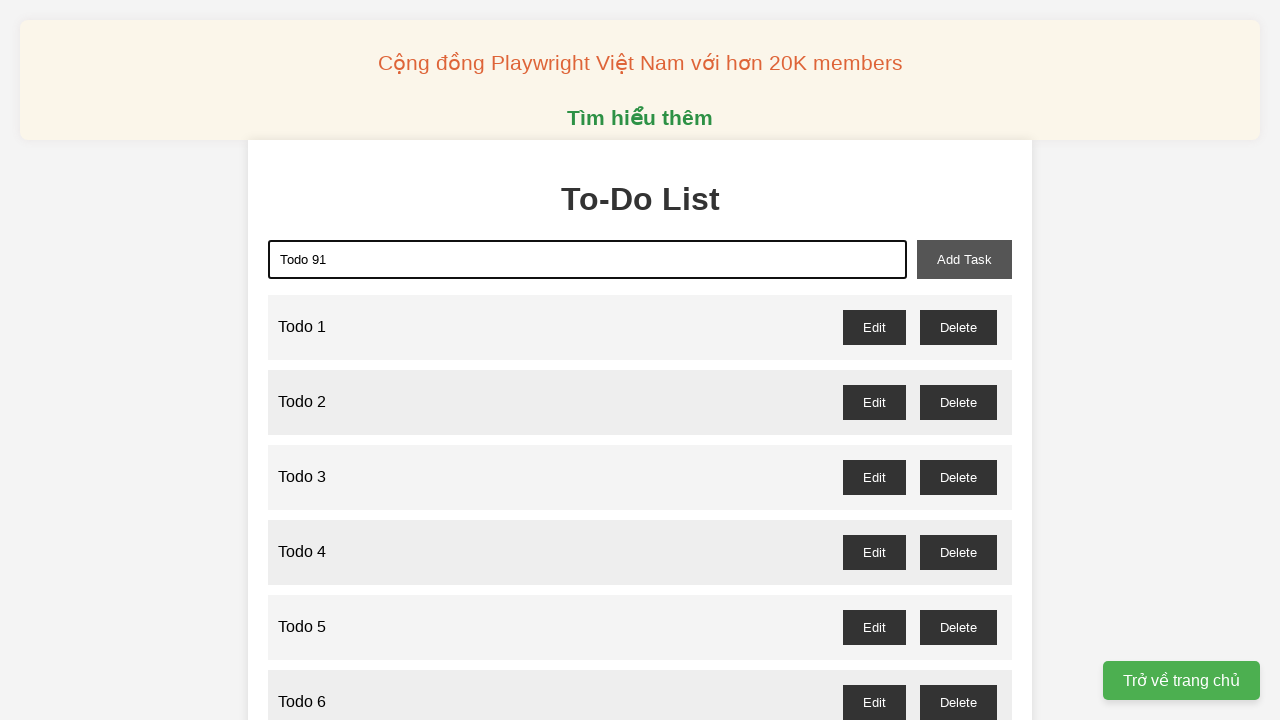

Clicked add button to create 'Todo 91' at (964, 259) on xpath=//button[@id='add-task']
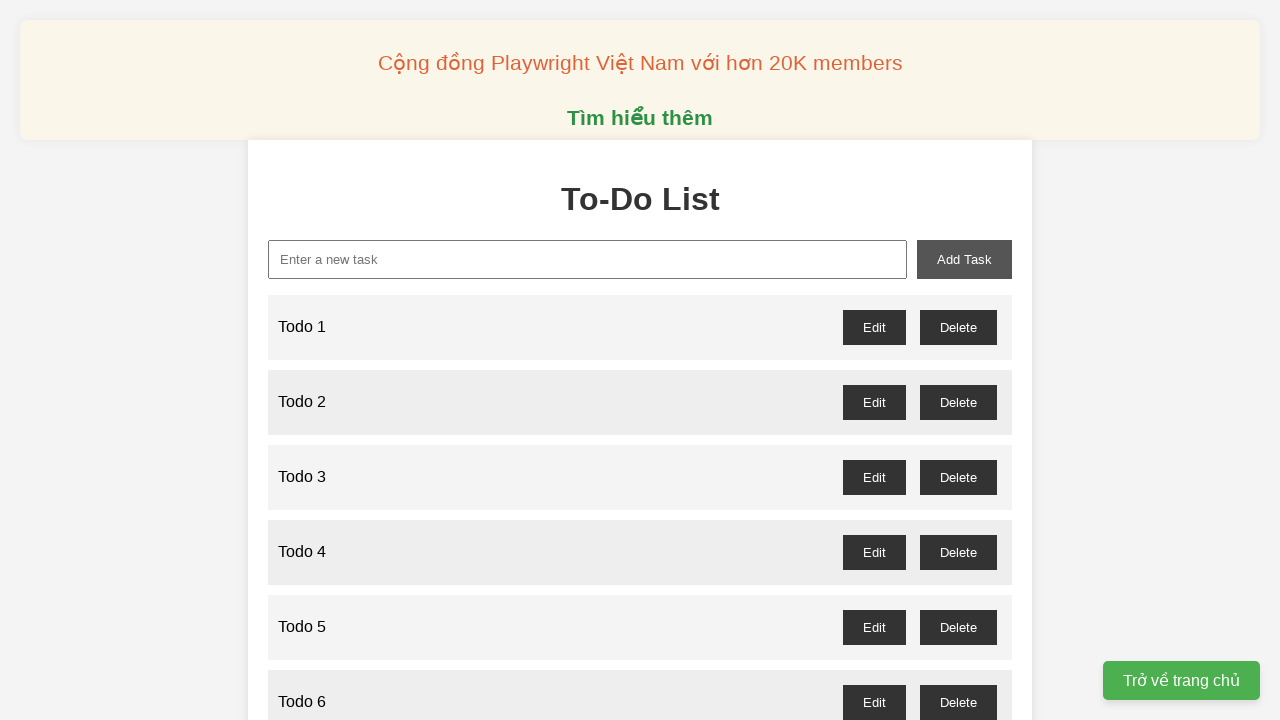

Filled input field with 'Todo 92' on xpath=//input[@id='new-task']
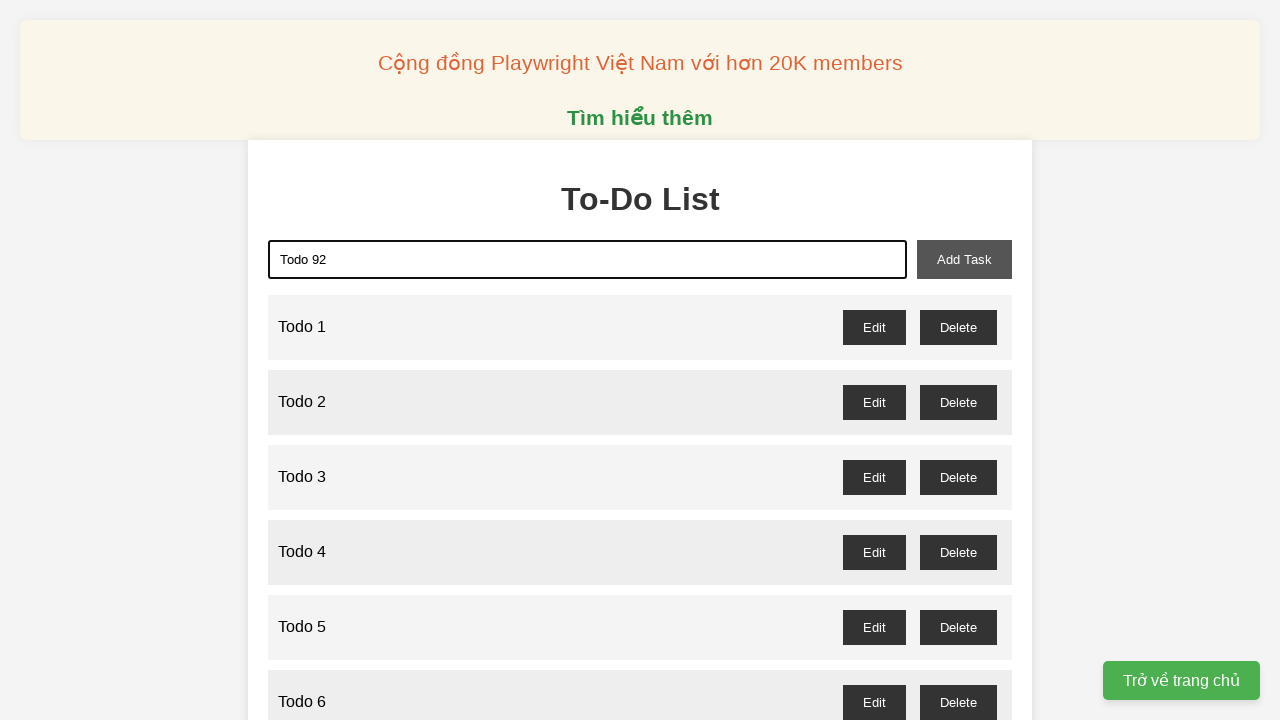

Clicked add button to create 'Todo 92' at (964, 259) on xpath=//button[@id='add-task']
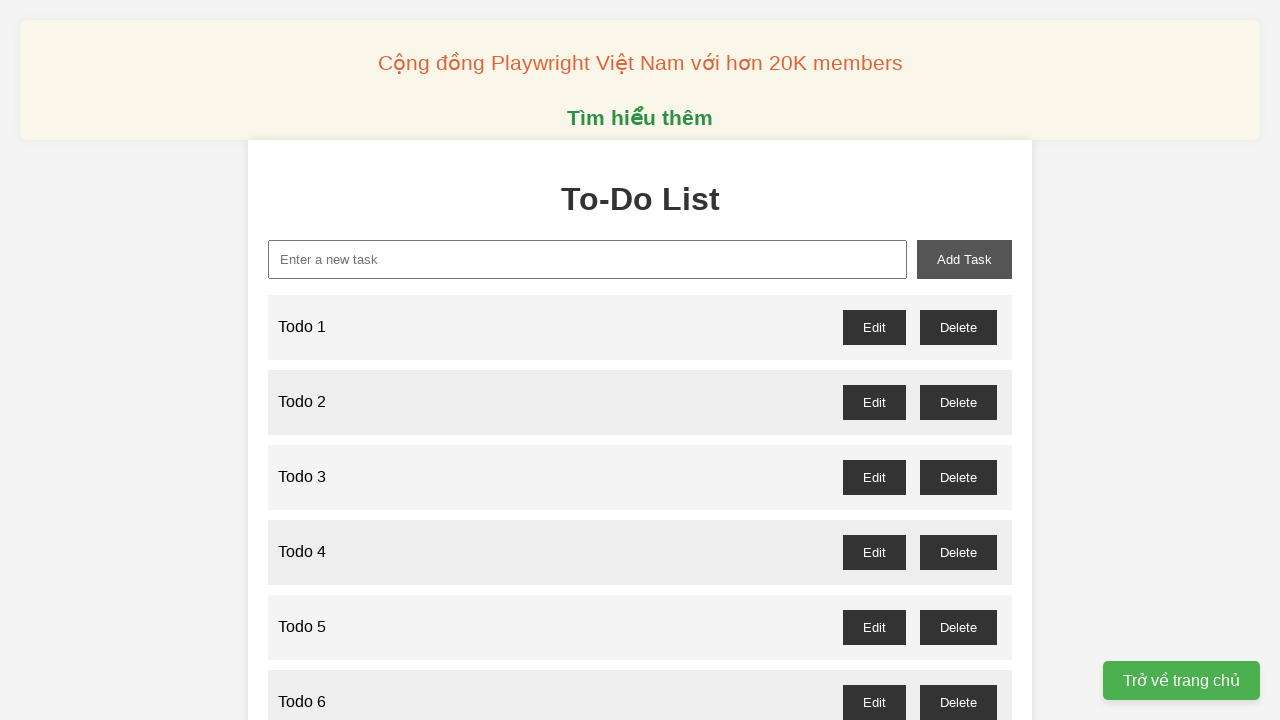

Filled input field with 'Todo 93' on xpath=//input[@id='new-task']
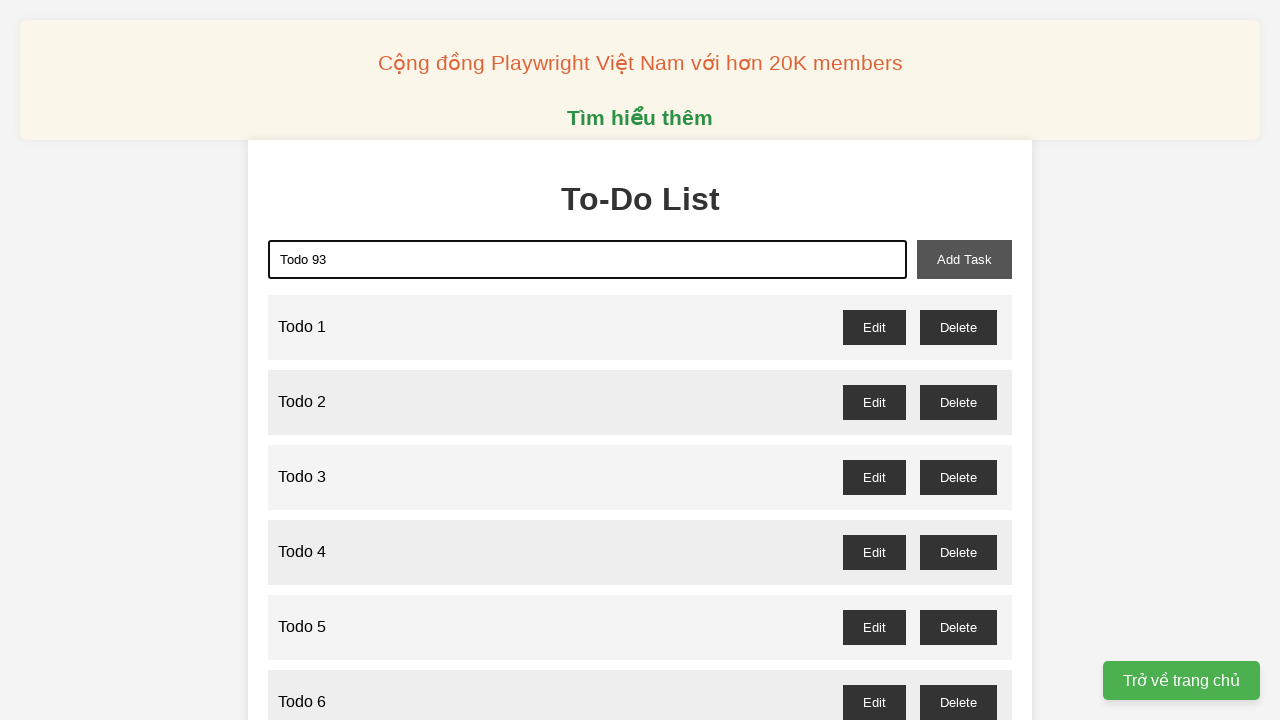

Clicked add button to create 'Todo 93' at (964, 259) on xpath=//button[@id='add-task']
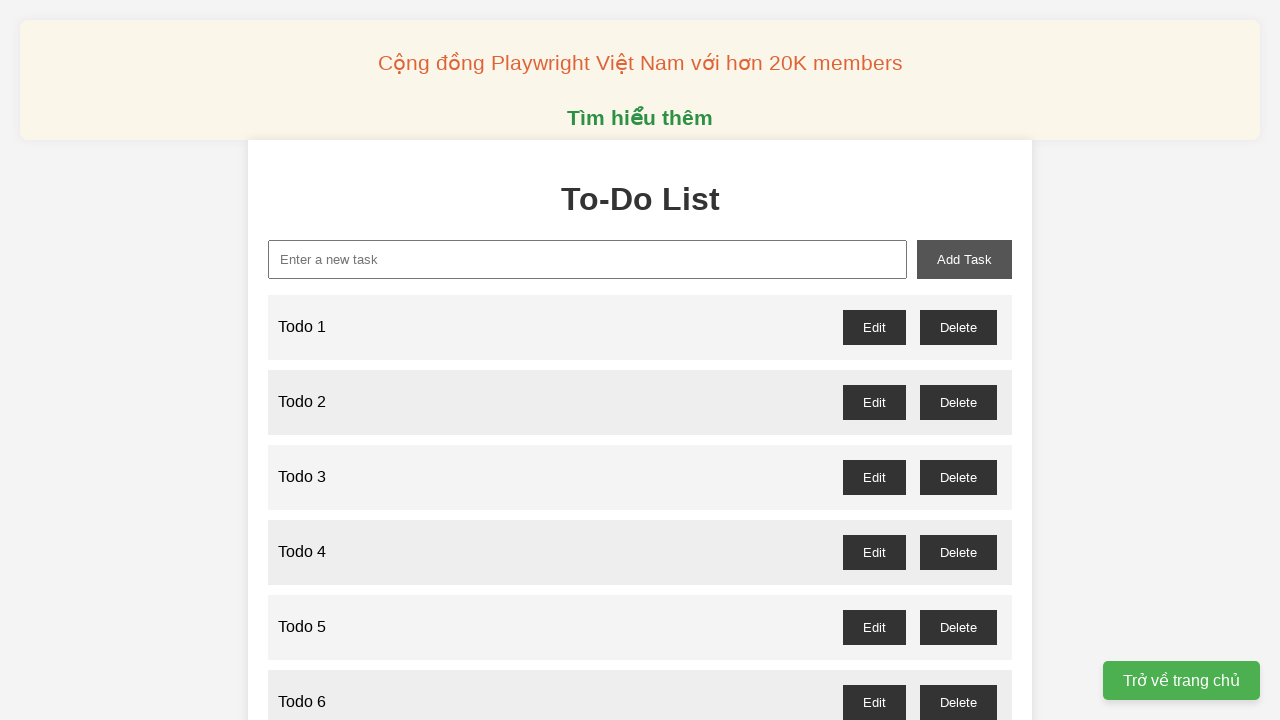

Filled input field with 'Todo 94' on xpath=//input[@id='new-task']
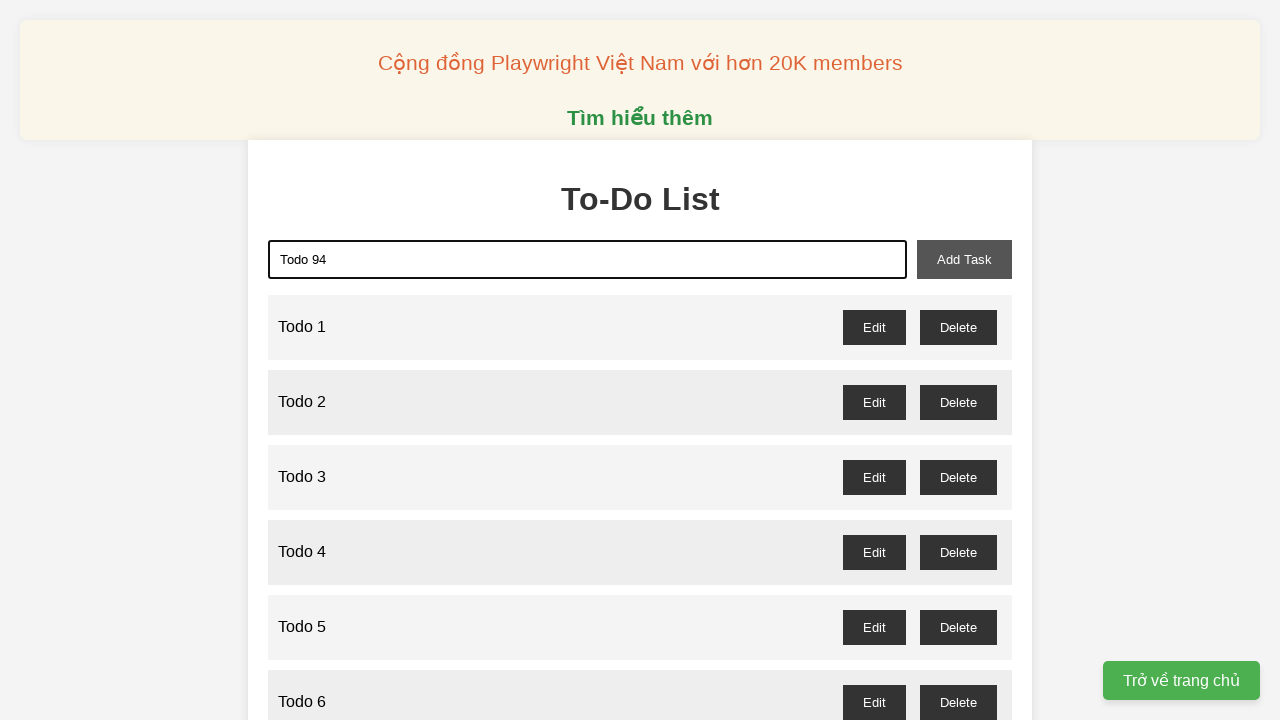

Clicked add button to create 'Todo 94' at (964, 259) on xpath=//button[@id='add-task']
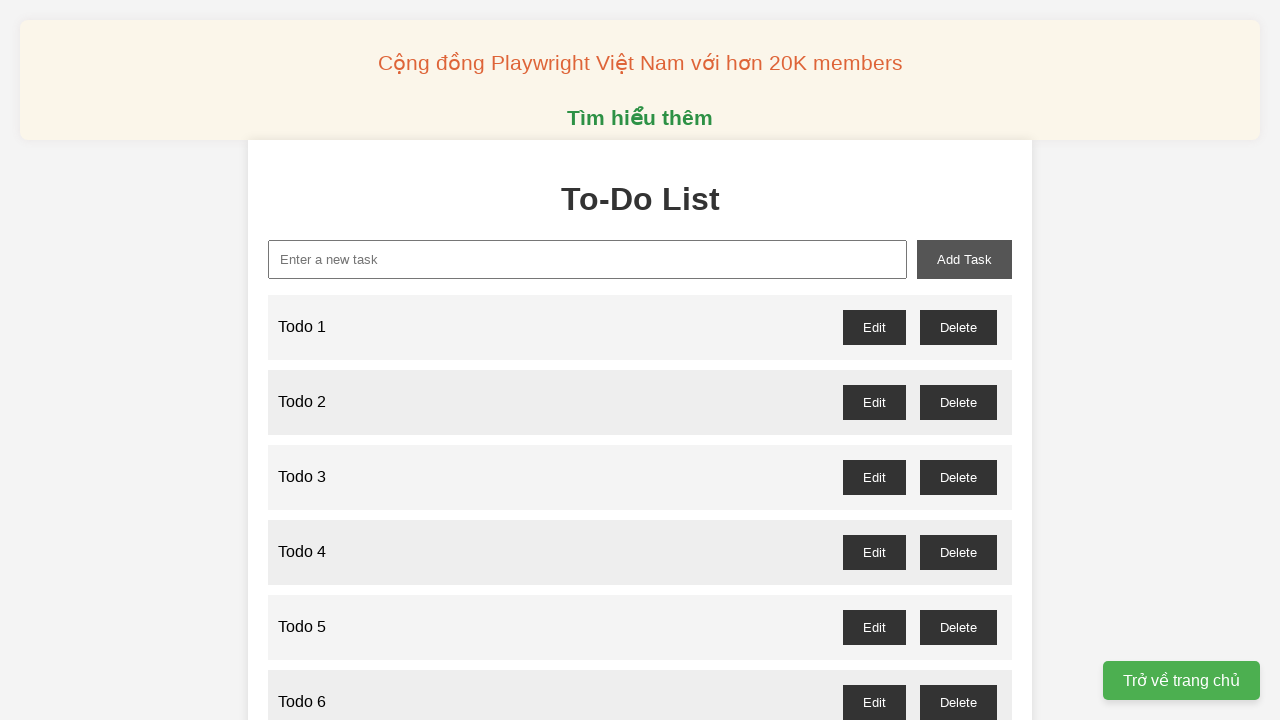

Filled input field with 'Todo 95' on xpath=//input[@id='new-task']
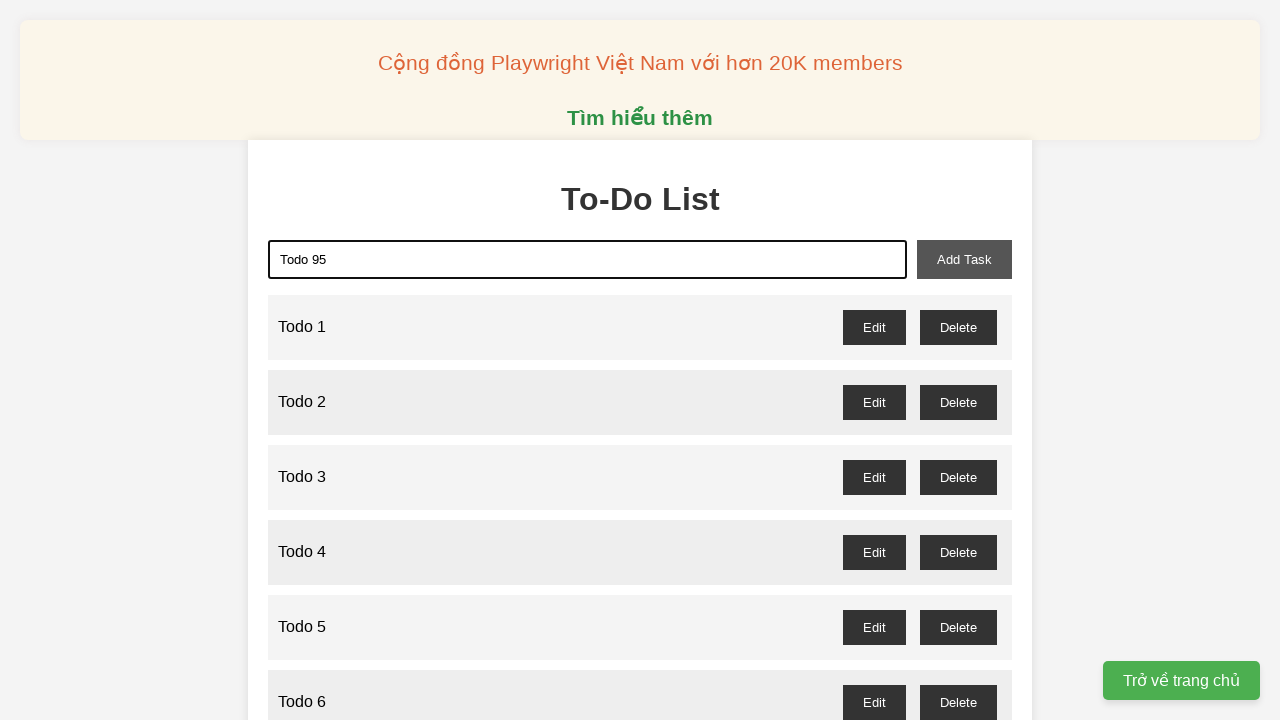

Clicked add button to create 'Todo 95' at (964, 259) on xpath=//button[@id='add-task']
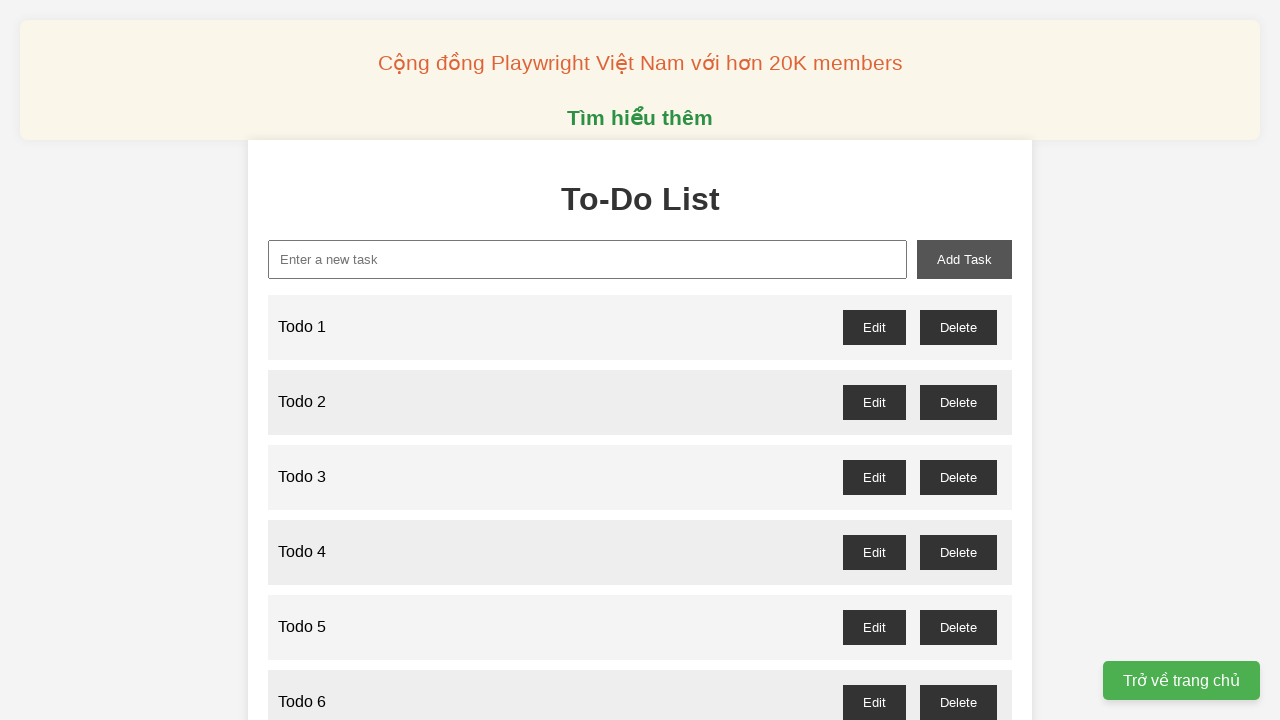

Filled input field with 'Todo 96' on xpath=//input[@id='new-task']
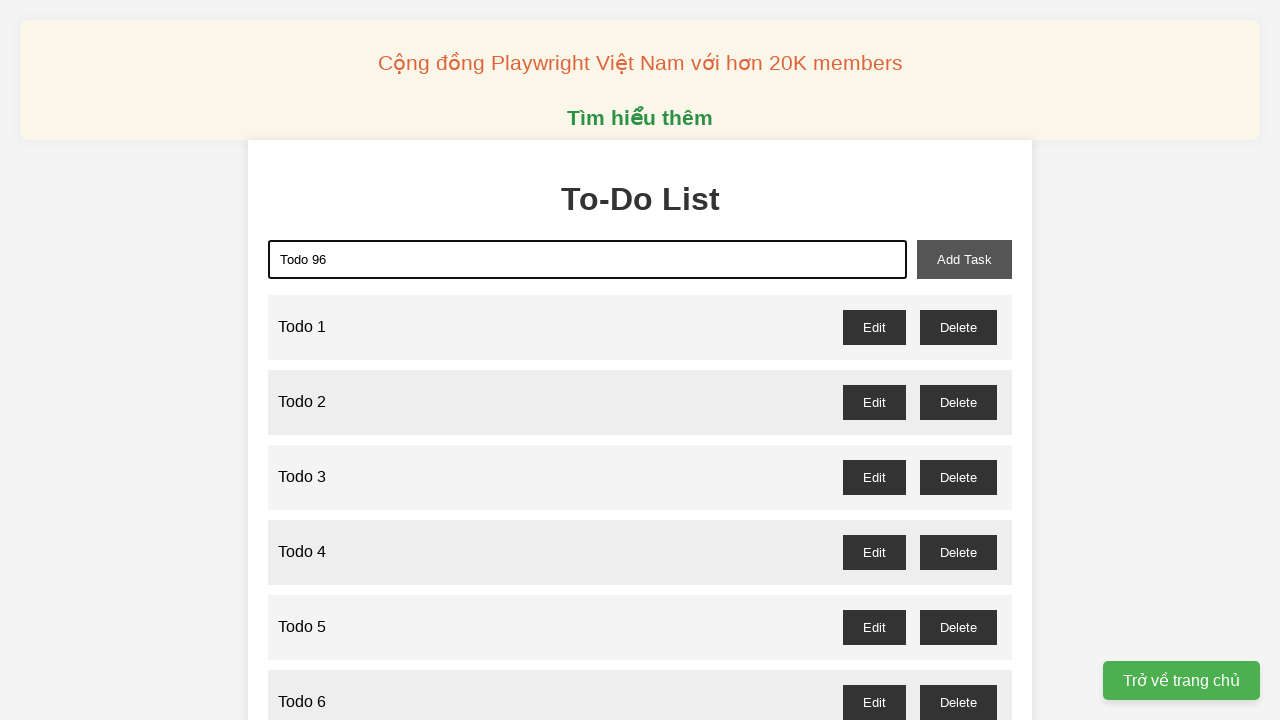

Clicked add button to create 'Todo 96' at (964, 259) on xpath=//button[@id='add-task']
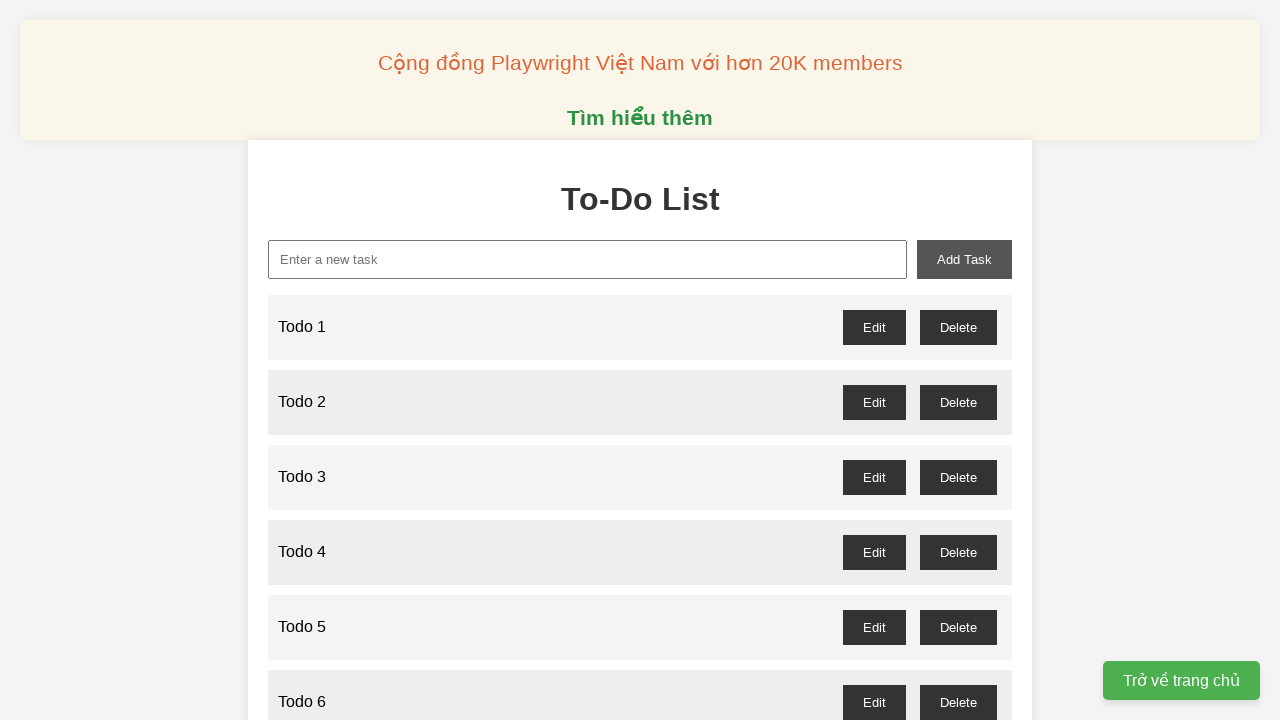

Filled input field with 'Todo 97' on xpath=//input[@id='new-task']
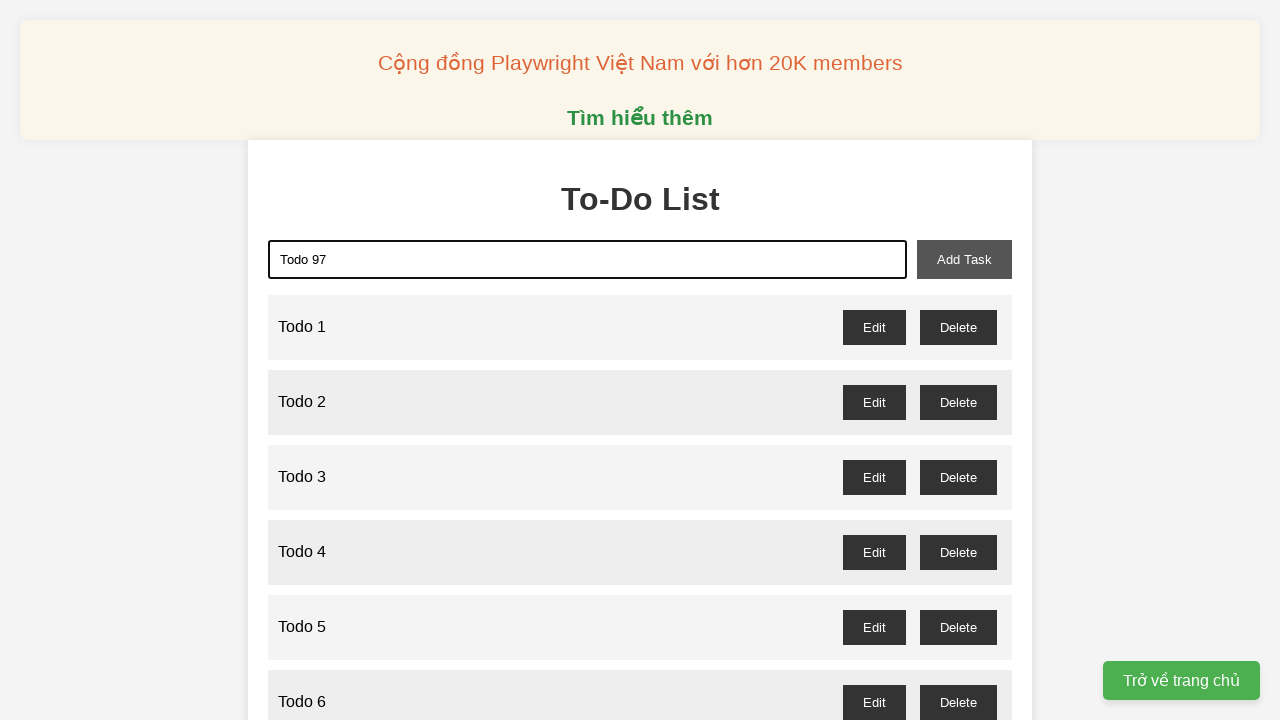

Clicked add button to create 'Todo 97' at (964, 259) on xpath=//button[@id='add-task']
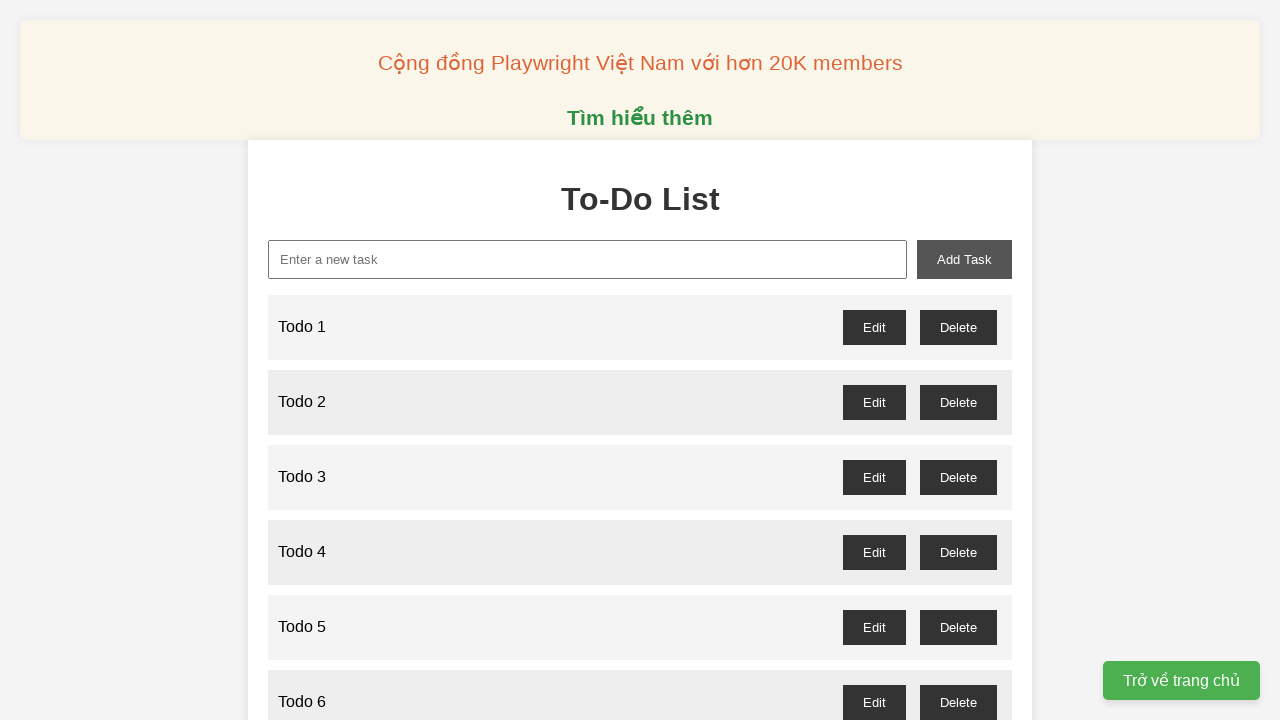

Filled input field with 'Todo 98' on xpath=//input[@id='new-task']
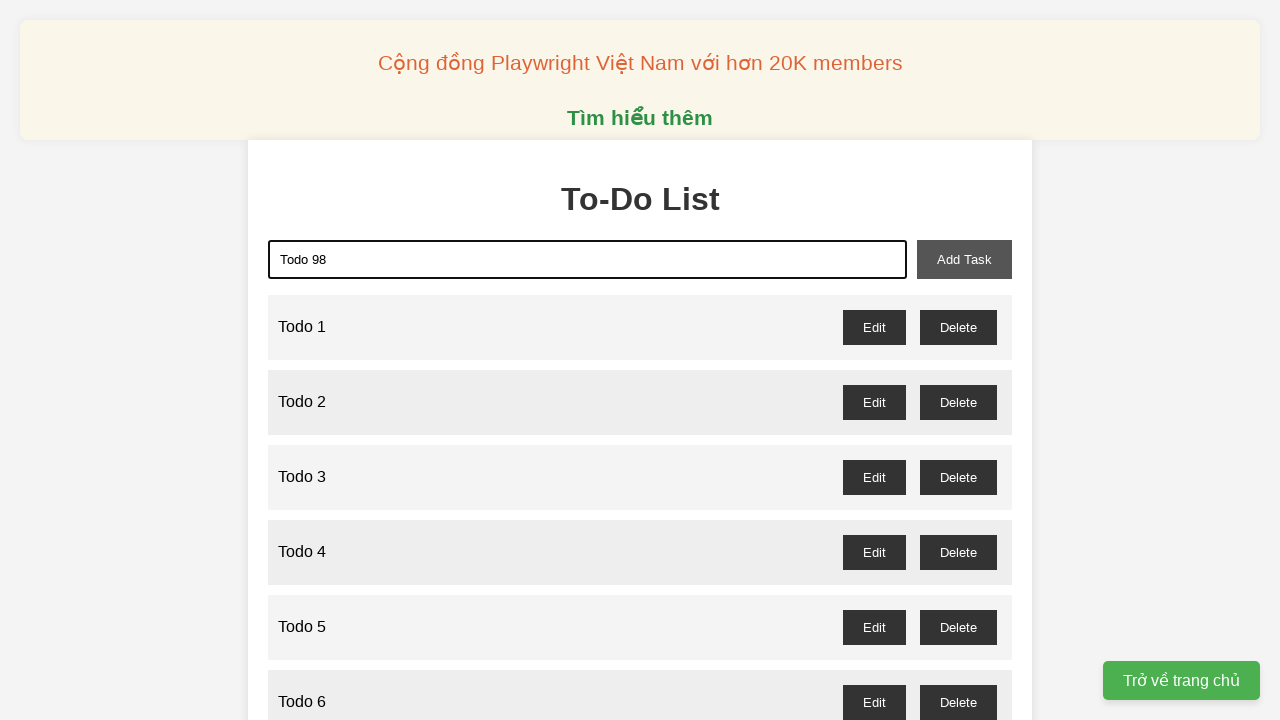

Clicked add button to create 'Todo 98' at (964, 259) on xpath=//button[@id='add-task']
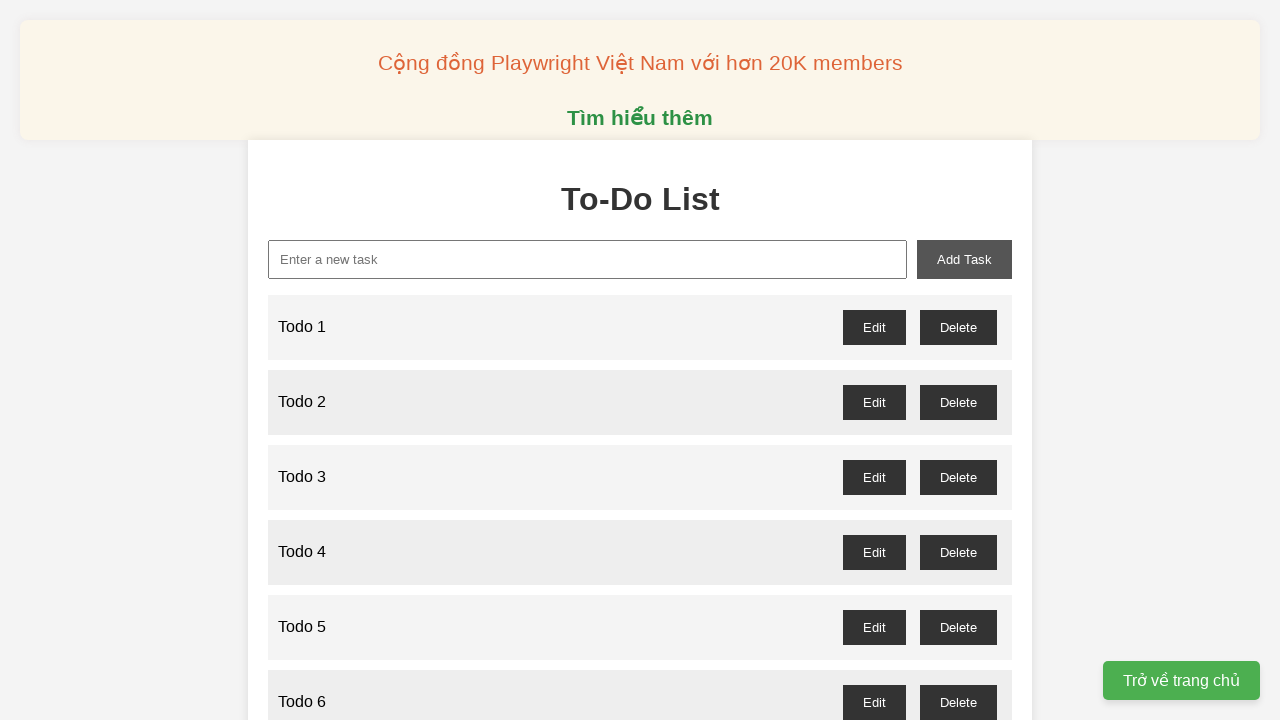

Filled input field with 'Todo 99' on xpath=//input[@id='new-task']
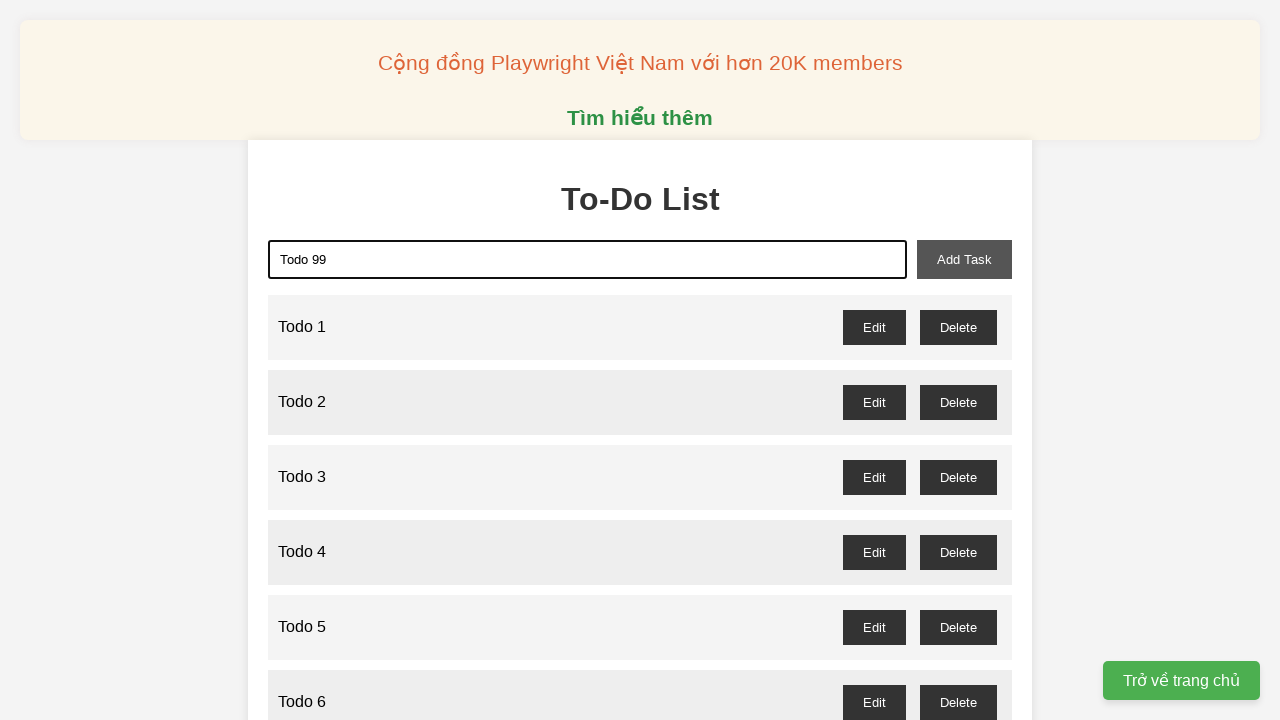

Clicked add button to create 'Todo 99' at (964, 259) on xpath=//button[@id='add-task']
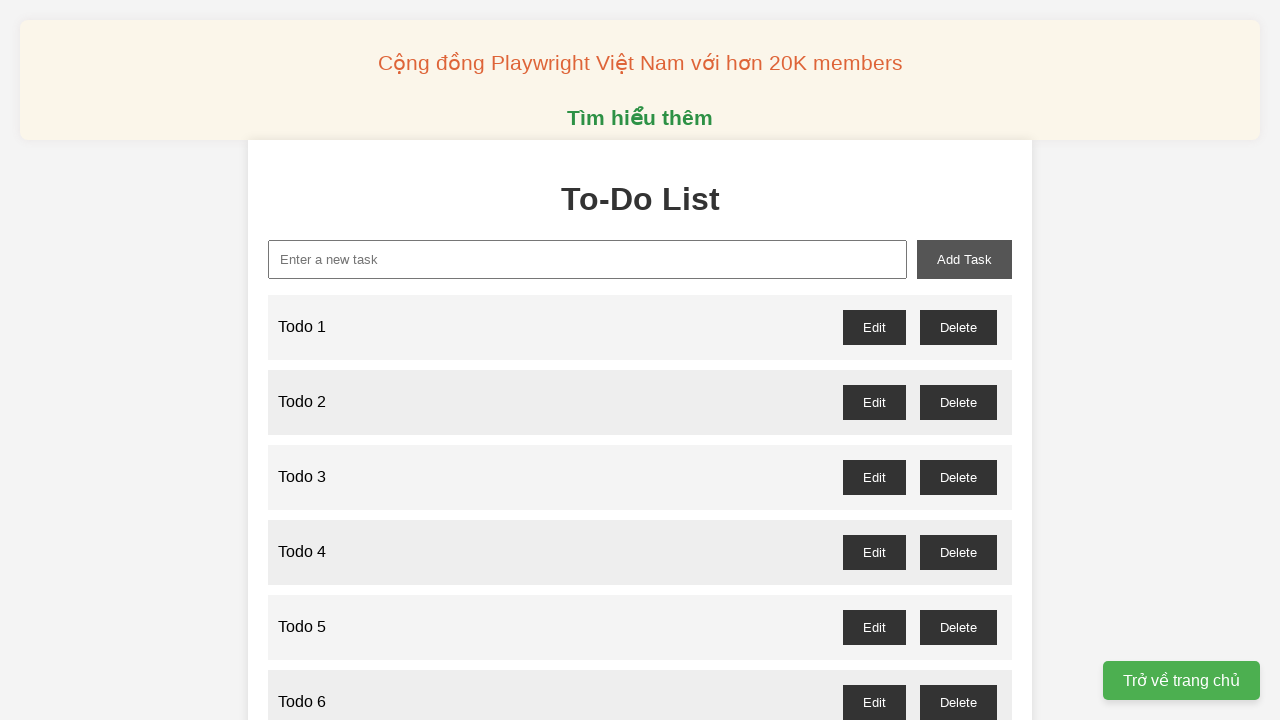

Filled input field with 'Todo 100' on xpath=//input[@id='new-task']
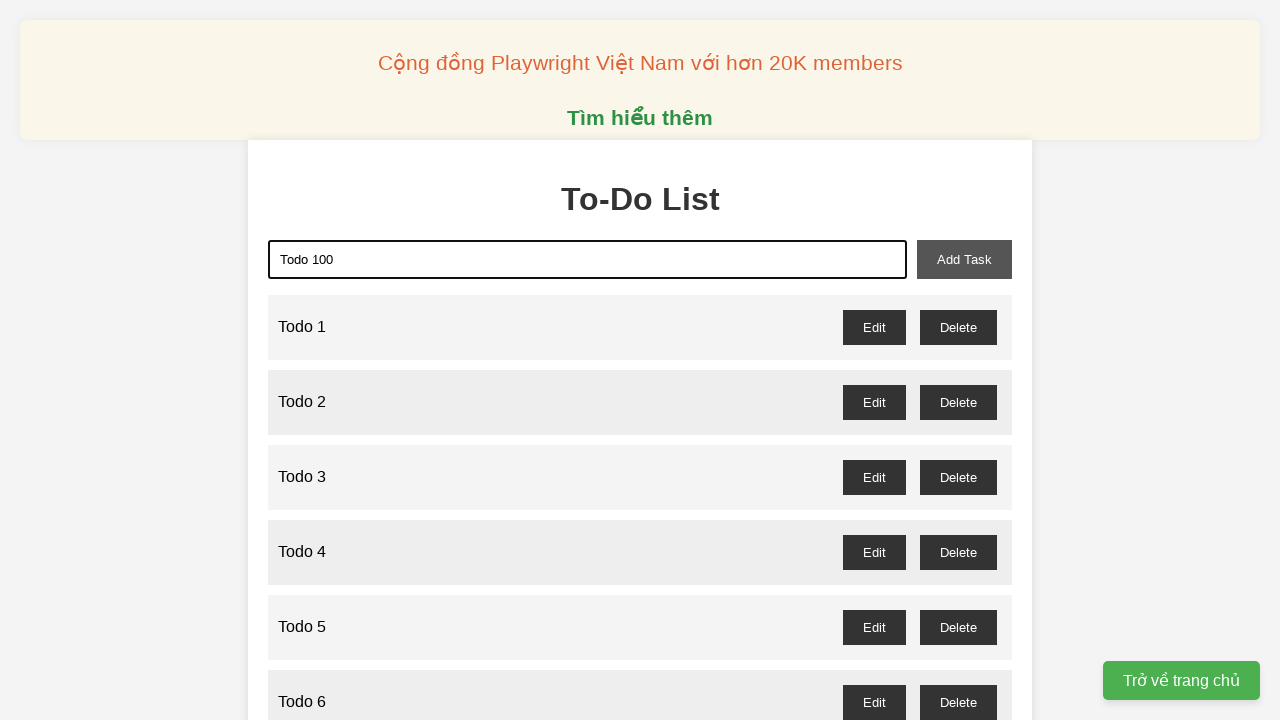

Clicked add button to create 'Todo 100' at (964, 259) on xpath=//button[@id='add-task']
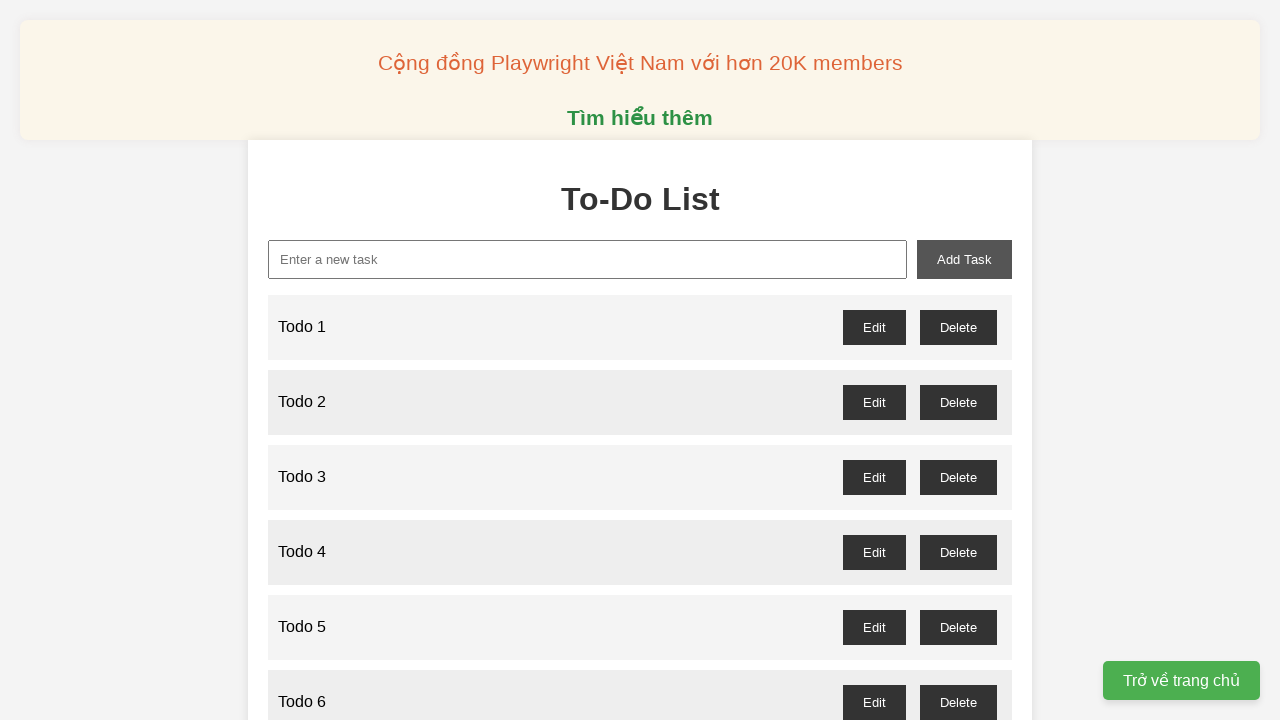

Clicked delete button for Todo 1 and accepted confirmation dialog at (958, 327) on //button[@id='todo-1-delete']
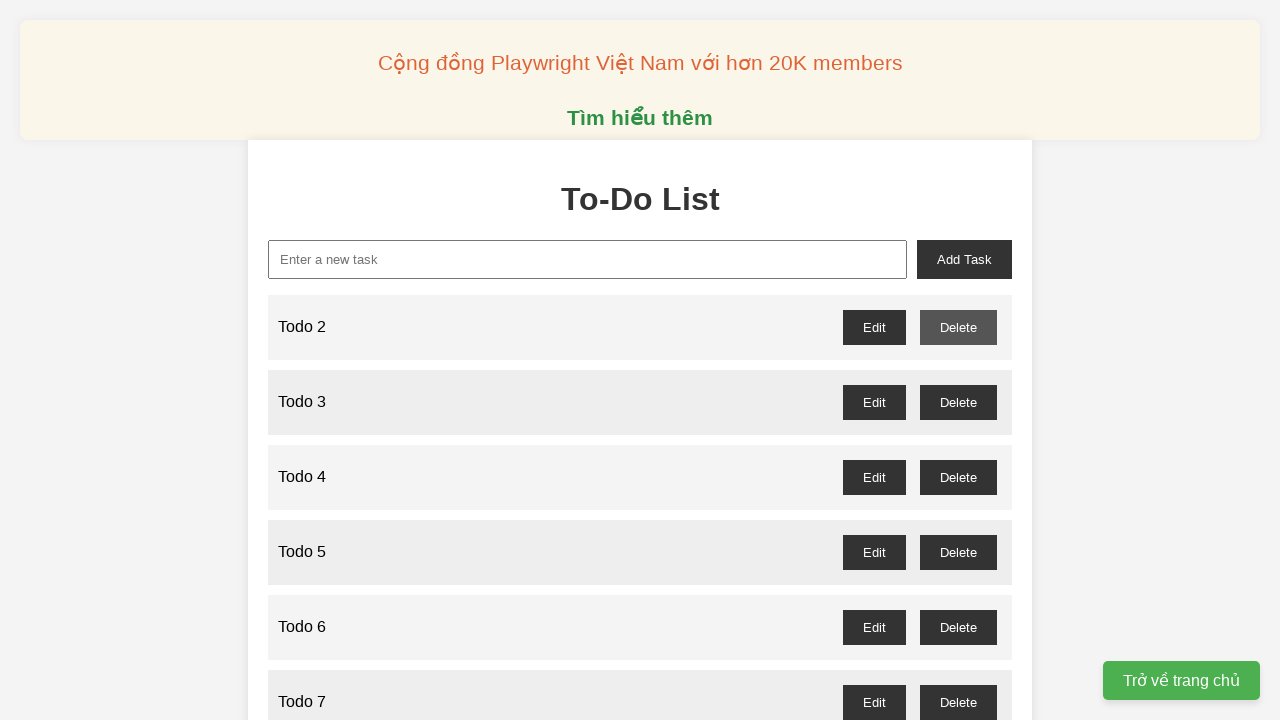

Clicked delete button for Todo 3 and accepted confirmation dialog at (958, 402) on //button[@id='todo-3-delete']
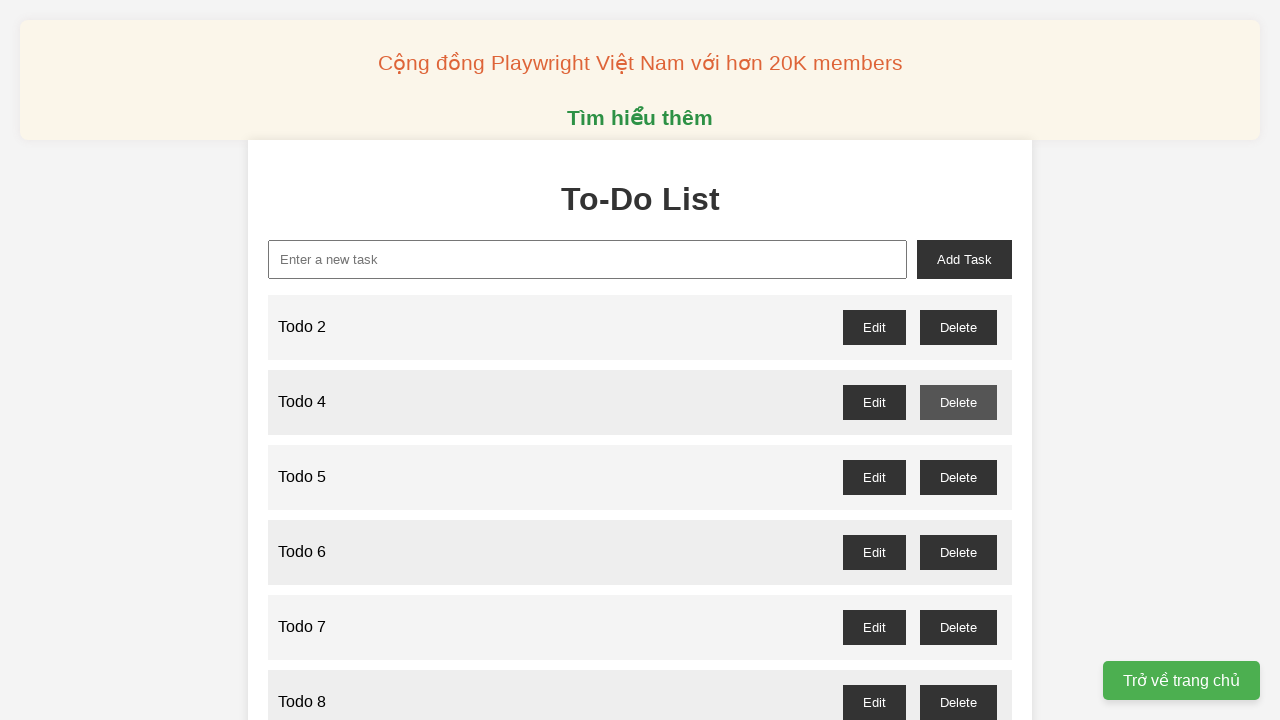

Clicked delete button for Todo 5 and accepted confirmation dialog at (958, 477) on //button[@id='todo-5-delete']
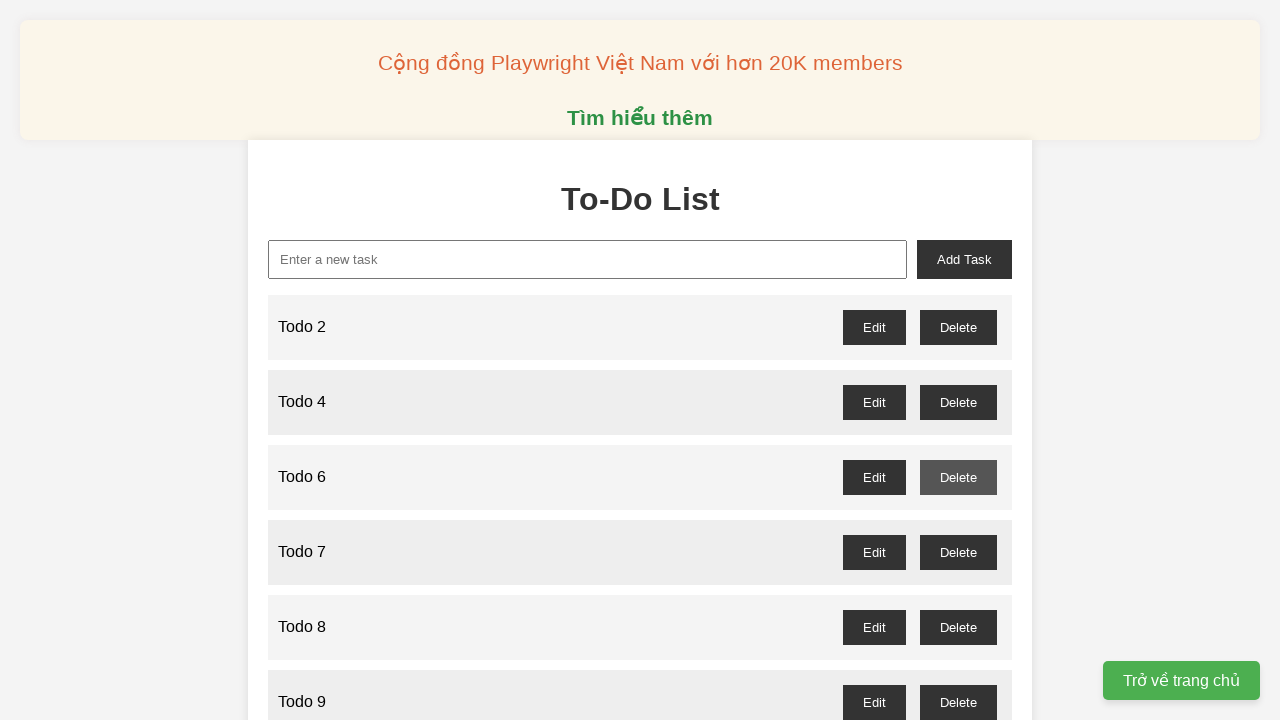

Clicked delete button for Todo 7 and accepted confirmation dialog at (958, 552) on //button[@id='todo-7-delete']
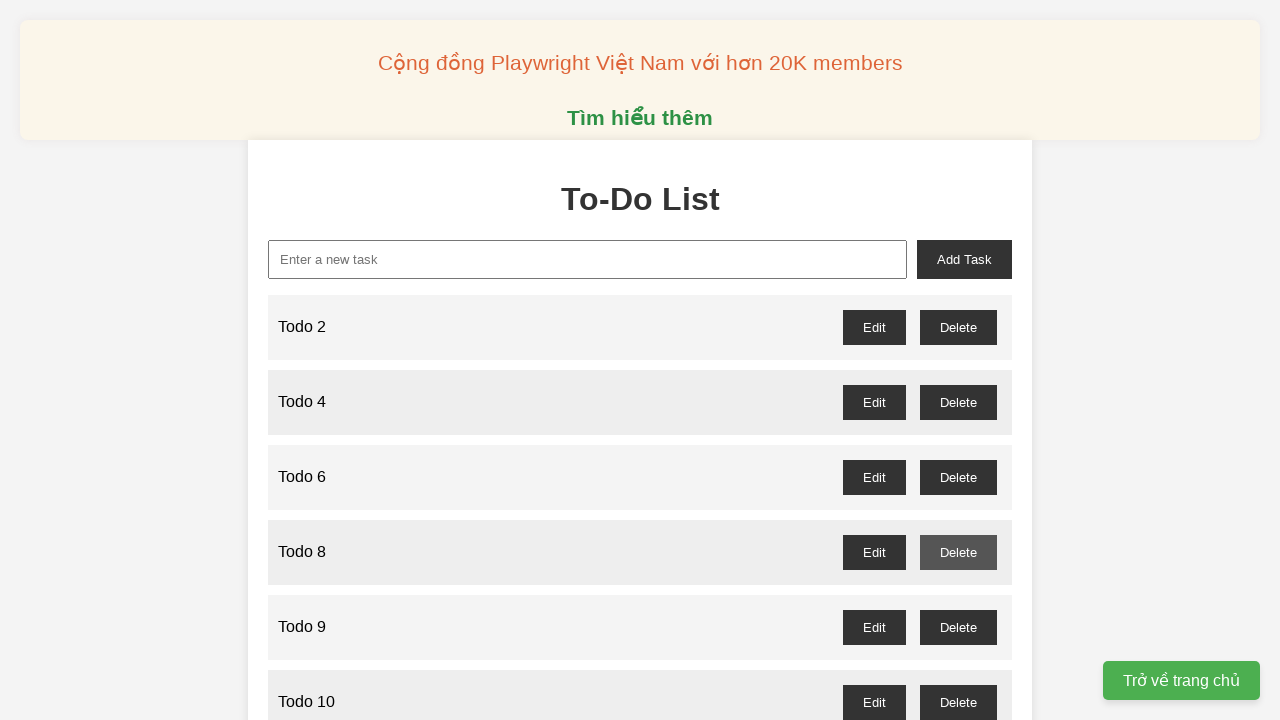

Clicked delete button for Todo 9 and accepted confirmation dialog at (958, 627) on //button[@id='todo-9-delete']
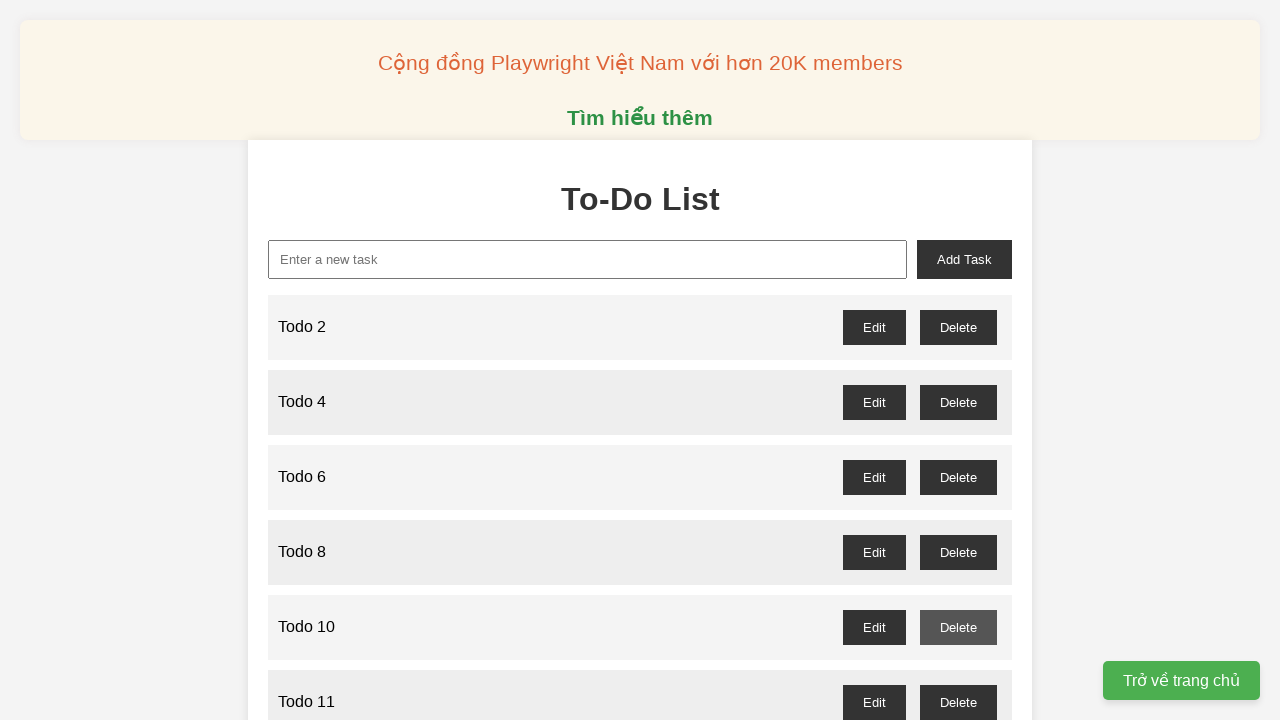

Clicked delete button for Todo 11 and accepted confirmation dialog at (958, 702) on //button[@id='todo-11-delete']
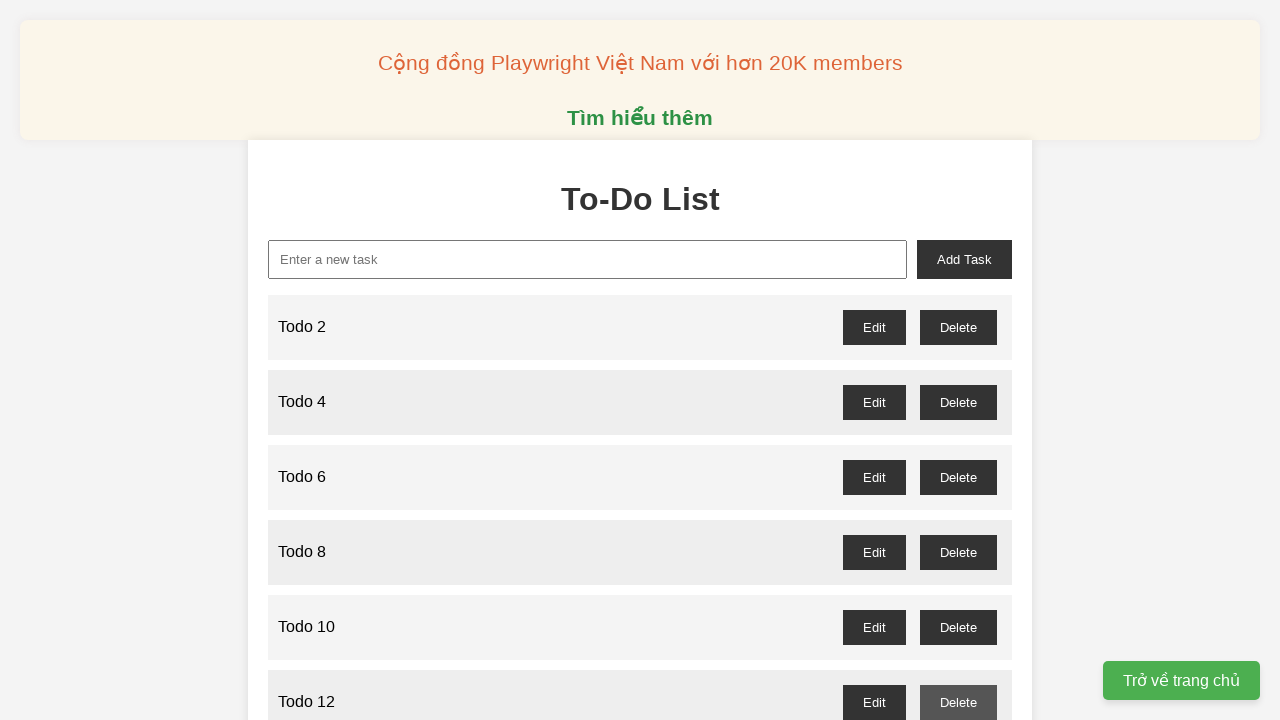

Clicked delete button for Todo 13 and accepted confirmation dialog at (958, 360) on //button[@id='todo-13-delete']
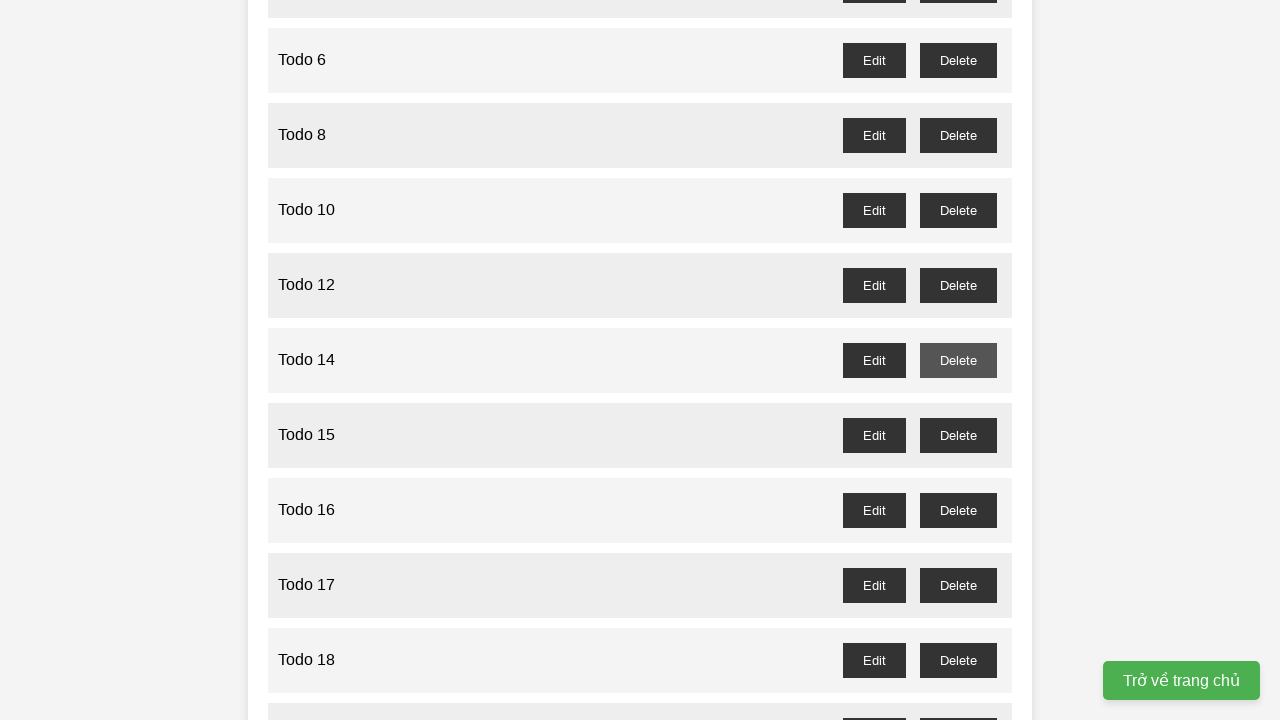

Clicked delete button for Todo 15 and accepted confirmation dialog at (958, 435) on //button[@id='todo-15-delete']
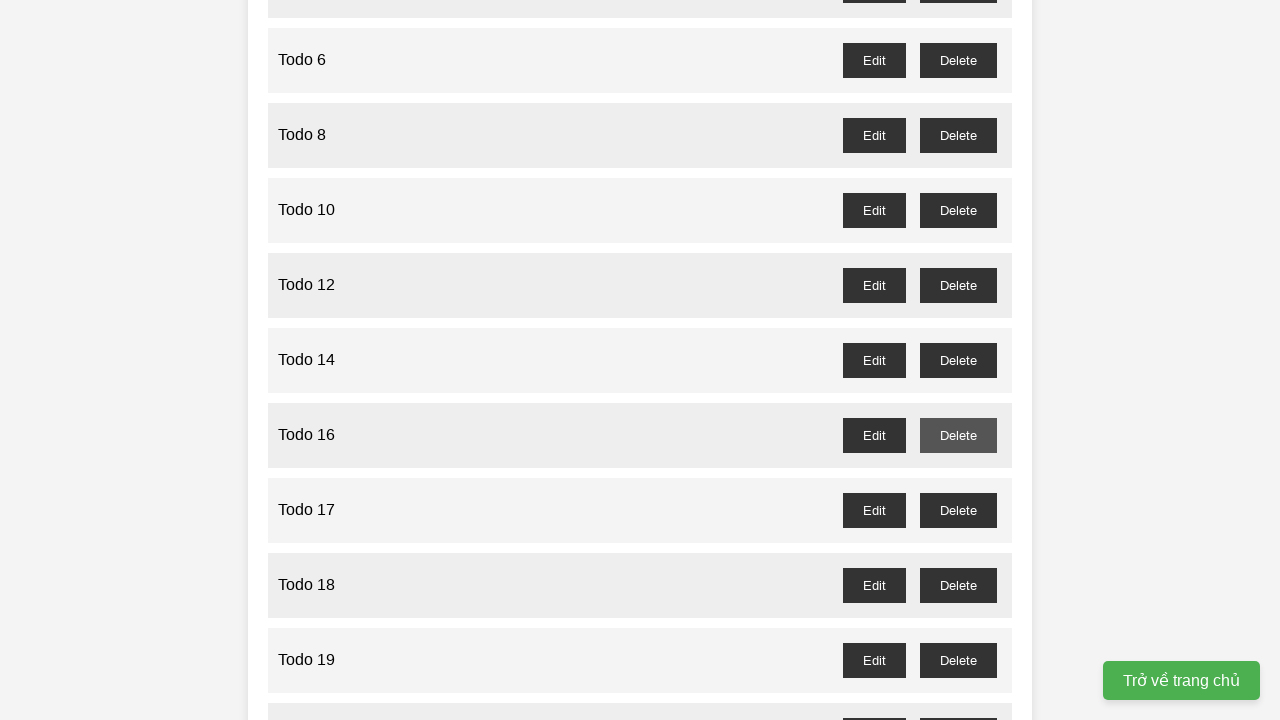

Clicked delete button for Todo 17 and accepted confirmation dialog at (958, 510) on //button[@id='todo-17-delete']
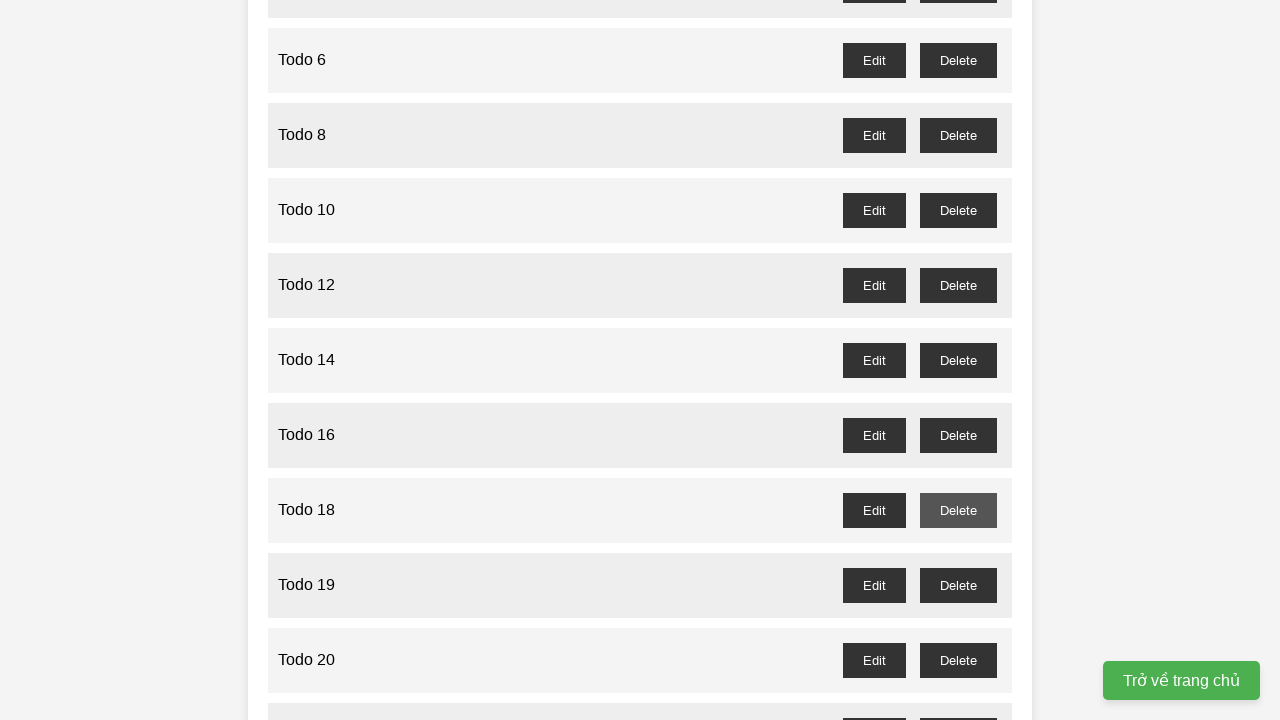

Clicked delete button for Todo 19 and accepted confirmation dialog at (958, 585) on //button[@id='todo-19-delete']
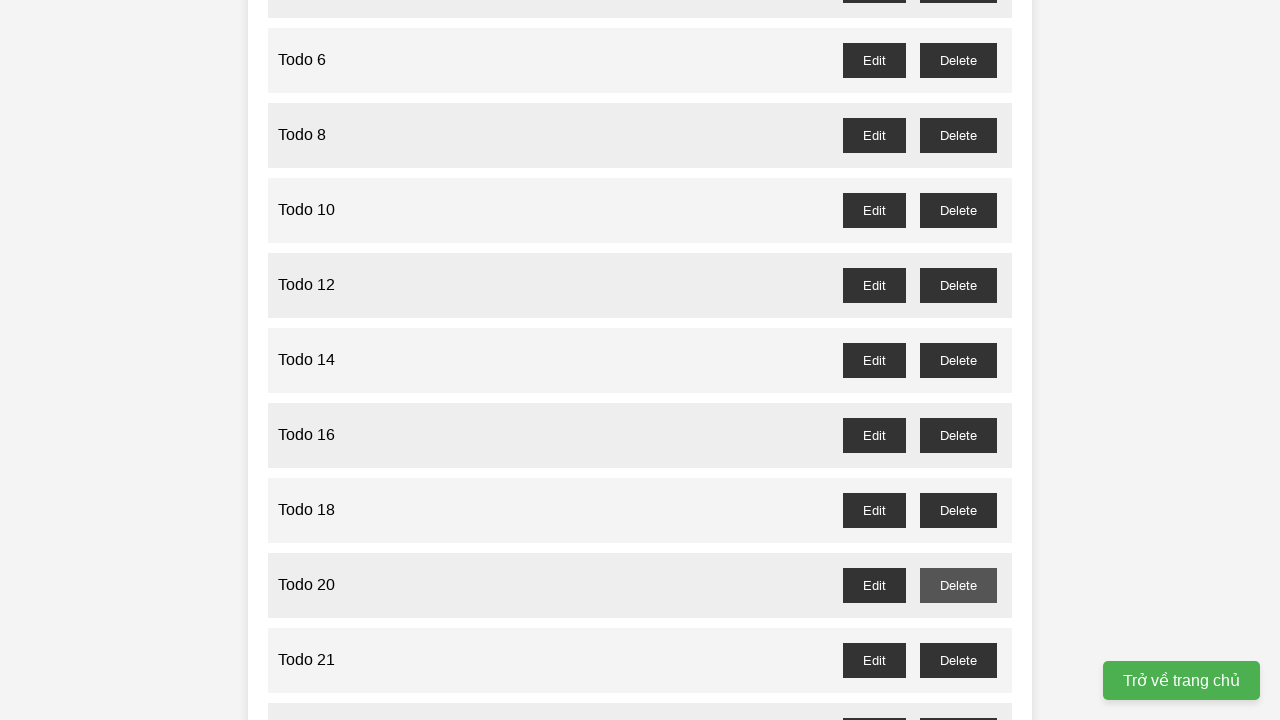

Clicked delete button for Todo 21 and accepted confirmation dialog at (958, 660) on //button[@id='todo-21-delete']
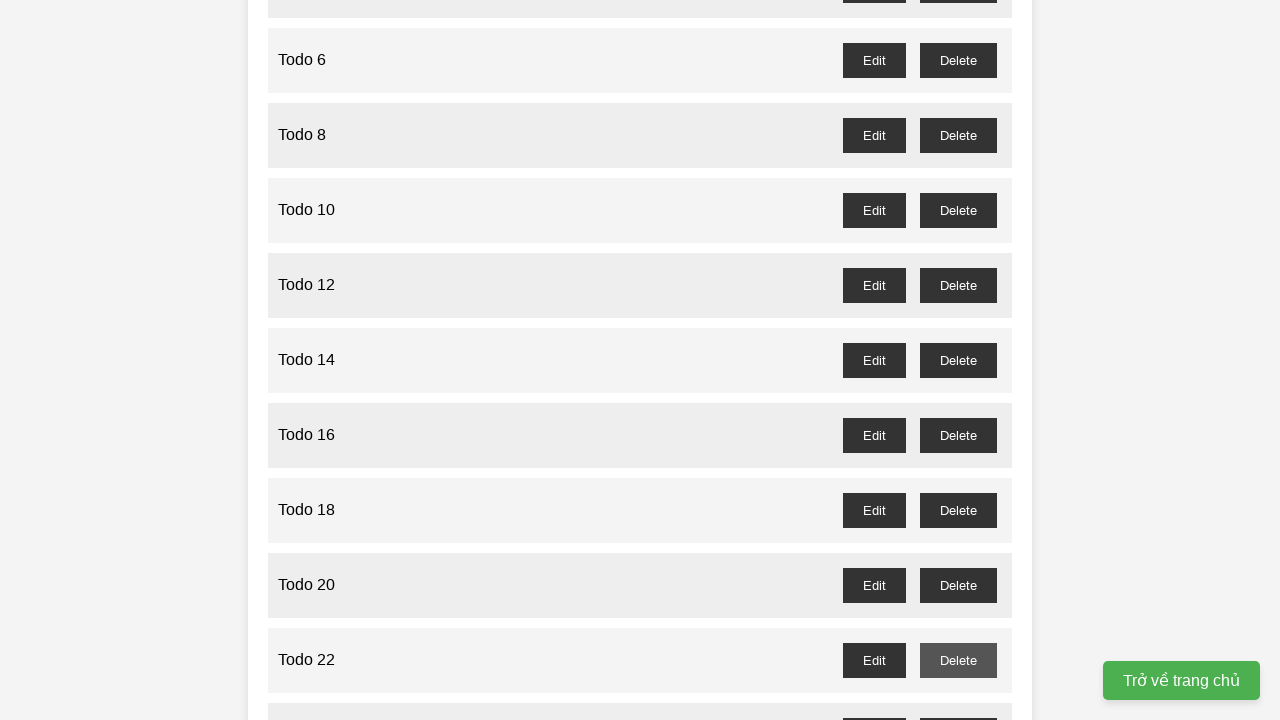

Clicked delete button for Todo 23 and accepted confirmation dialog at (958, 703) on //button[@id='todo-23-delete']
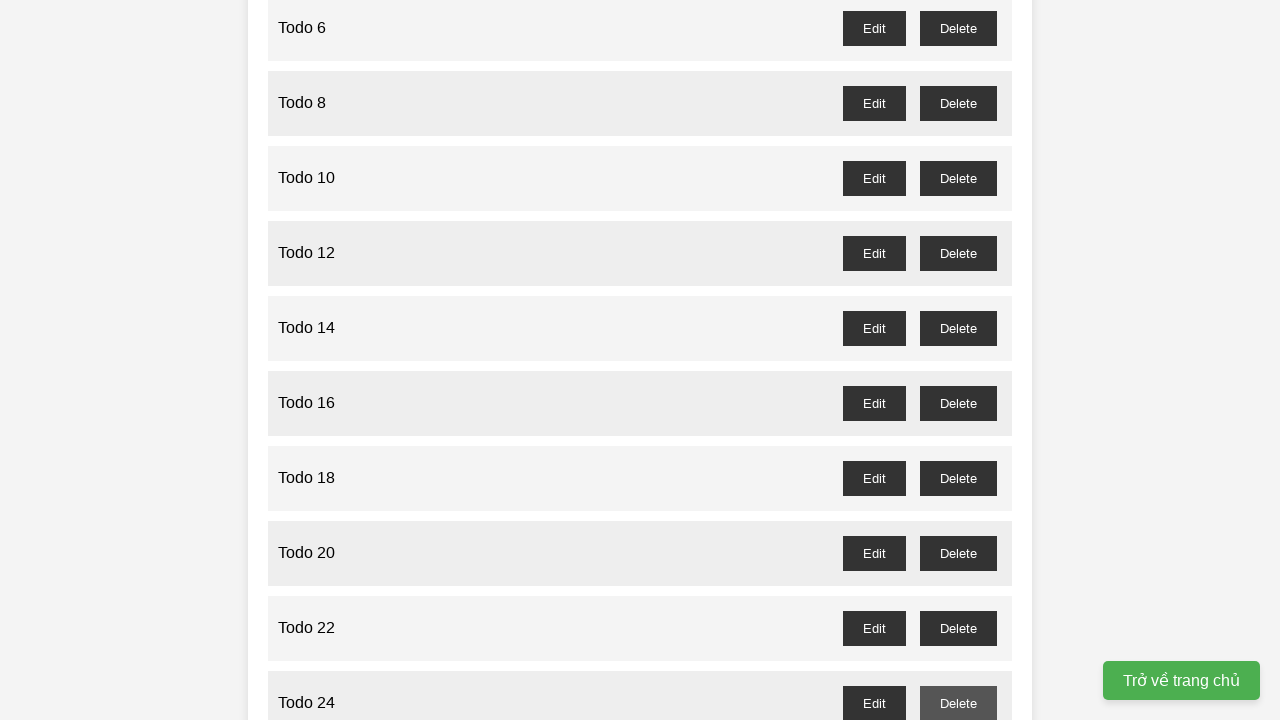

Clicked delete button for Todo 25 and accepted confirmation dialog at (958, 360) on //button[@id='todo-25-delete']
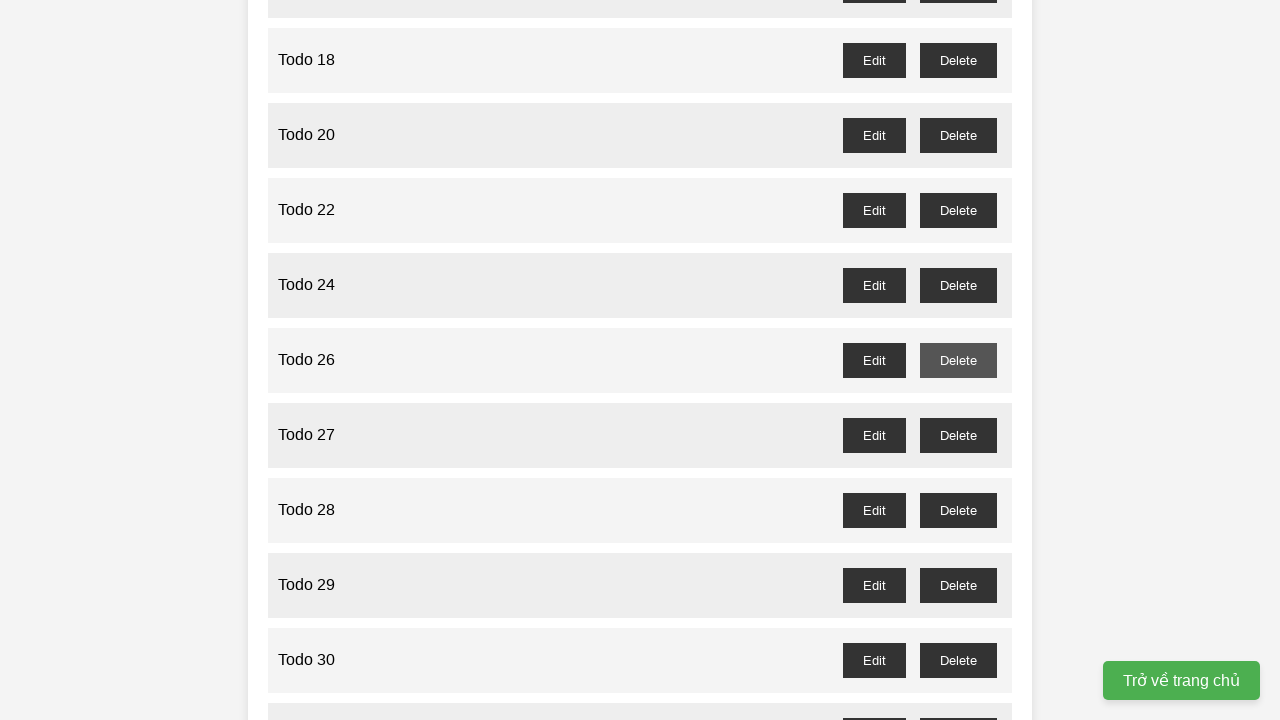

Clicked delete button for Todo 27 and accepted confirmation dialog at (958, 435) on //button[@id='todo-27-delete']
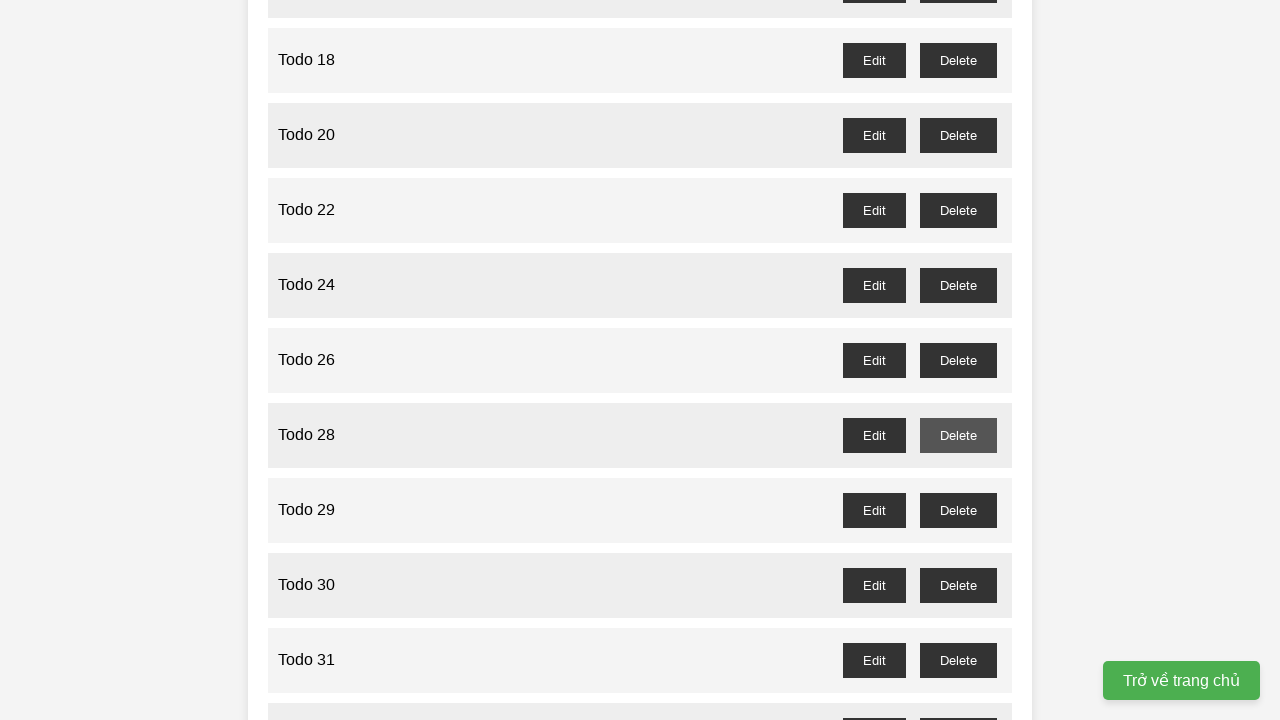

Clicked delete button for Todo 29 and accepted confirmation dialog at (958, 510) on //button[@id='todo-29-delete']
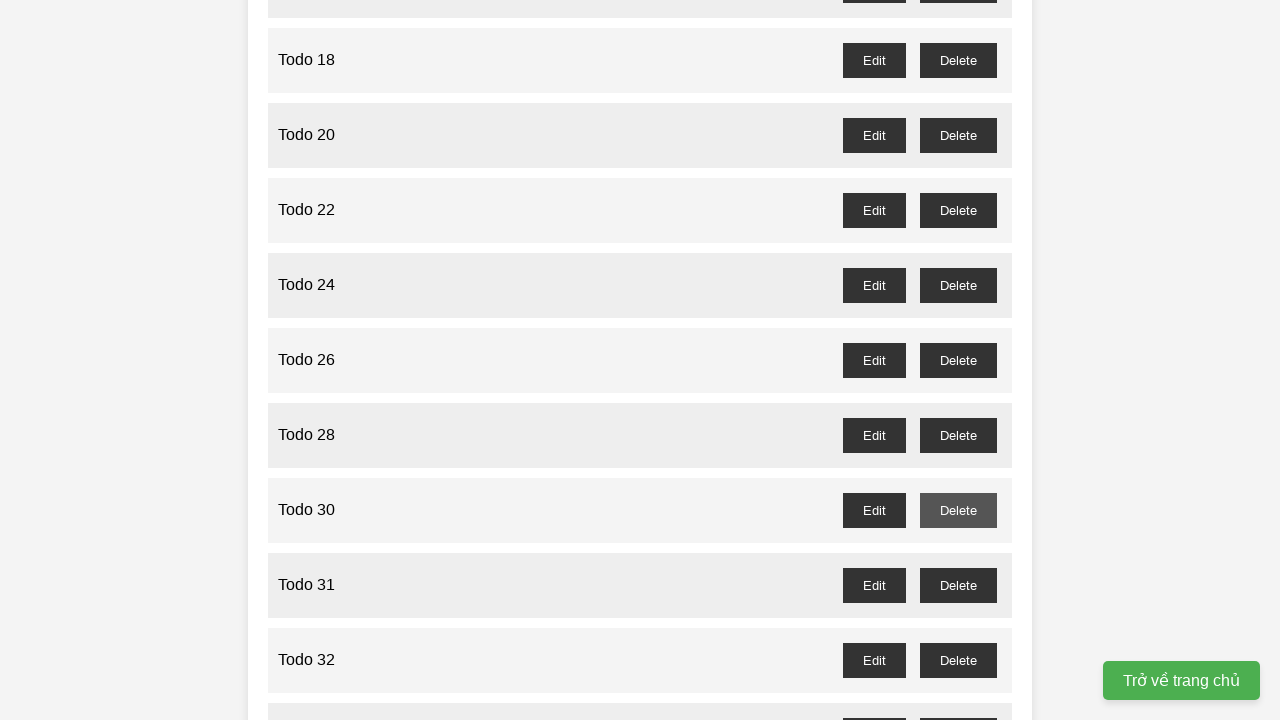

Clicked delete button for Todo 31 and accepted confirmation dialog at (958, 585) on //button[@id='todo-31-delete']
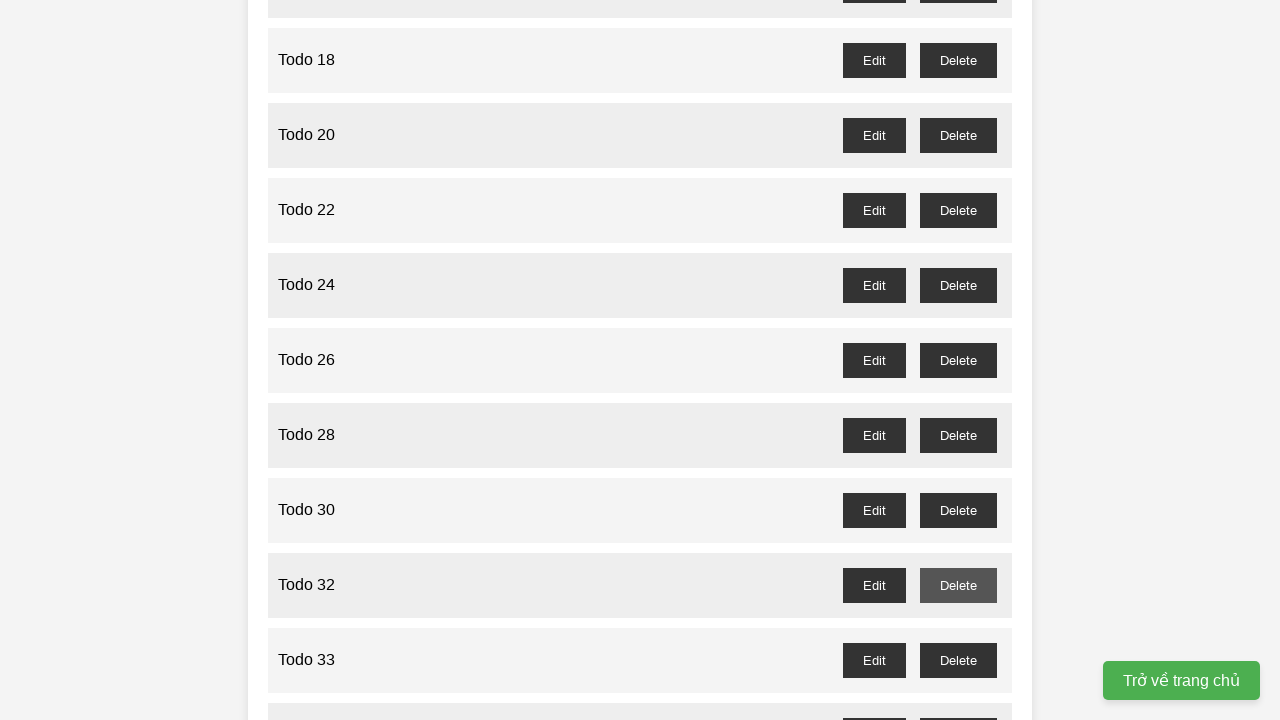

Clicked delete button for Todo 33 and accepted confirmation dialog at (958, 660) on //button[@id='todo-33-delete']
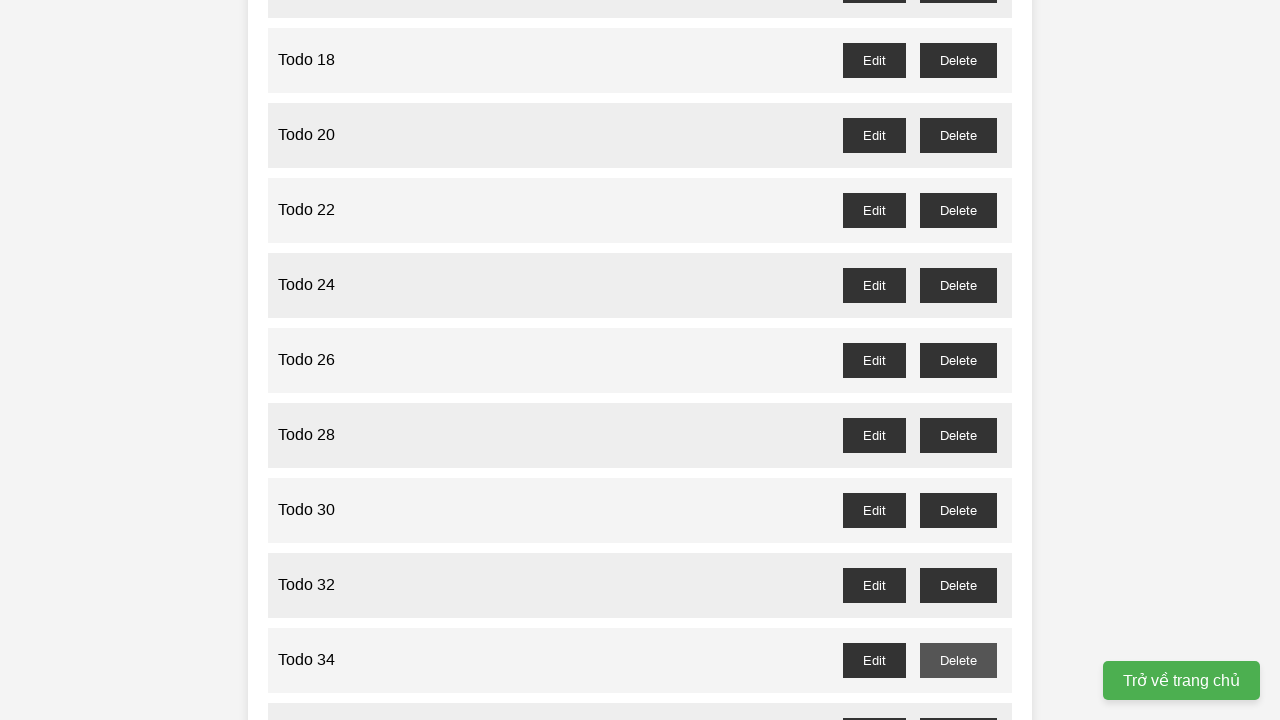

Clicked delete button for Todo 35 and accepted confirmation dialog at (958, 703) on //button[@id='todo-35-delete']
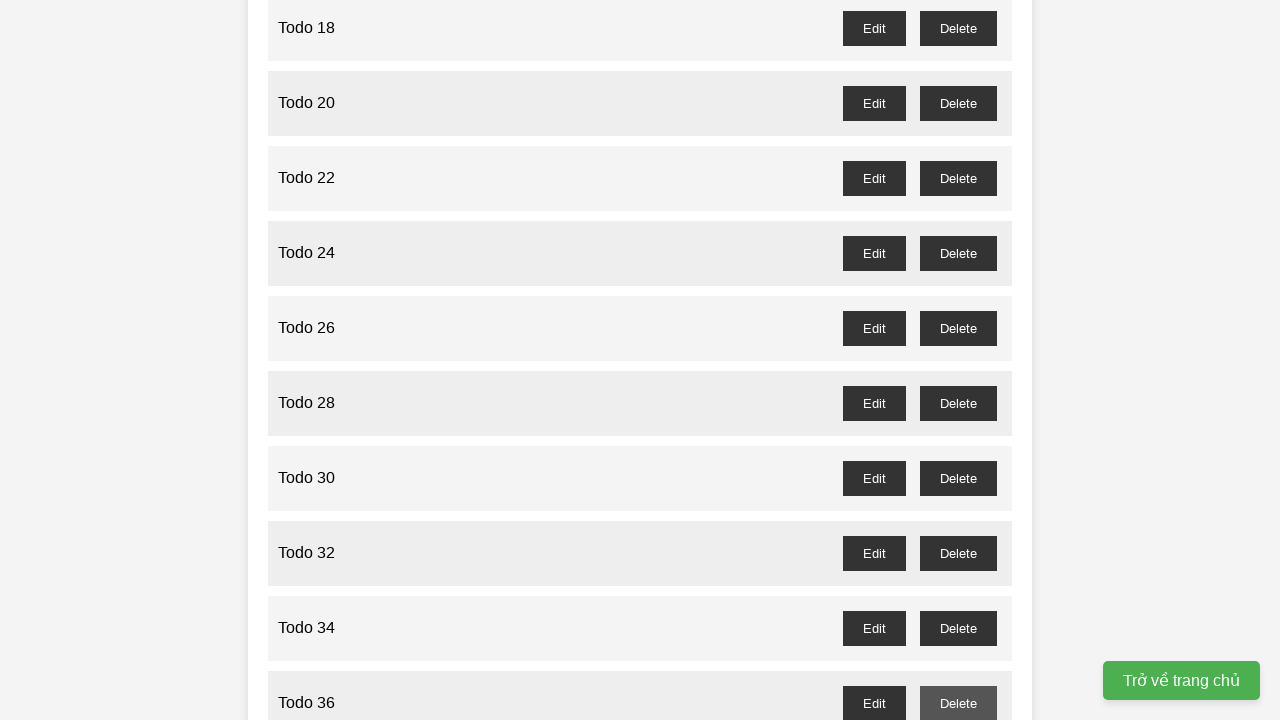

Clicked delete button for Todo 37 and accepted confirmation dialog at (958, 360) on //button[@id='todo-37-delete']
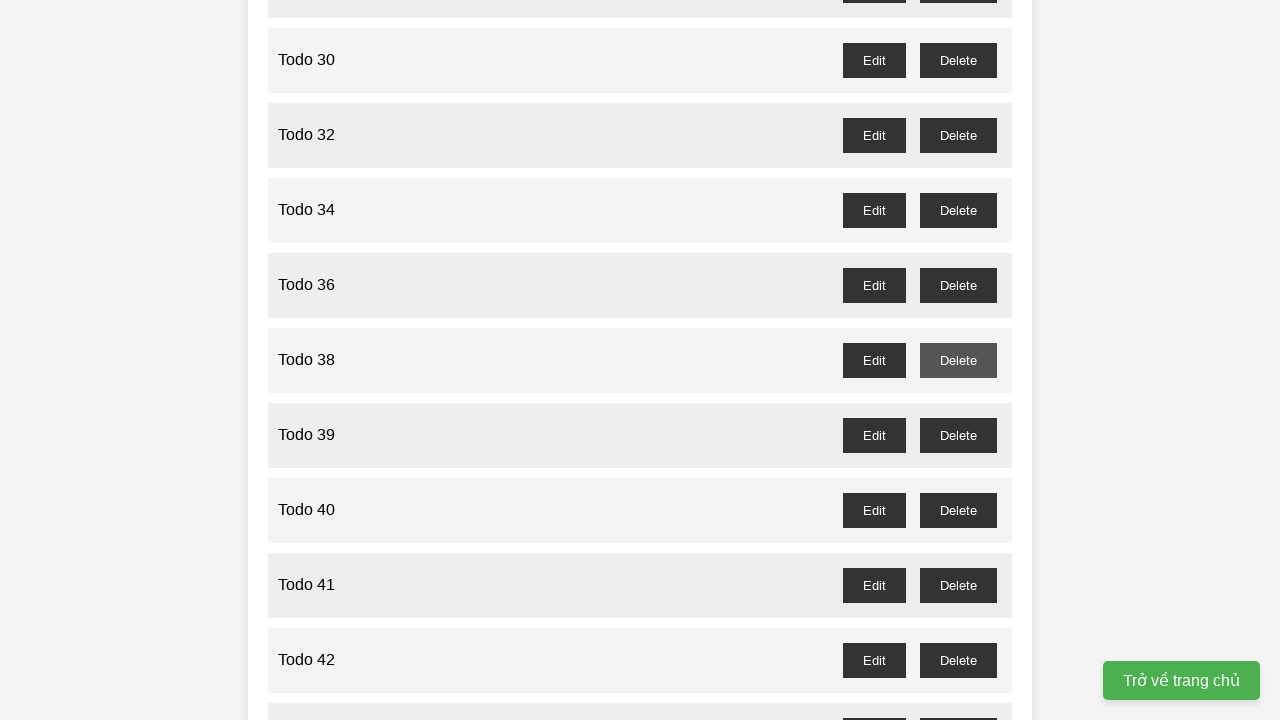

Clicked delete button for Todo 39 and accepted confirmation dialog at (958, 435) on //button[@id='todo-39-delete']
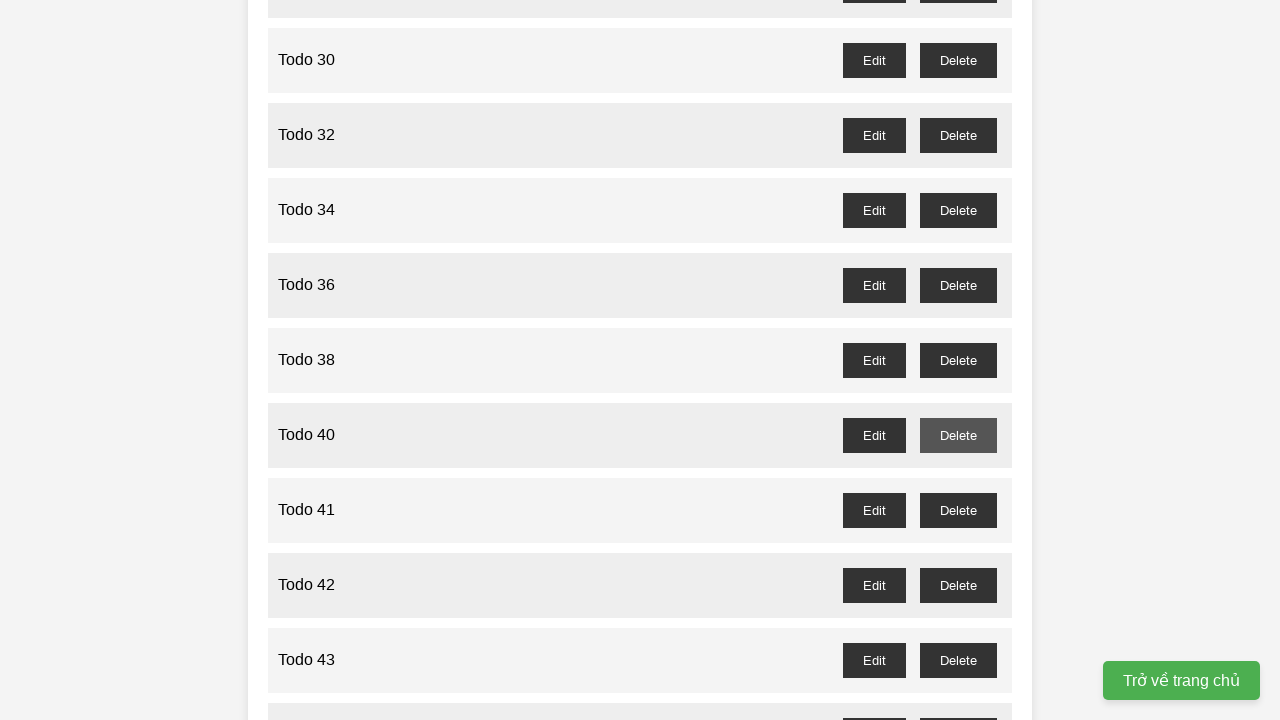

Clicked delete button for Todo 41 and accepted confirmation dialog at (958, 510) on //button[@id='todo-41-delete']
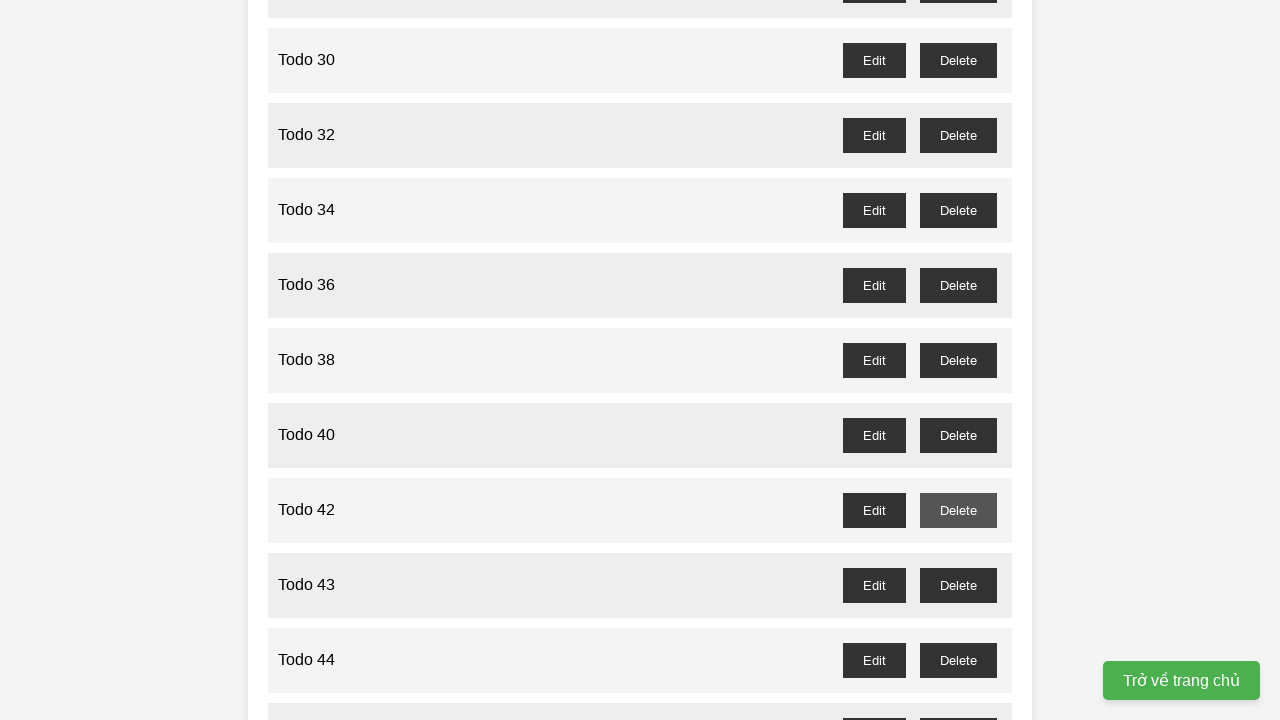

Clicked delete button for Todo 43 and accepted confirmation dialog at (958, 585) on //button[@id='todo-43-delete']
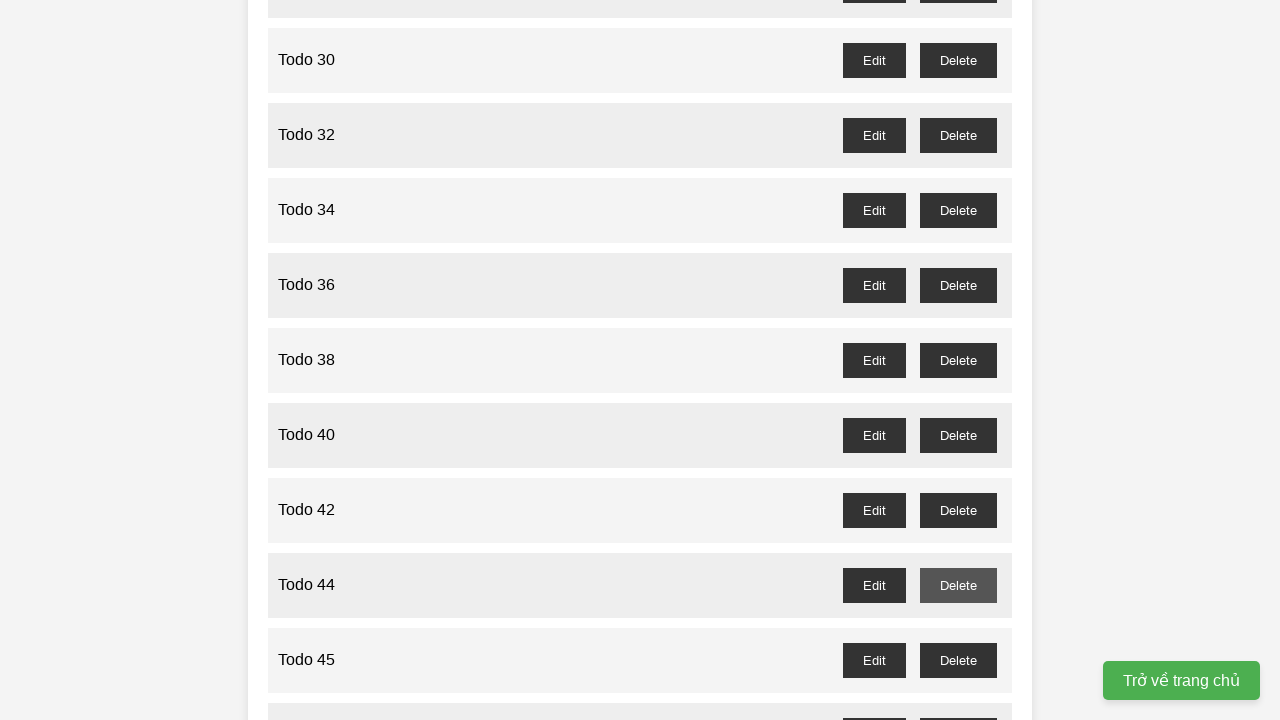

Clicked delete button for Todo 45 and accepted confirmation dialog at (958, 660) on //button[@id='todo-45-delete']
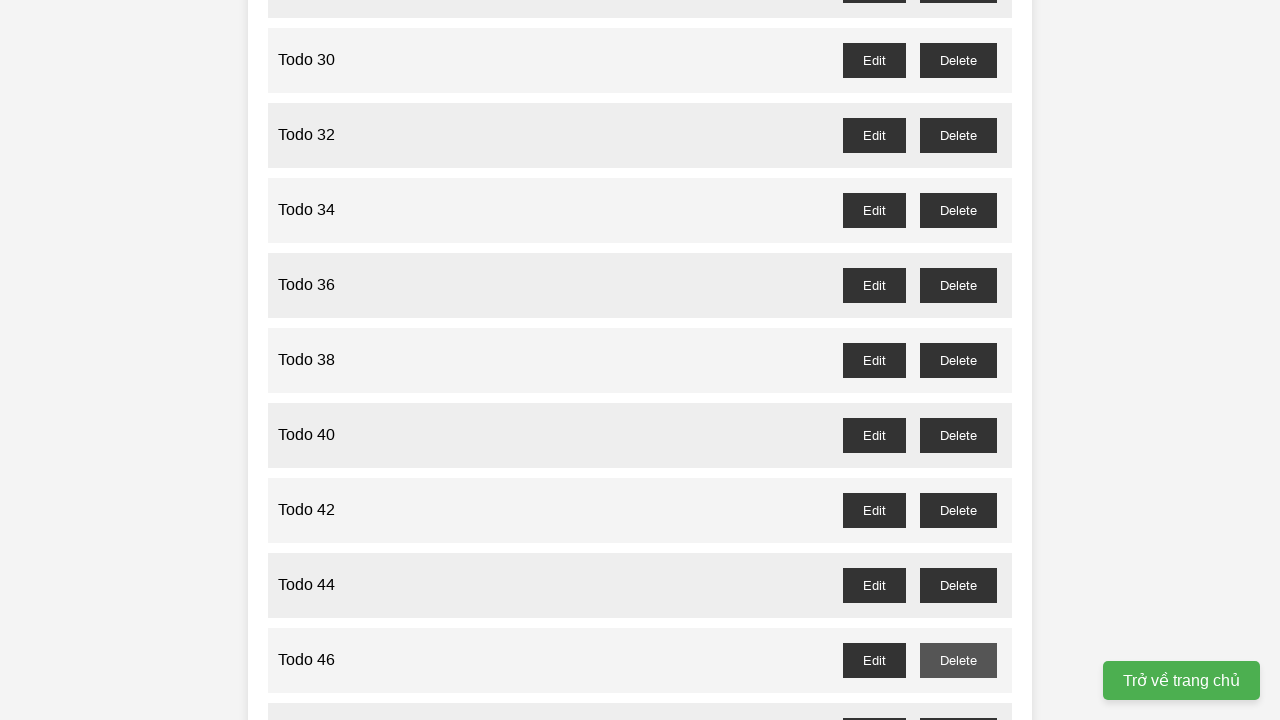

Clicked delete button for Todo 47 and accepted confirmation dialog at (958, 703) on //button[@id='todo-47-delete']
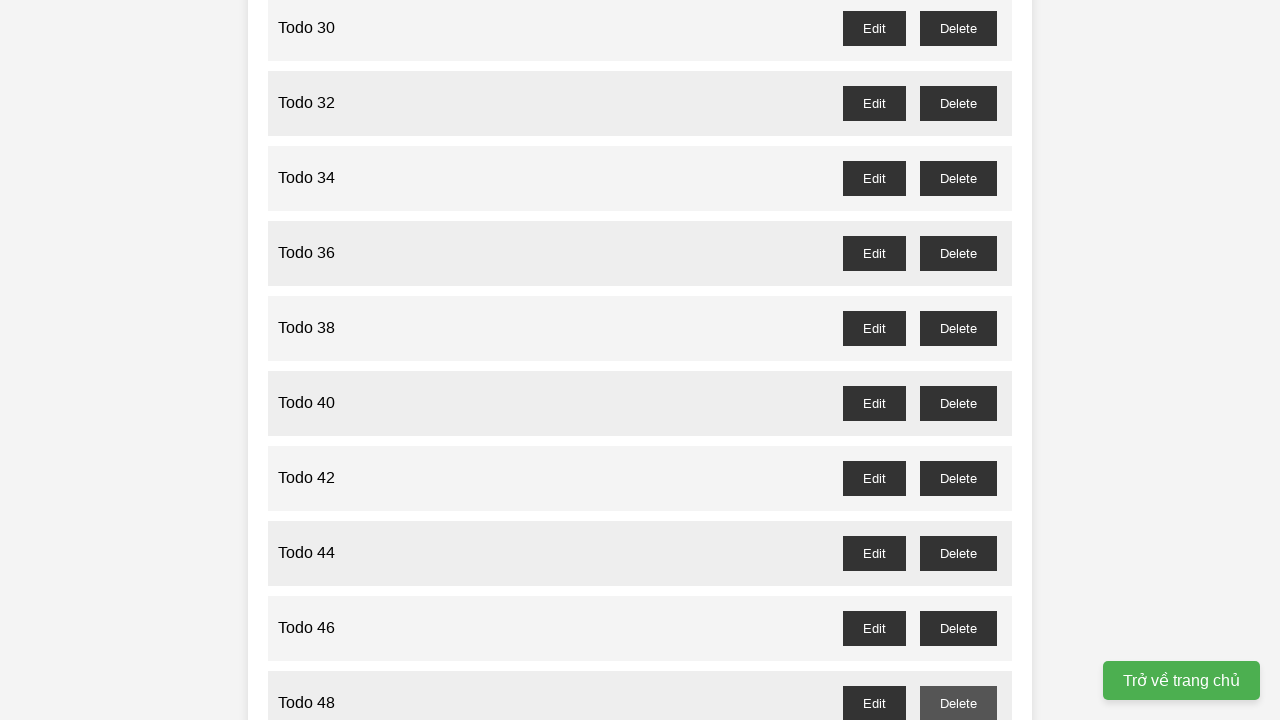

Clicked delete button for Todo 49 and accepted confirmation dialog at (958, 360) on //button[@id='todo-49-delete']
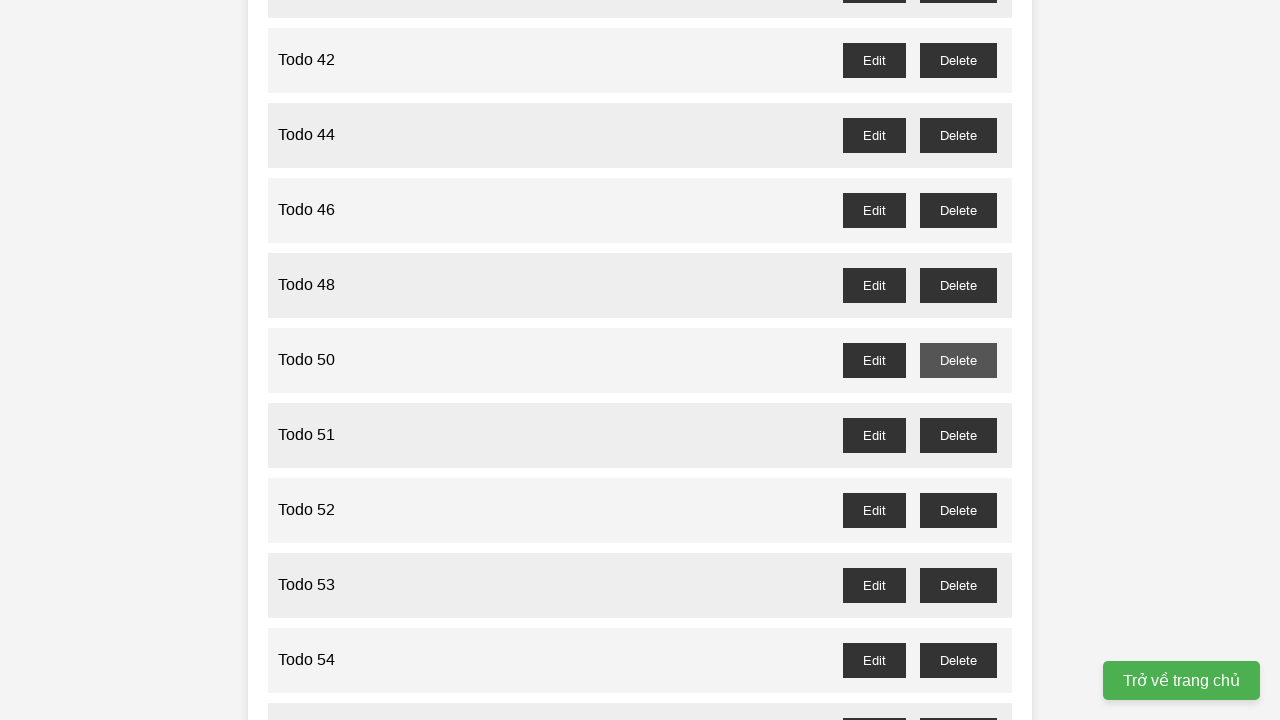

Clicked delete button for Todo 51 and accepted confirmation dialog at (958, 435) on //button[@id='todo-51-delete']
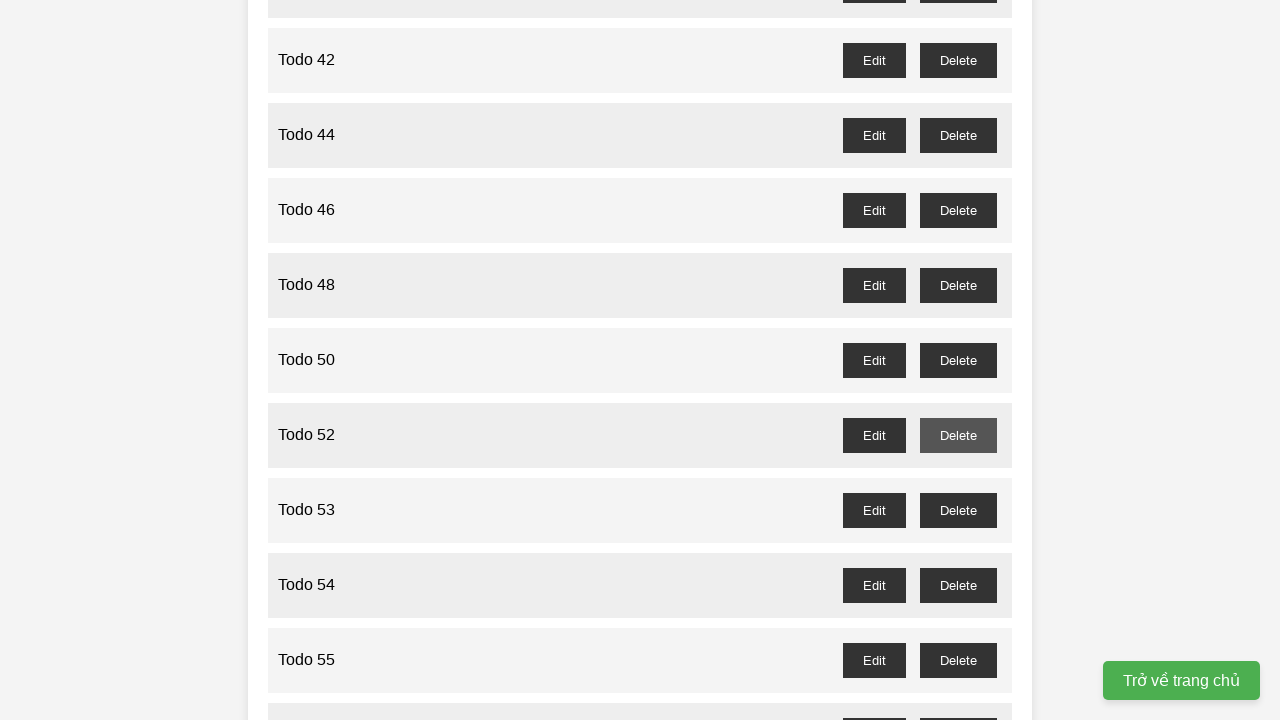

Clicked delete button for Todo 53 and accepted confirmation dialog at (958, 510) on //button[@id='todo-53-delete']
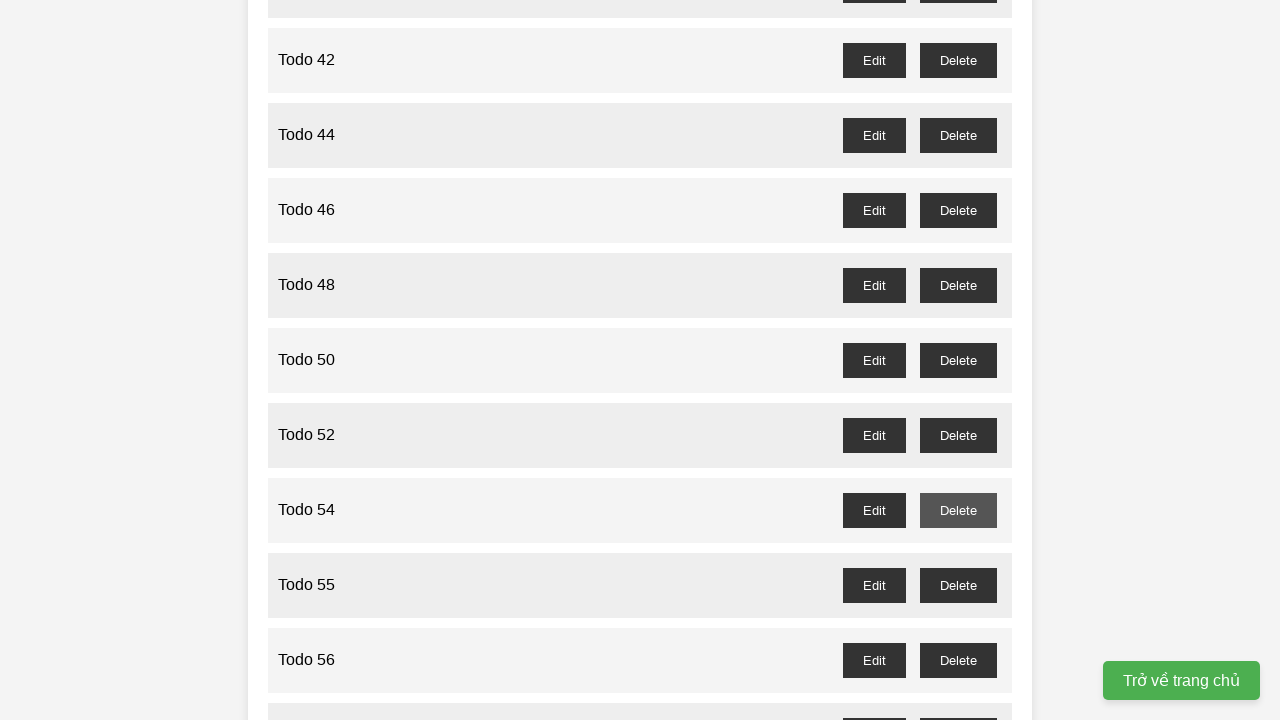

Clicked delete button for Todo 55 and accepted confirmation dialog at (958, 585) on //button[@id='todo-55-delete']
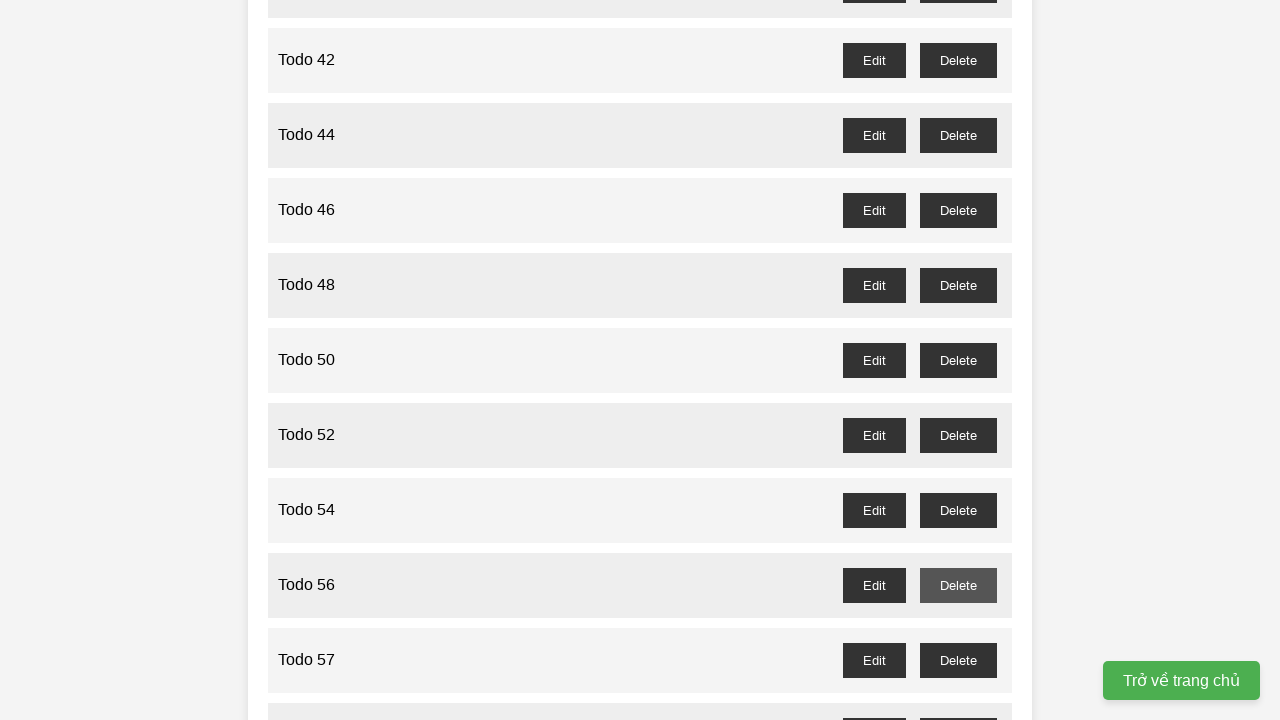

Clicked delete button for Todo 57 and accepted confirmation dialog at (958, 660) on //button[@id='todo-57-delete']
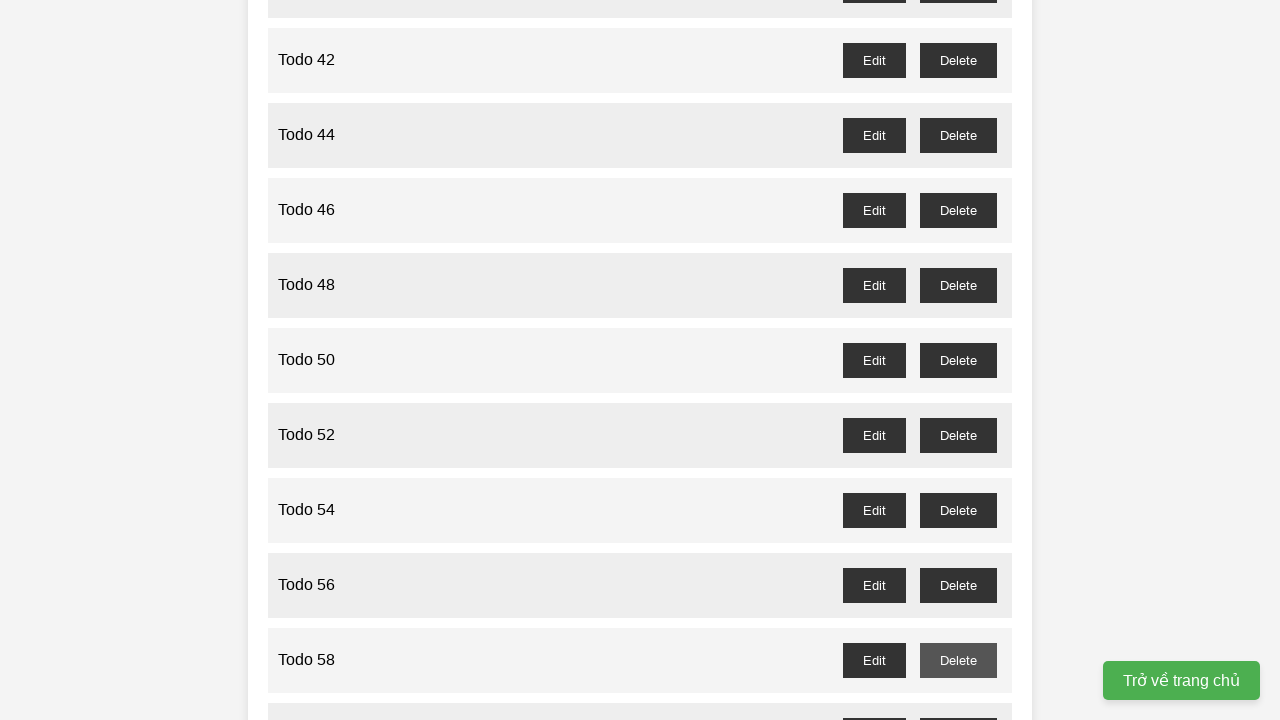

Clicked delete button for Todo 59 and accepted confirmation dialog at (958, 703) on //button[@id='todo-59-delete']
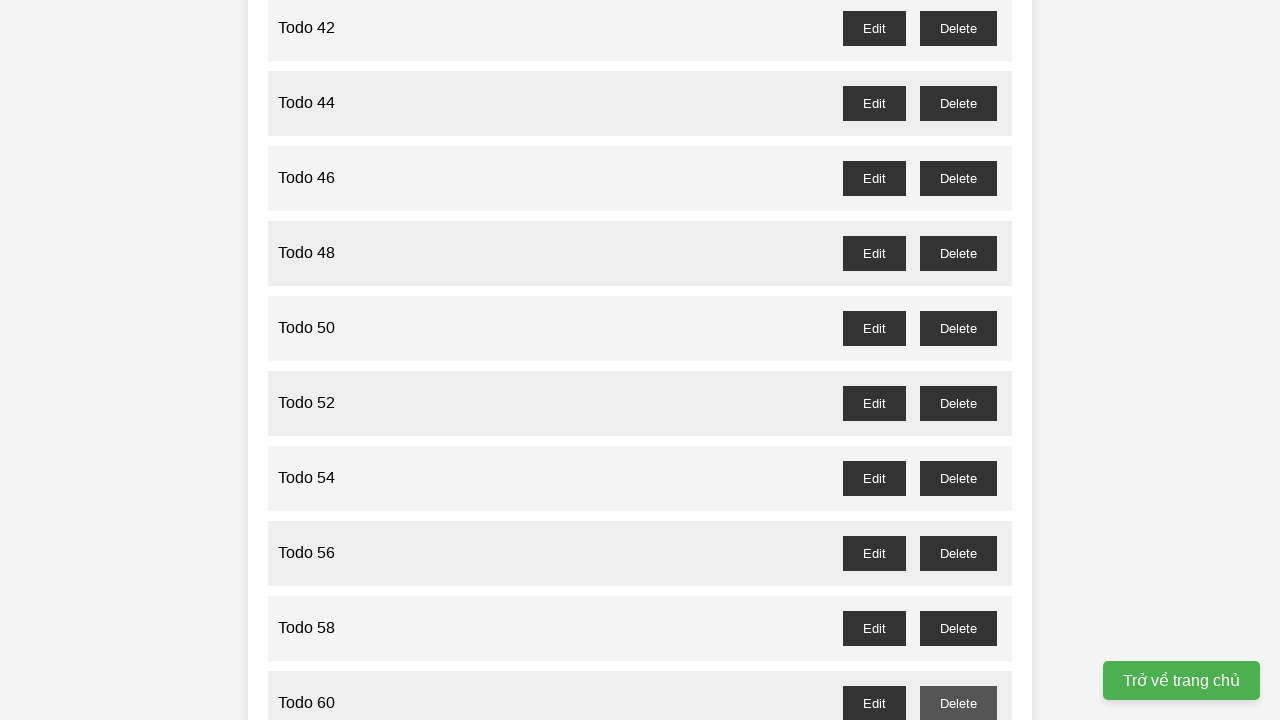

Clicked delete button for Todo 61 and accepted confirmation dialog at (958, 360) on //button[@id='todo-61-delete']
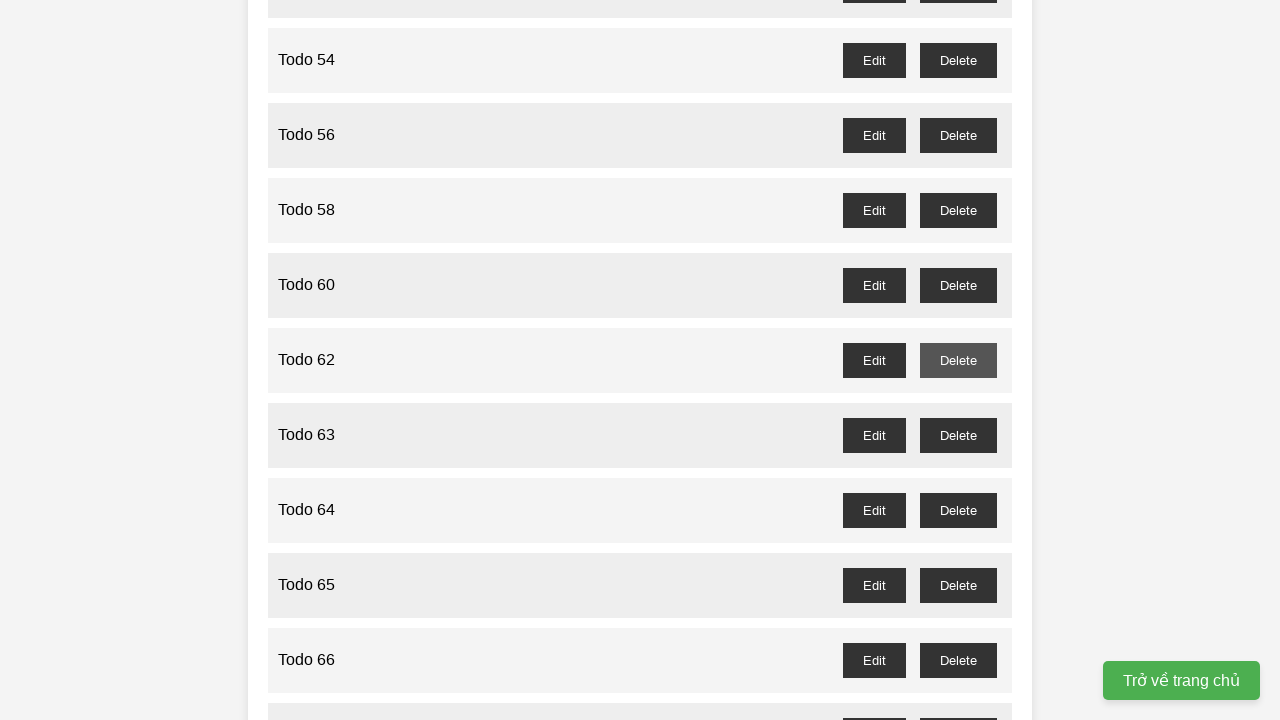

Clicked delete button for Todo 63 and accepted confirmation dialog at (958, 435) on //button[@id='todo-63-delete']
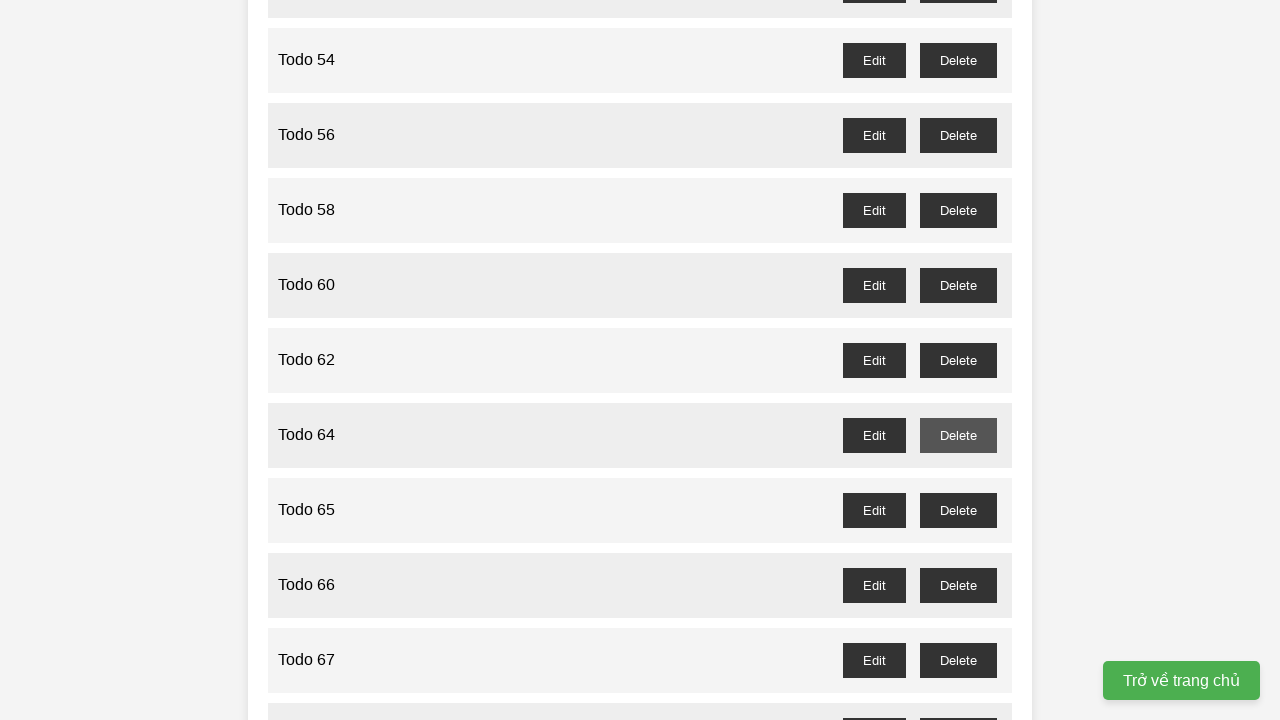

Clicked delete button for Todo 65 and accepted confirmation dialog at (958, 510) on //button[@id='todo-65-delete']
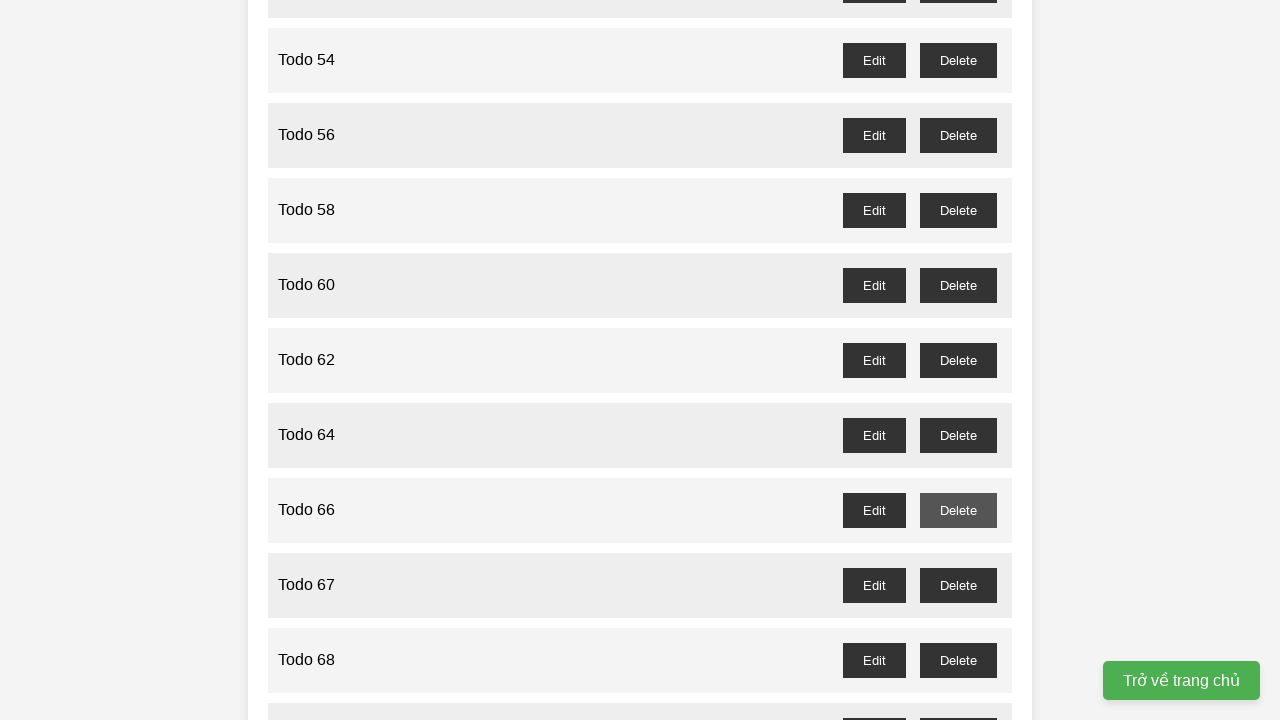

Clicked delete button for Todo 67 and accepted confirmation dialog at (958, 585) on //button[@id='todo-67-delete']
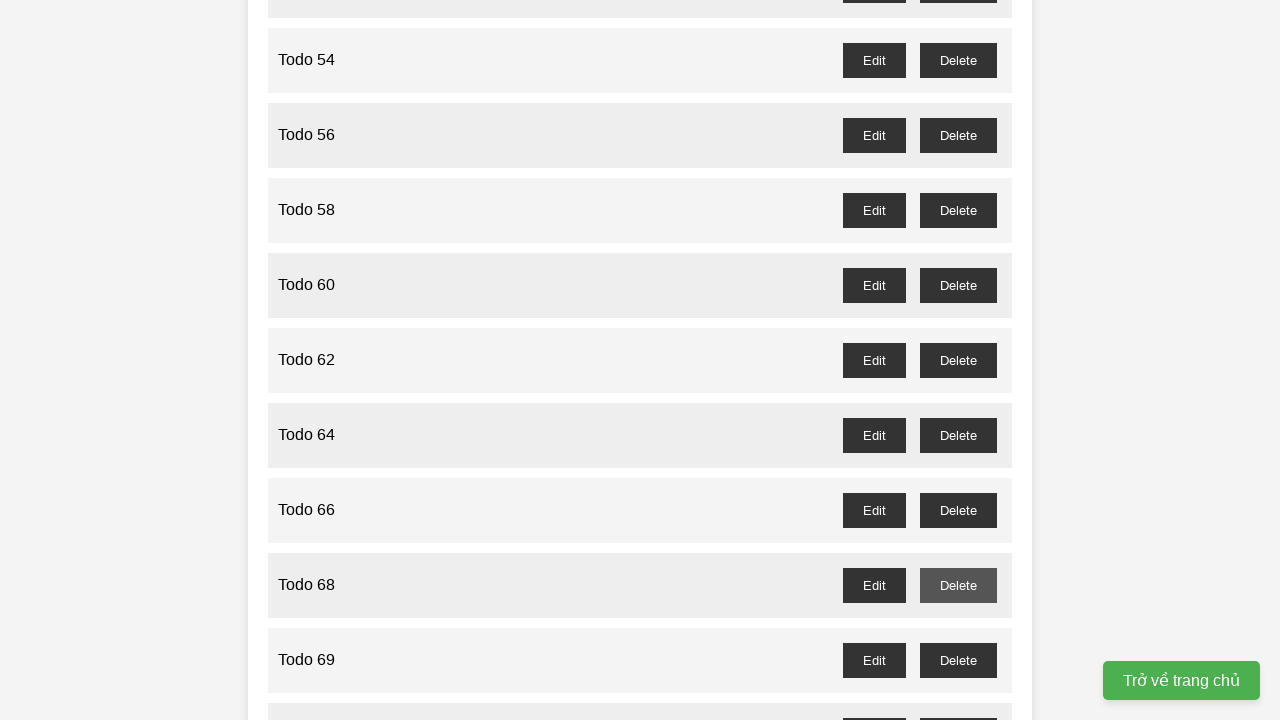

Clicked delete button for Todo 69 and accepted confirmation dialog at (958, 660) on //button[@id='todo-69-delete']
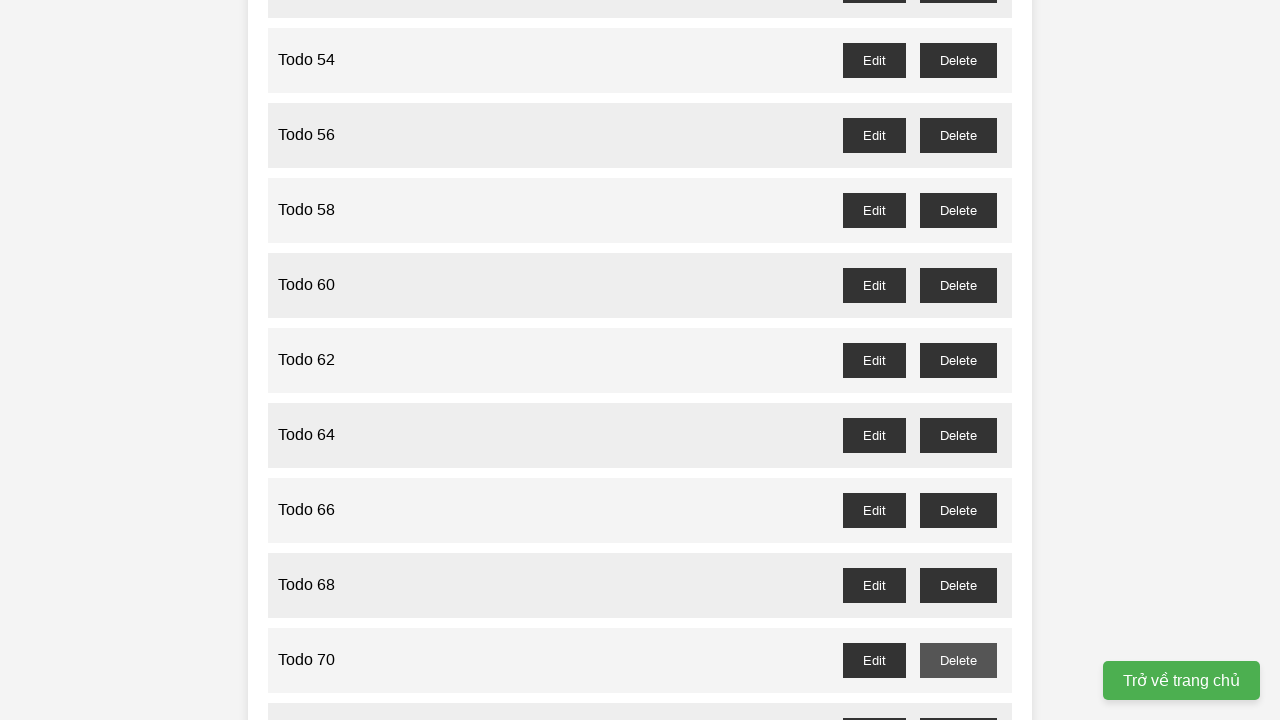

Clicked delete button for Todo 71 and accepted confirmation dialog at (958, 703) on //button[@id='todo-71-delete']
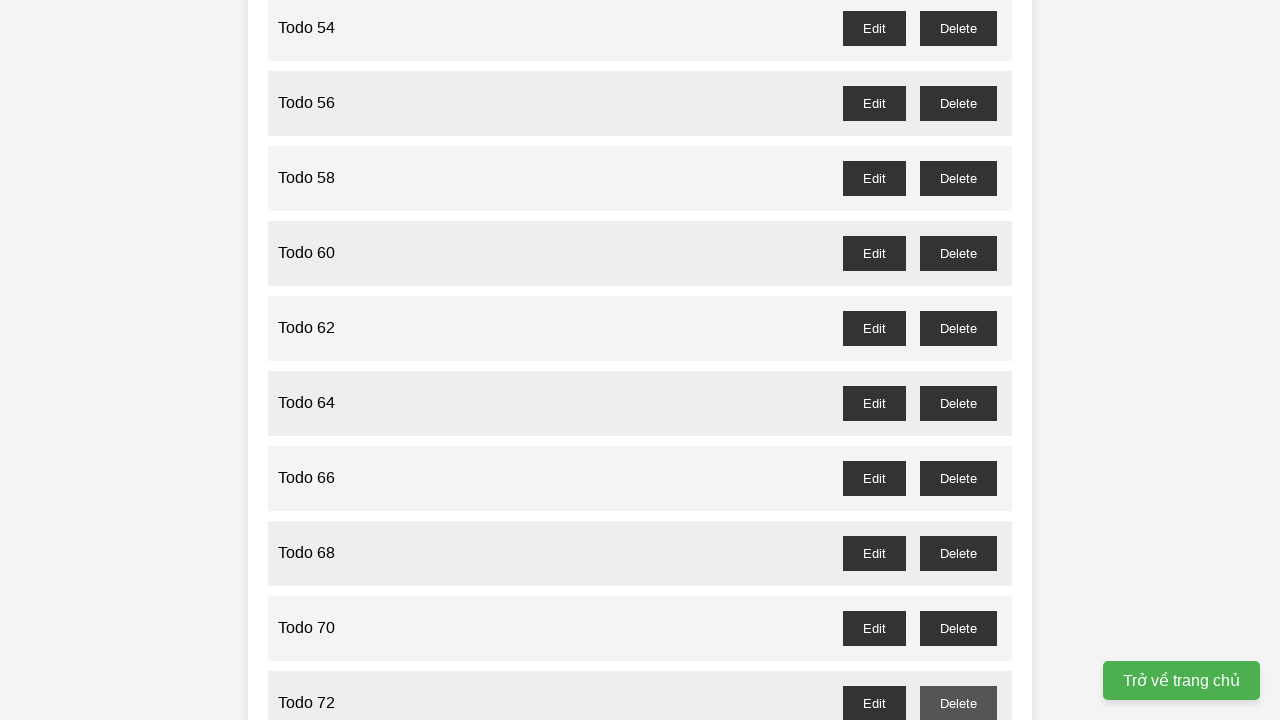

Clicked delete button for Todo 73 and accepted confirmation dialog at (958, 360) on //button[@id='todo-73-delete']
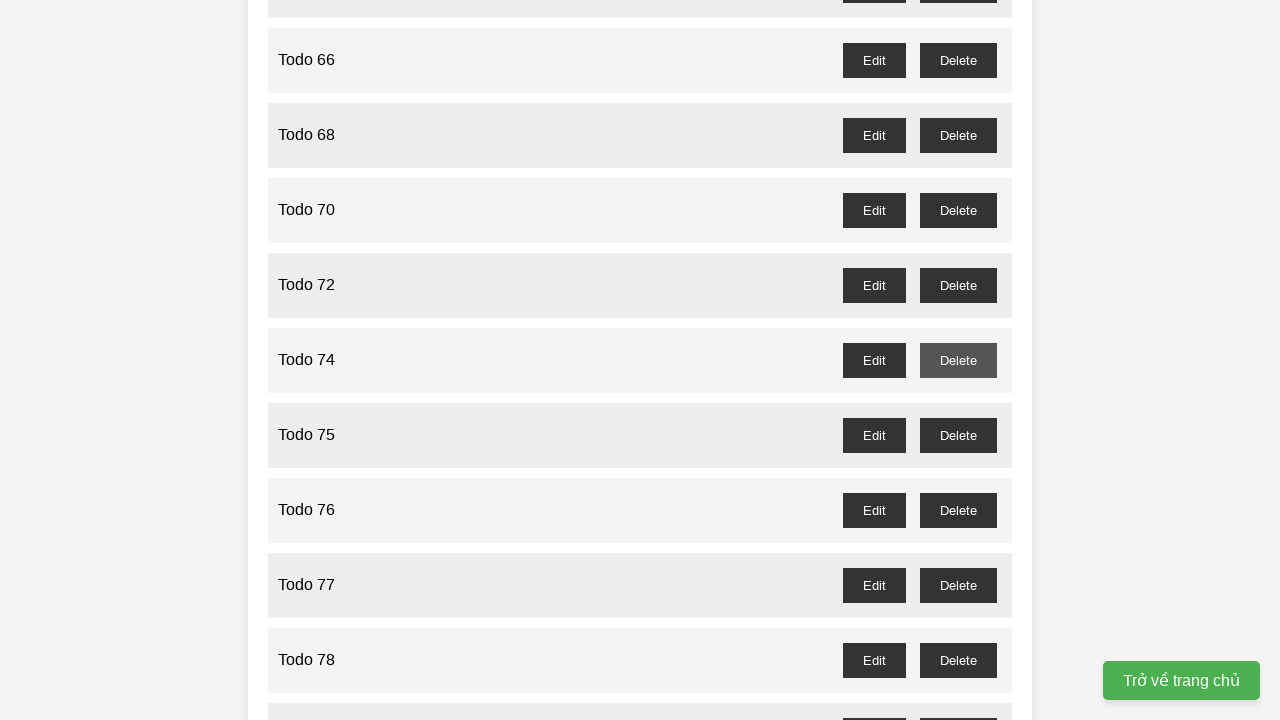

Clicked delete button for Todo 75 and accepted confirmation dialog at (958, 435) on //button[@id='todo-75-delete']
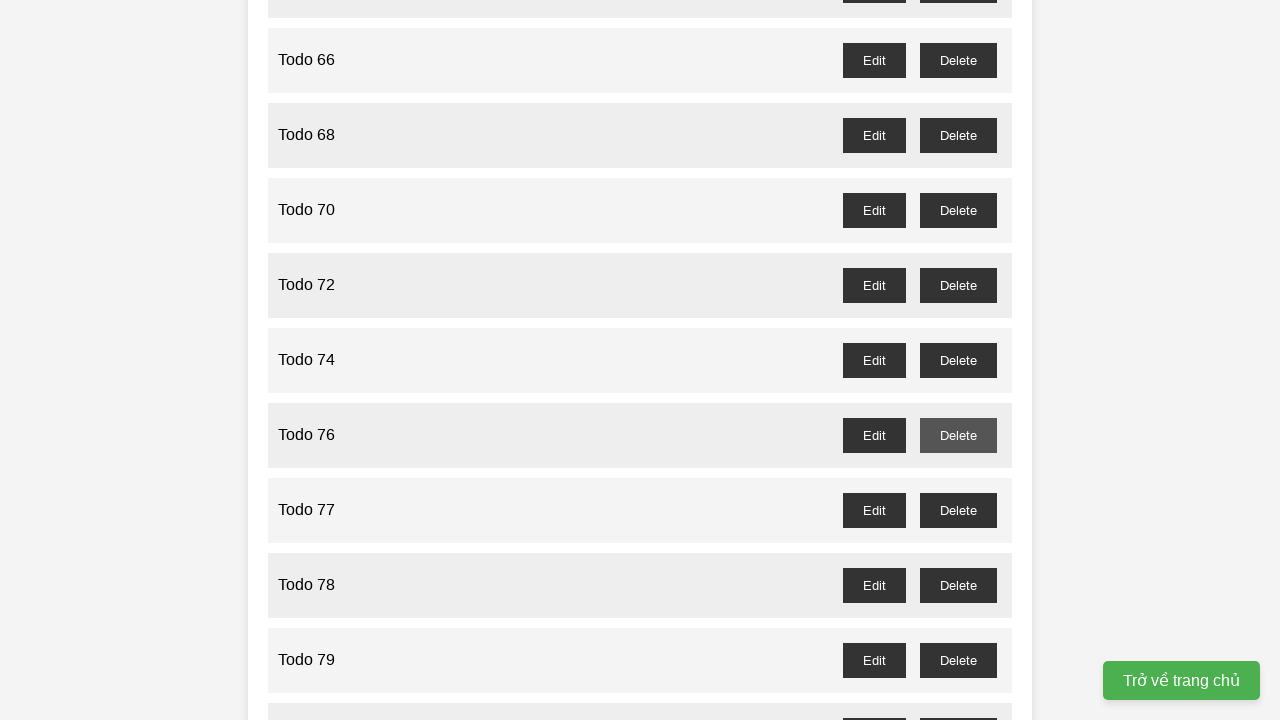

Clicked delete button for Todo 77 and accepted confirmation dialog at (958, 510) on //button[@id='todo-77-delete']
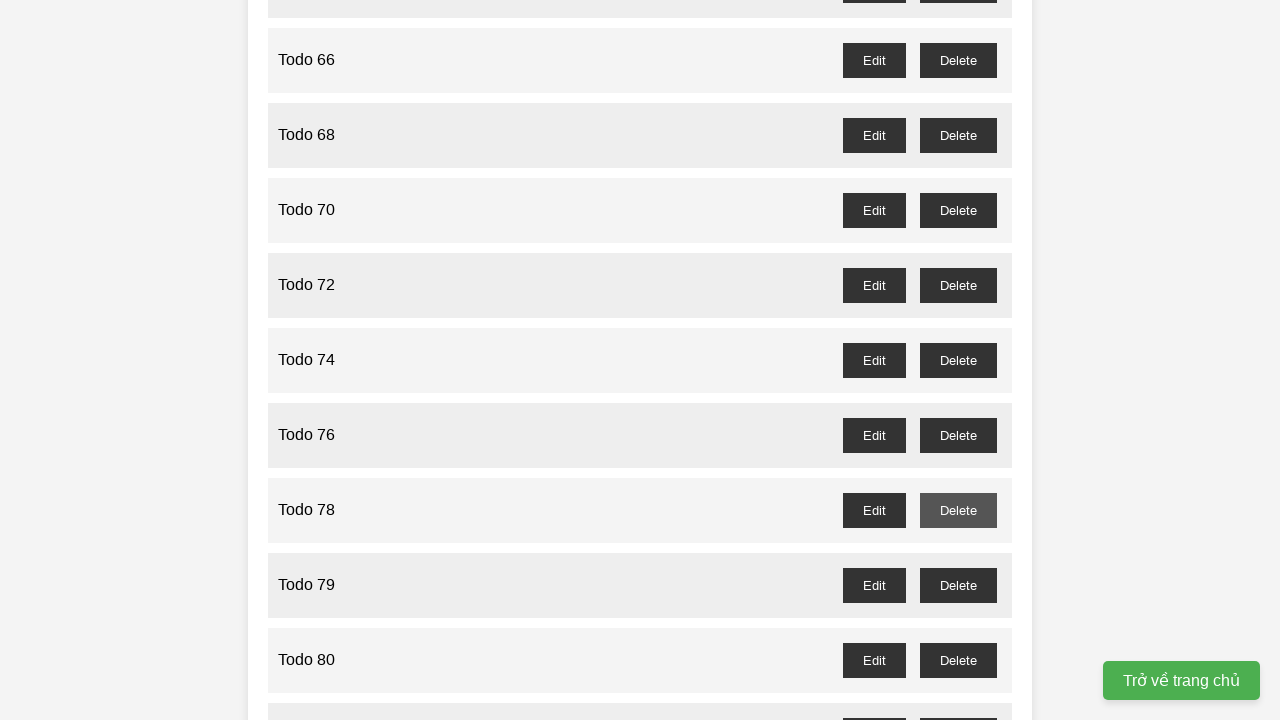

Clicked delete button for Todo 79 and accepted confirmation dialog at (958, 585) on //button[@id='todo-79-delete']
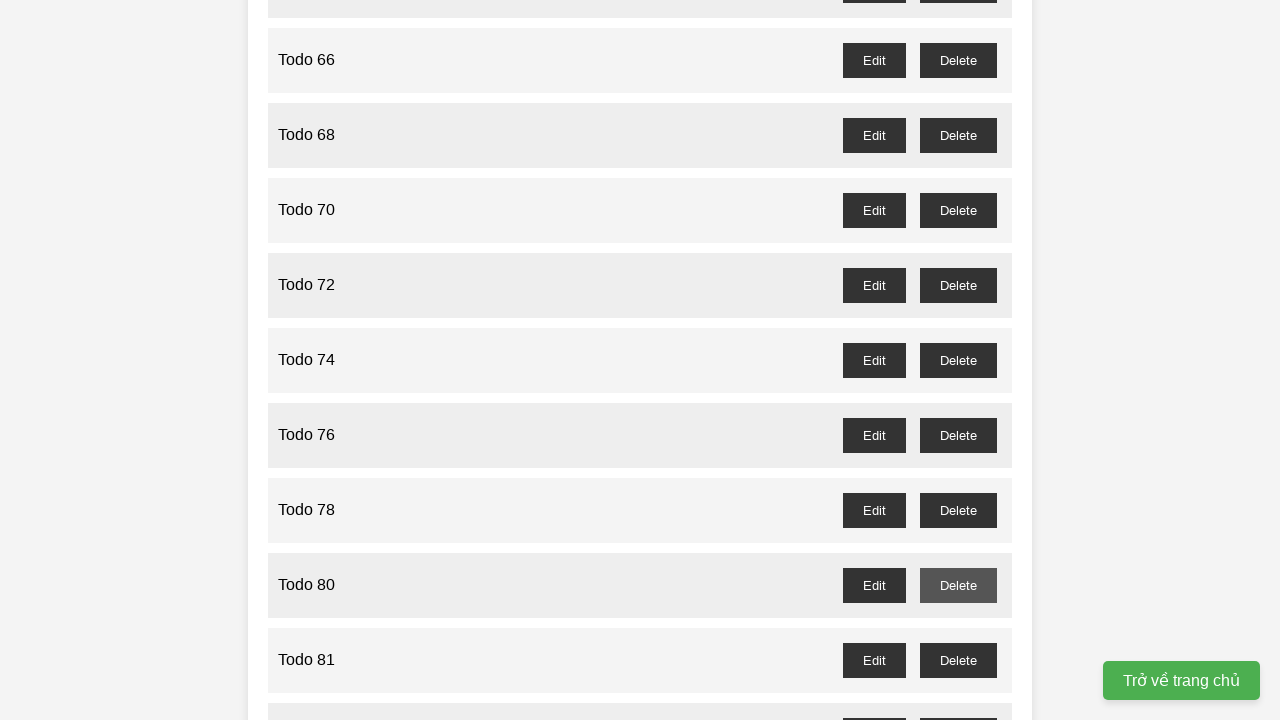

Clicked delete button for Todo 81 and accepted confirmation dialog at (958, 660) on //button[@id='todo-81-delete']
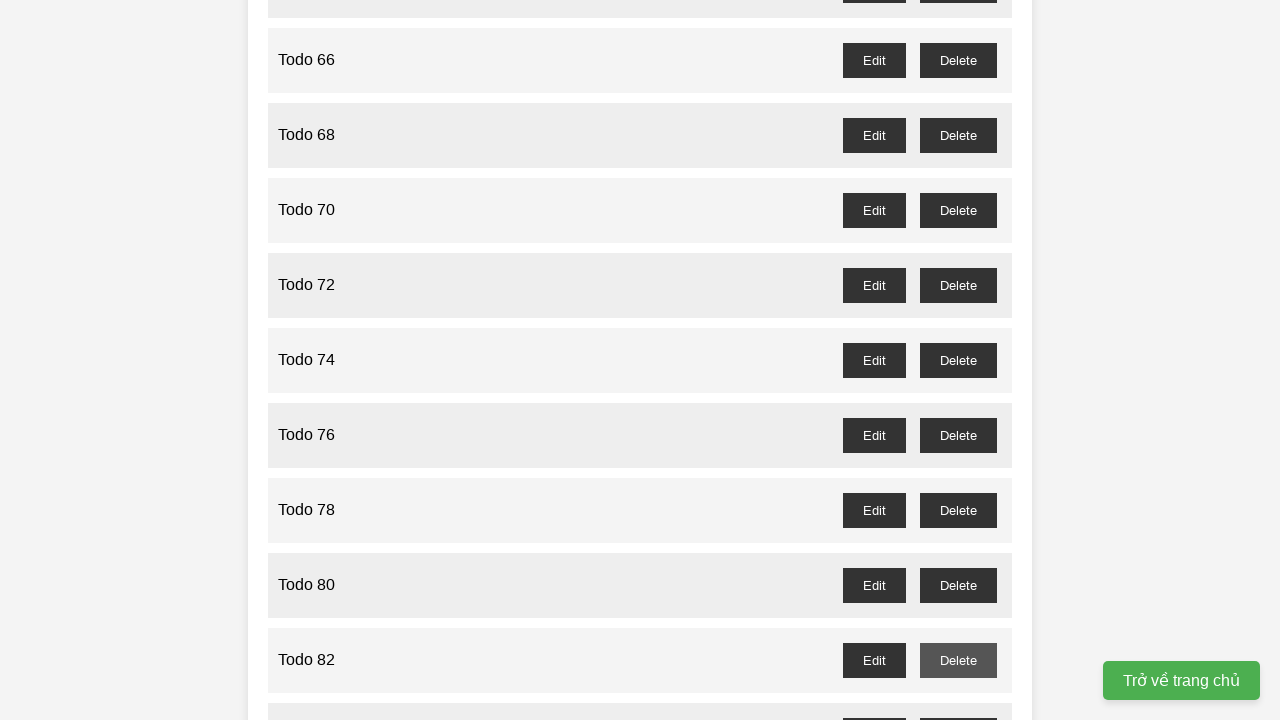

Clicked delete button for Todo 83 and accepted confirmation dialog at (958, 703) on //button[@id='todo-83-delete']
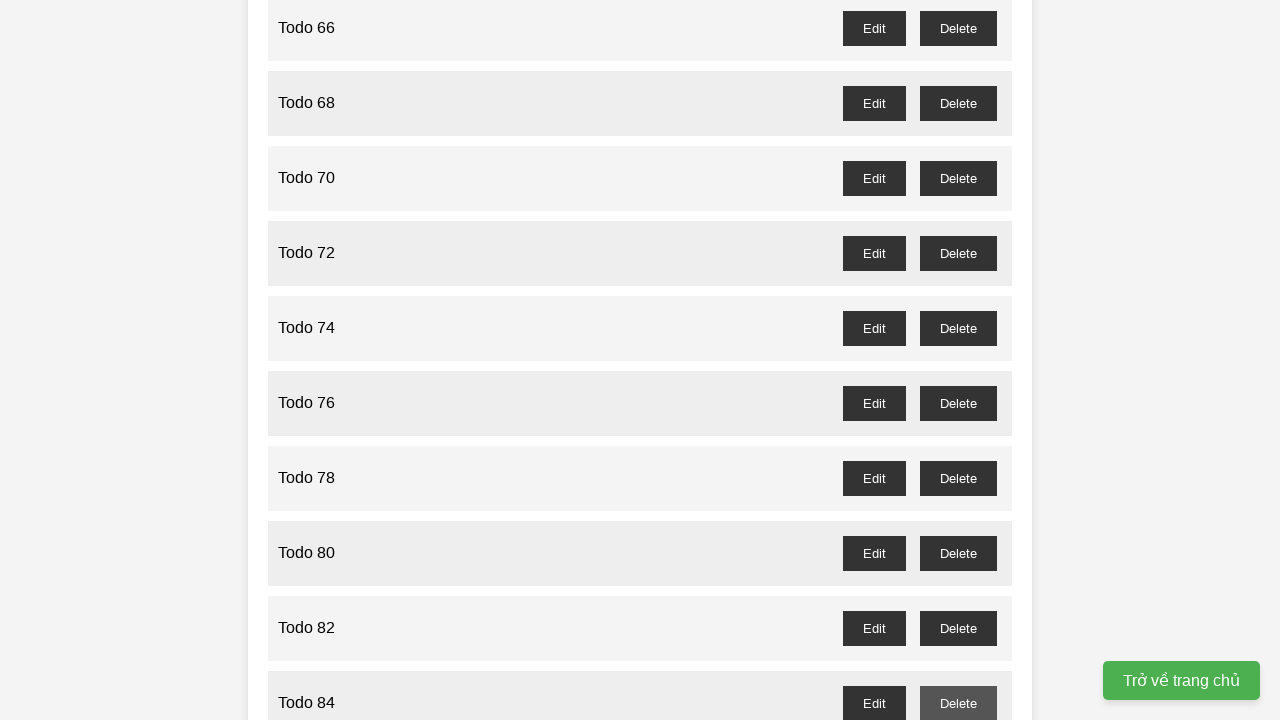

Clicked delete button for Todo 85 and accepted confirmation dialog at (958, 360) on //button[@id='todo-85-delete']
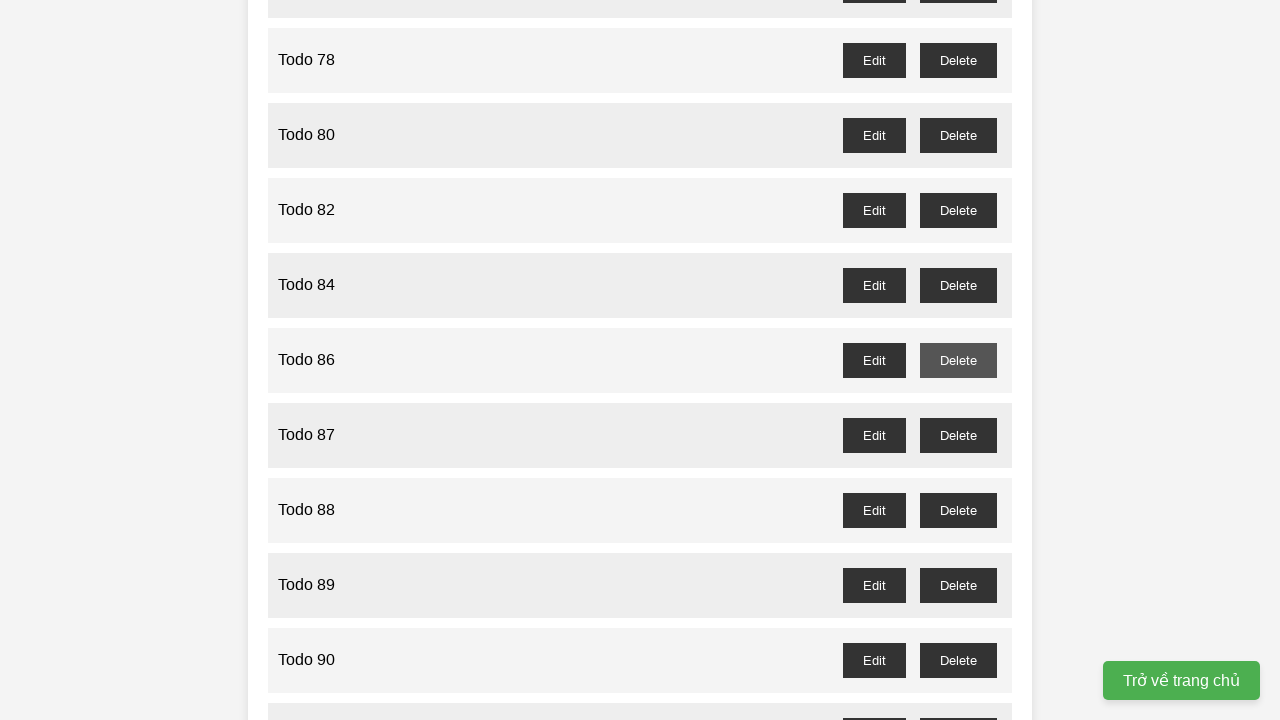

Clicked delete button for Todo 87 and accepted confirmation dialog at (958, 435) on //button[@id='todo-87-delete']
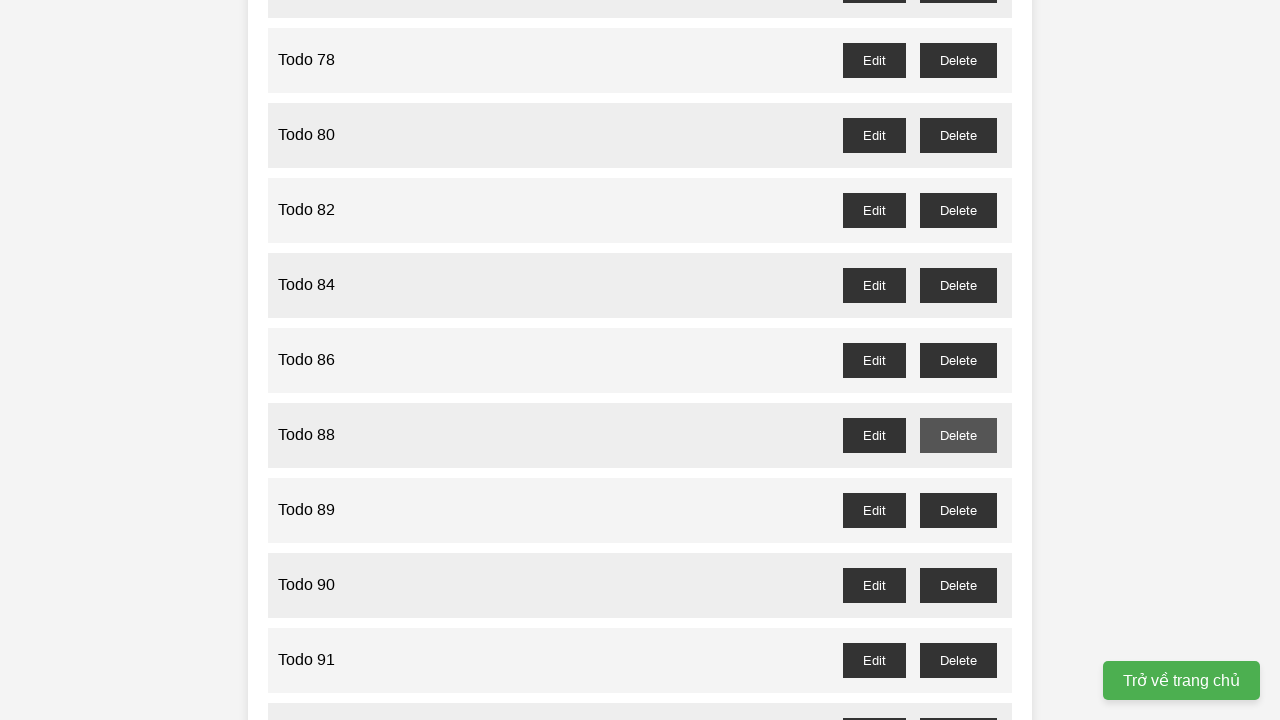

Clicked delete button for Todo 89 and accepted confirmation dialog at (958, 510) on //button[@id='todo-89-delete']
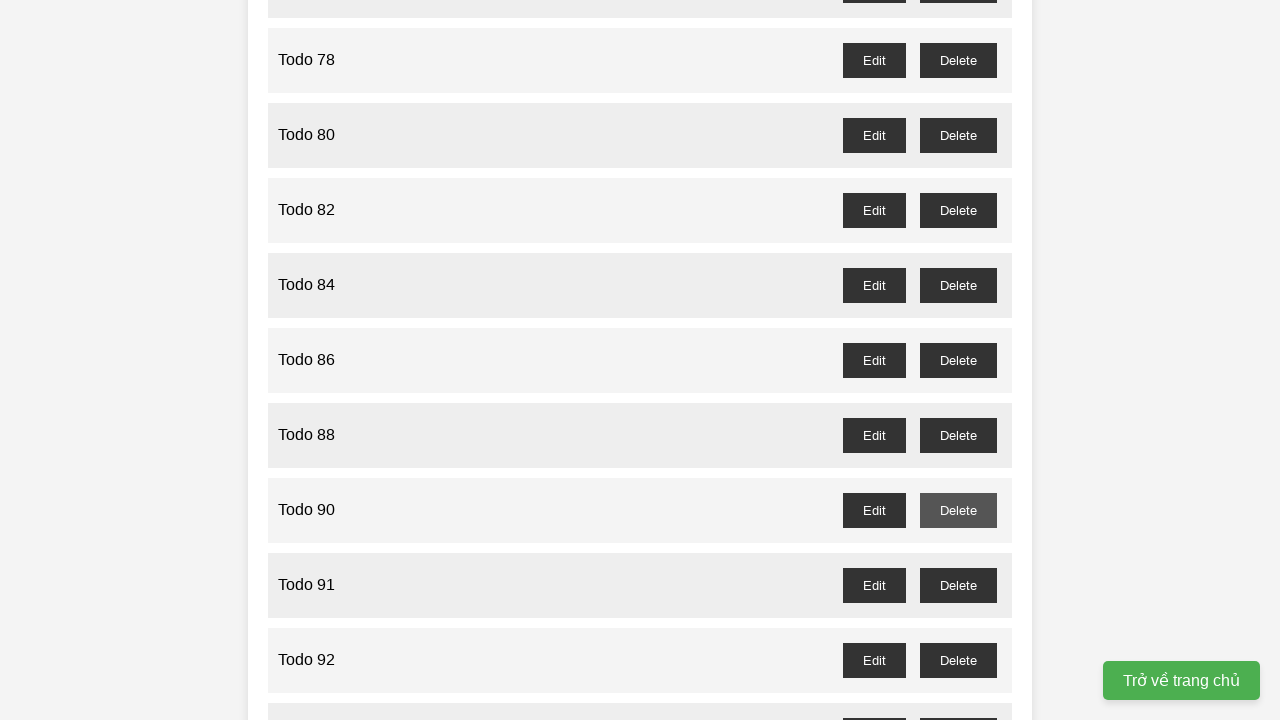

Clicked delete button for Todo 91 and accepted confirmation dialog at (958, 585) on //button[@id='todo-91-delete']
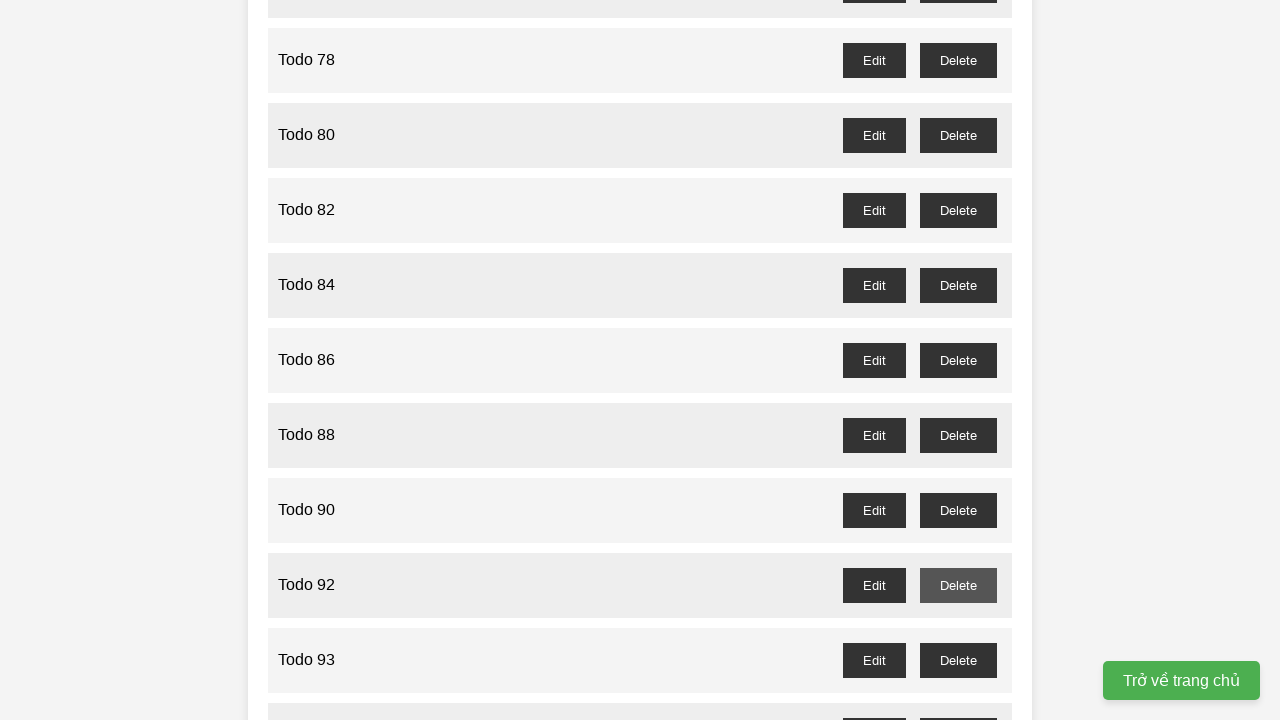

Clicked delete button for Todo 93 and accepted confirmation dialog at (958, 660) on //button[@id='todo-93-delete']
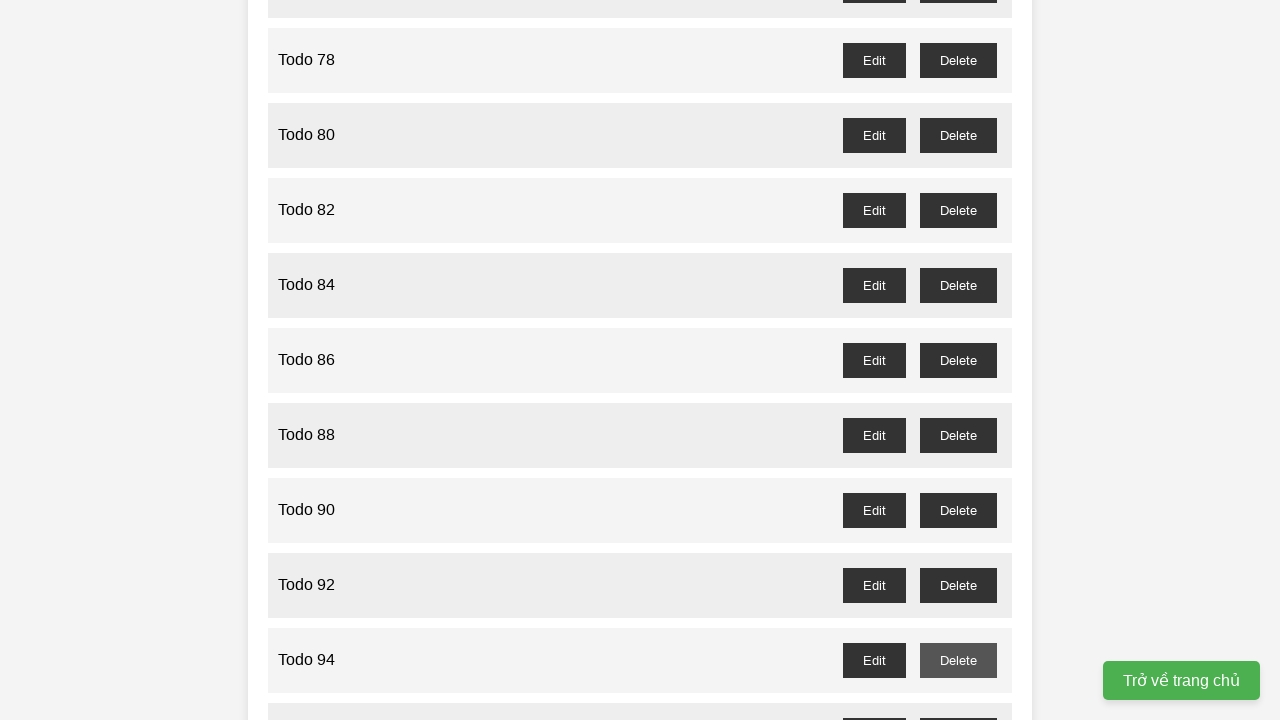

Clicked delete button for Todo 95 and accepted confirmation dialog at (958, 703) on //button[@id='todo-95-delete']
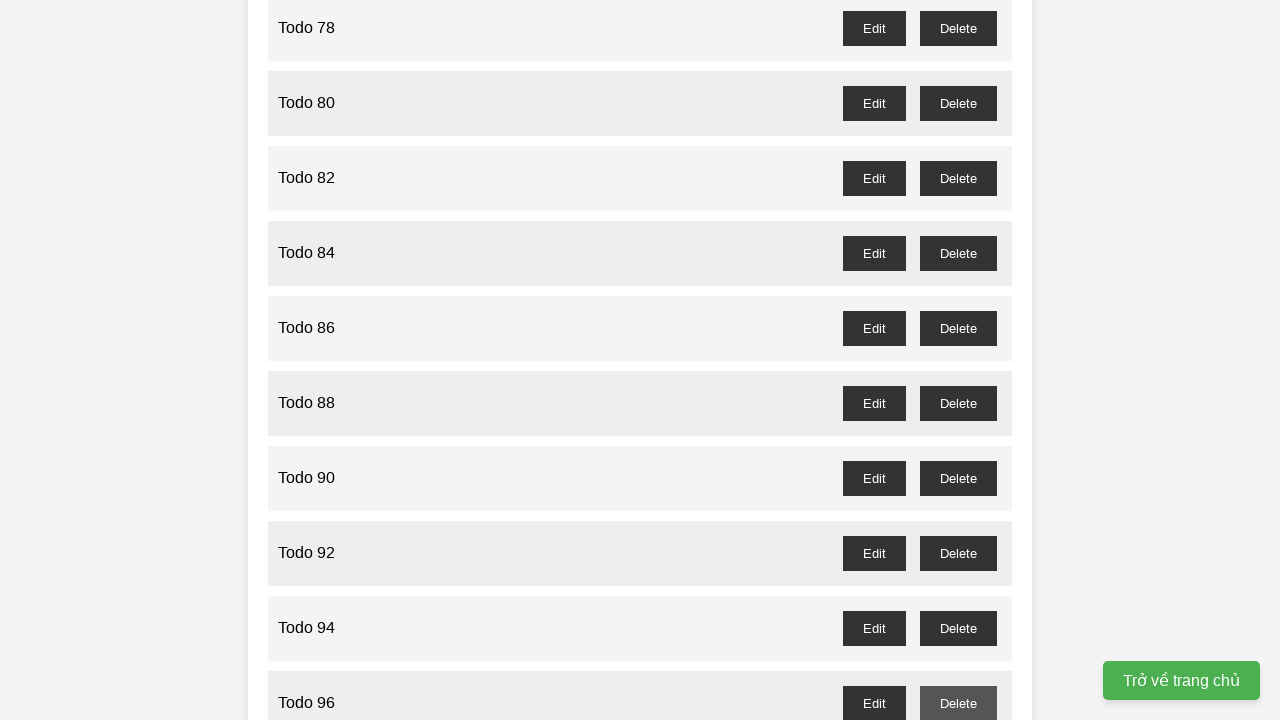

Clicked delete button for Todo 97 and accepted confirmation dialog at (958, 406) on //button[@id='todo-97-delete']
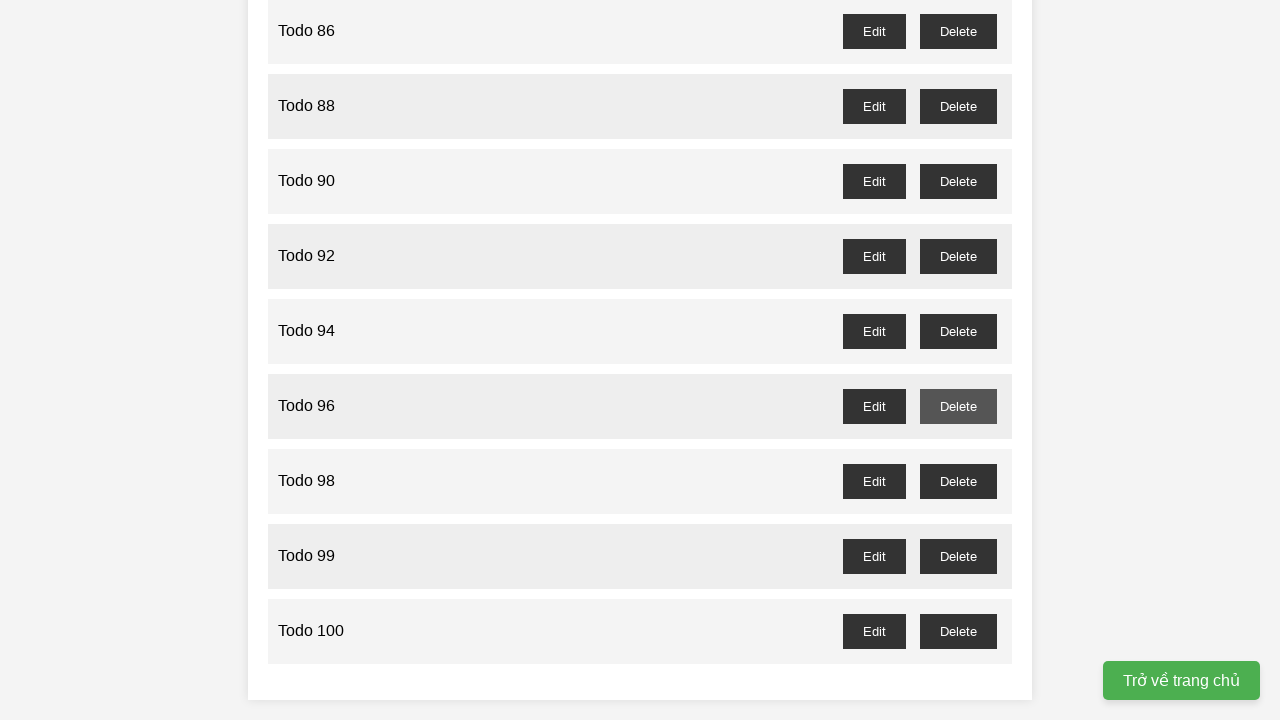

Clicked delete button for Todo 99 and accepted confirmation dialog at (958, 556) on //button[@id='todo-99-delete']
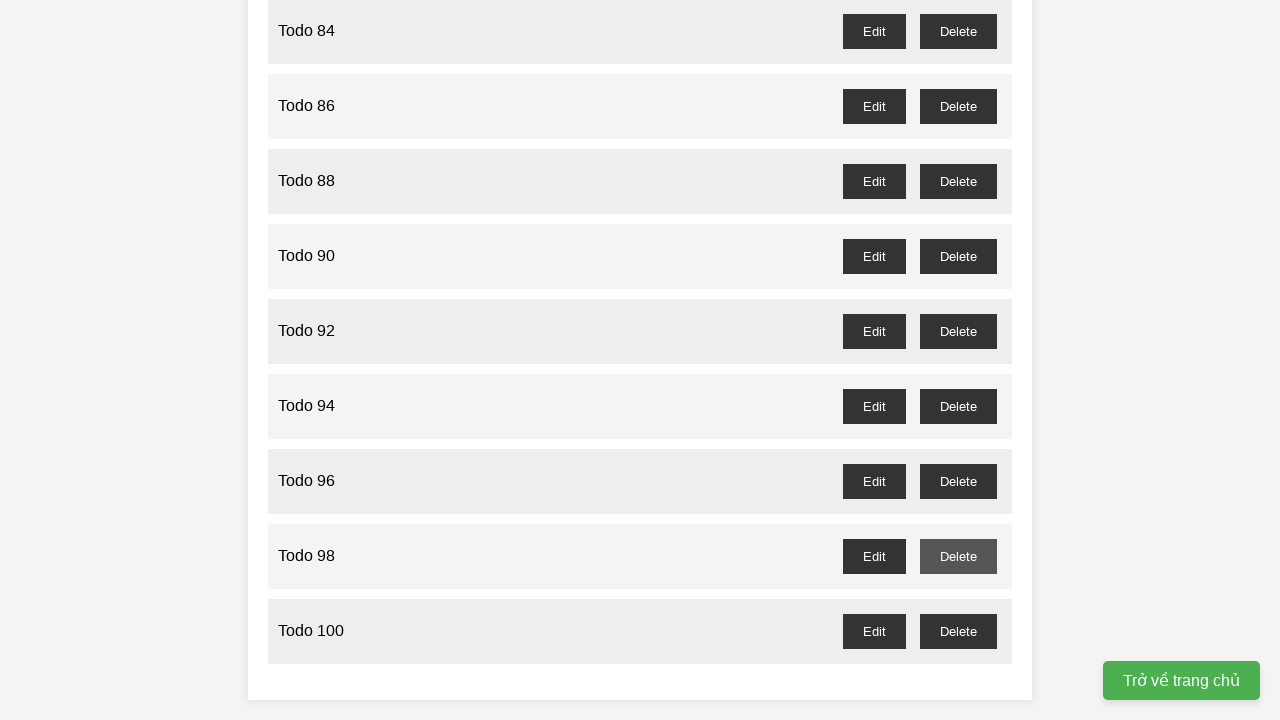

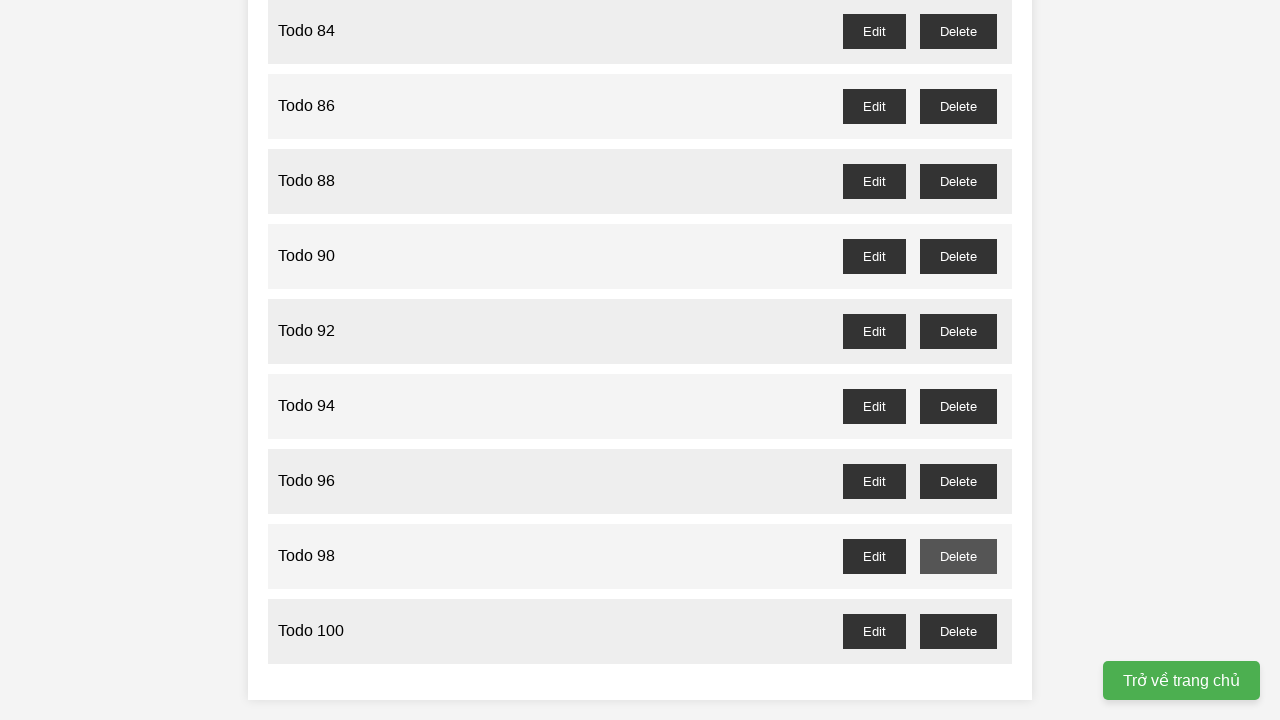